Tests that the first 100 articles on Hacker News "newest" page are sorted by timestamp in descending order by collecting article timestamps and clicking "More" to paginate through results.

Starting URL: https://news.ycombinator.com/newest

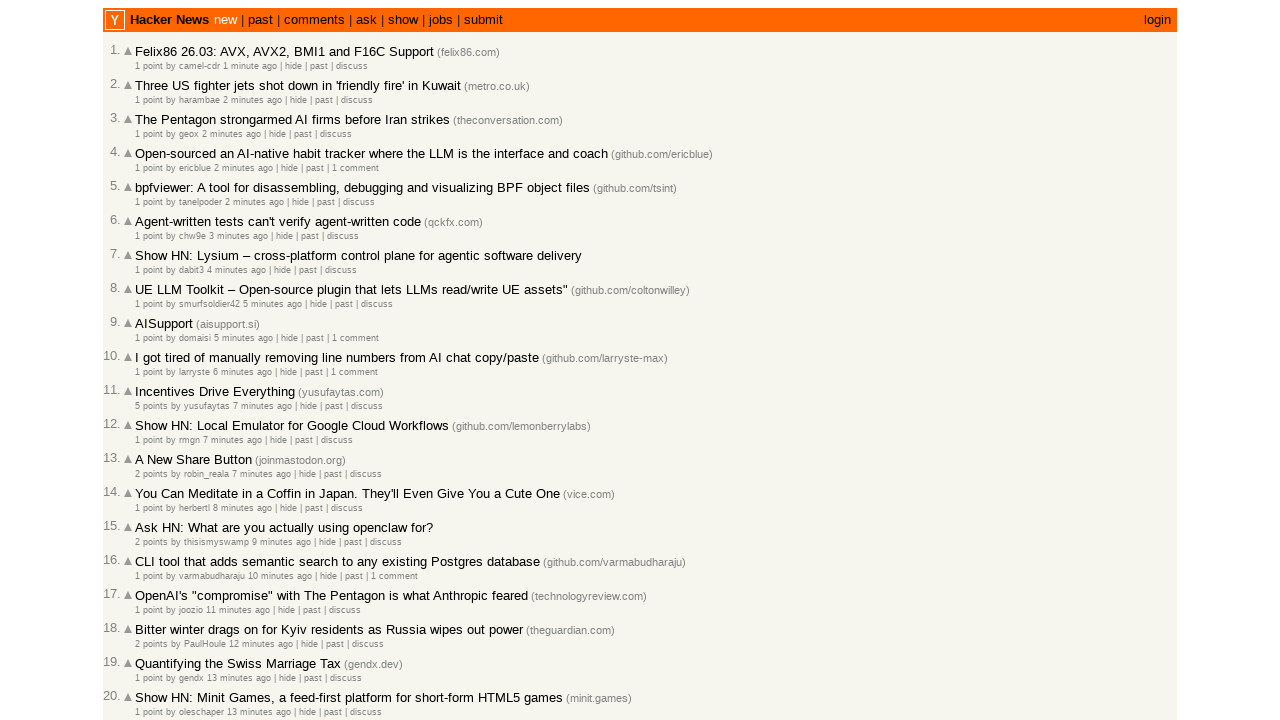

Located all article timestamp spans with class 'age'
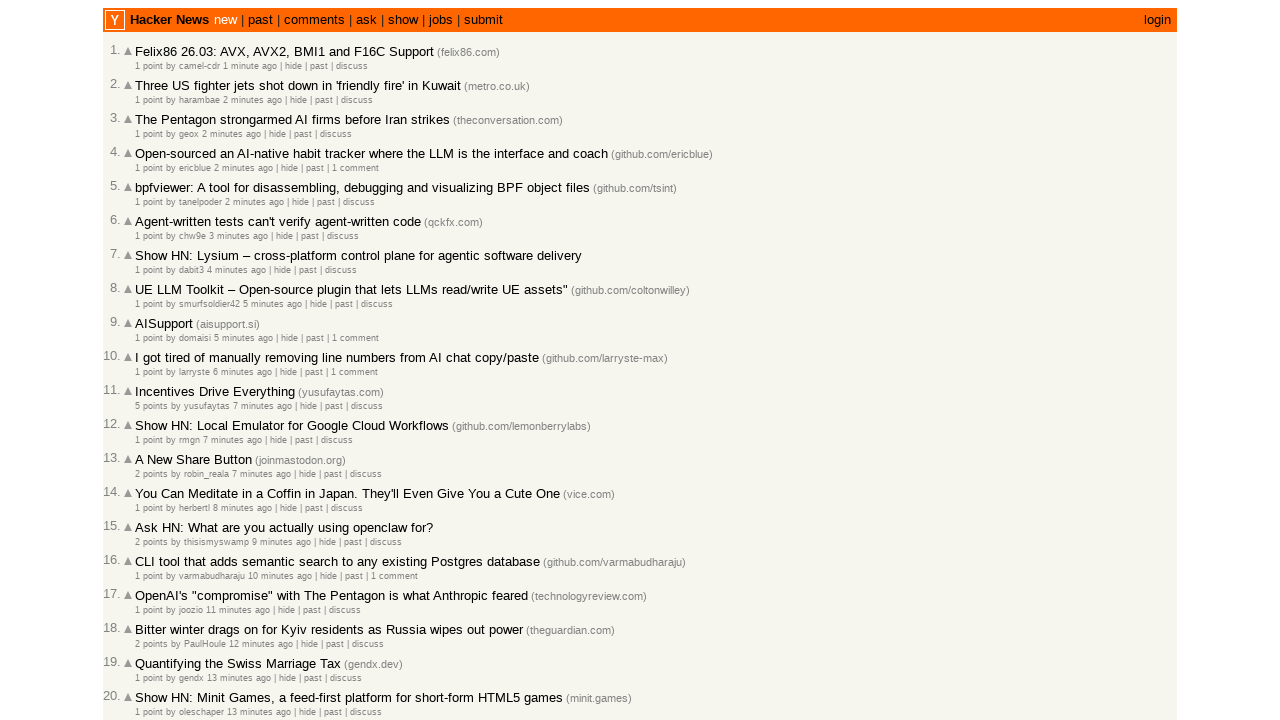

Retrieved title attribute from article #1
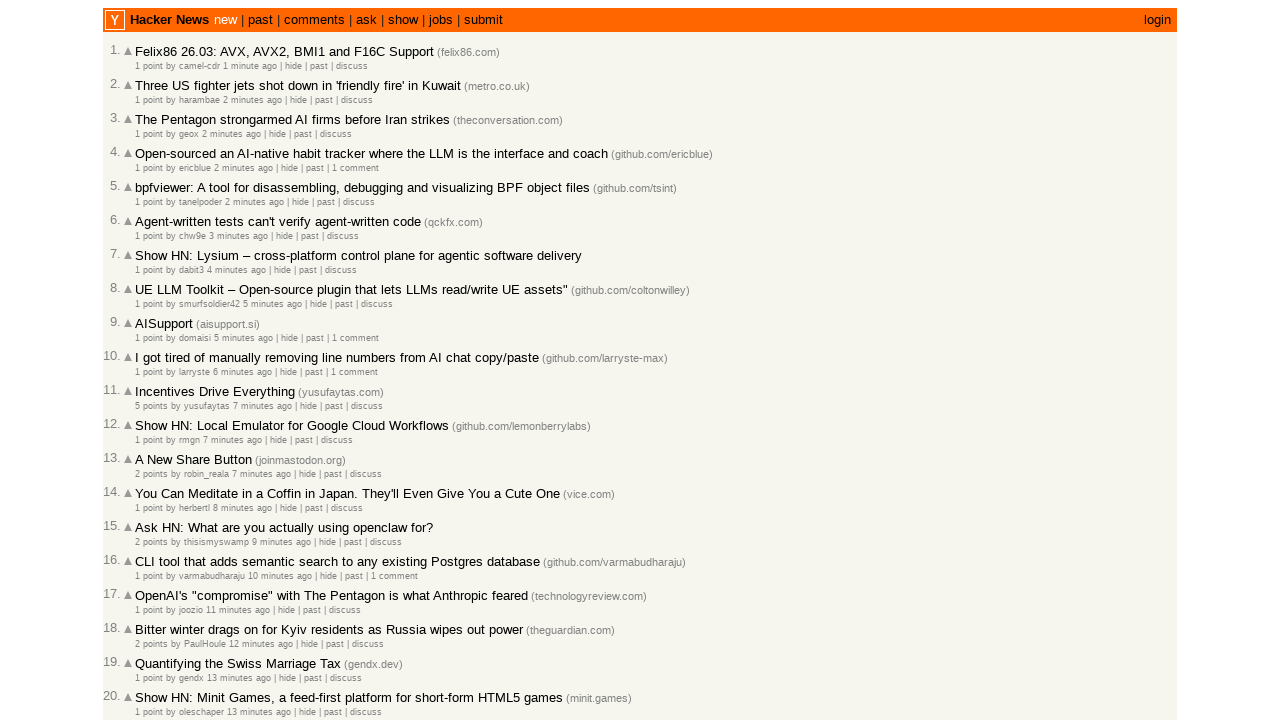

Parsed and collected timestamp from article #1: 2026-03-02T18:23:44
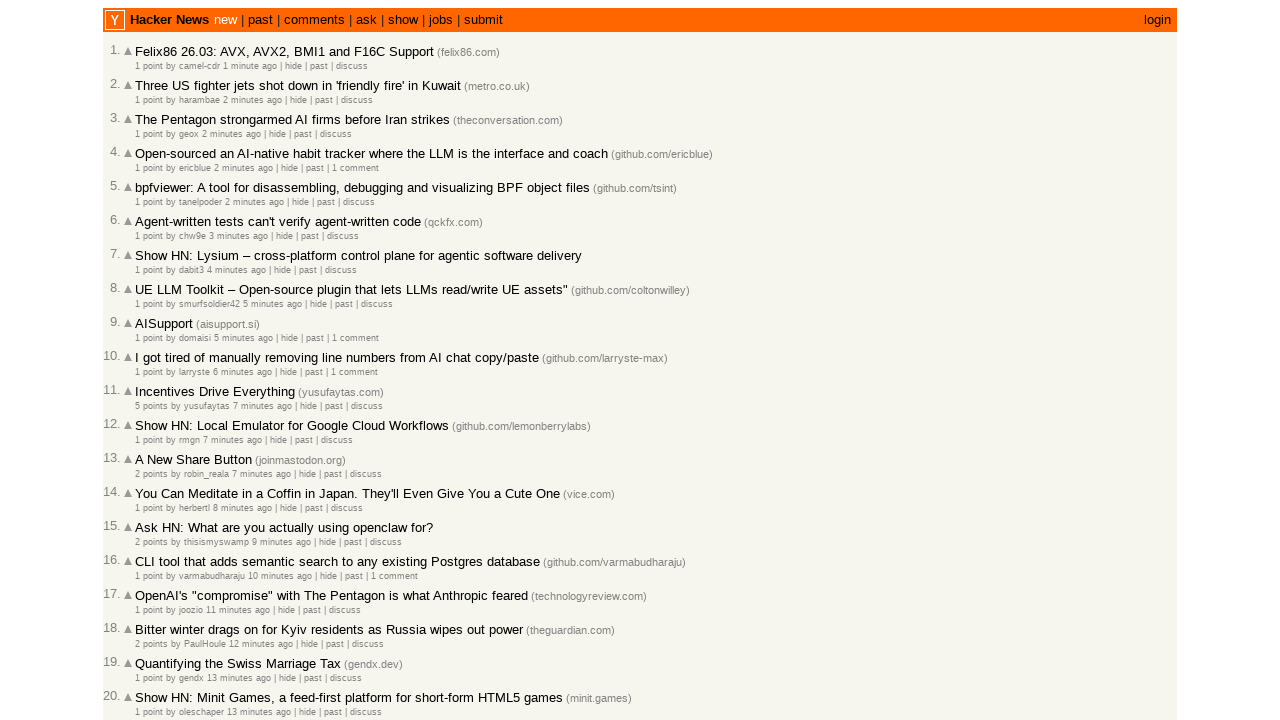

Retrieved title attribute from article #2
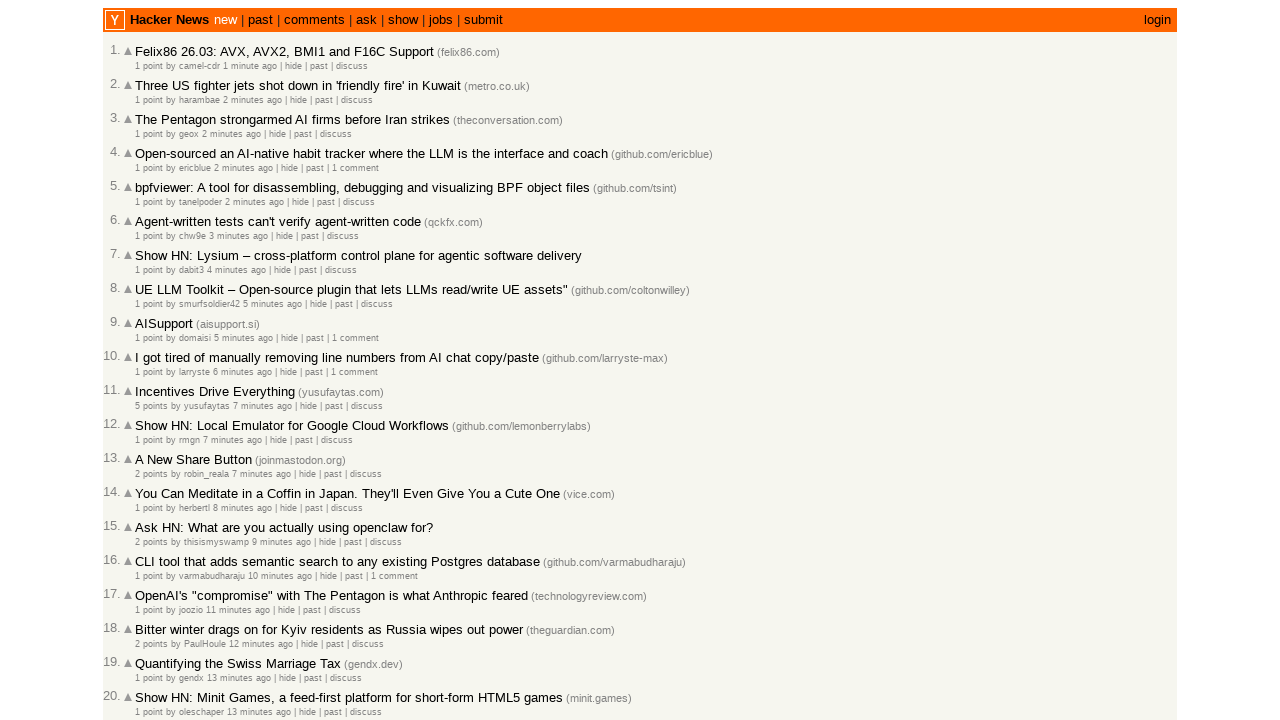

Parsed and collected timestamp from article #2: 2026-03-02T18:22:43
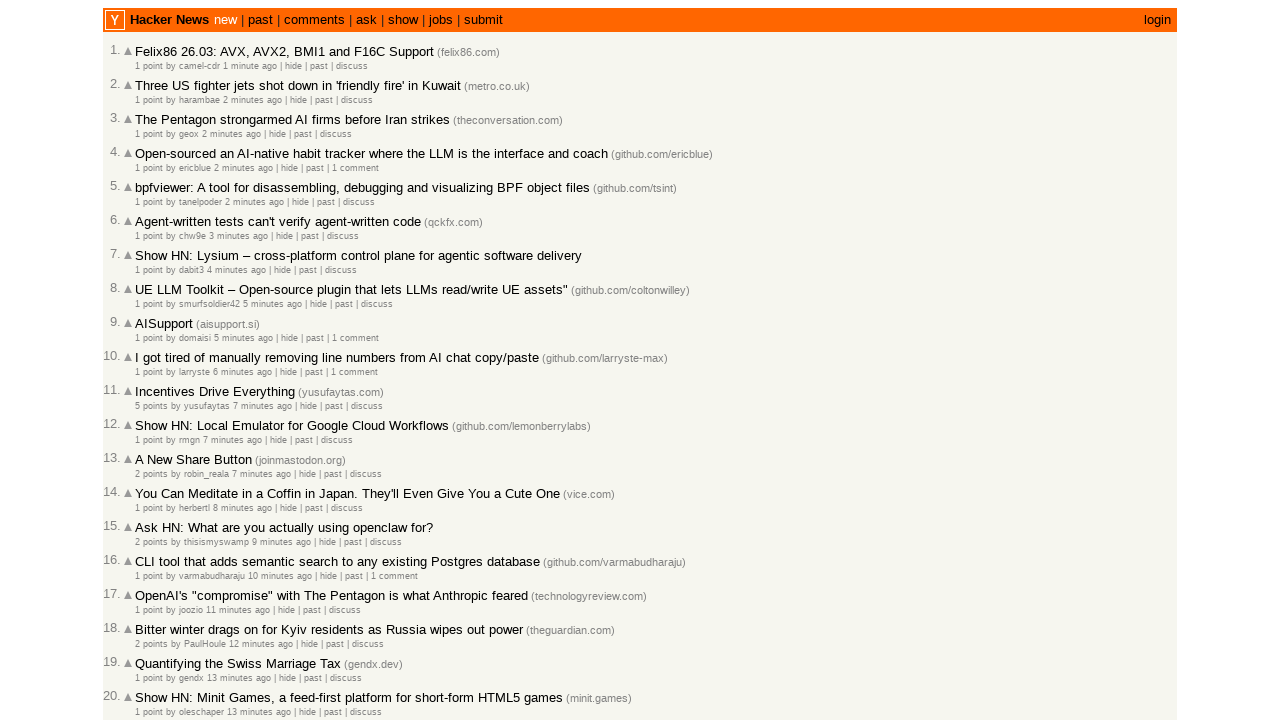

Retrieved title attribute from article #3
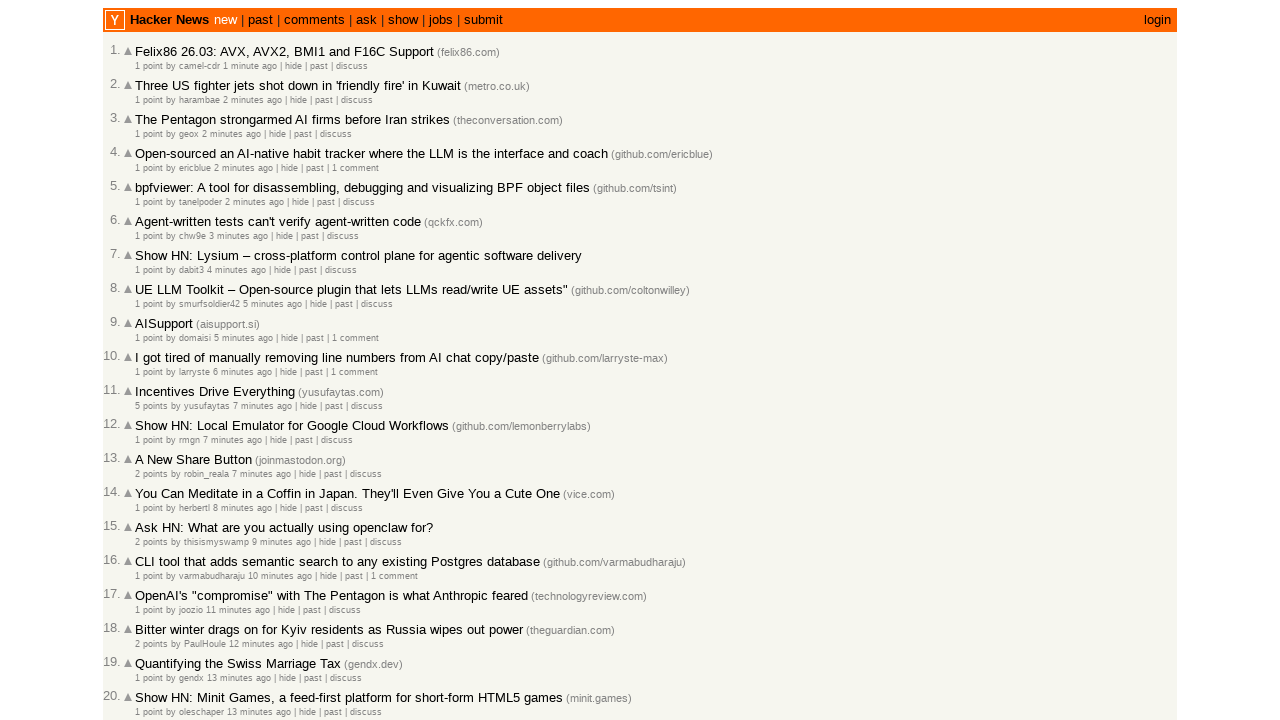

Parsed and collected timestamp from article #3: 2026-03-02T18:22:13
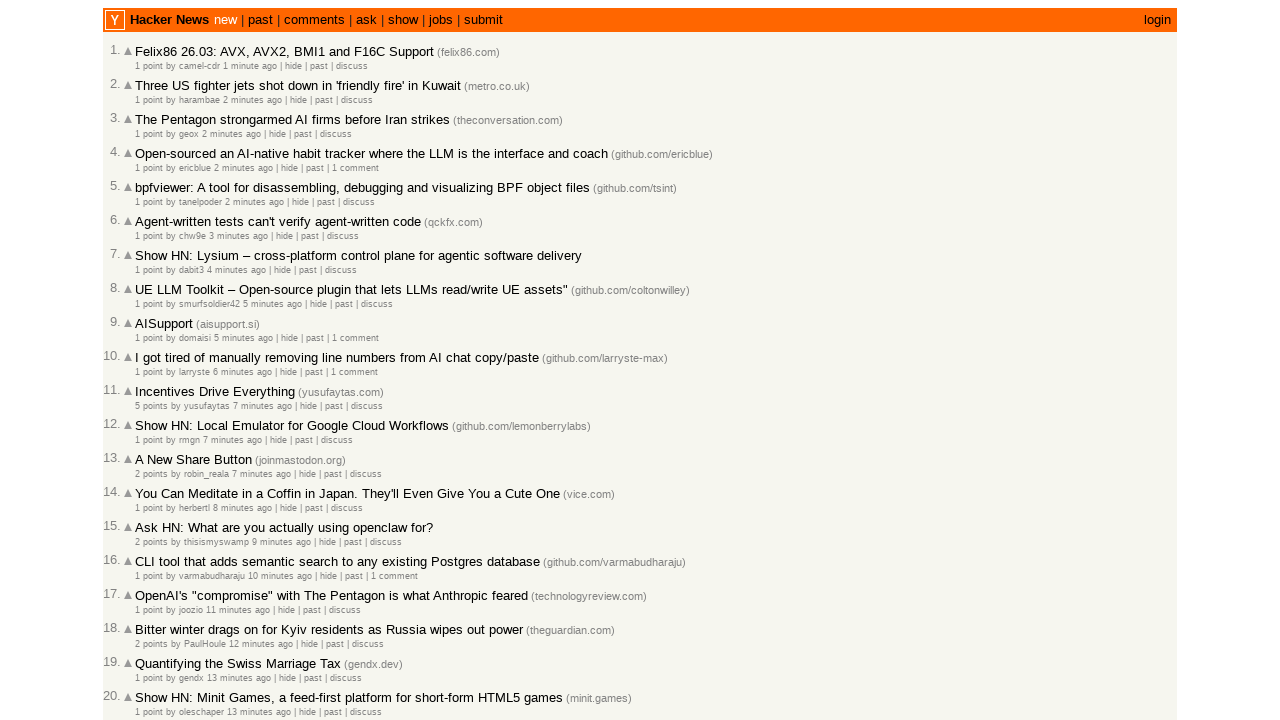

Retrieved title attribute from article #4
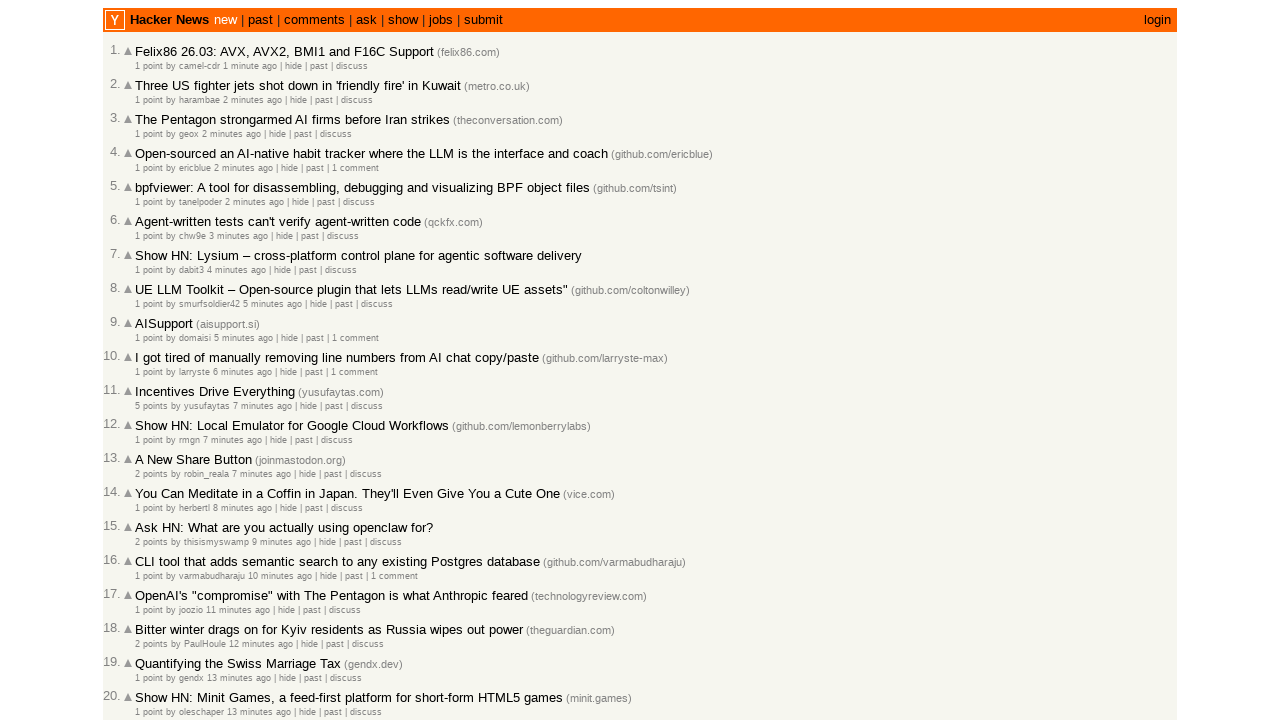

Parsed and collected timestamp from article #4: 2026-03-02T18:22:10
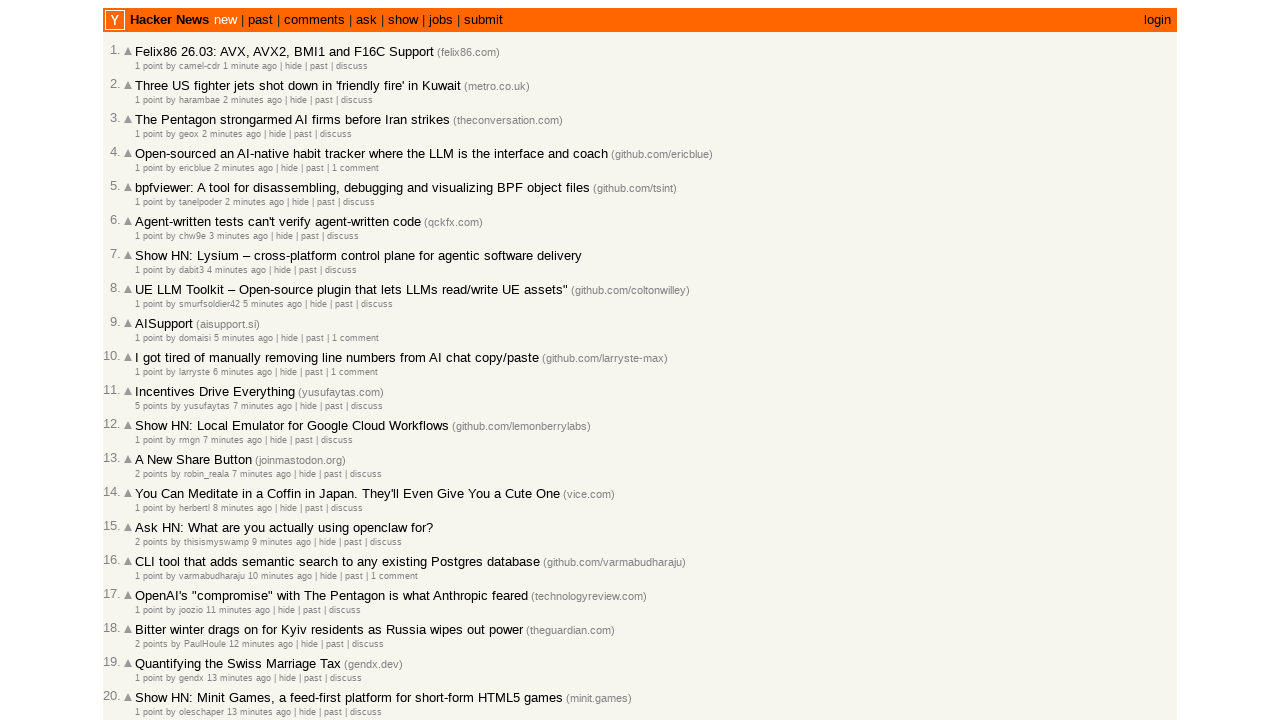

Retrieved title attribute from article #5
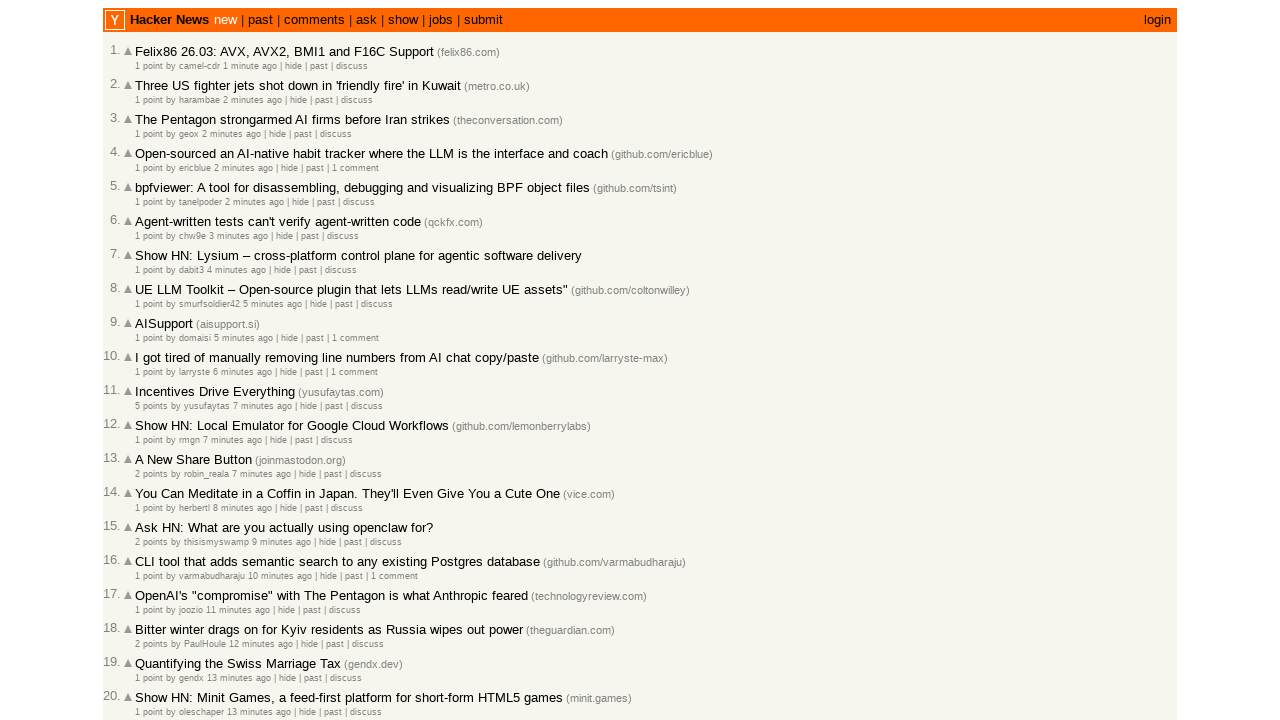

Parsed and collected timestamp from article #5: 2026-03-02T18:22:00
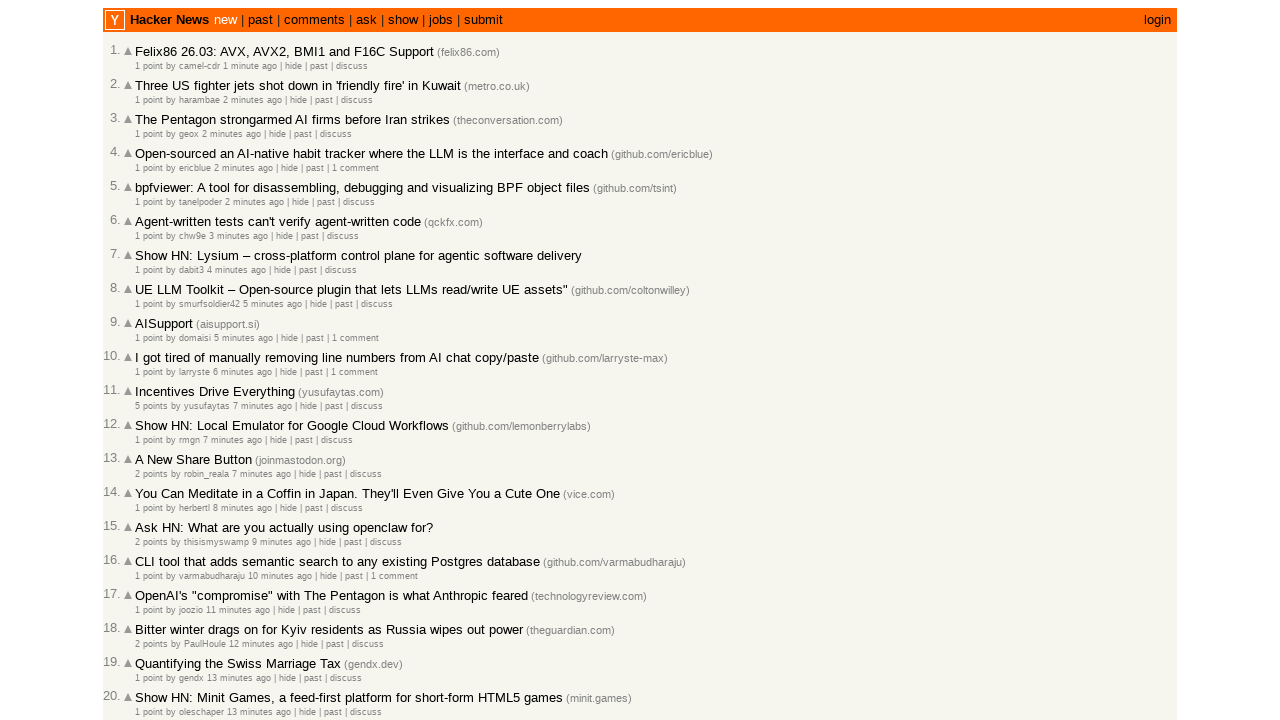

Retrieved title attribute from article #6
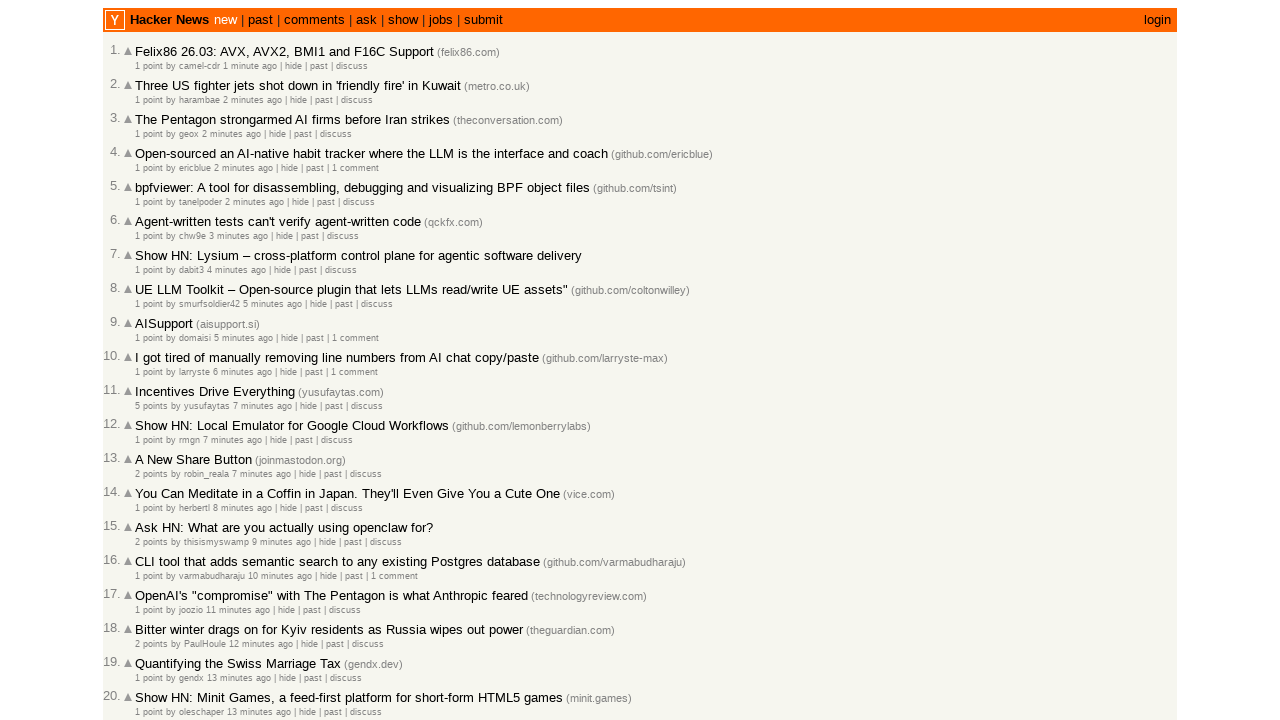

Parsed and collected timestamp from article #6: 2026-03-02T18:21:29
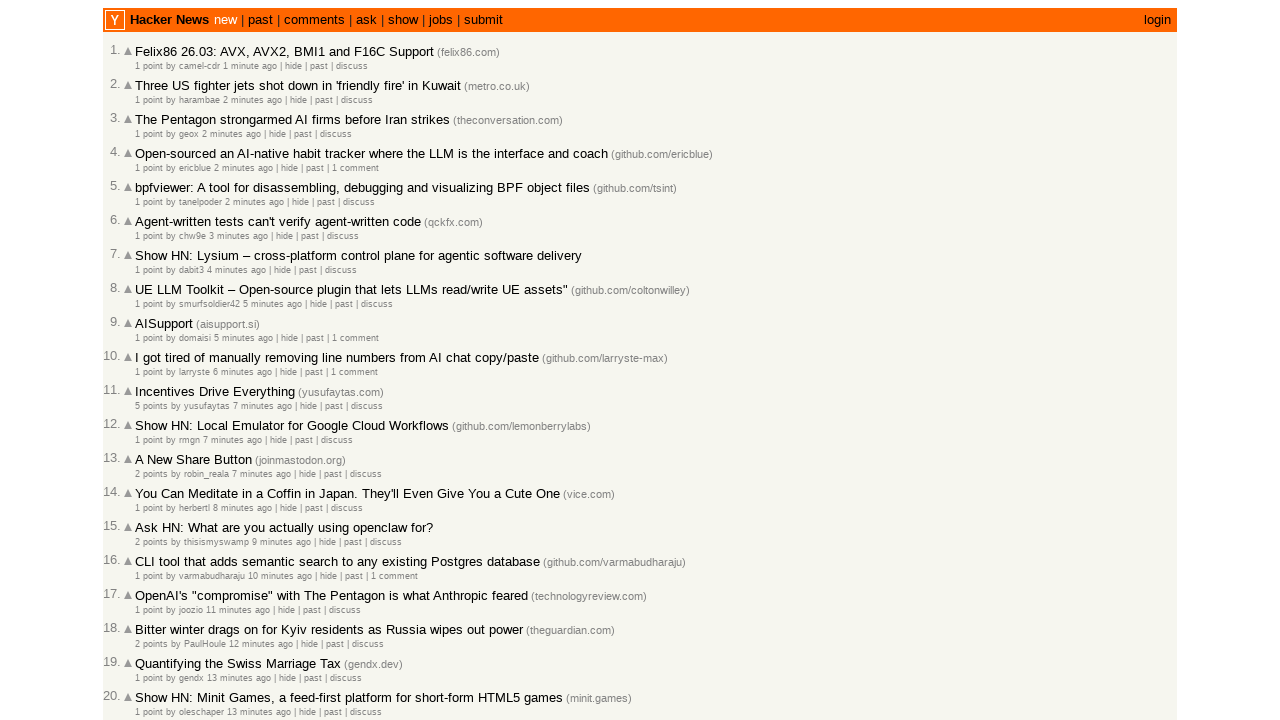

Retrieved title attribute from article #7
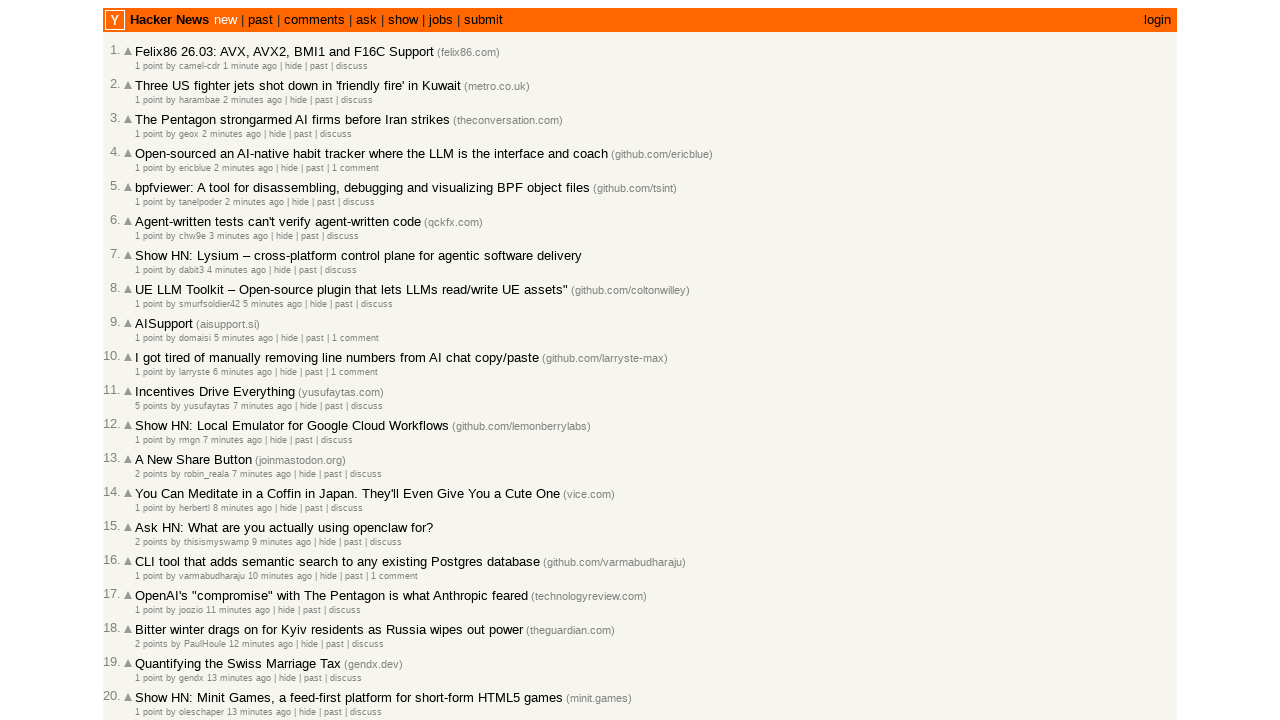

Parsed and collected timestamp from article #7: 2026-03-02T18:20:24
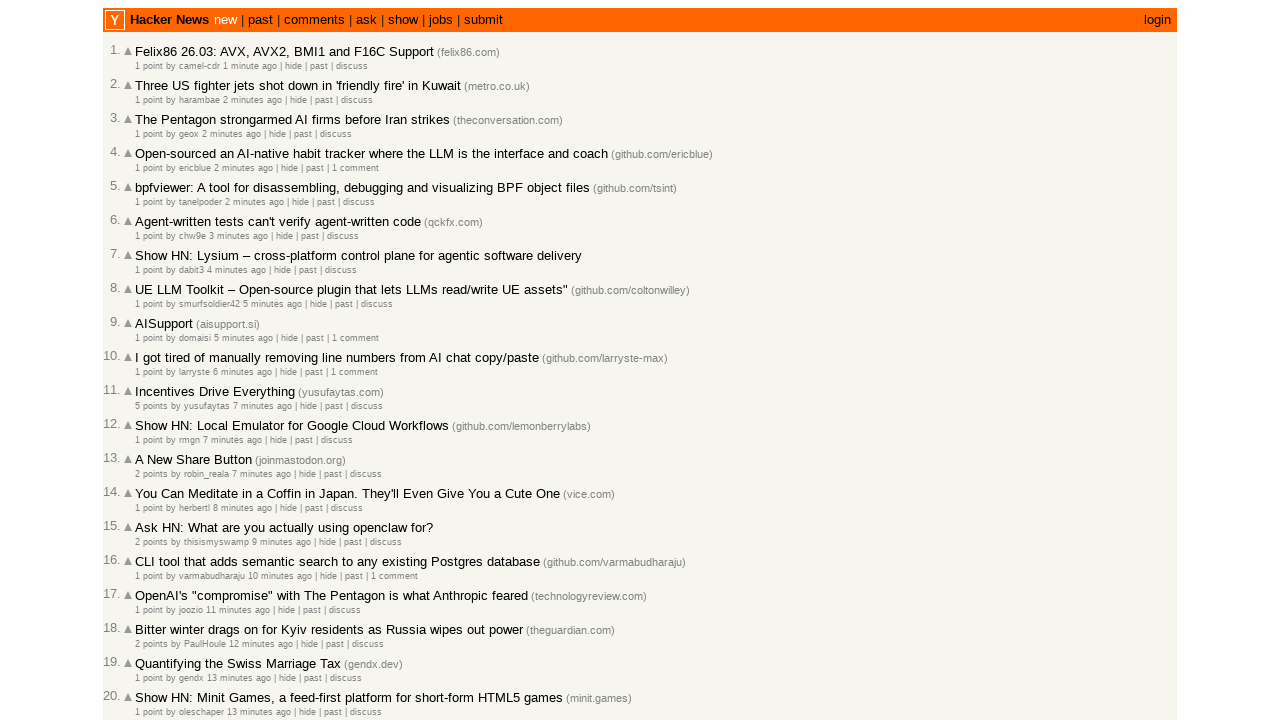

Retrieved title attribute from article #8
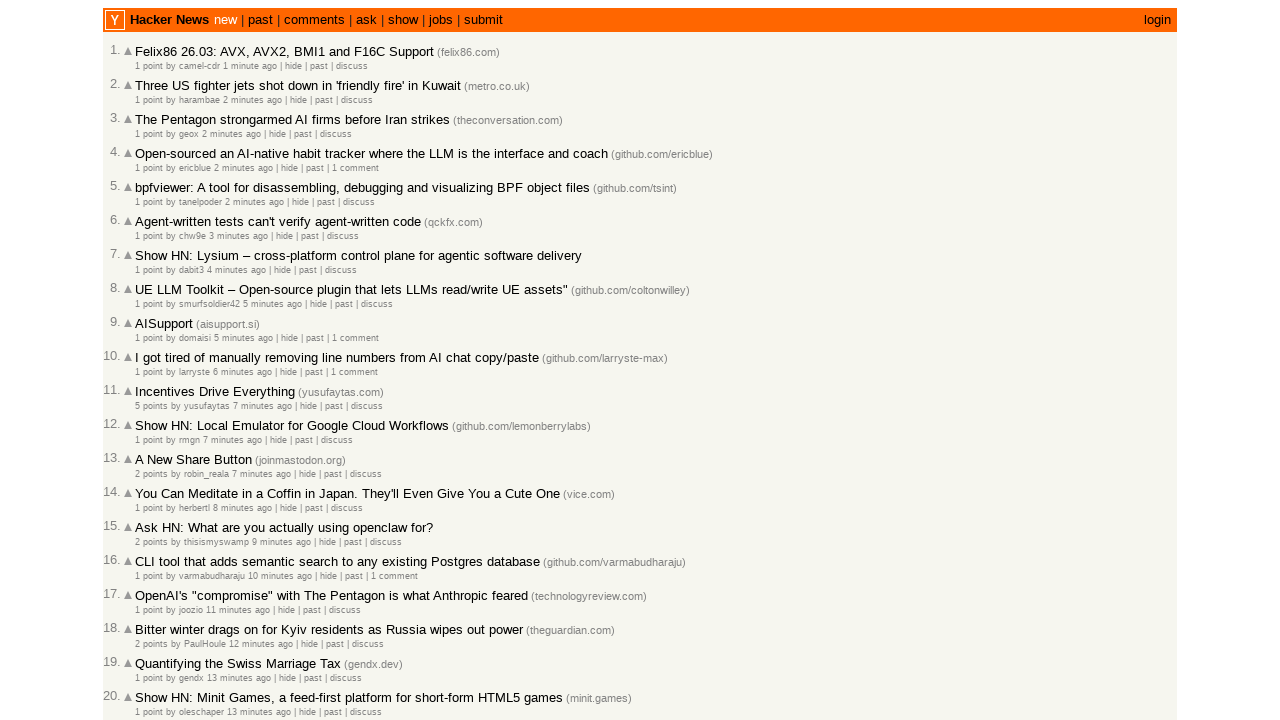

Parsed and collected timestamp from article #8: 2026-03-02T18:19:48
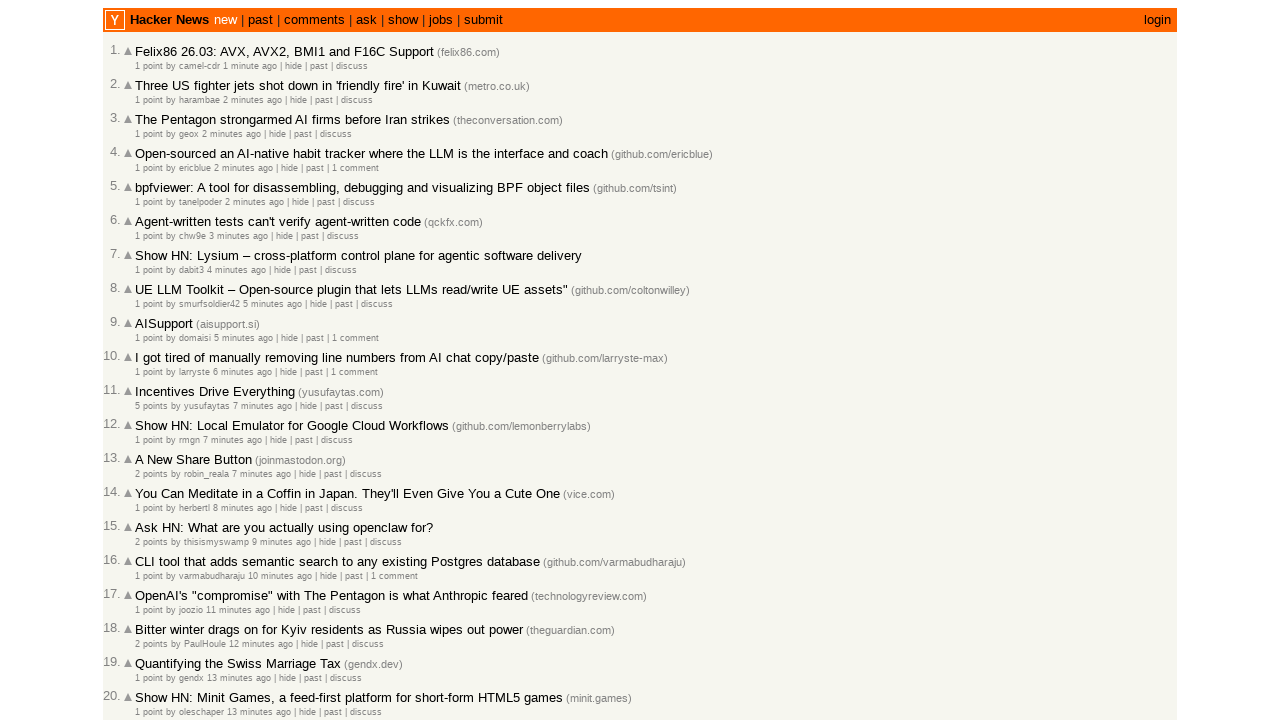

Retrieved title attribute from article #9
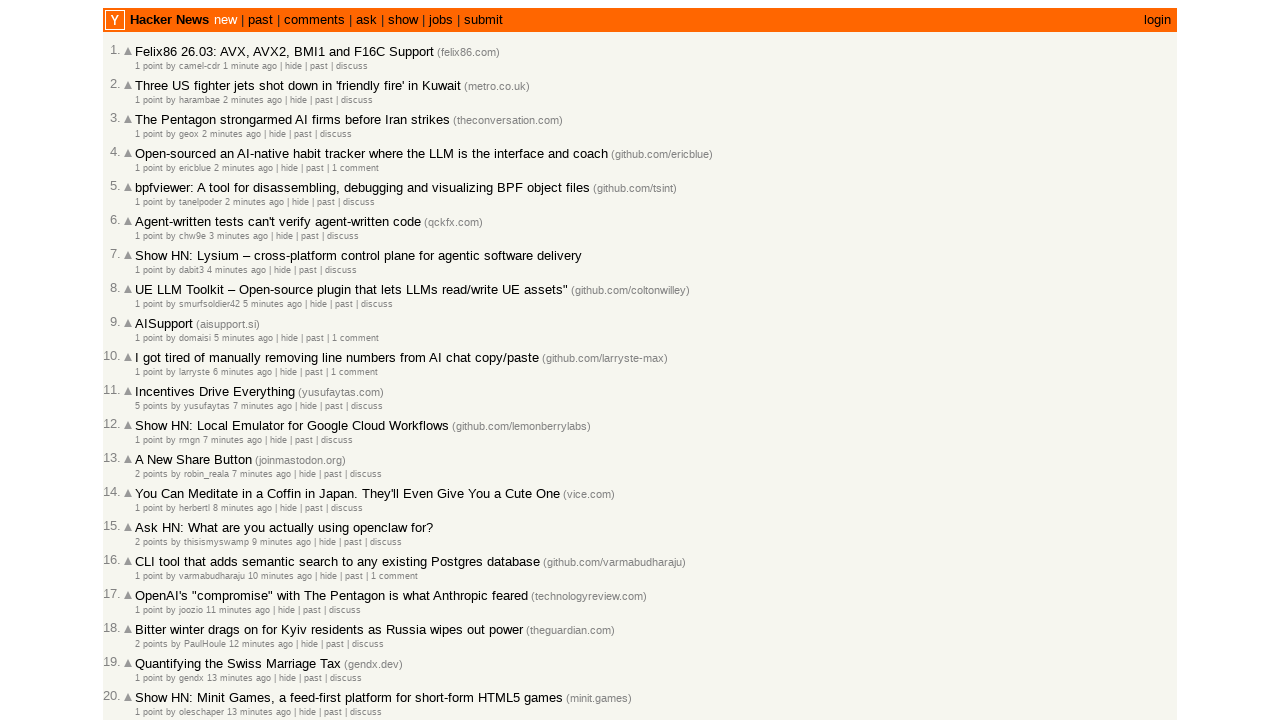

Parsed and collected timestamp from article #9: 2026-03-02T18:18:56
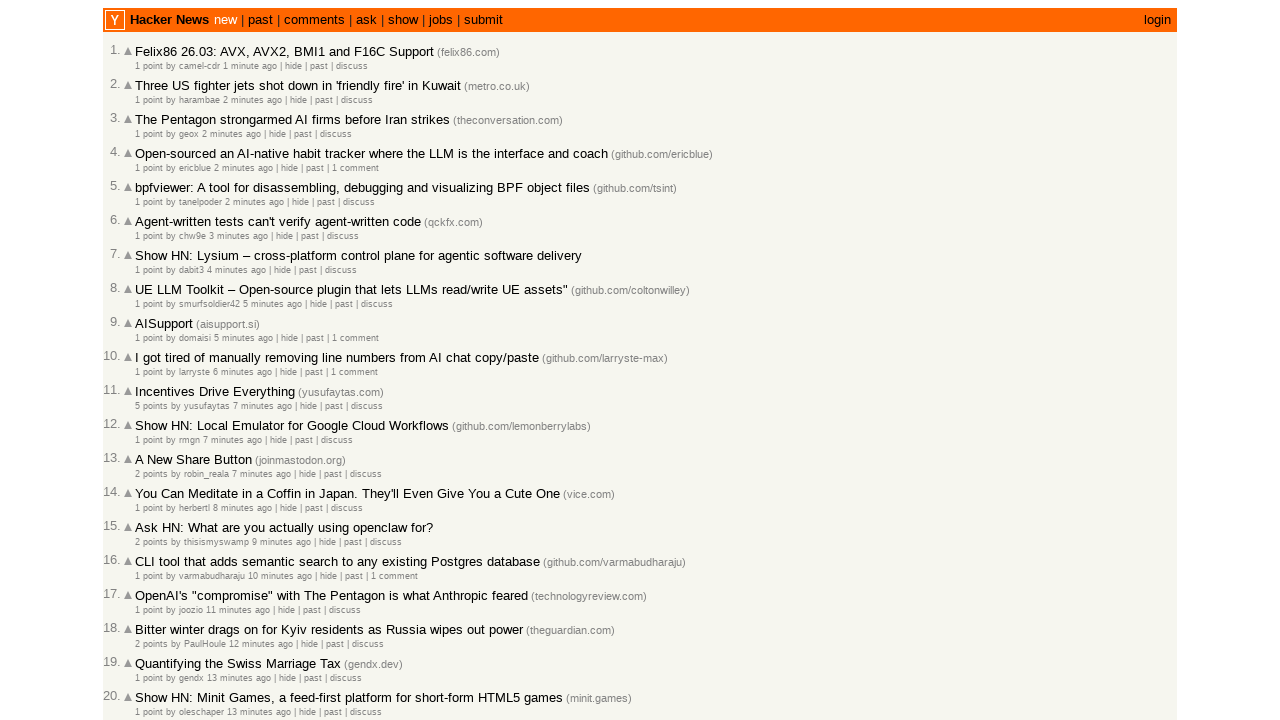

Retrieved title attribute from article #10
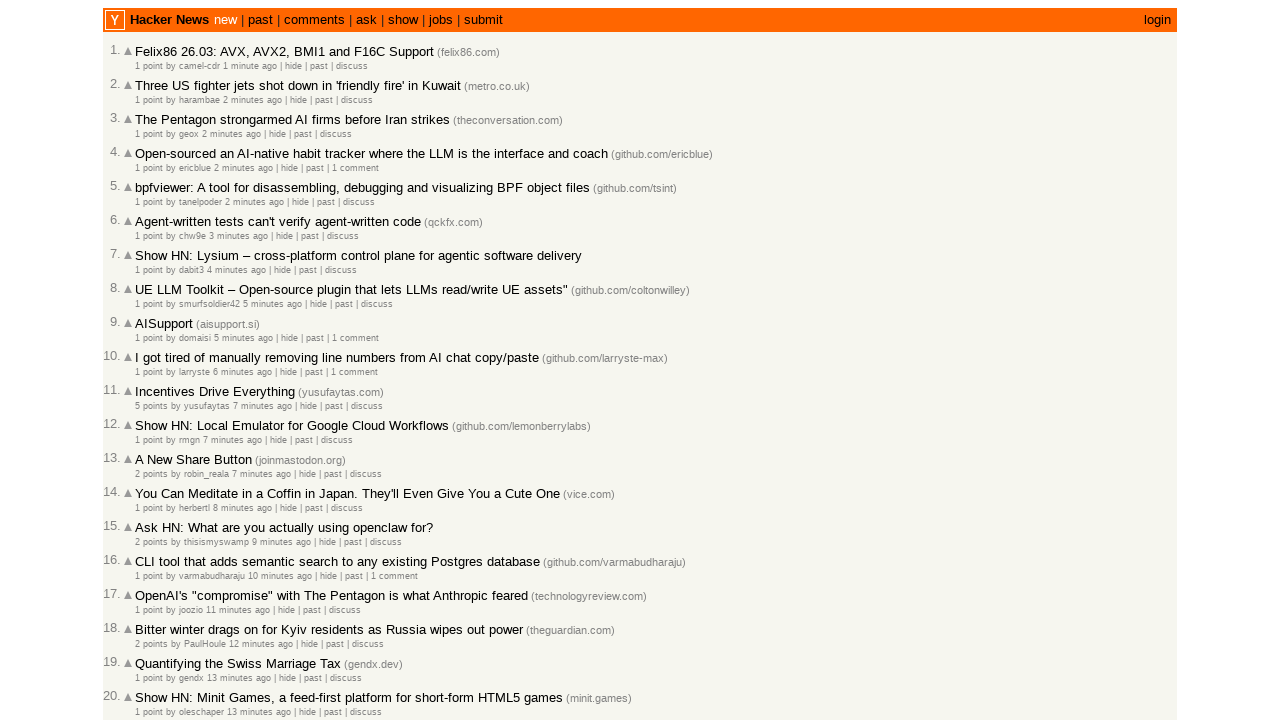

Parsed and collected timestamp from article #10: 2026-03-02T18:18:50
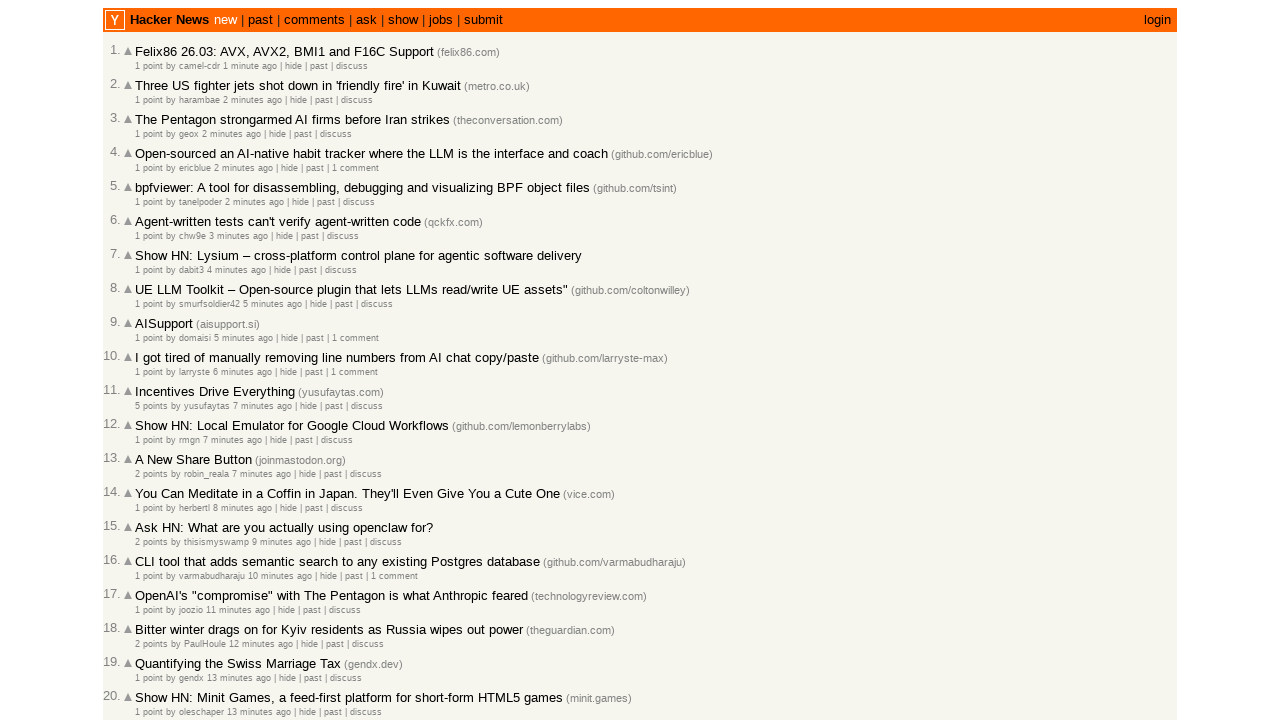

Retrieved title attribute from article #11
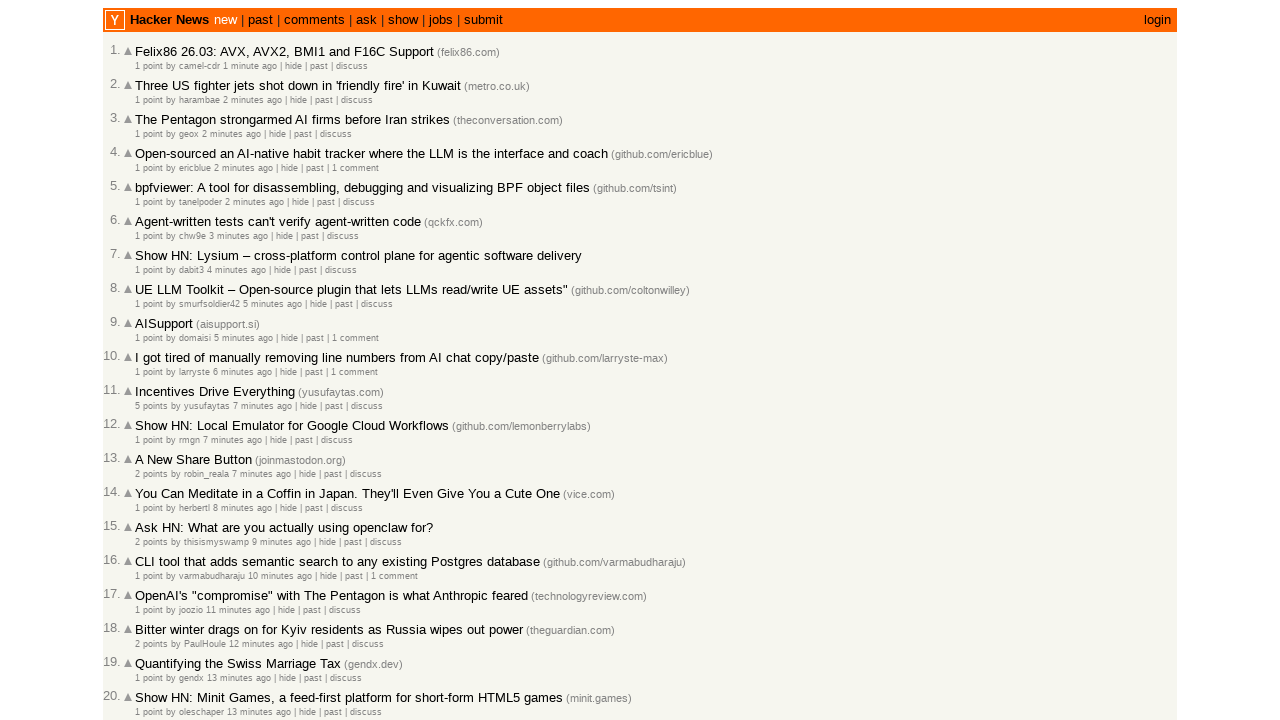

Parsed and collected timestamp from article #11: 2026-03-02T18:17:41
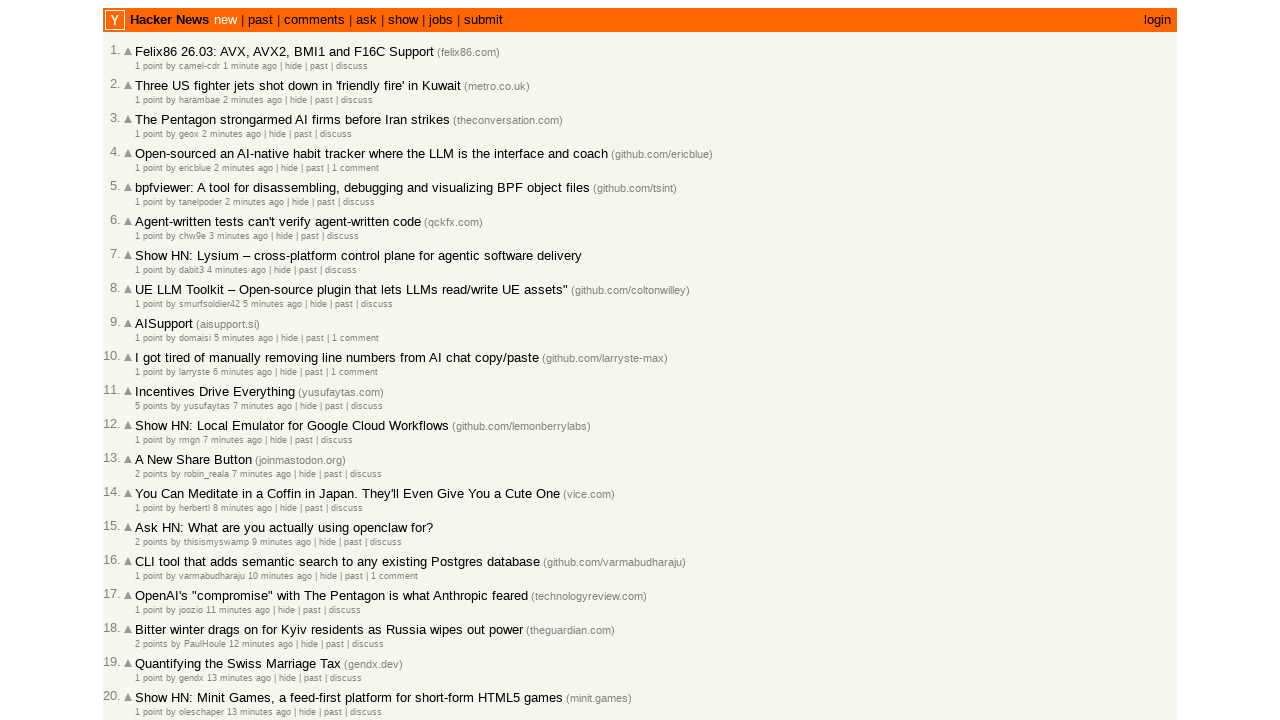

Retrieved title attribute from article #12
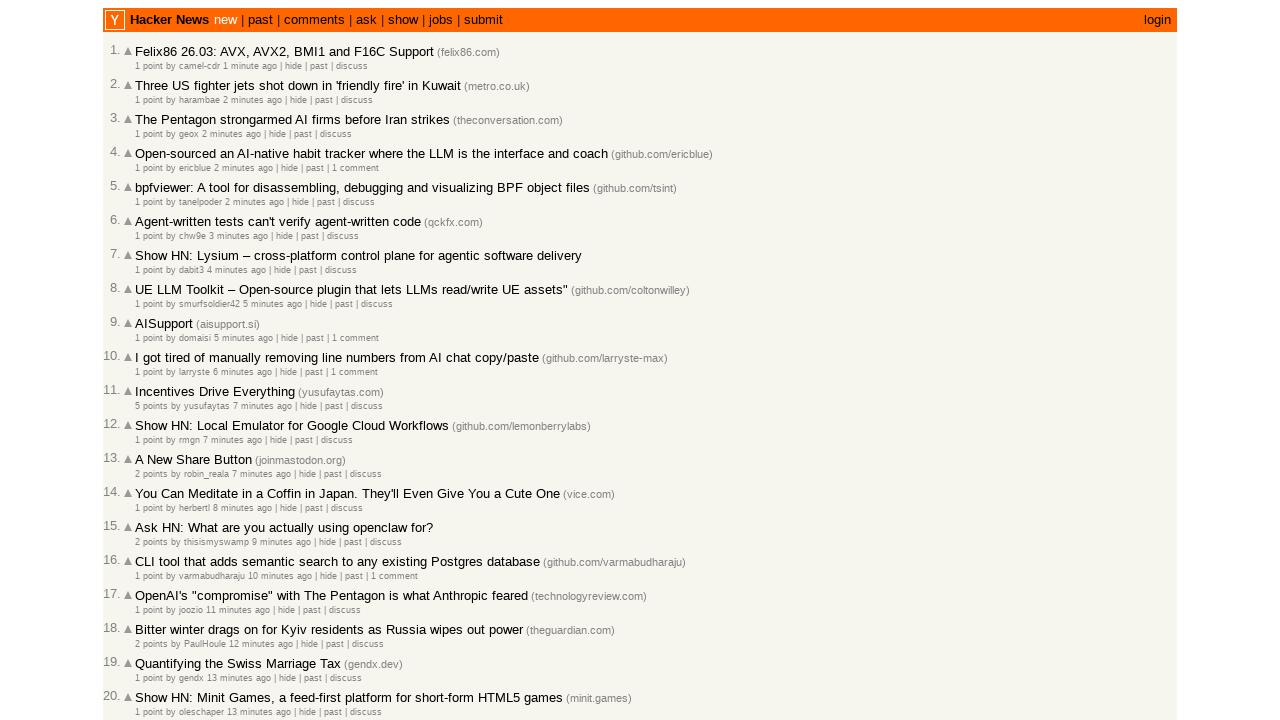

Parsed and collected timestamp from article #12: 2026-03-02T18:17:29
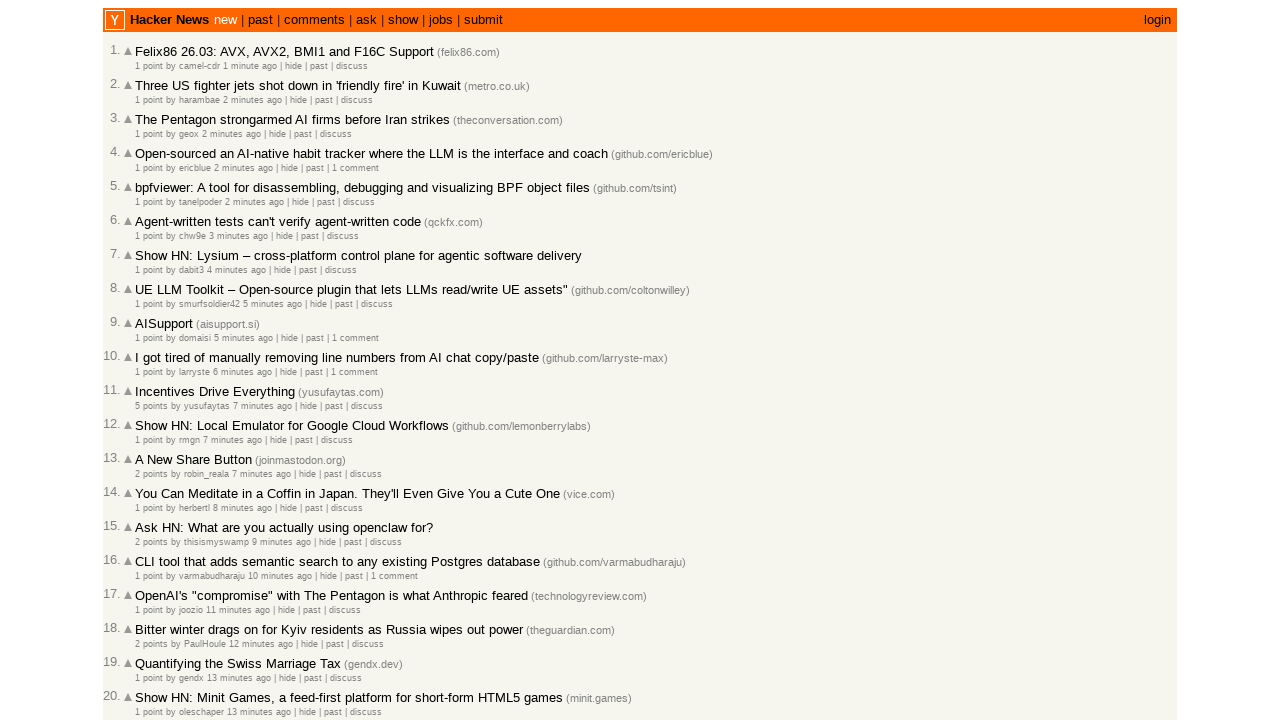

Retrieved title attribute from article #13
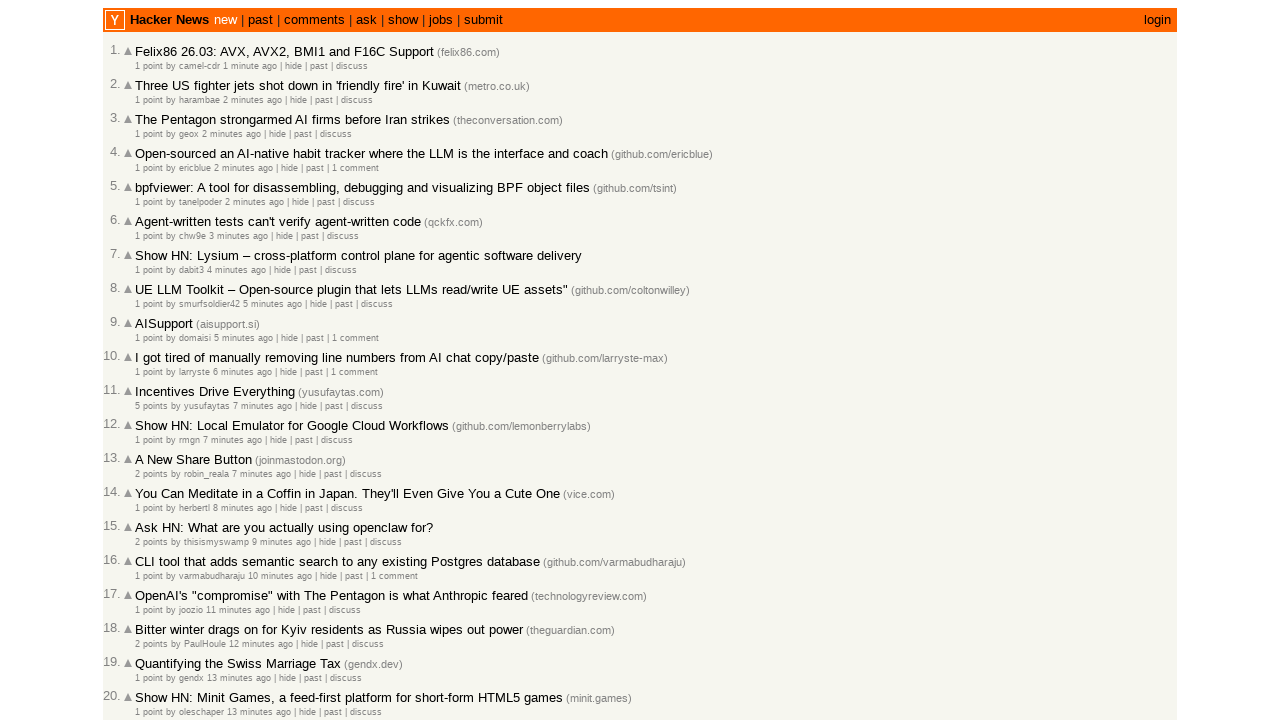

Parsed and collected timestamp from article #13: 2026-03-02T18:17:11
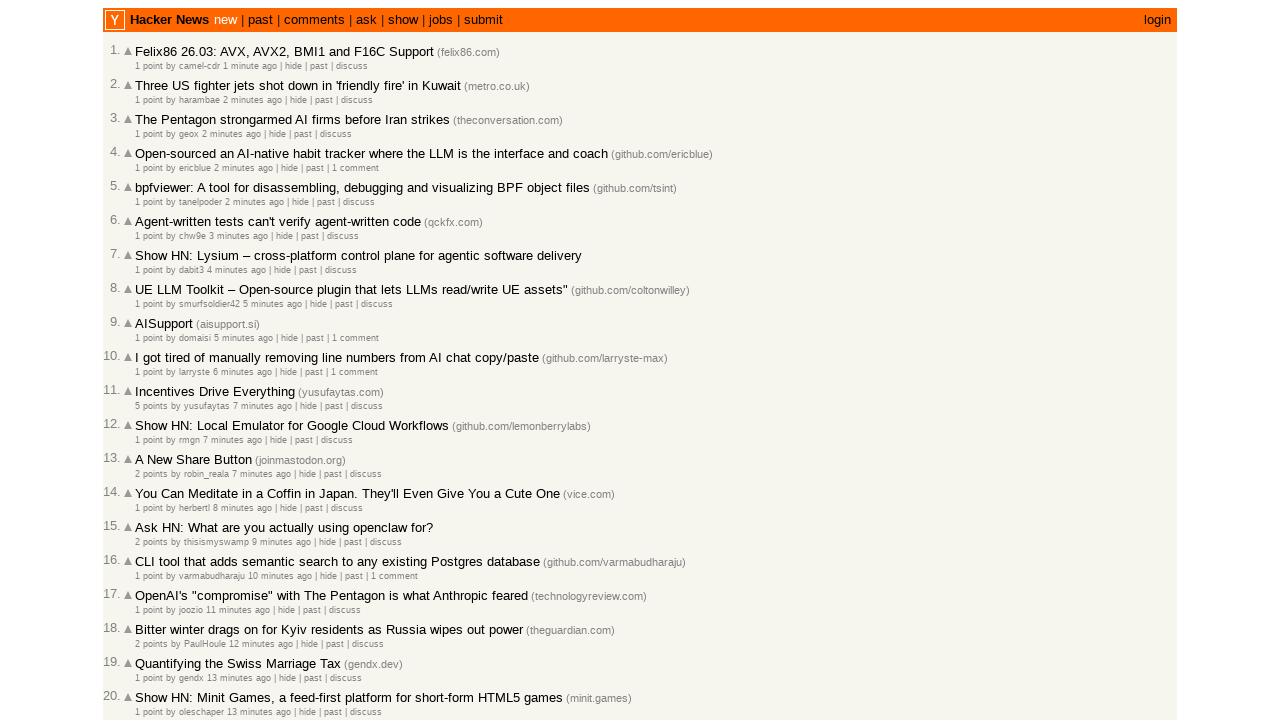

Retrieved title attribute from article #14
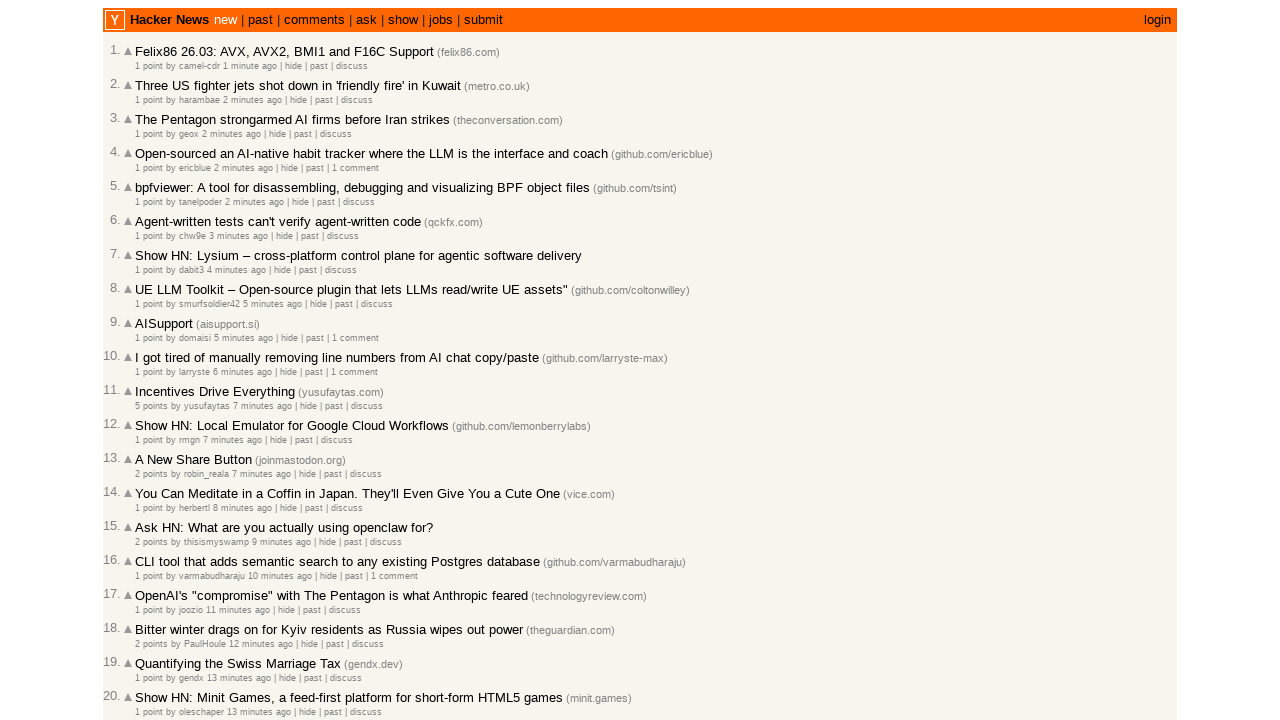

Parsed and collected timestamp from article #14: 2026-03-02T18:16:34
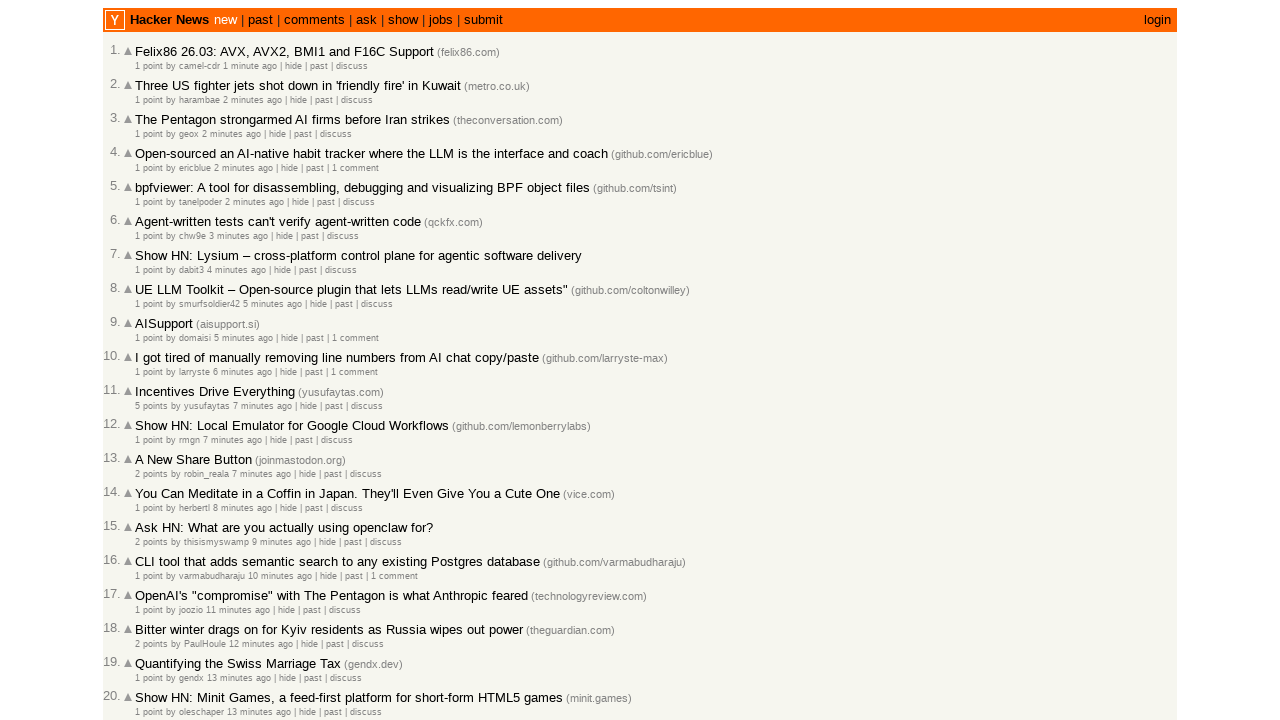

Retrieved title attribute from article #15
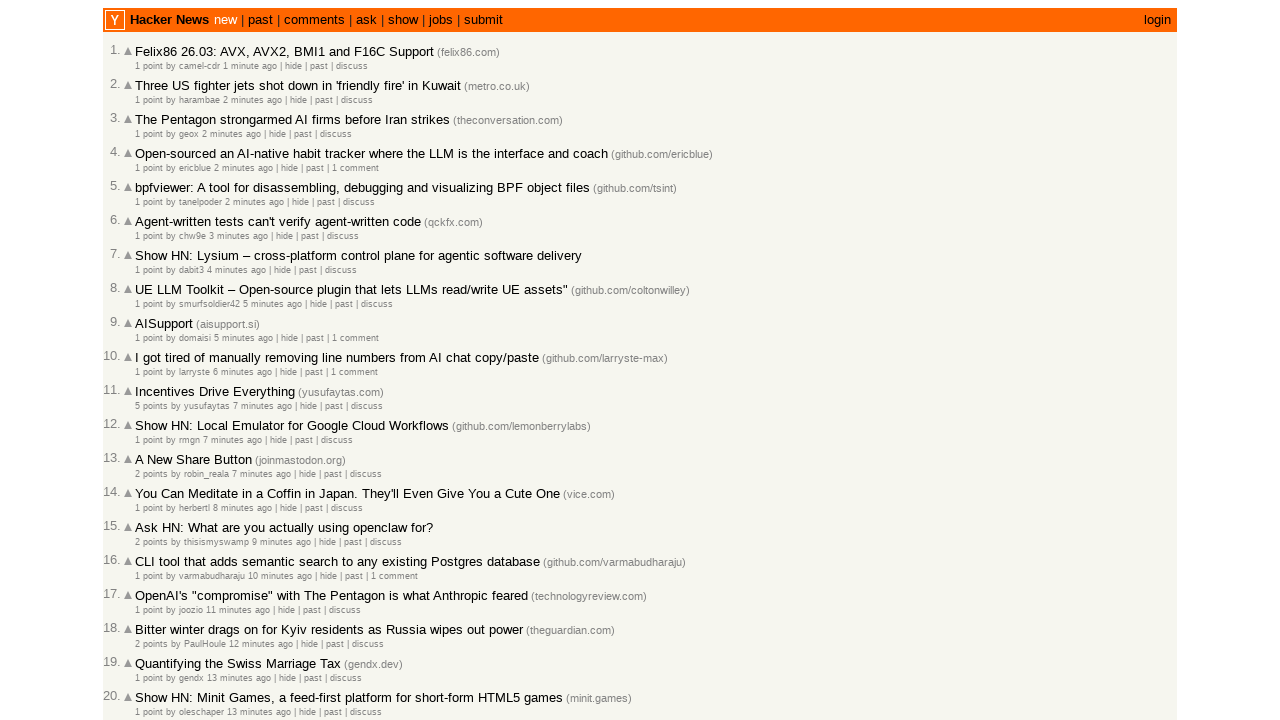

Parsed and collected timestamp from article #15: 2026-03-02T18:15:36
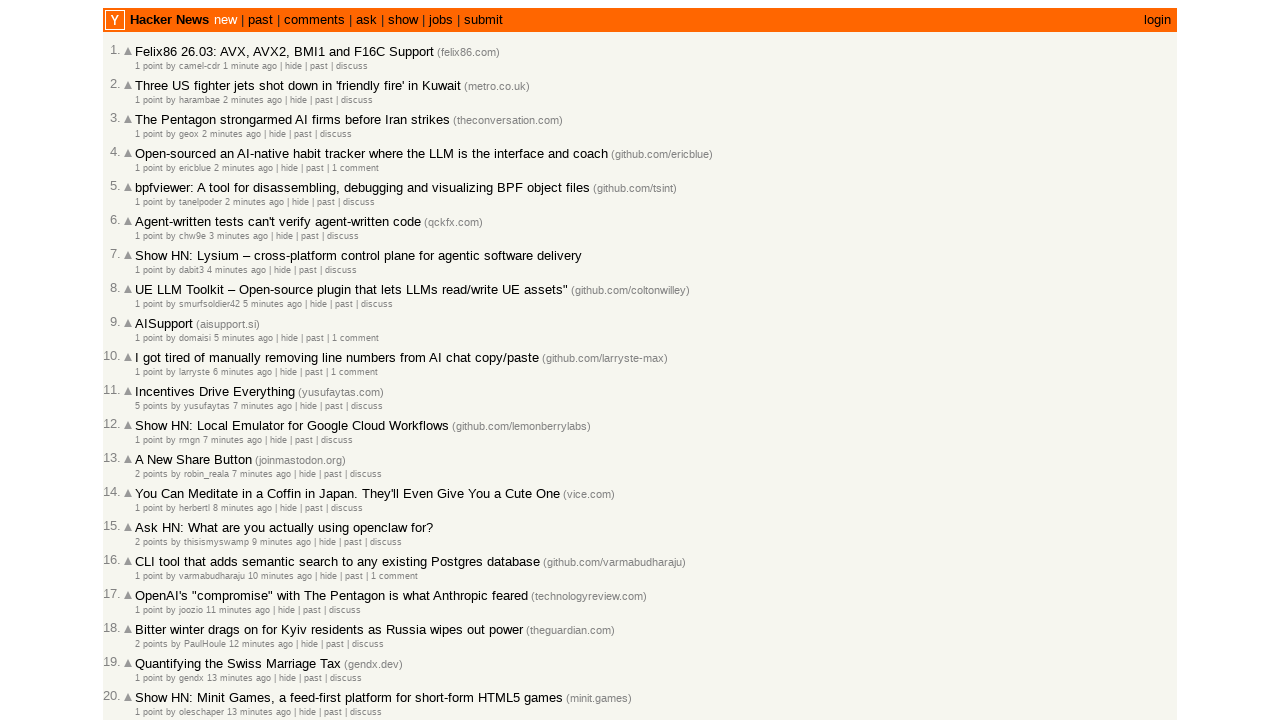

Retrieved title attribute from article #16
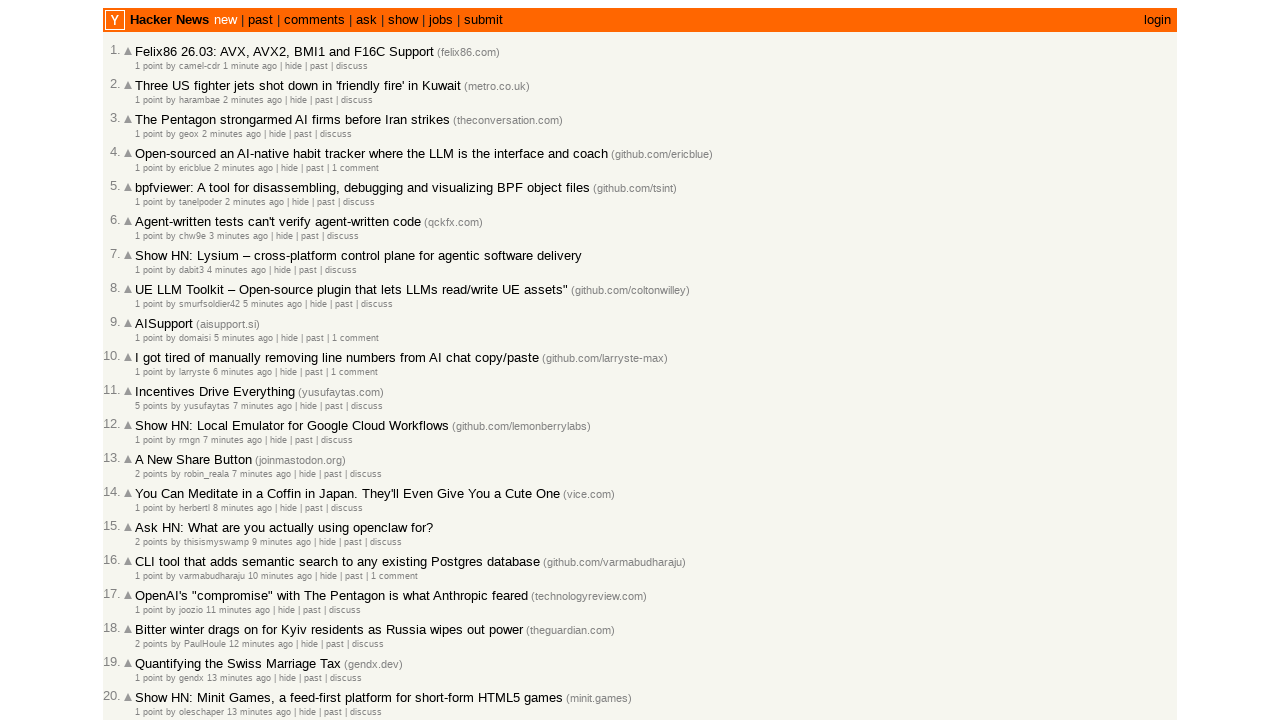

Parsed and collected timestamp from article #16: 2026-03-02T18:13:56
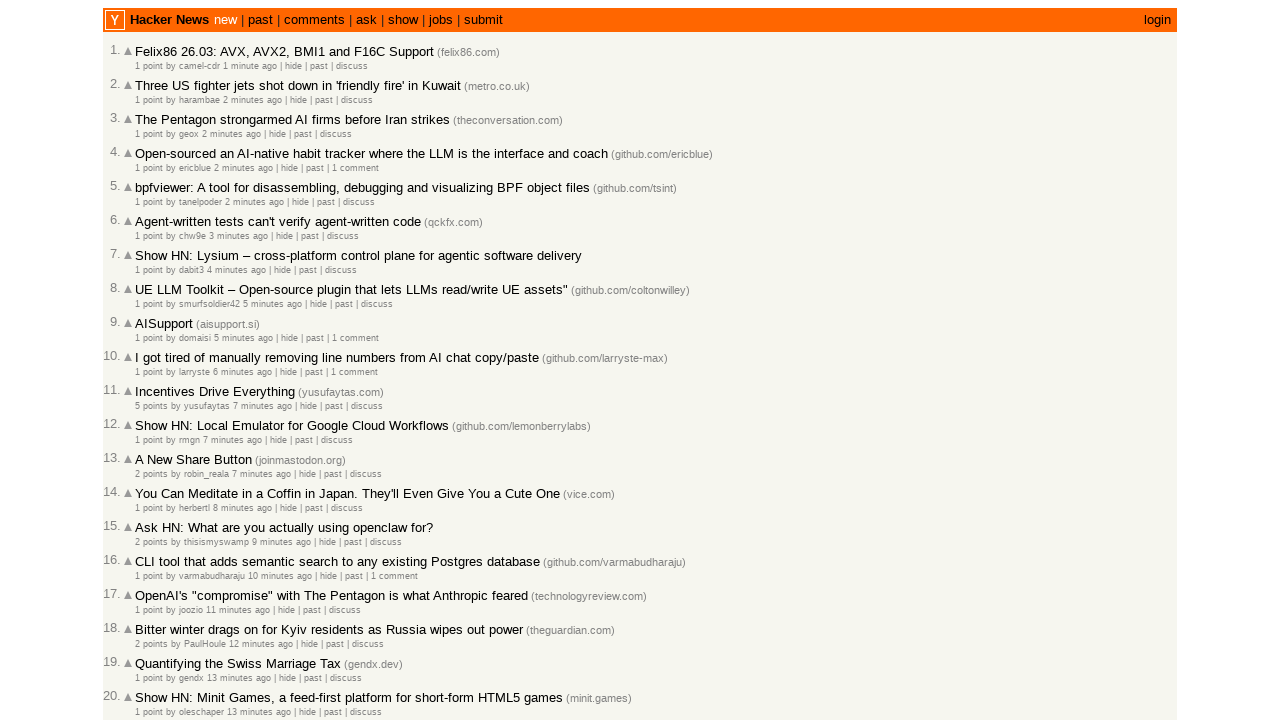

Retrieved title attribute from article #17
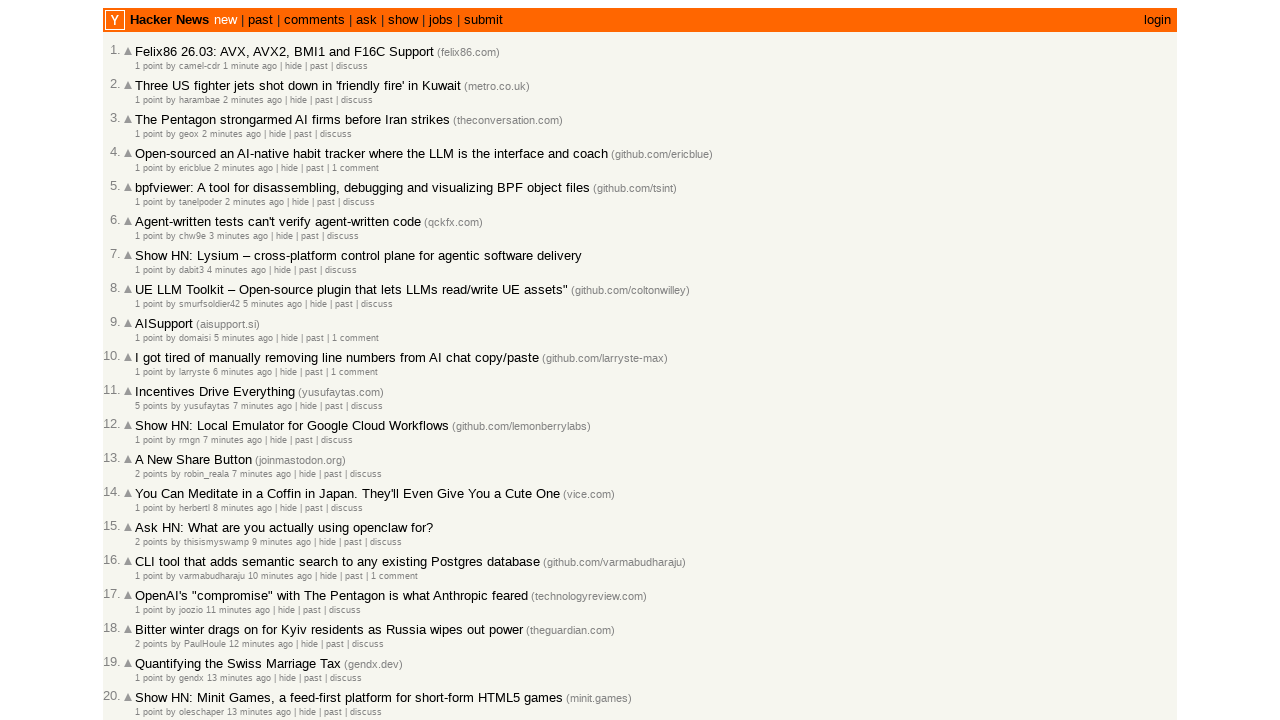

Parsed and collected timestamp from article #17: 2026-03-02T18:13:23
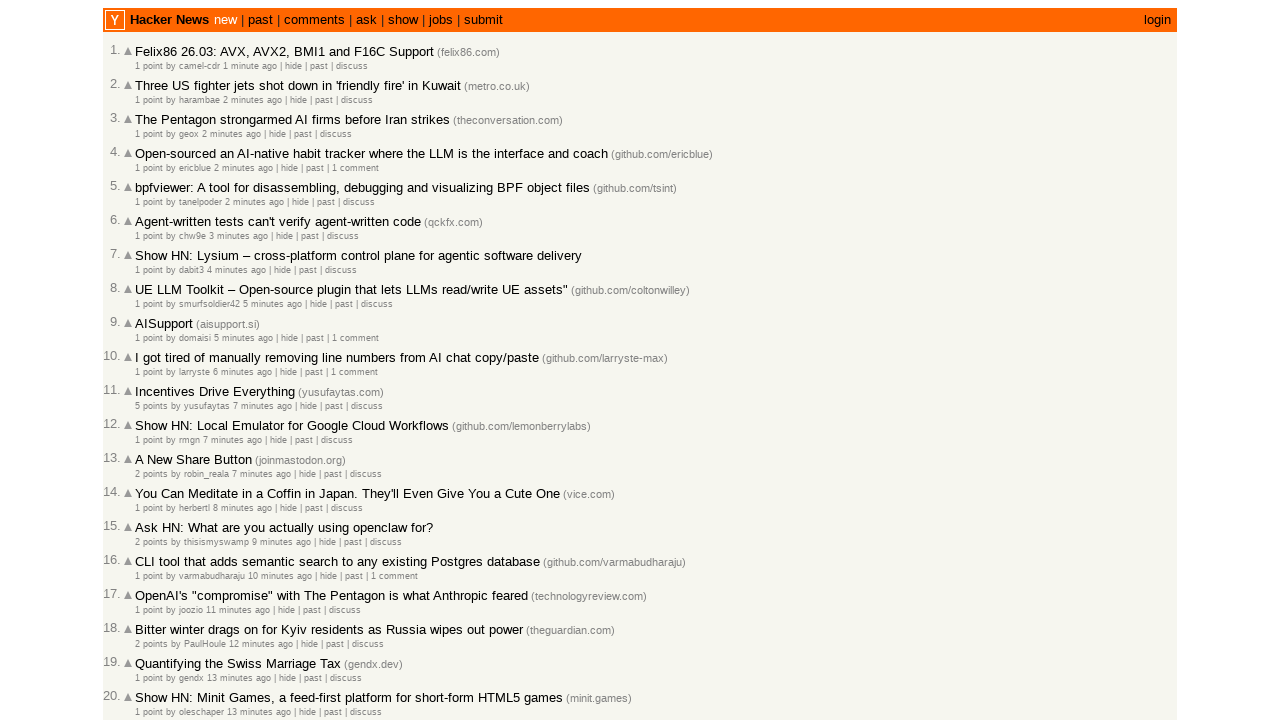

Retrieved title attribute from article #18
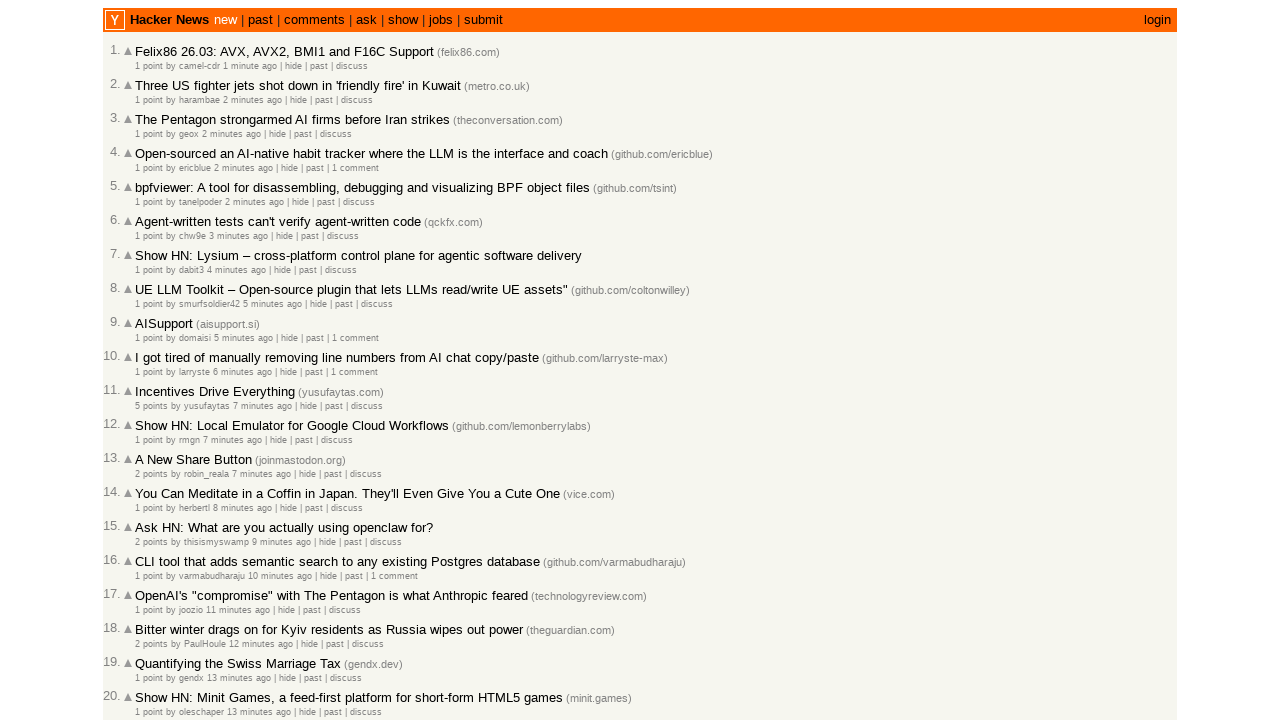

Parsed and collected timestamp from article #18: 2026-03-02T18:12:19
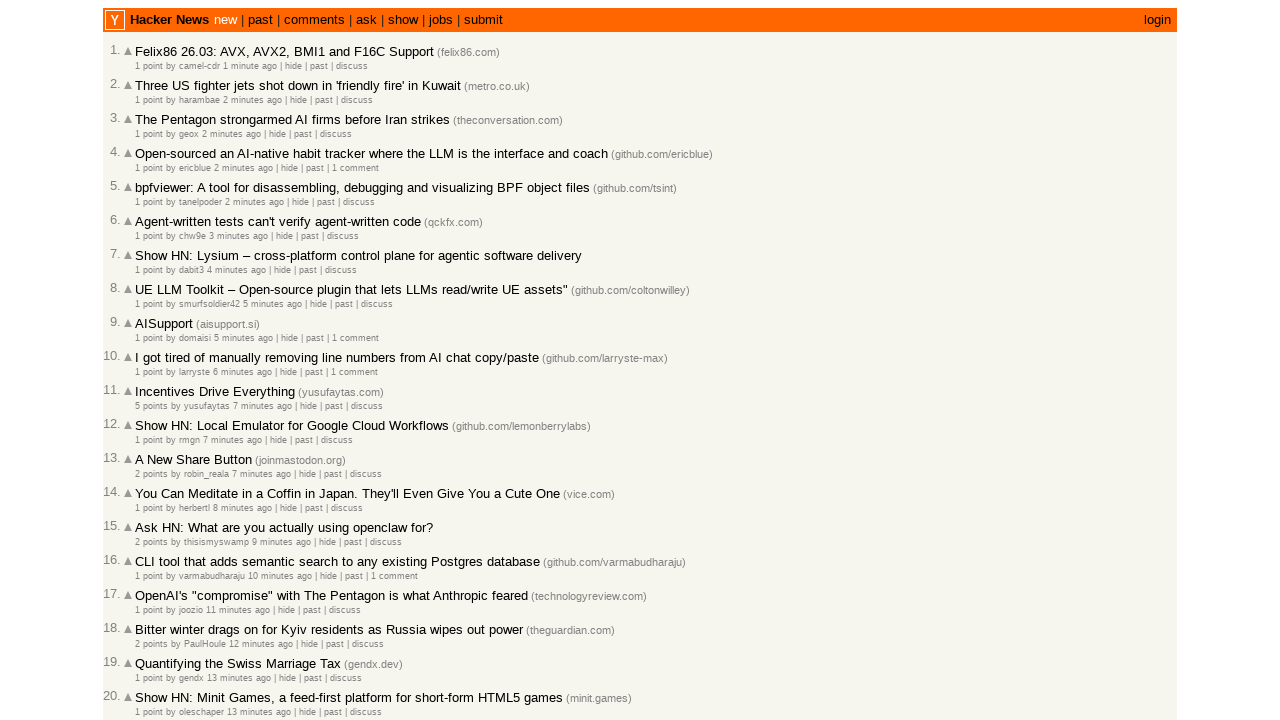

Retrieved title attribute from article #19
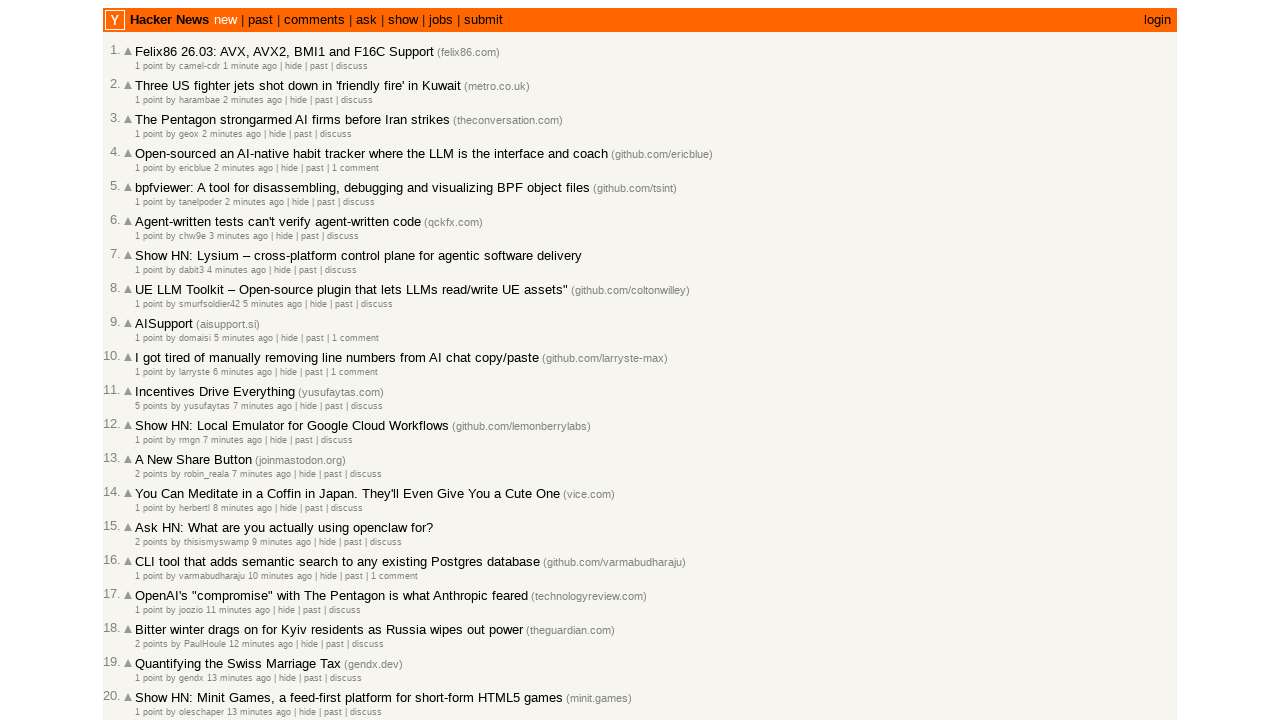

Parsed and collected timestamp from article #19: 2026-03-02T18:11:25
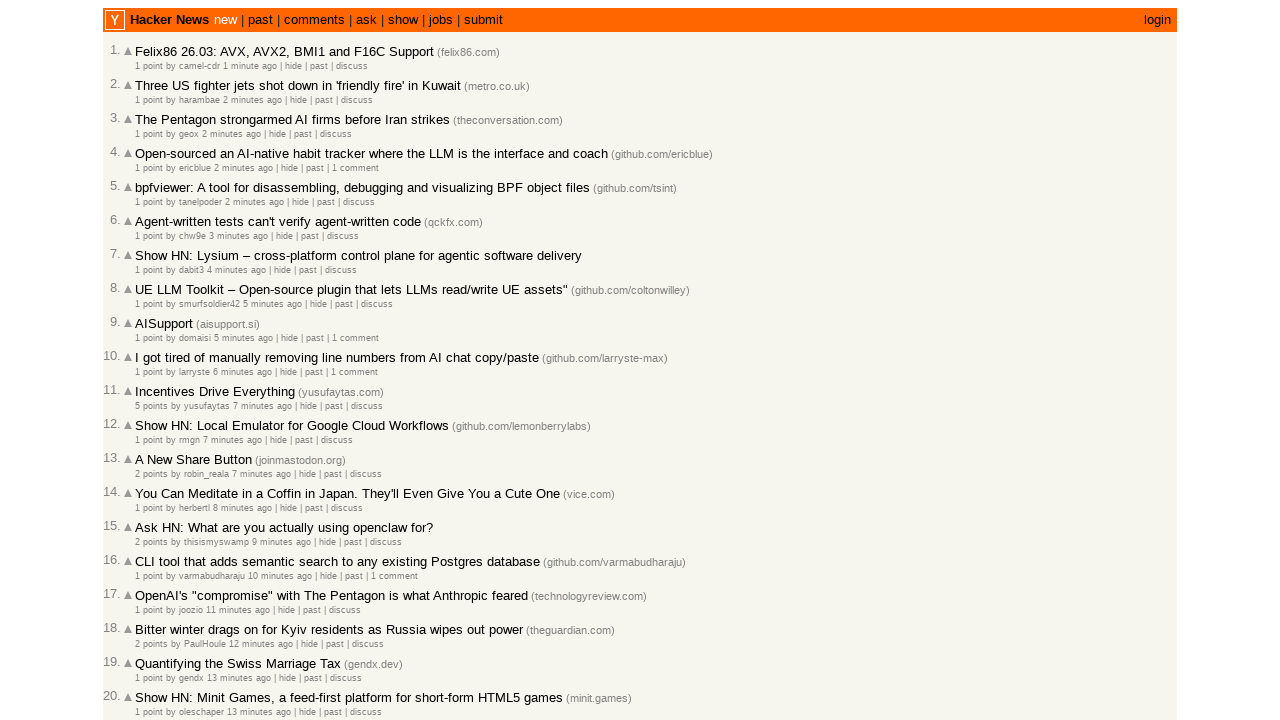

Retrieved title attribute from article #20
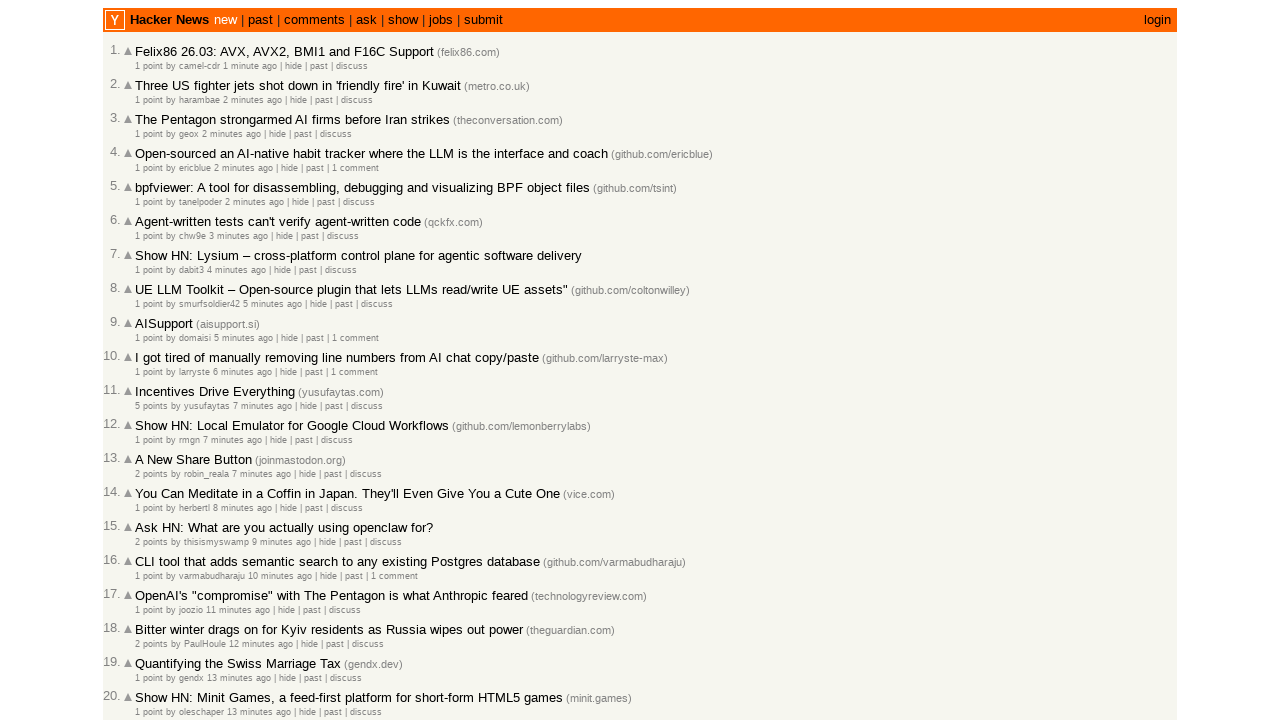

Parsed and collected timestamp from article #20: 2026-03-02T18:11:05
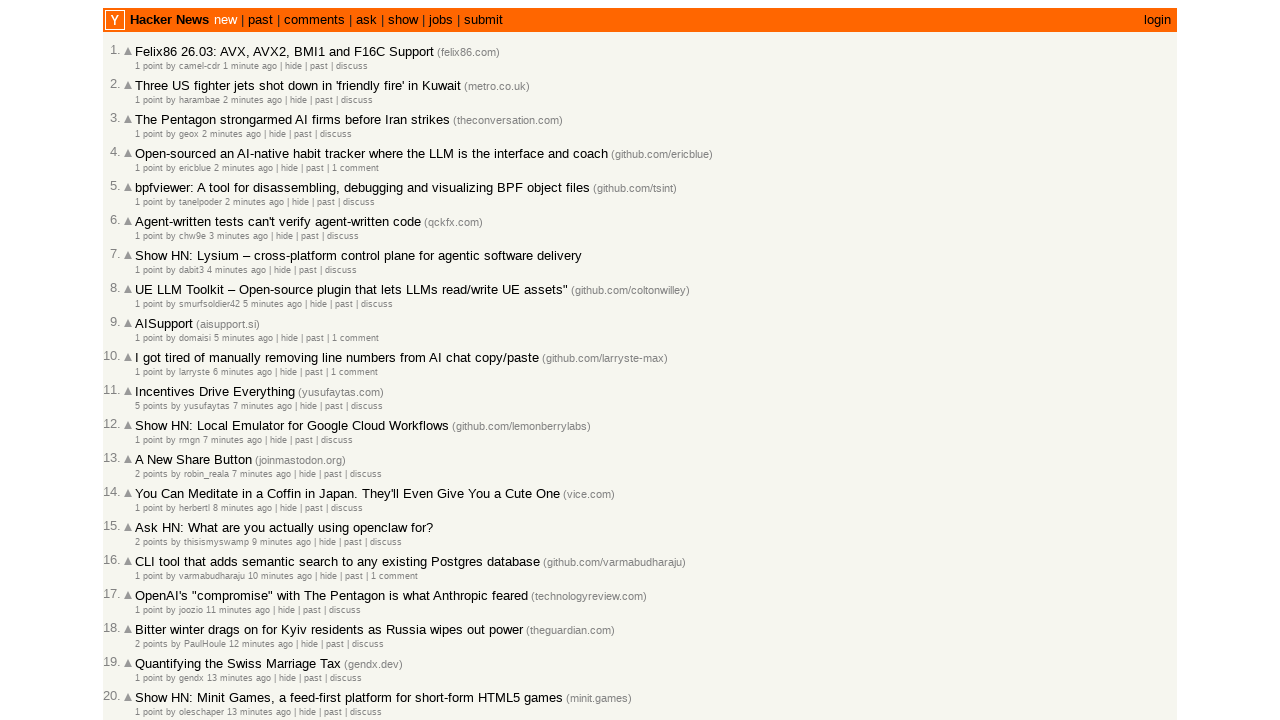

Retrieved title attribute from article #21
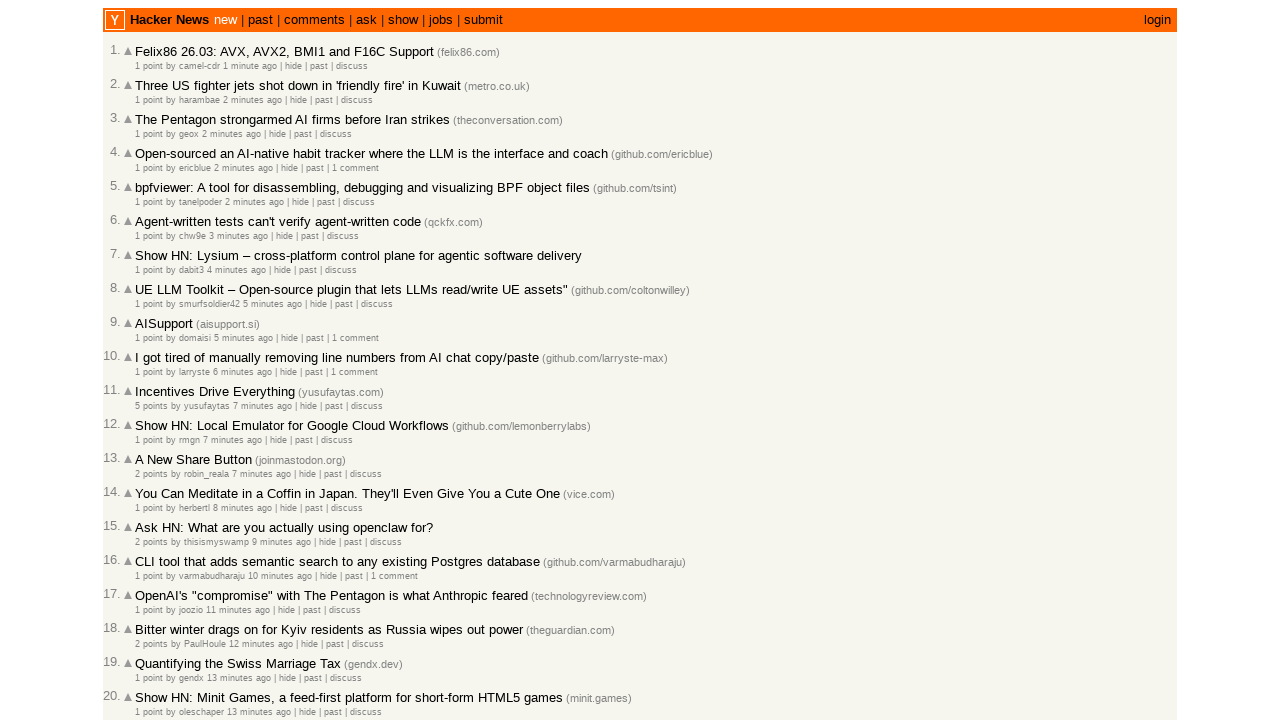

Parsed and collected timestamp from article #21: 2026-03-02T18:10:38
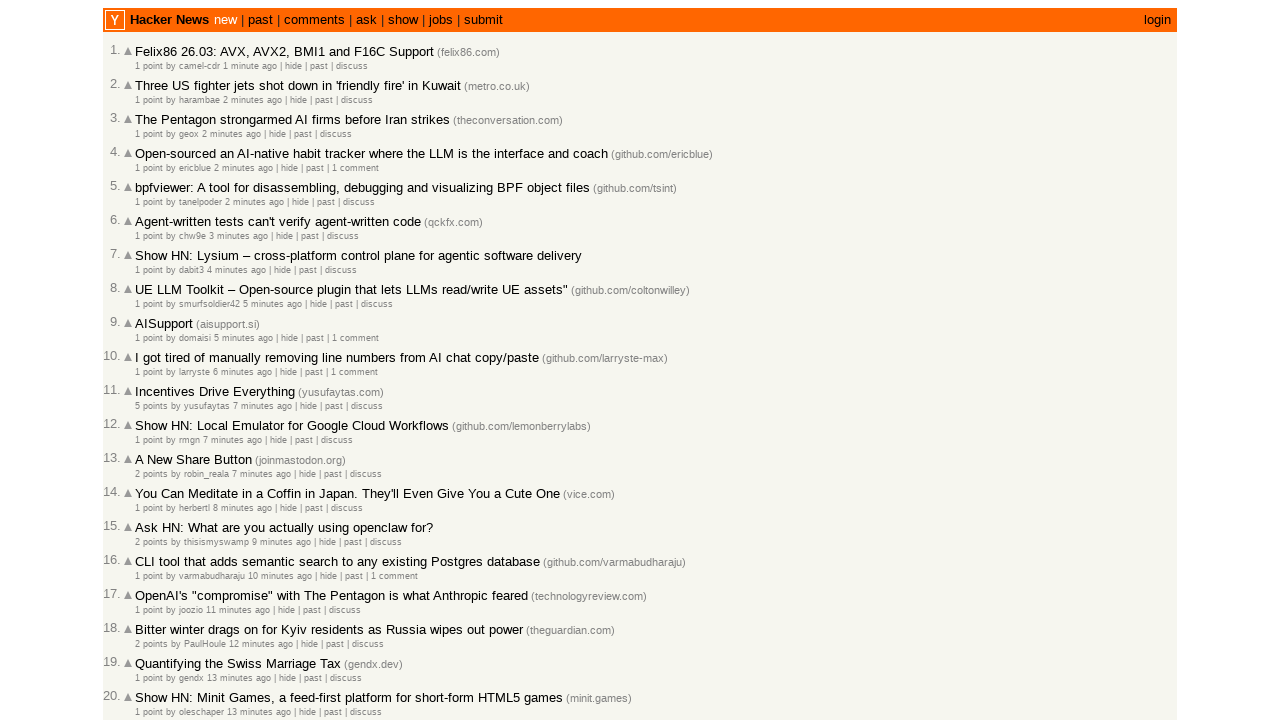

Retrieved title attribute from article #22
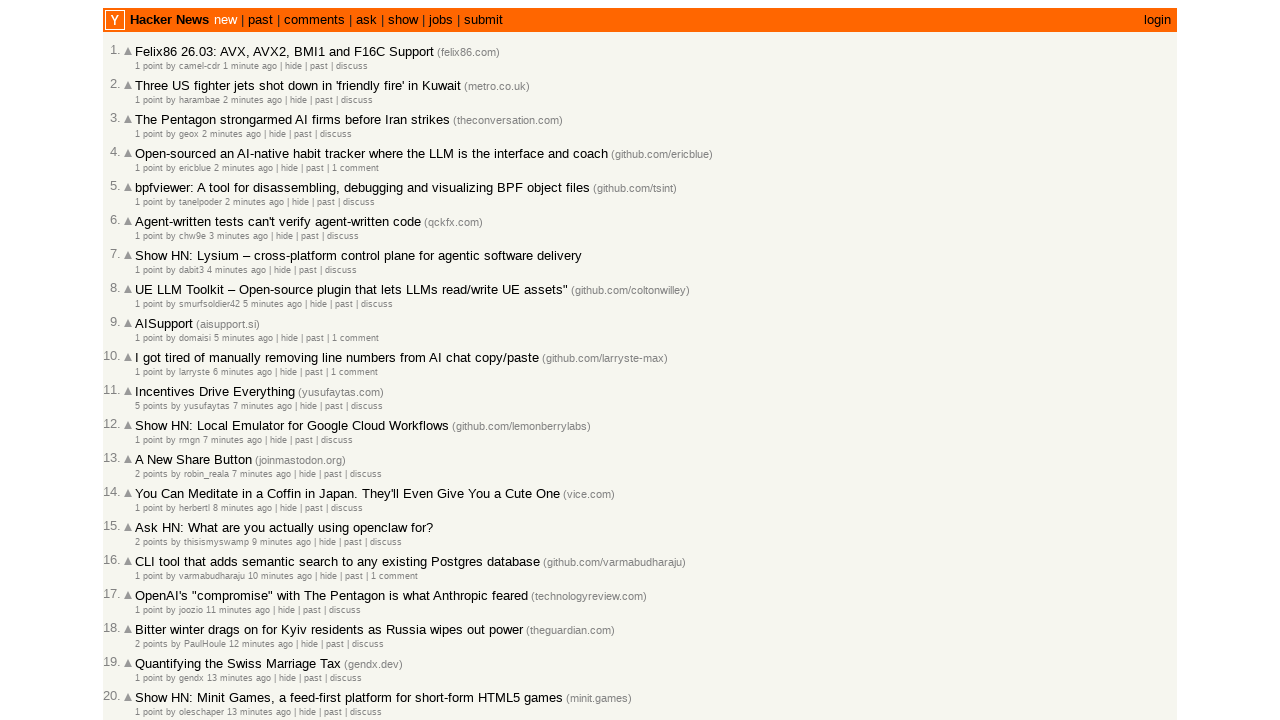

Parsed and collected timestamp from article #22: 2026-03-02T18:10:20
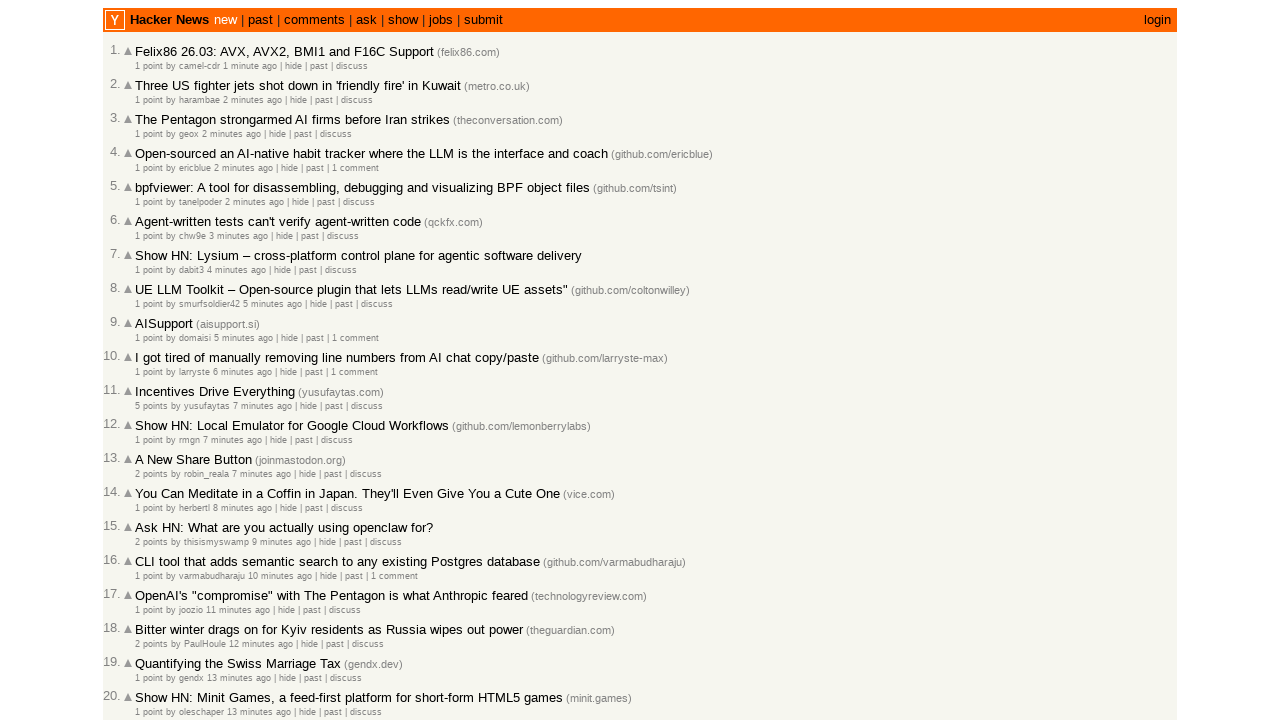

Retrieved title attribute from article #23
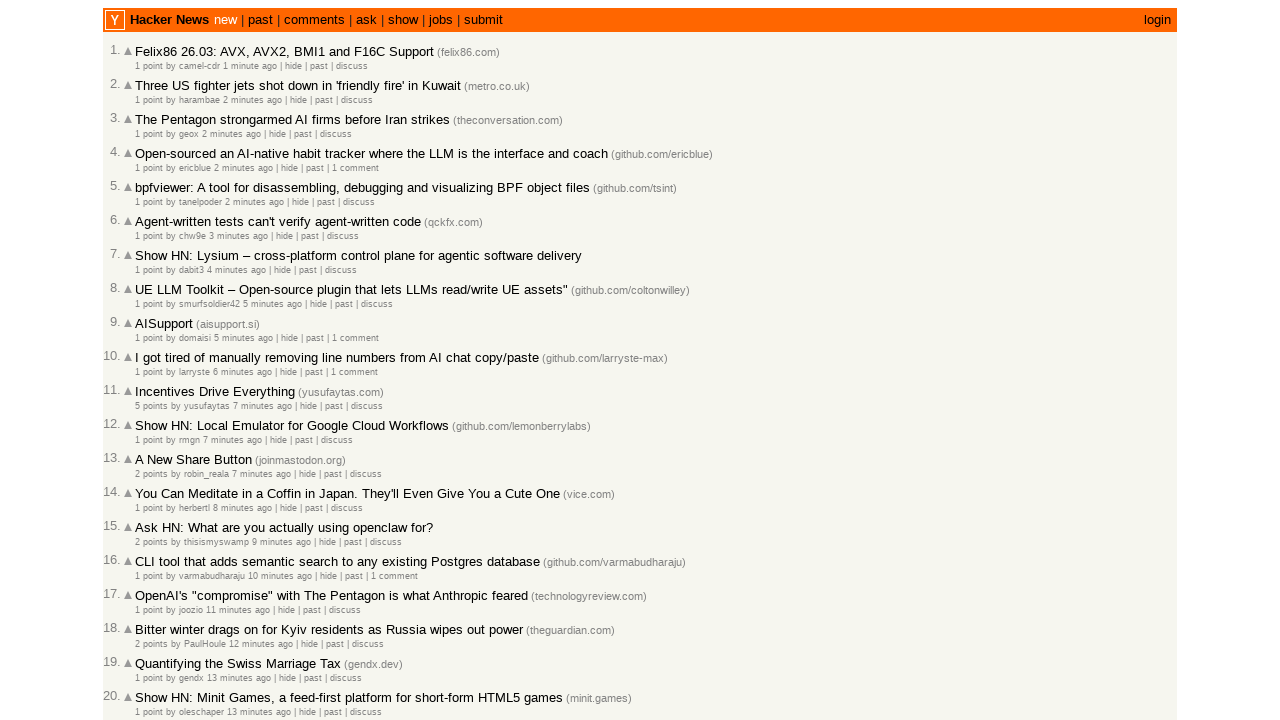

Parsed and collected timestamp from article #23: 2026-03-02T18:09:54
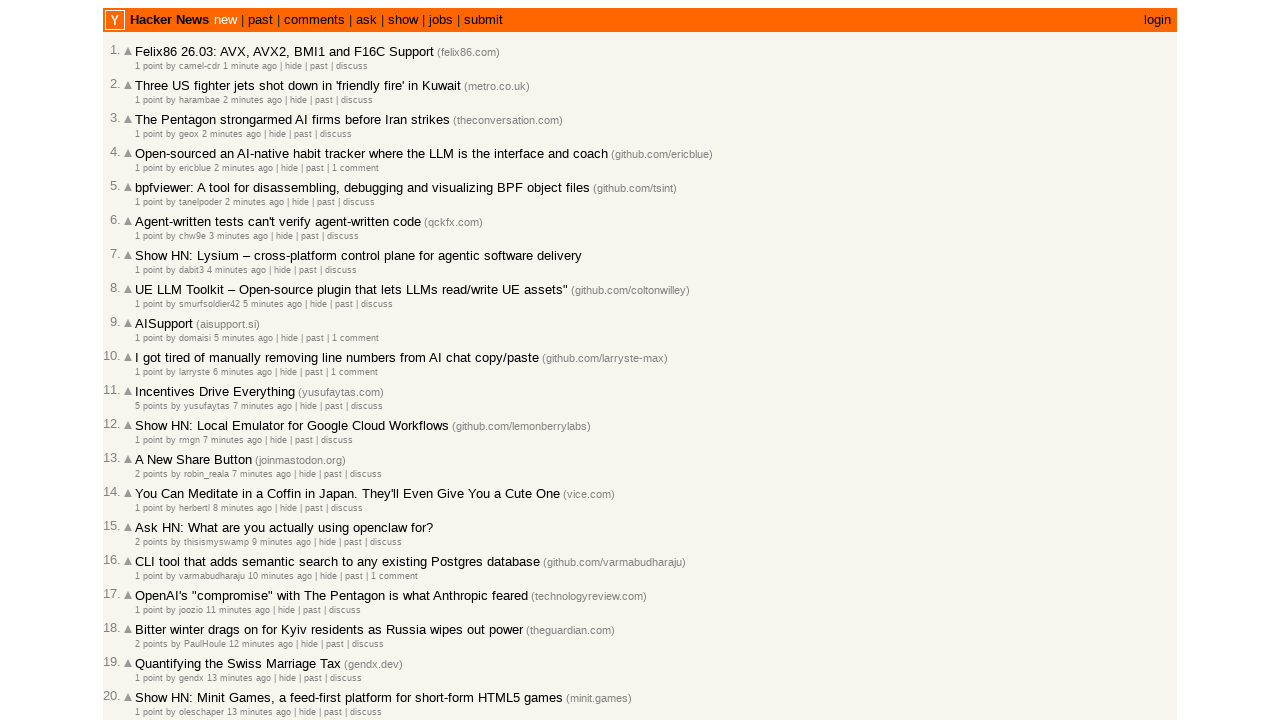

Retrieved title attribute from article #24
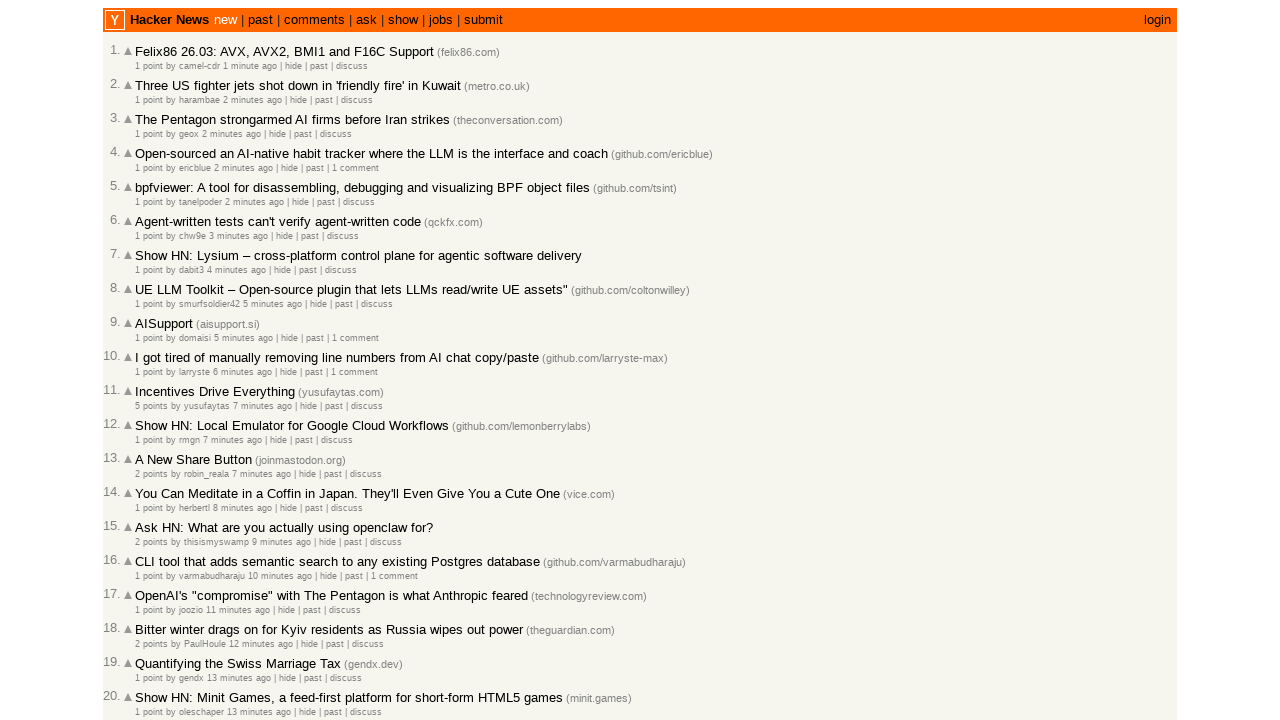

Parsed and collected timestamp from article #24: 2026-03-02T18:08:53
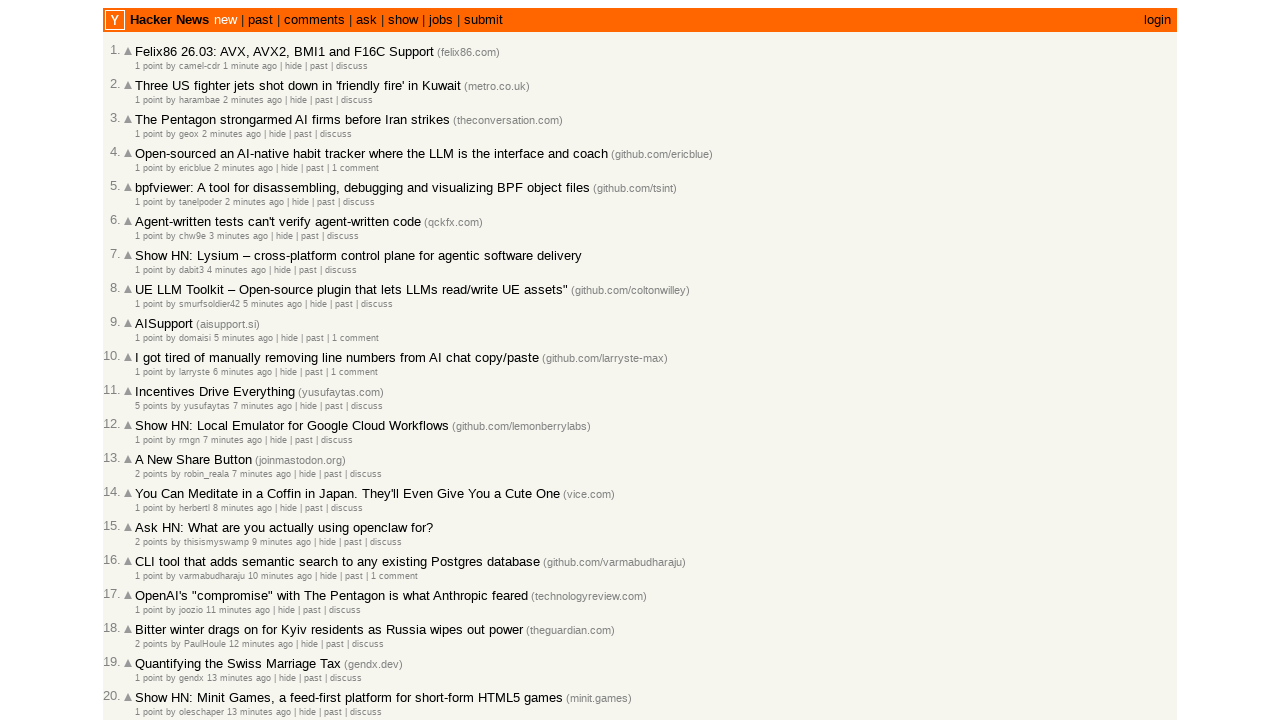

Retrieved title attribute from article #25
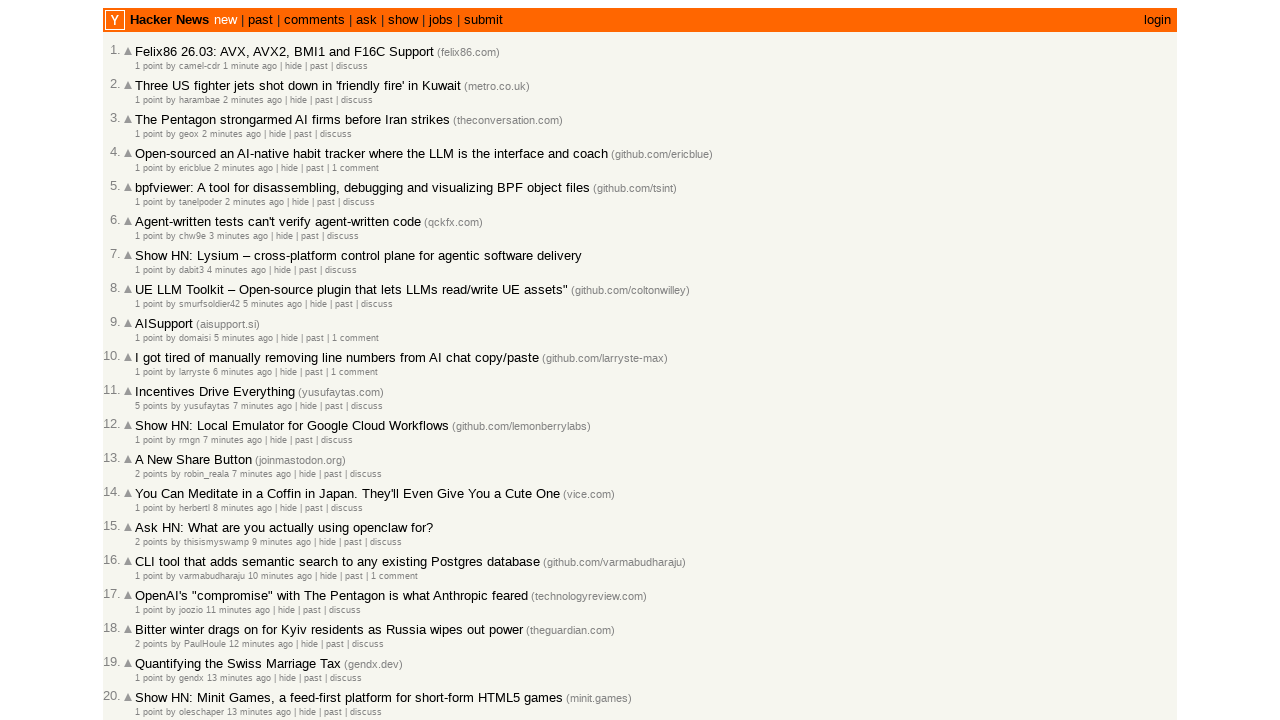

Parsed and collected timestamp from article #25: 2026-03-02T18:08:01
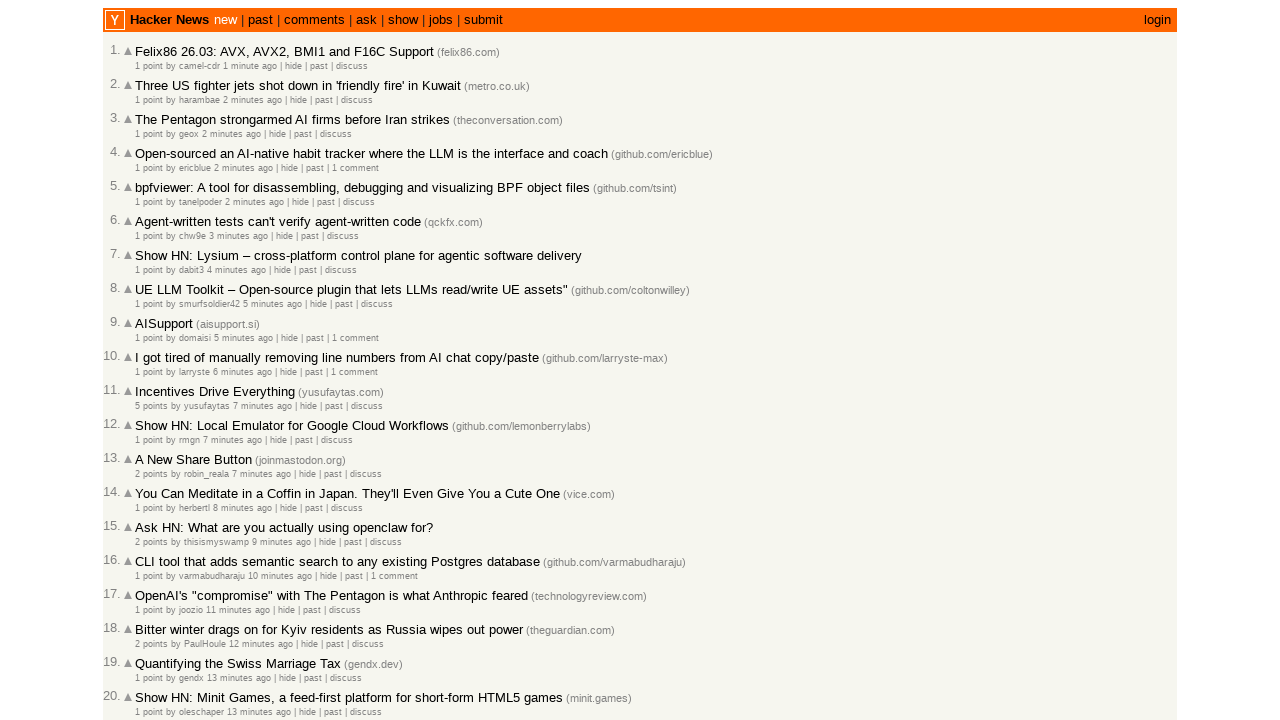

Retrieved title attribute from article #26
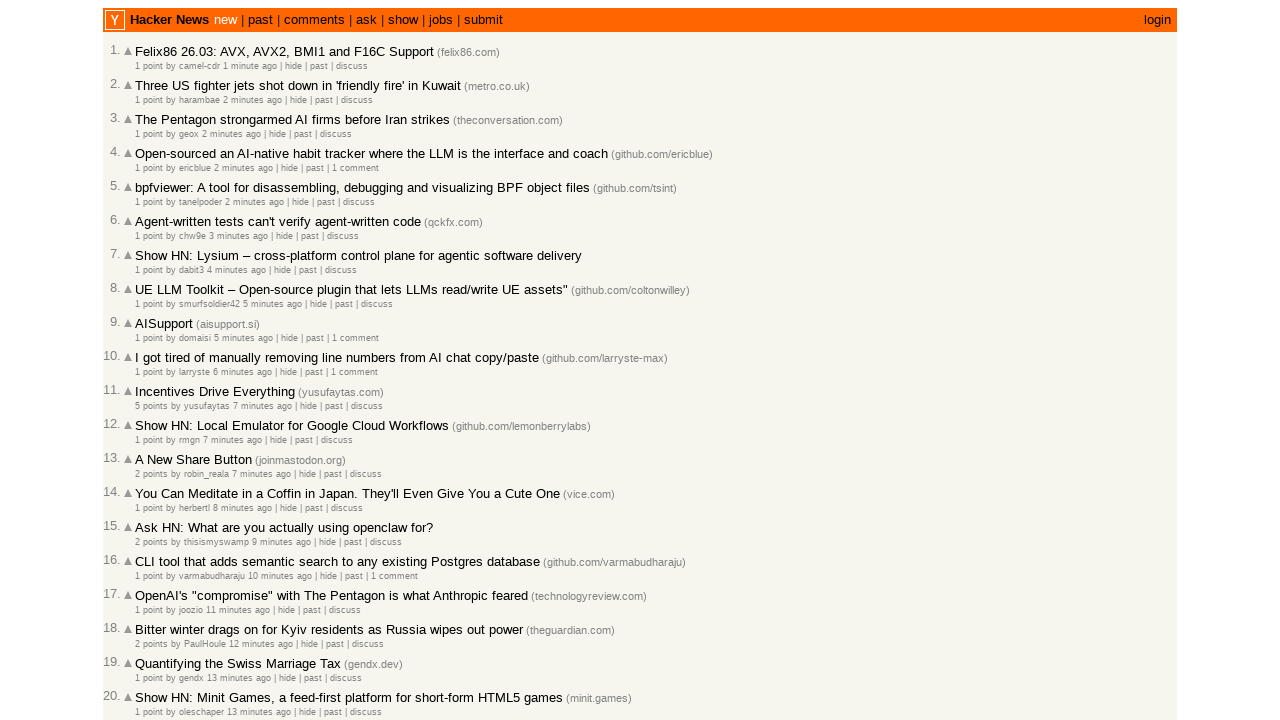

Parsed and collected timestamp from article #26: 2026-03-02T18:07:53
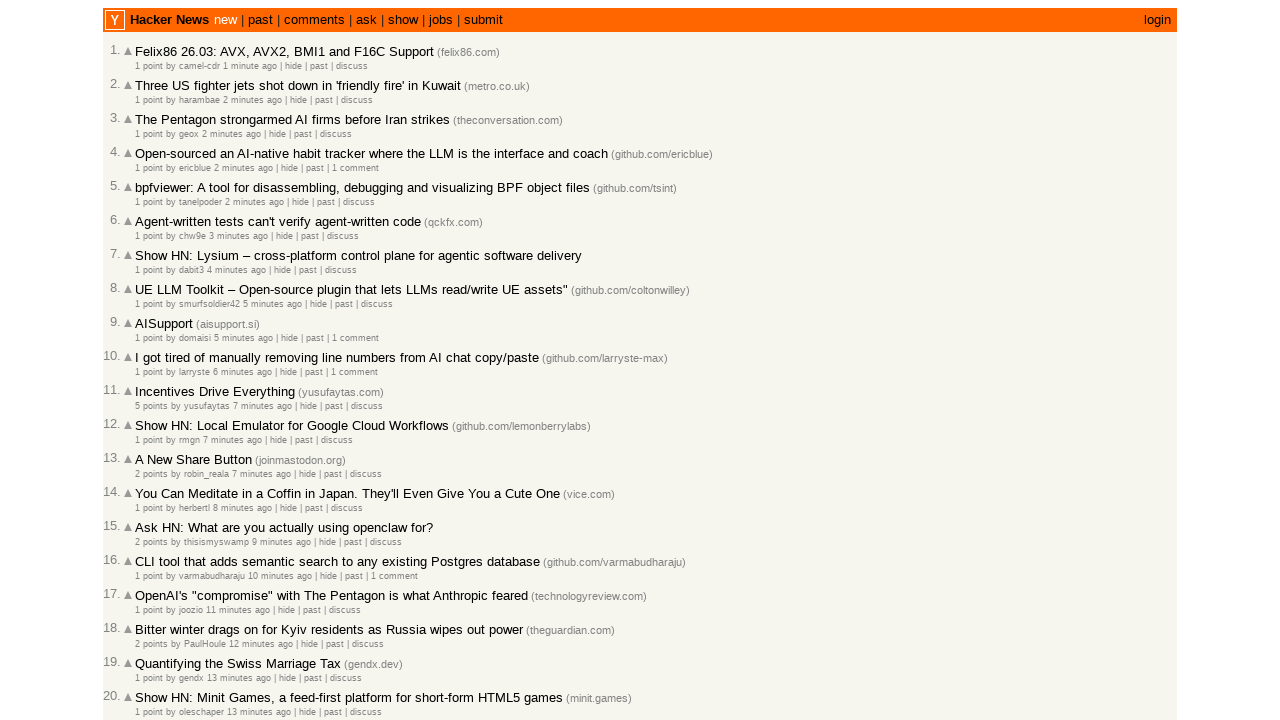

Retrieved title attribute from article #27
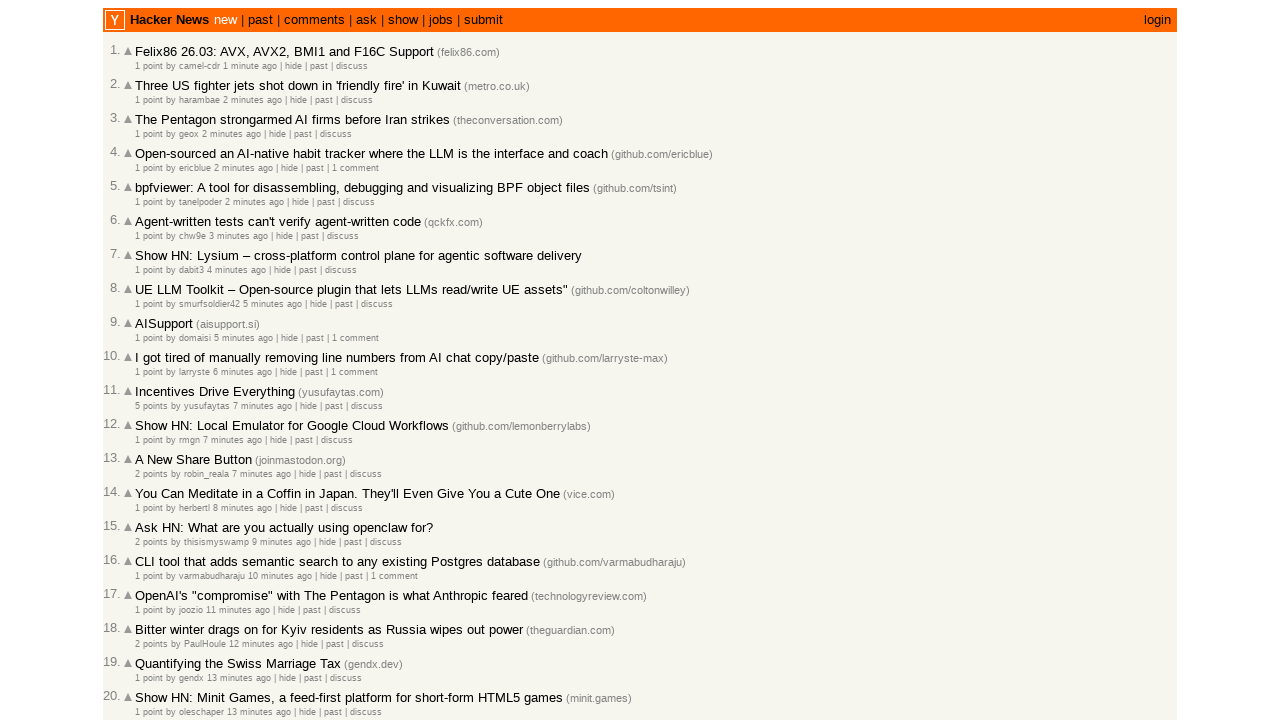

Parsed and collected timestamp from article #27: 2026-03-02T18:06:56
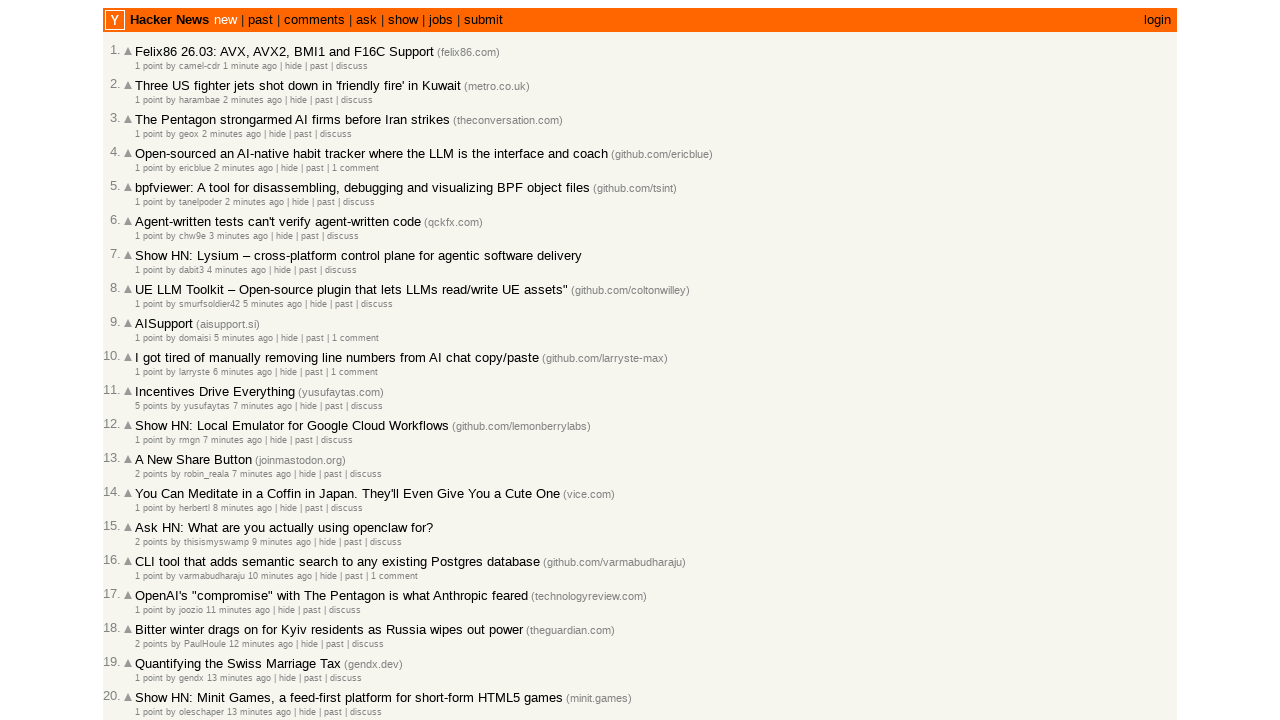

Retrieved title attribute from article #28
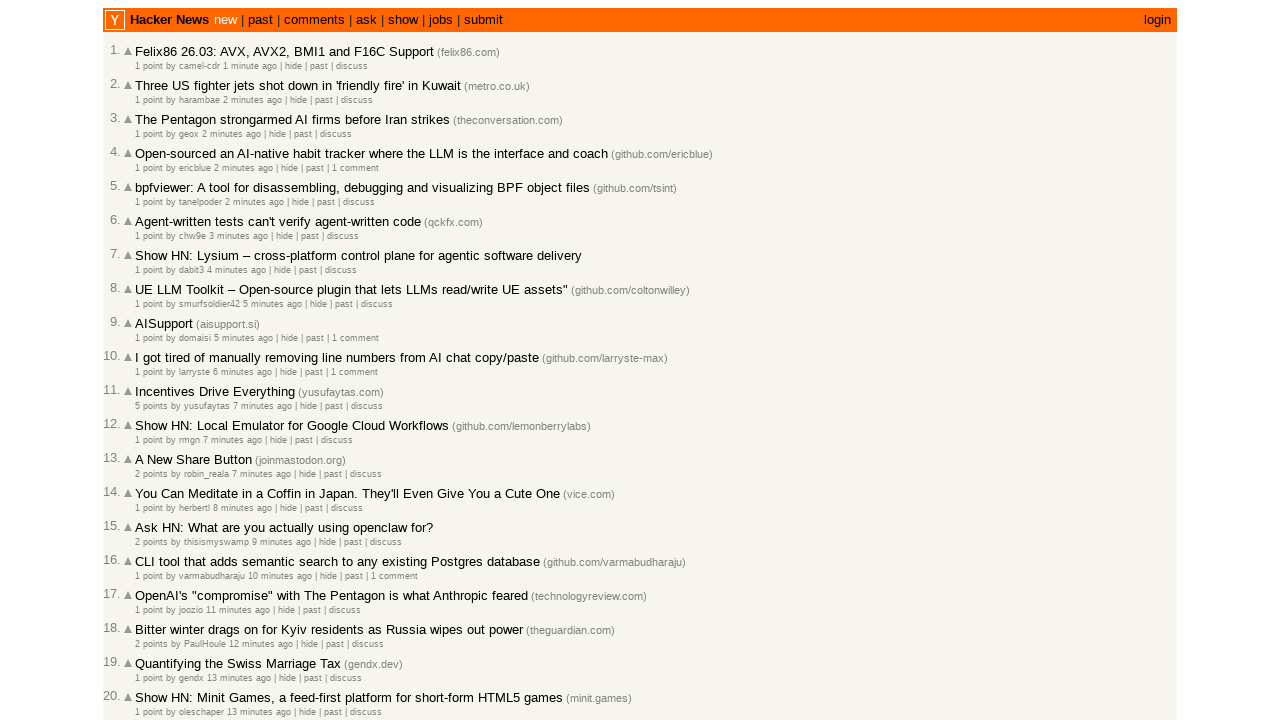

Parsed and collected timestamp from article #28: 2026-03-02T18:05:43
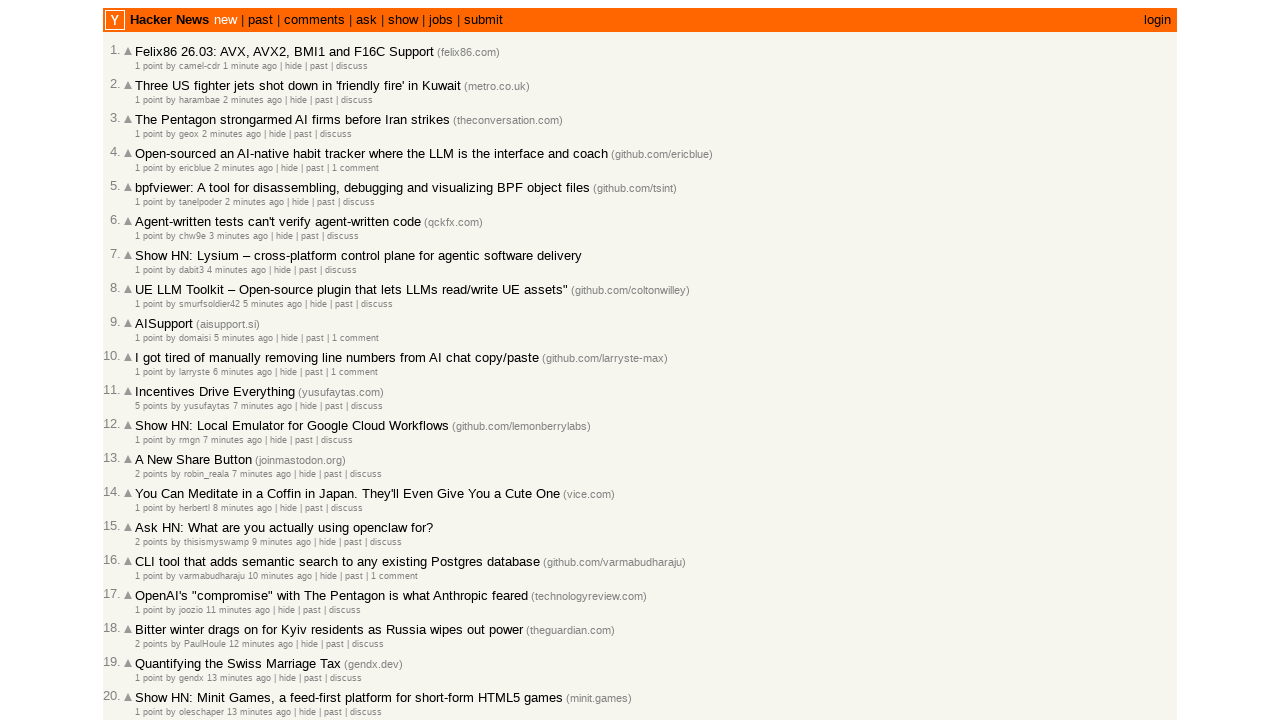

Retrieved title attribute from article #29
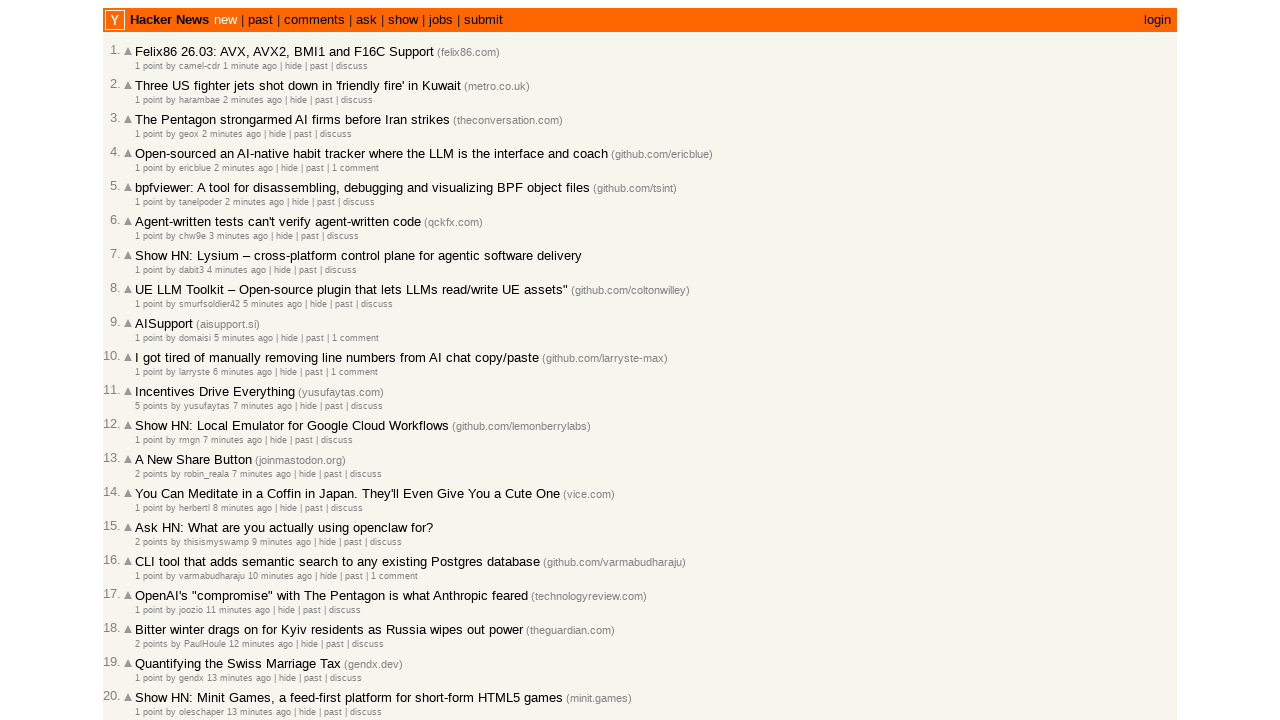

Parsed and collected timestamp from article #29: 2026-03-02T18:03:17
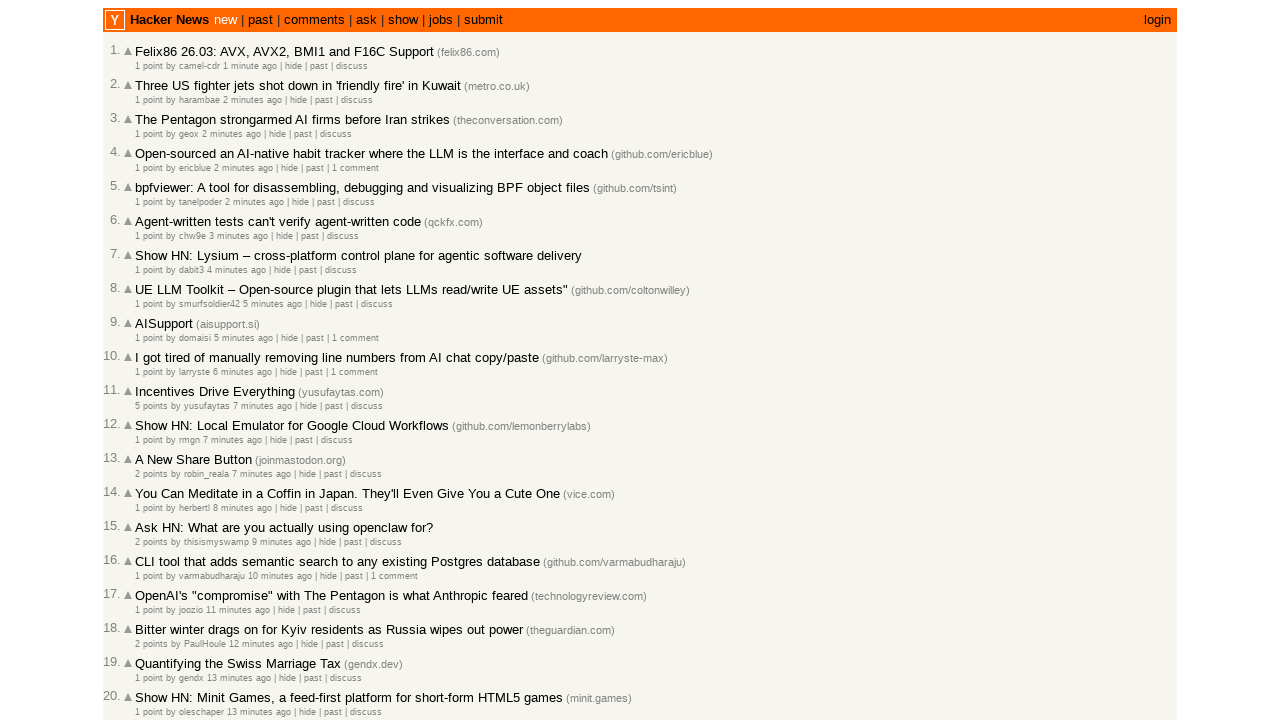

Retrieved title attribute from article #30
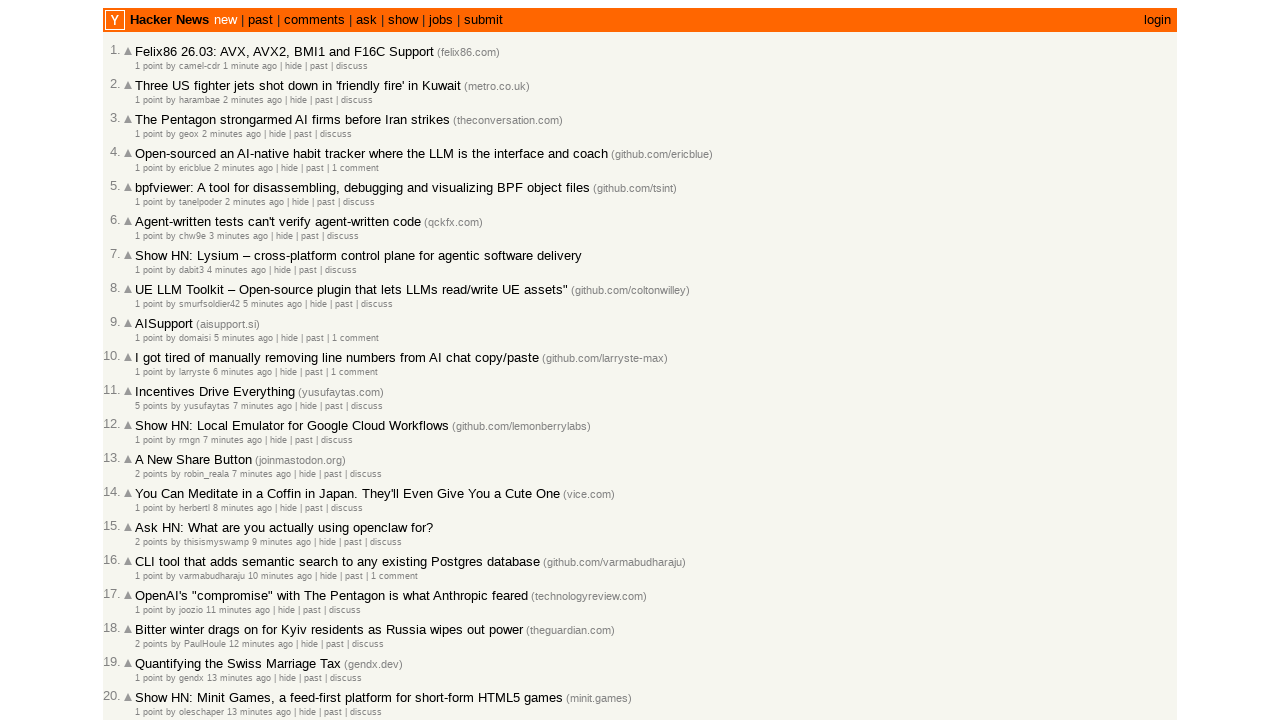

Parsed and collected timestamp from article #30: 2026-03-02T18:02:45
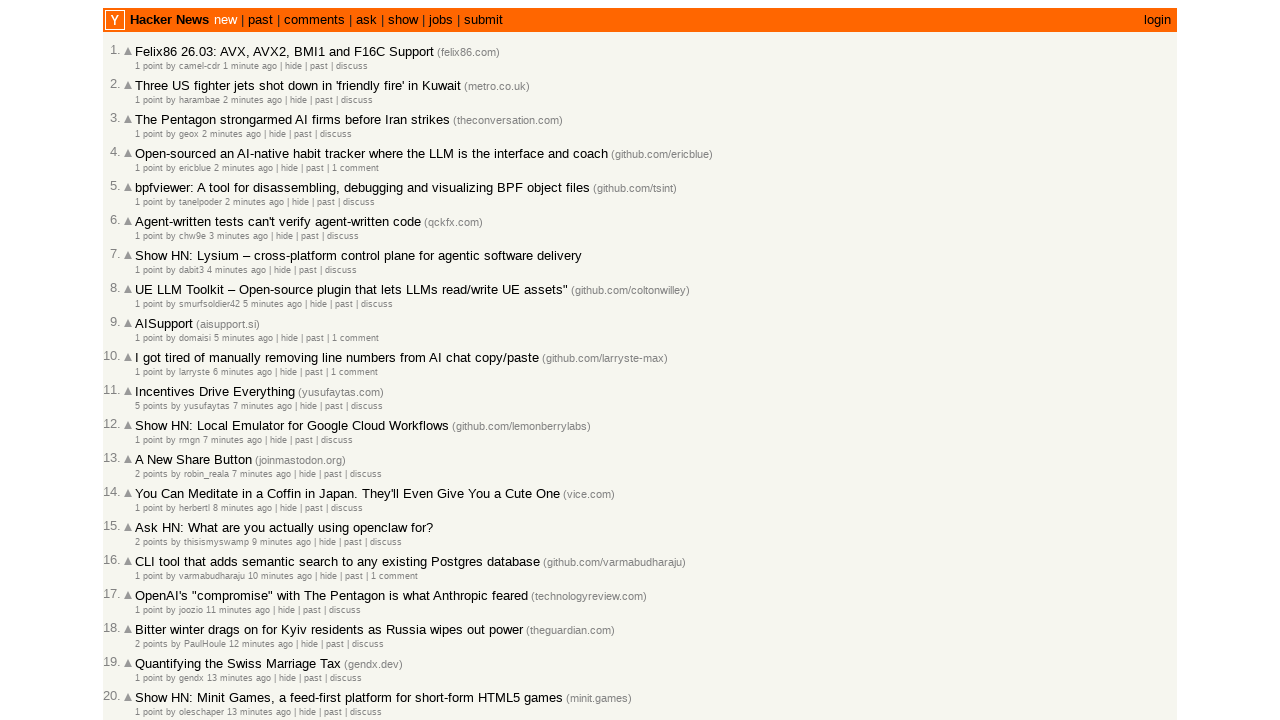

Clicked 'More' button to load additional articles (currently have 30/100) at (149, 616) on a.morelink
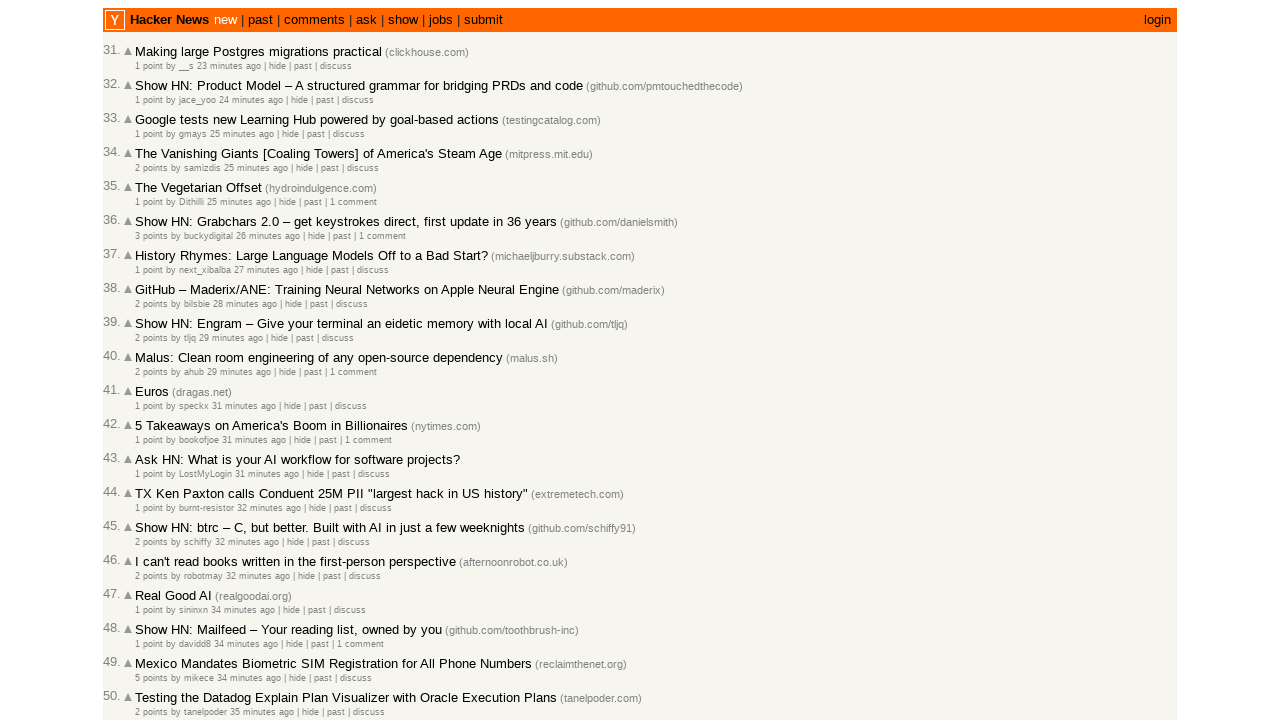

Waited for page to finish loading new articles
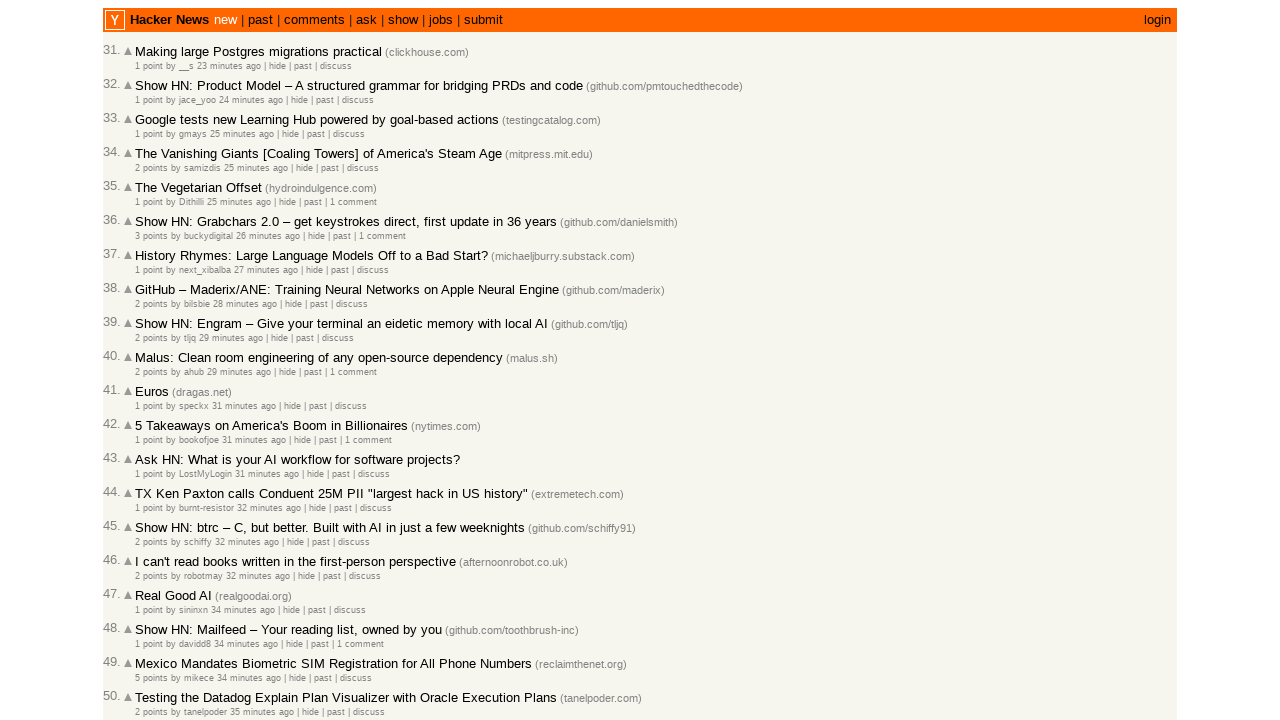

Located all article timestamp spans with class 'age'
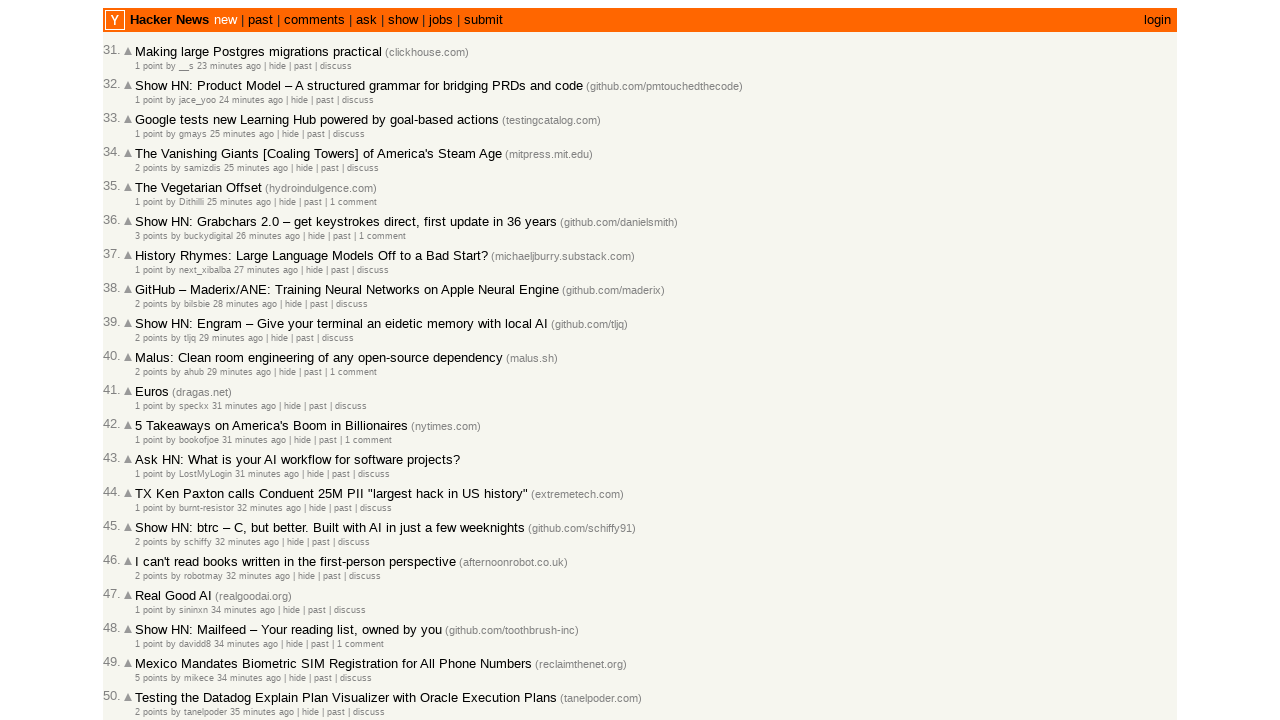

Retrieved title attribute from article #31
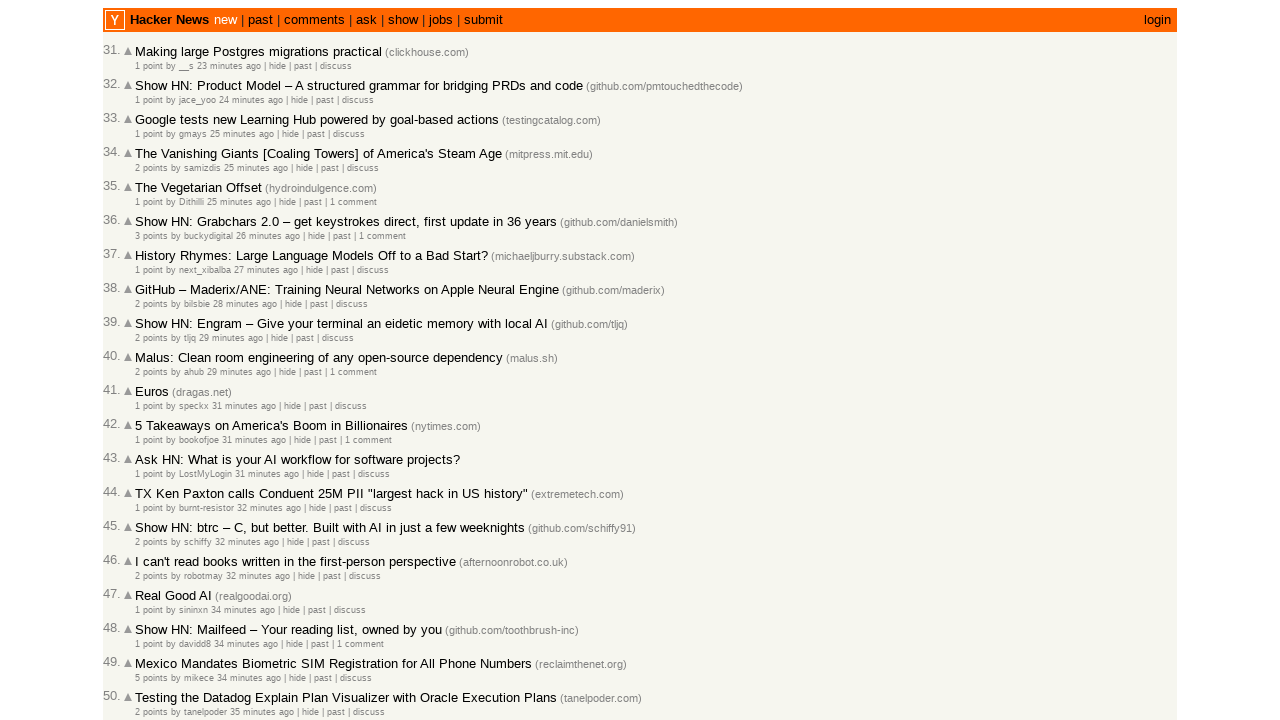

Parsed and collected timestamp from article #31: 2026-03-02T18:01:57
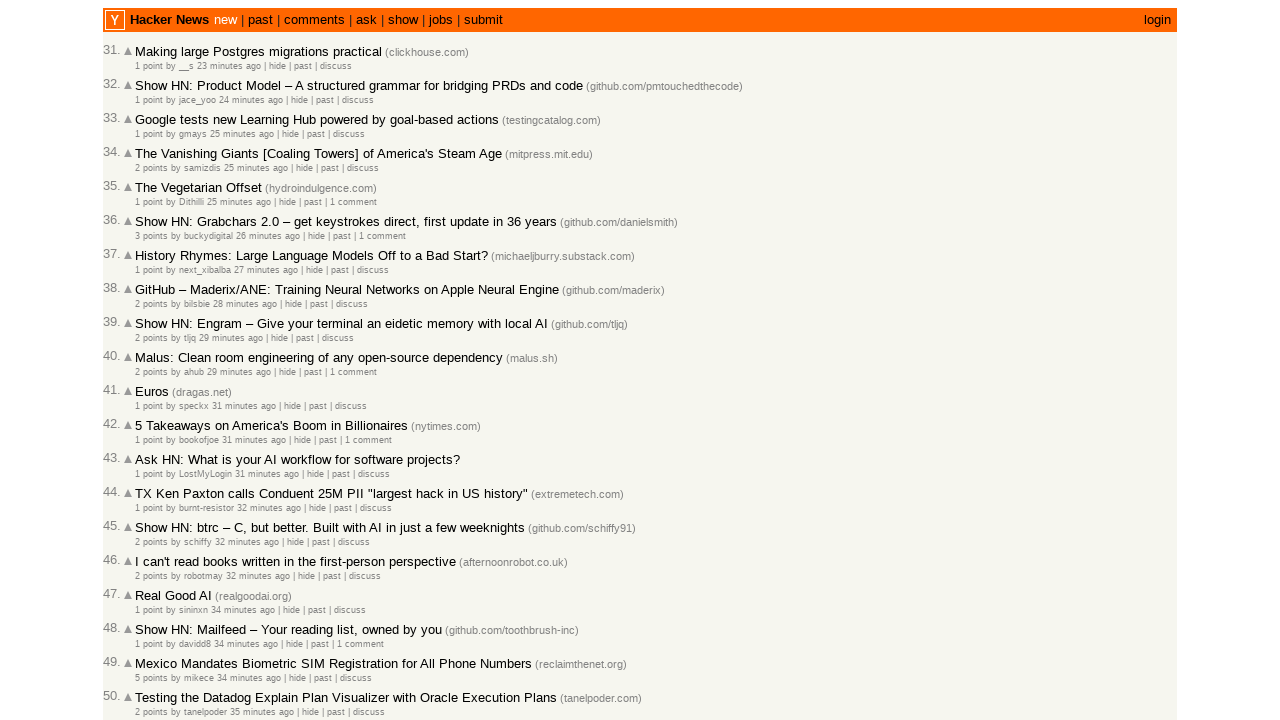

Retrieved title attribute from article #32
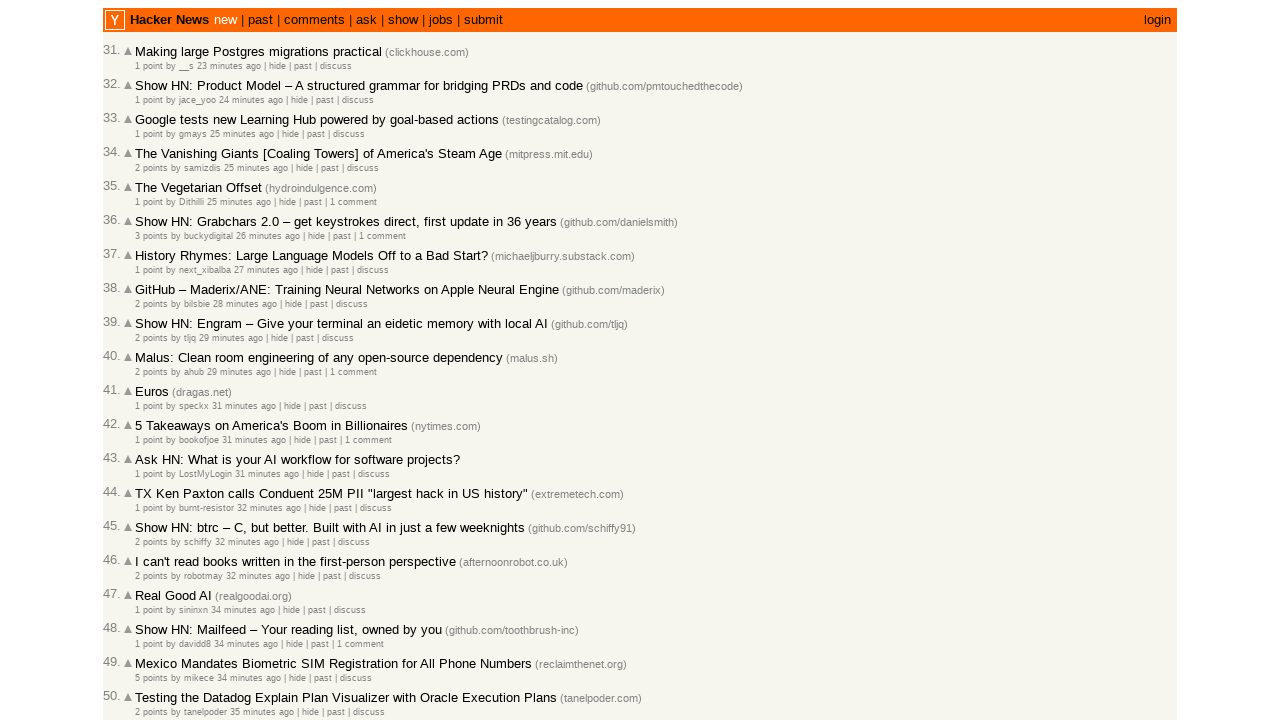

Parsed and collected timestamp from article #32: 2026-03-02T18:00:43
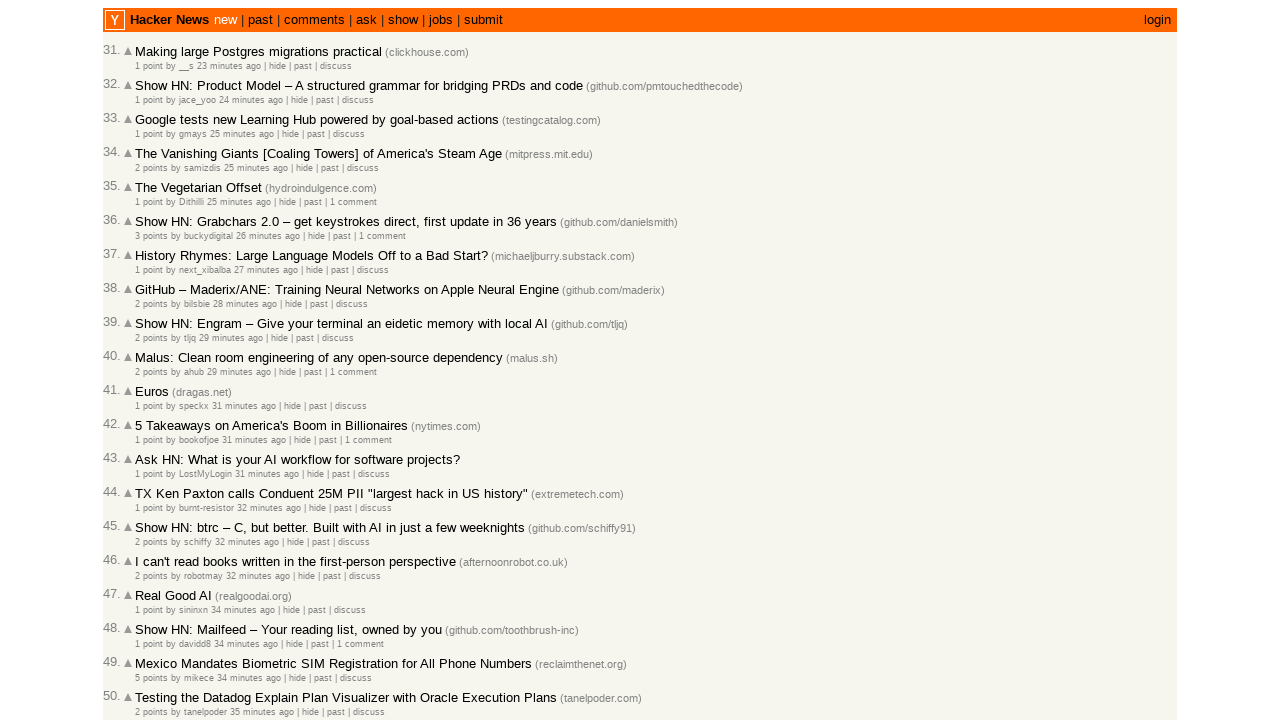

Retrieved title attribute from article #33
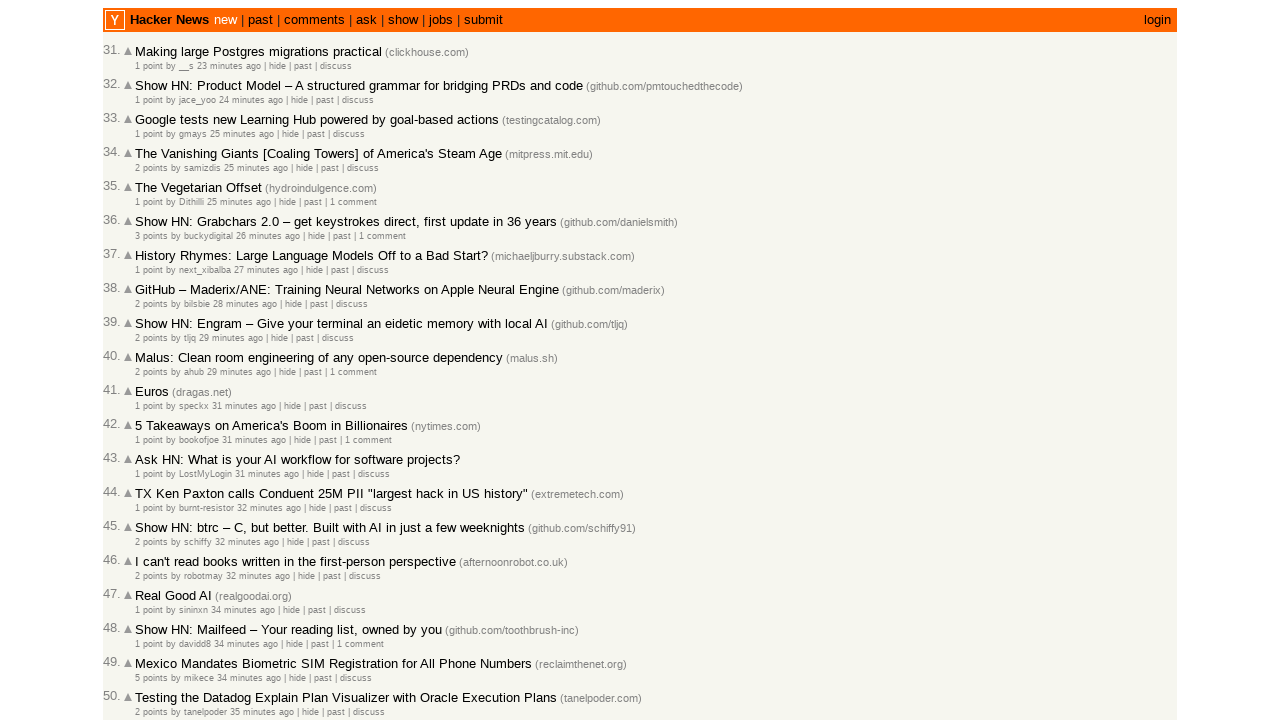

Parsed and collected timestamp from article #33: 2026-03-02T17:59:41
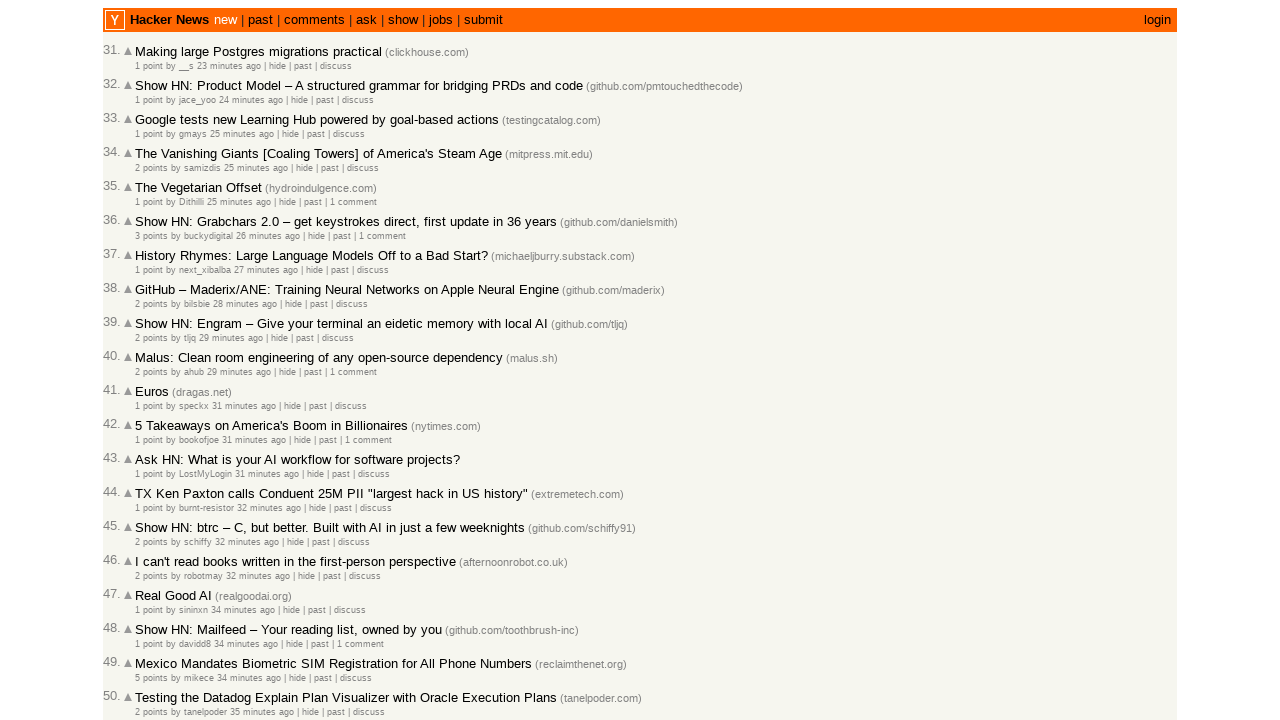

Retrieved title attribute from article #34
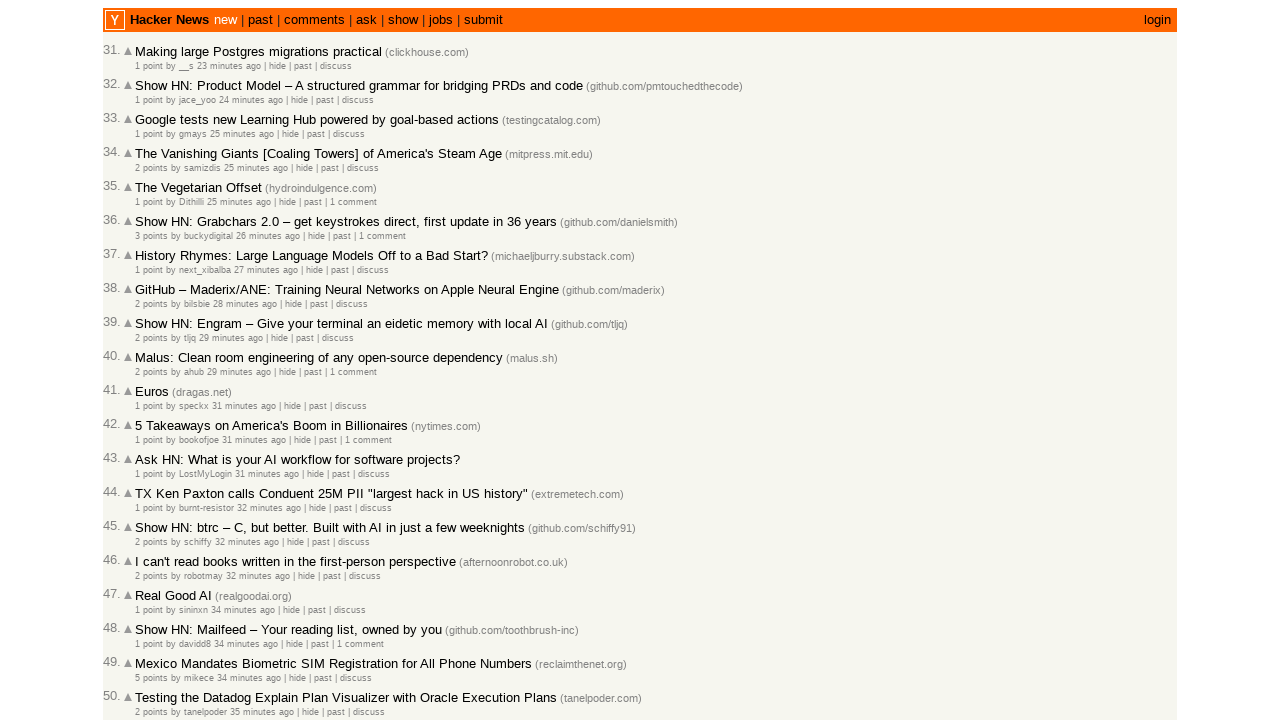

Parsed and collected timestamp from article #34: 2026-03-02T17:59:34
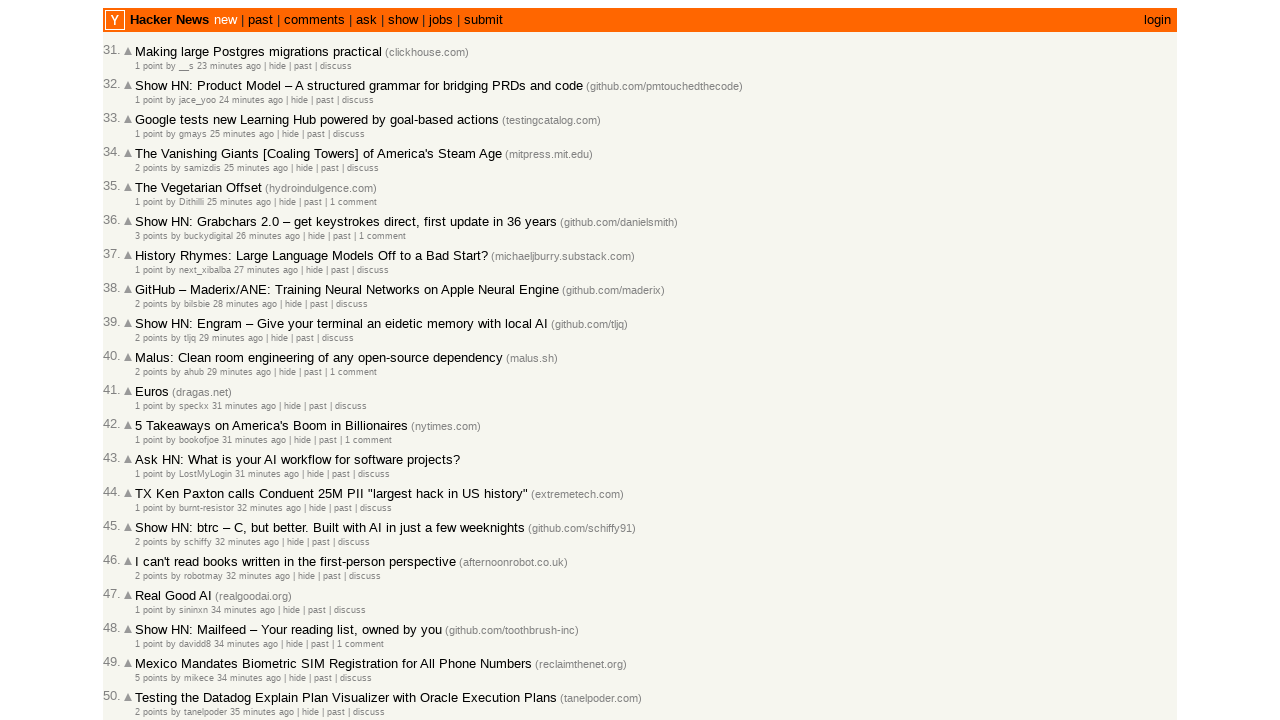

Retrieved title attribute from article #35
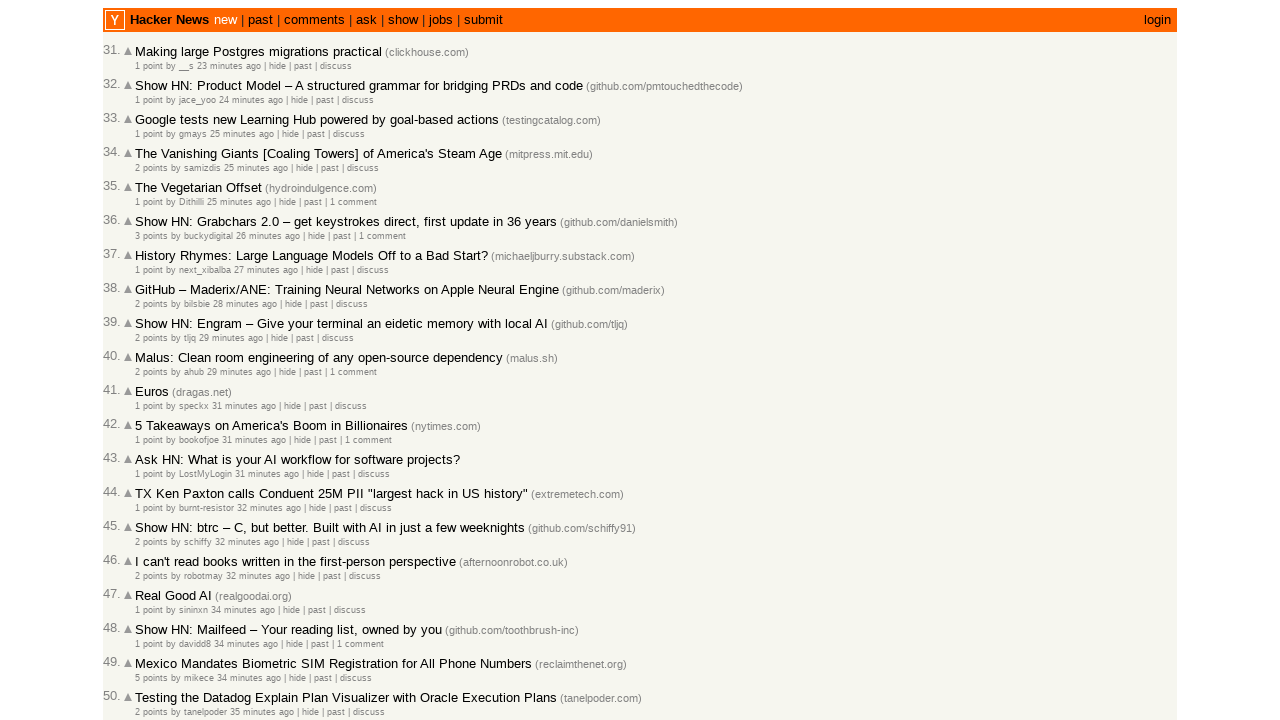

Parsed and collected timestamp from article #35: 2026-03-02T17:59:12
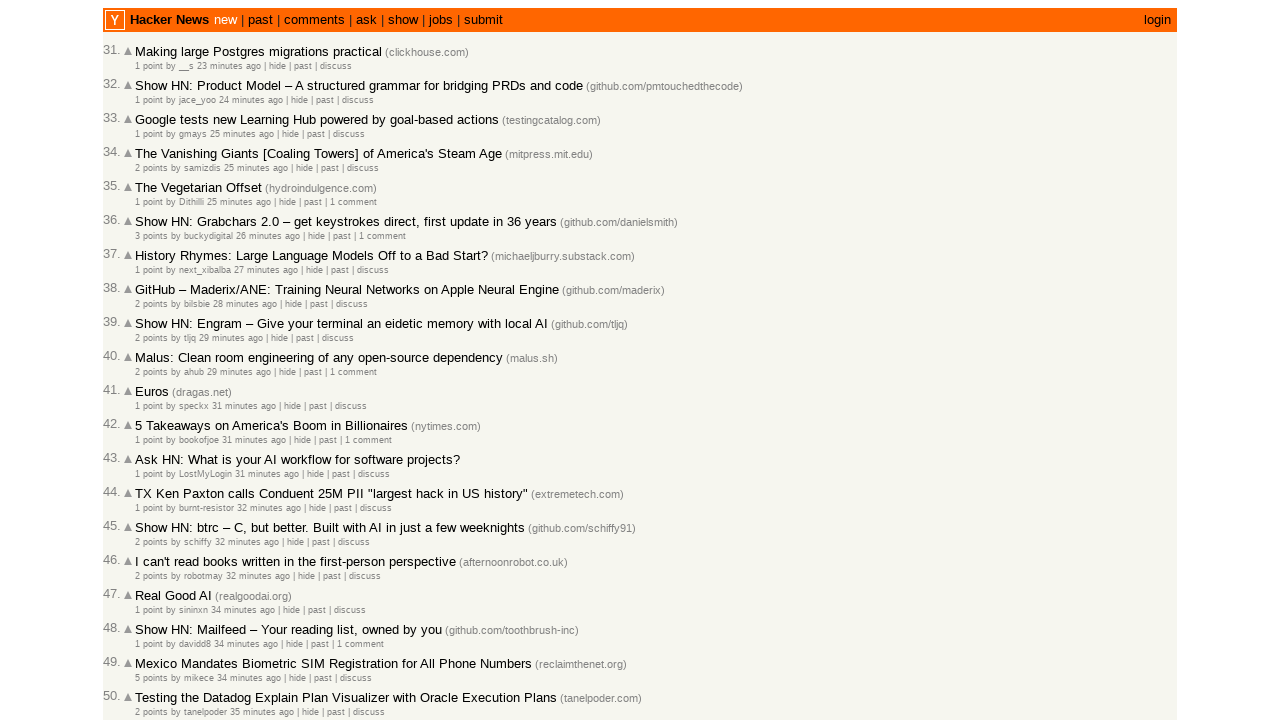

Retrieved title attribute from article #36
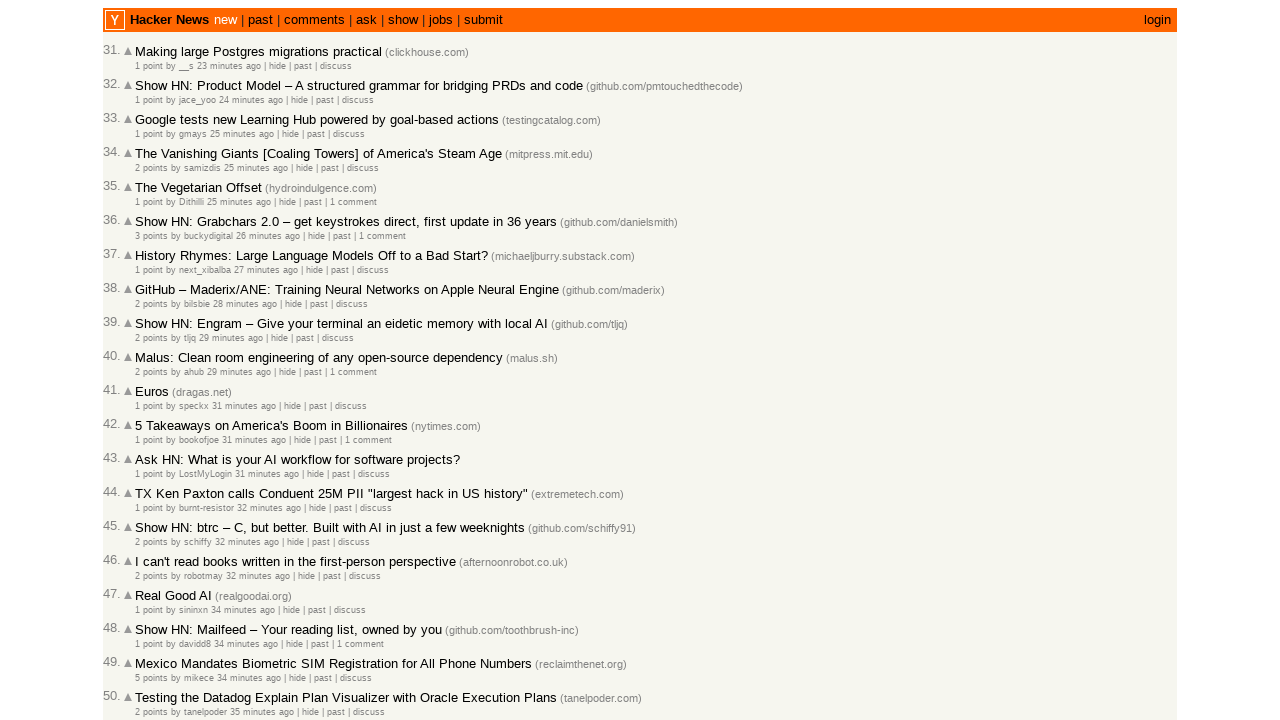

Parsed and collected timestamp from article #36: 2026-03-02T17:58:48
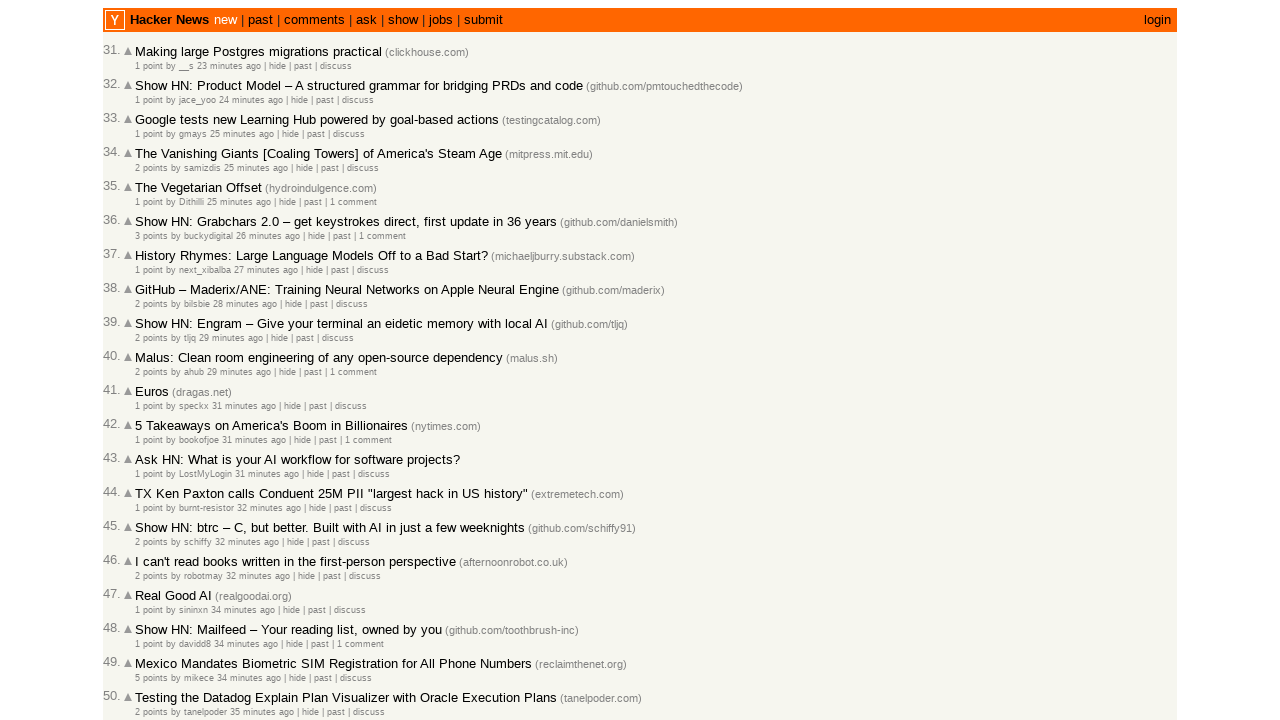

Retrieved title attribute from article #37
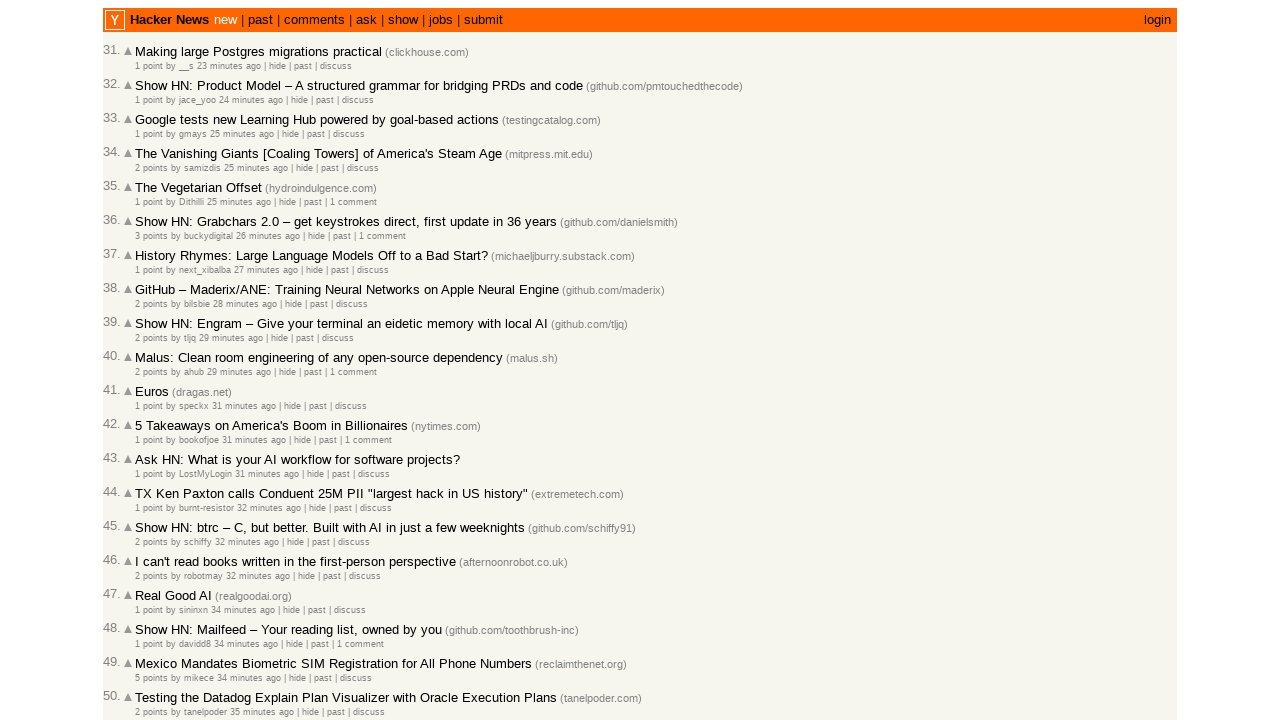

Parsed and collected timestamp from article #37: 2026-03-02T17:57:21
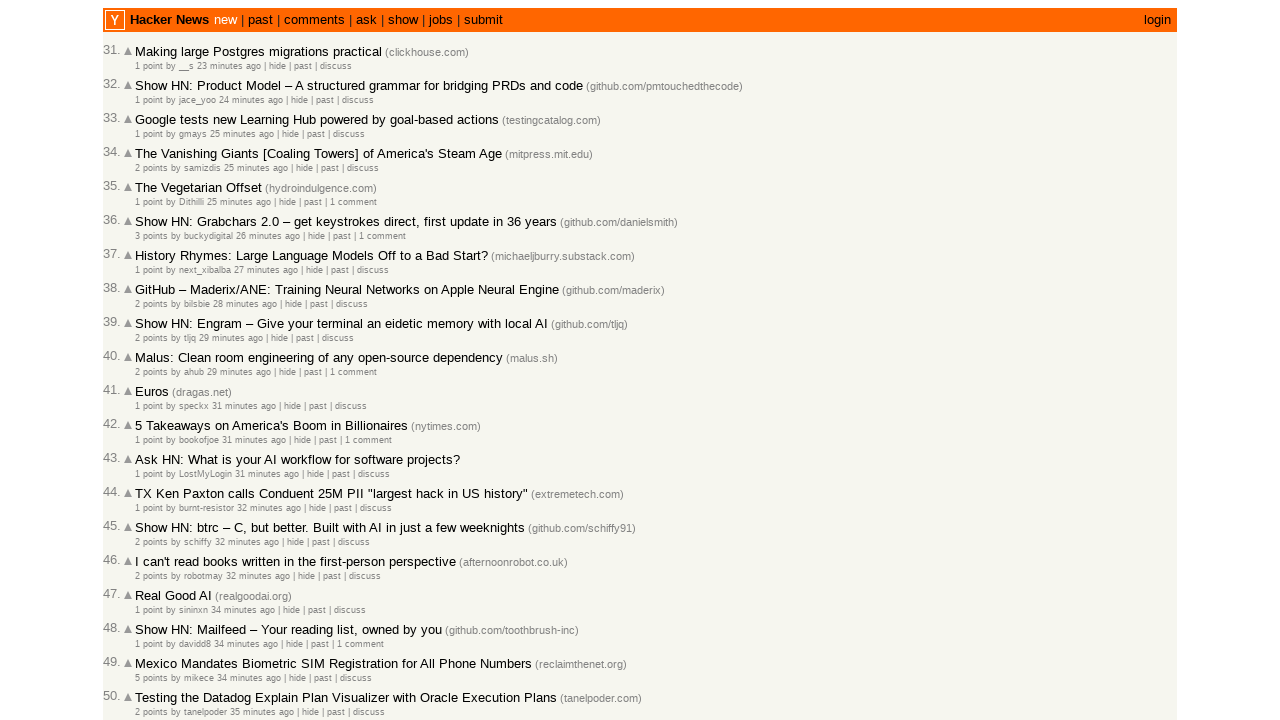

Retrieved title attribute from article #38
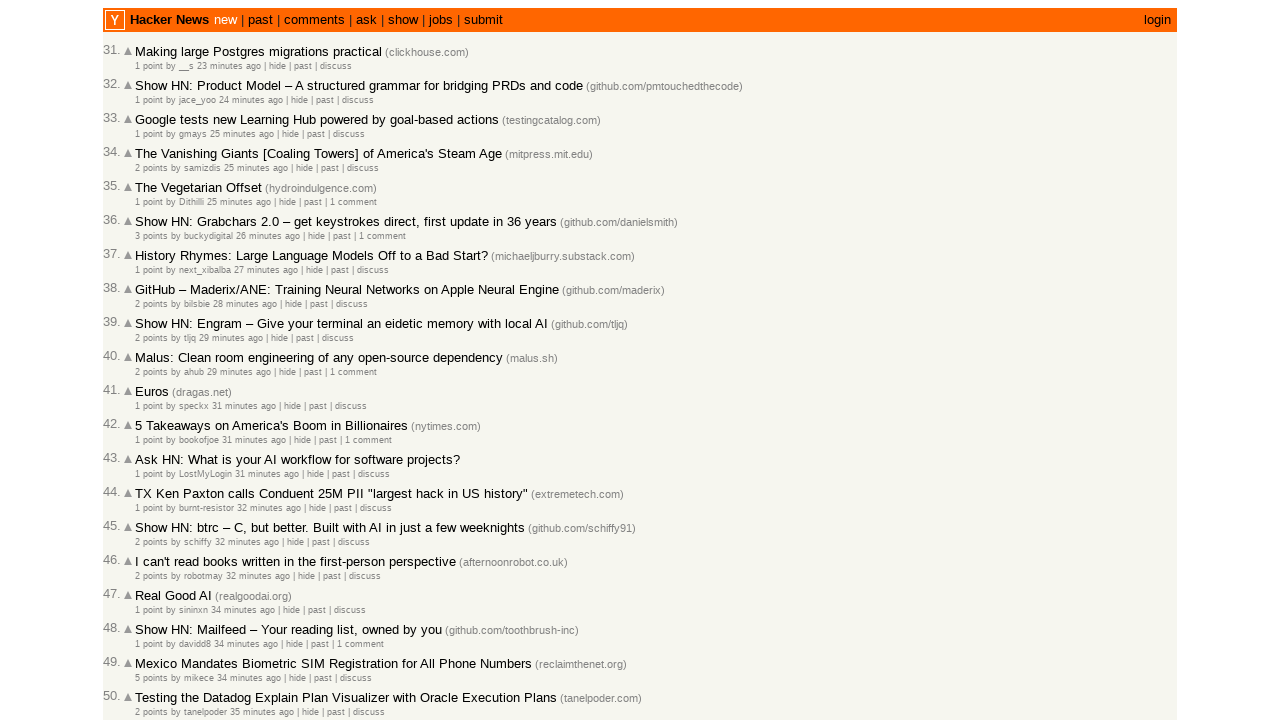

Parsed and collected timestamp from article #38: 2026-03-02T17:56:54
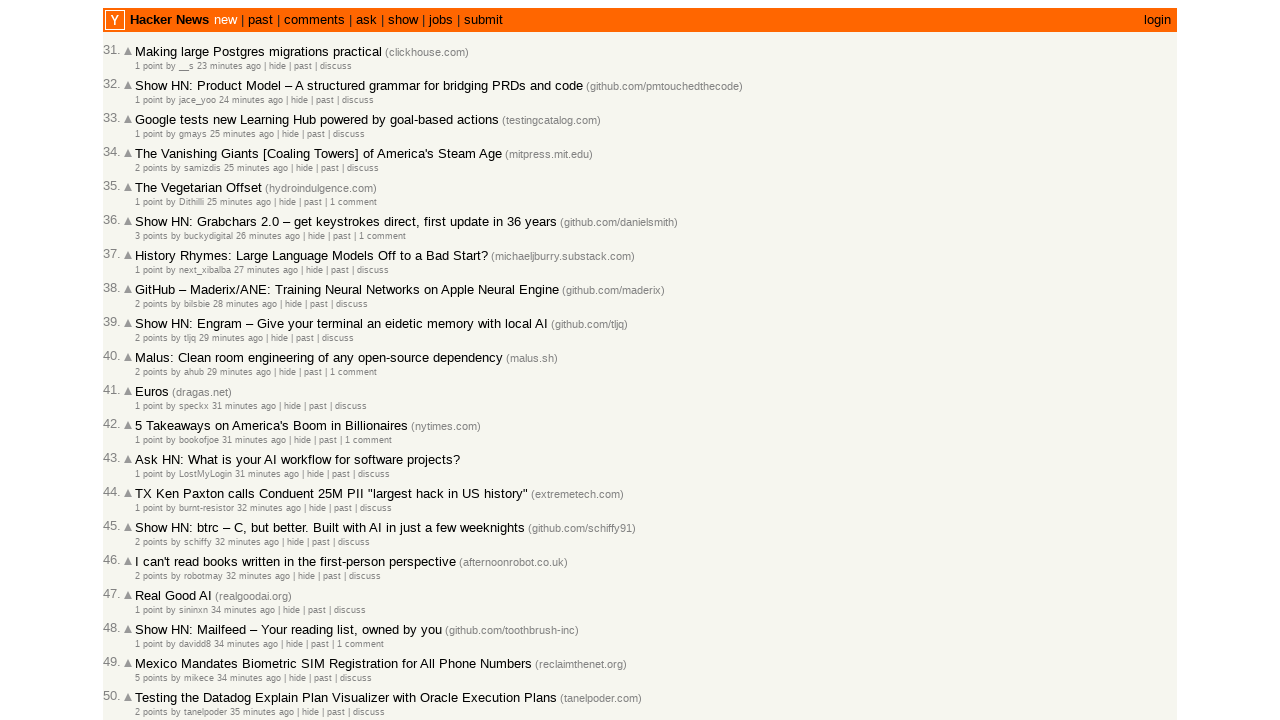

Retrieved title attribute from article #39
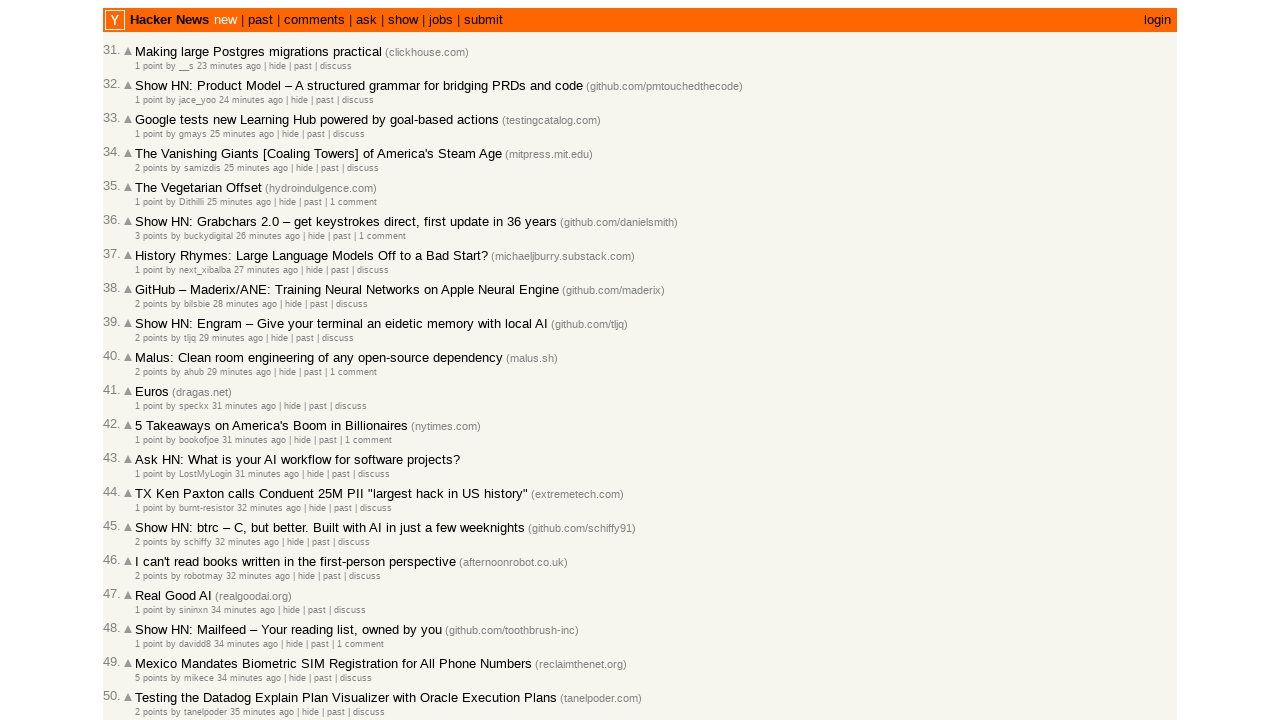

Parsed and collected timestamp from article #39: 2026-03-02T17:56:02
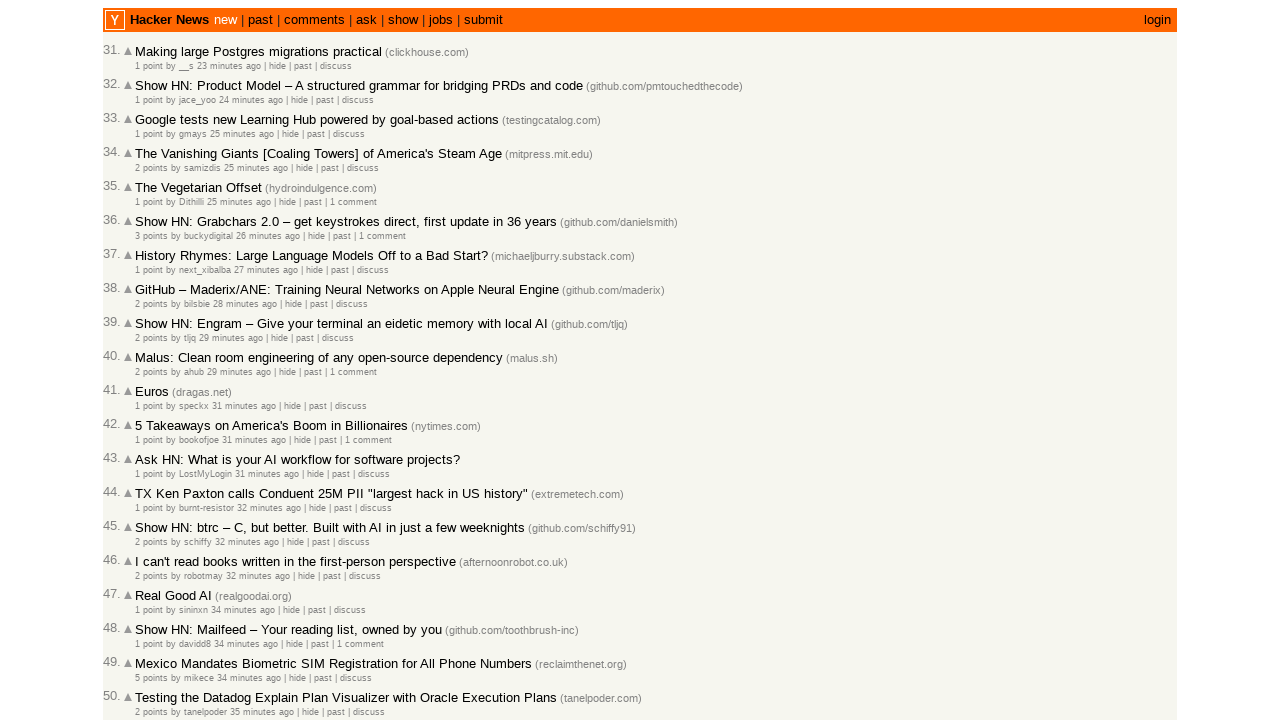

Retrieved title attribute from article #40
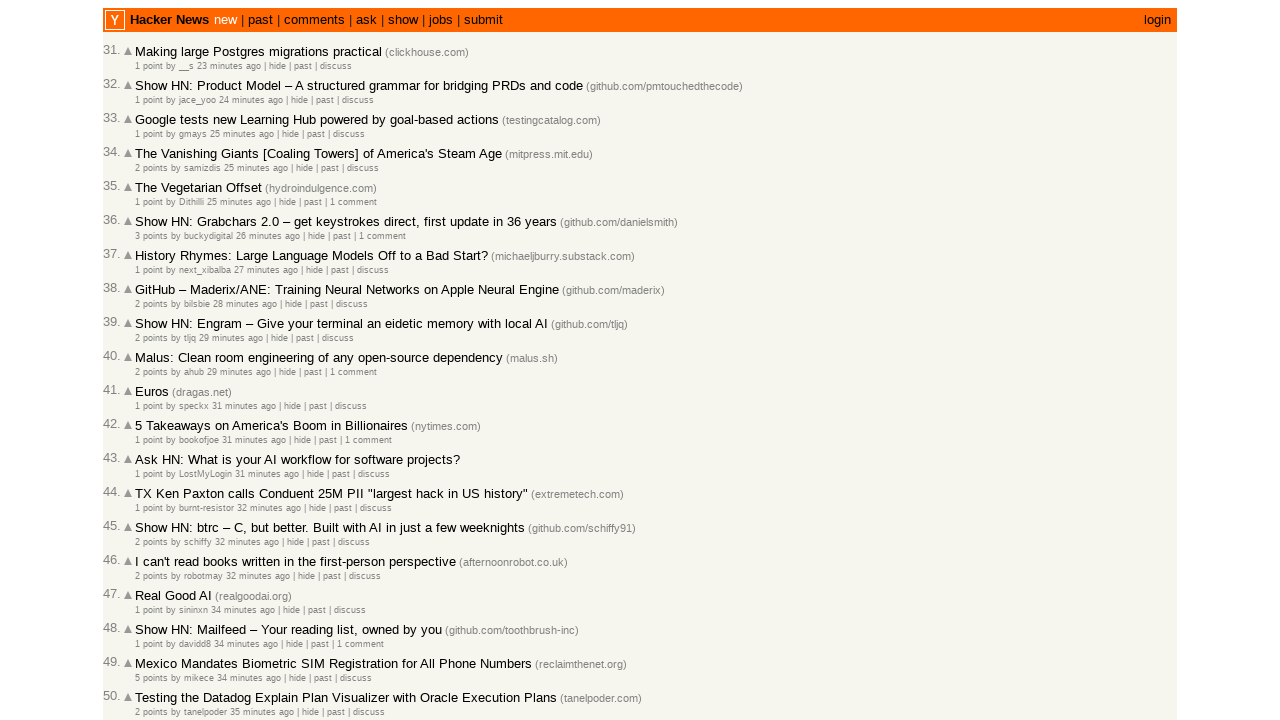

Parsed and collected timestamp from article #40: 2026-03-02T17:55:32
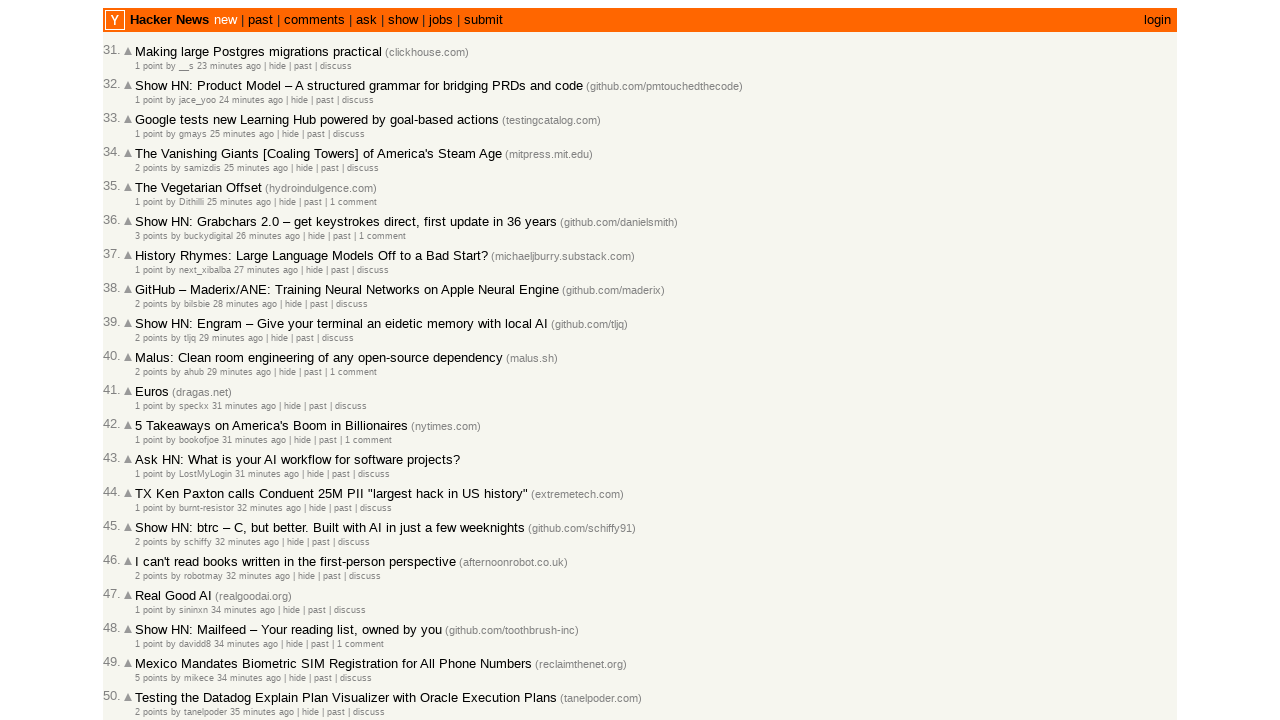

Retrieved title attribute from article #41
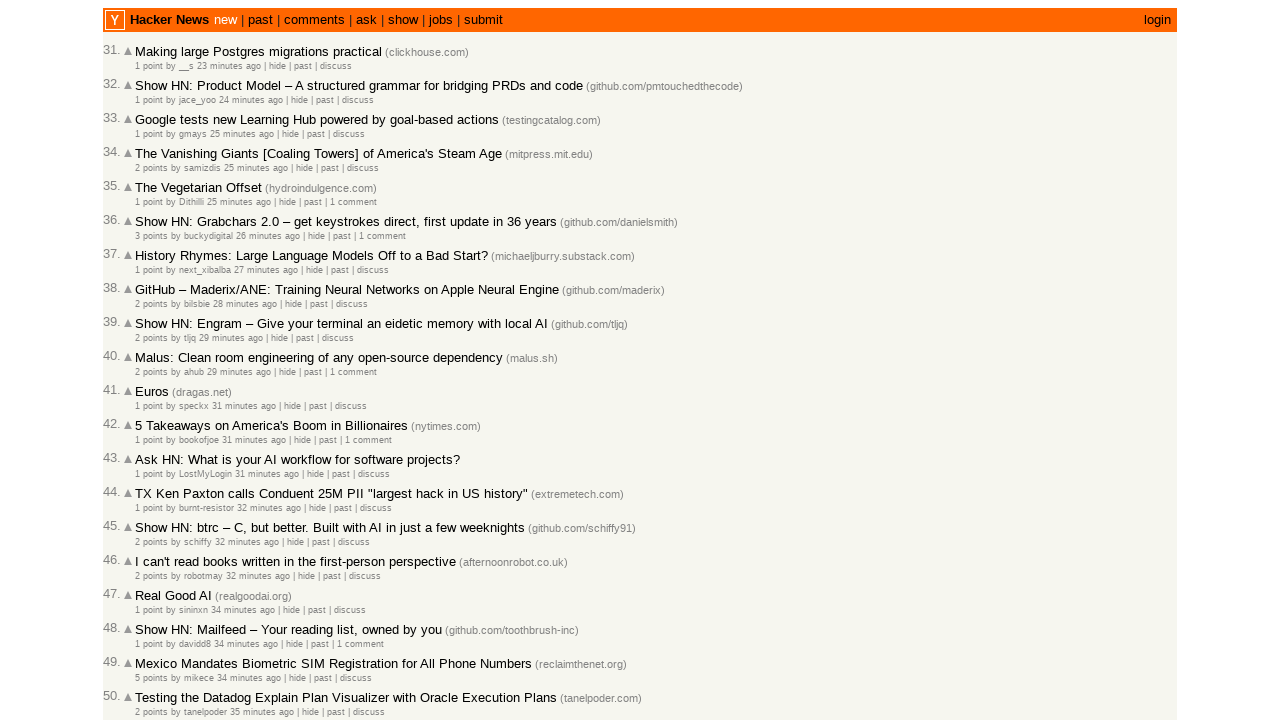

Parsed and collected timestamp from article #41: 2026-03-02T17:54:06
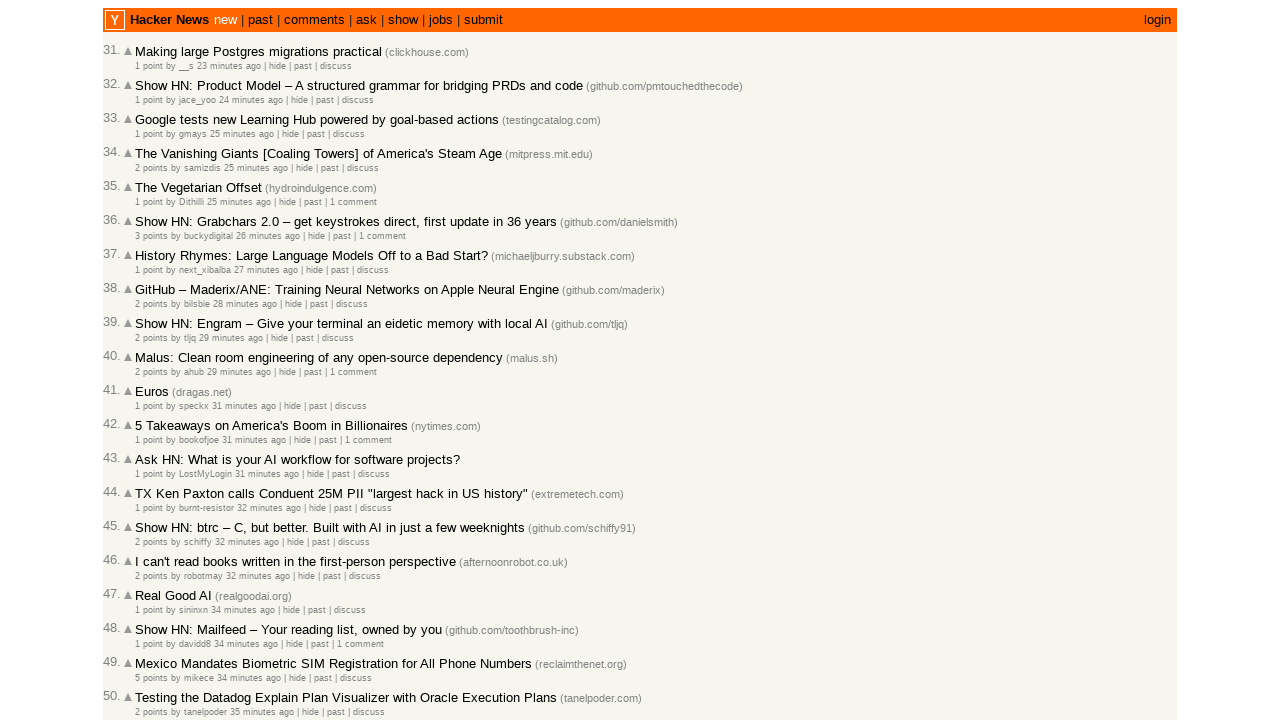

Retrieved title attribute from article #42
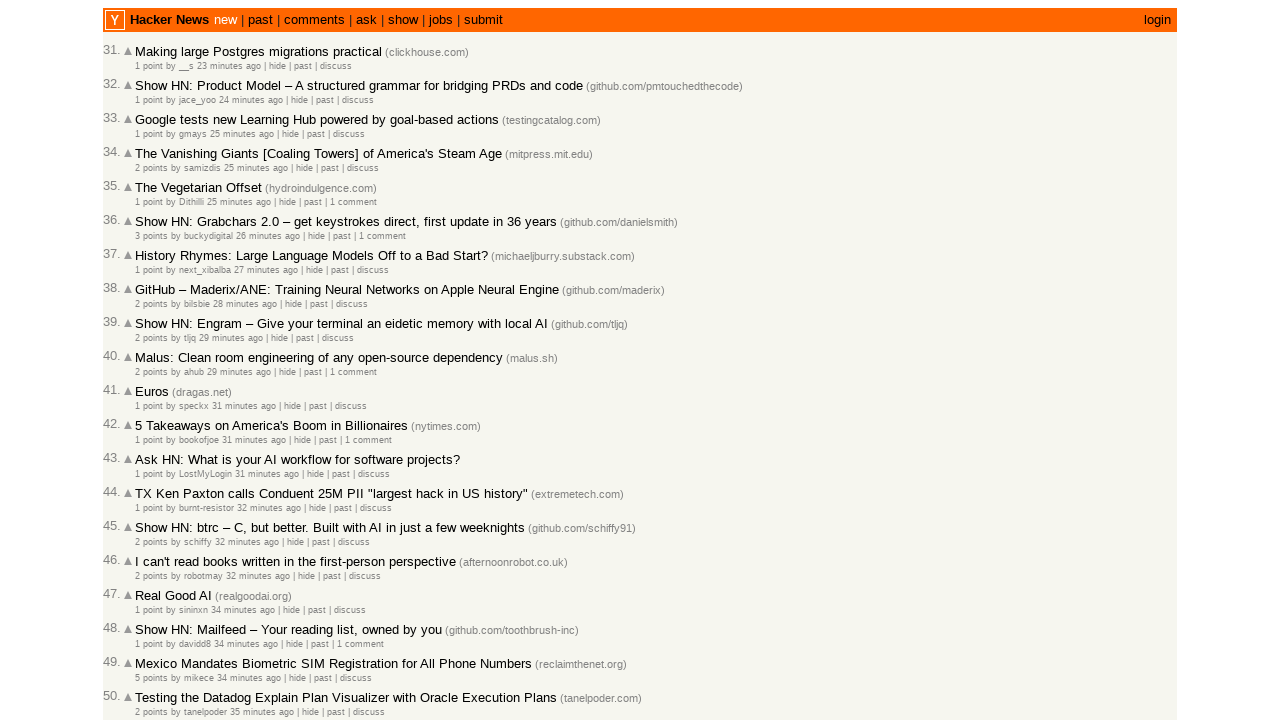

Parsed and collected timestamp from article #42: 2026-03-02T17:53:43
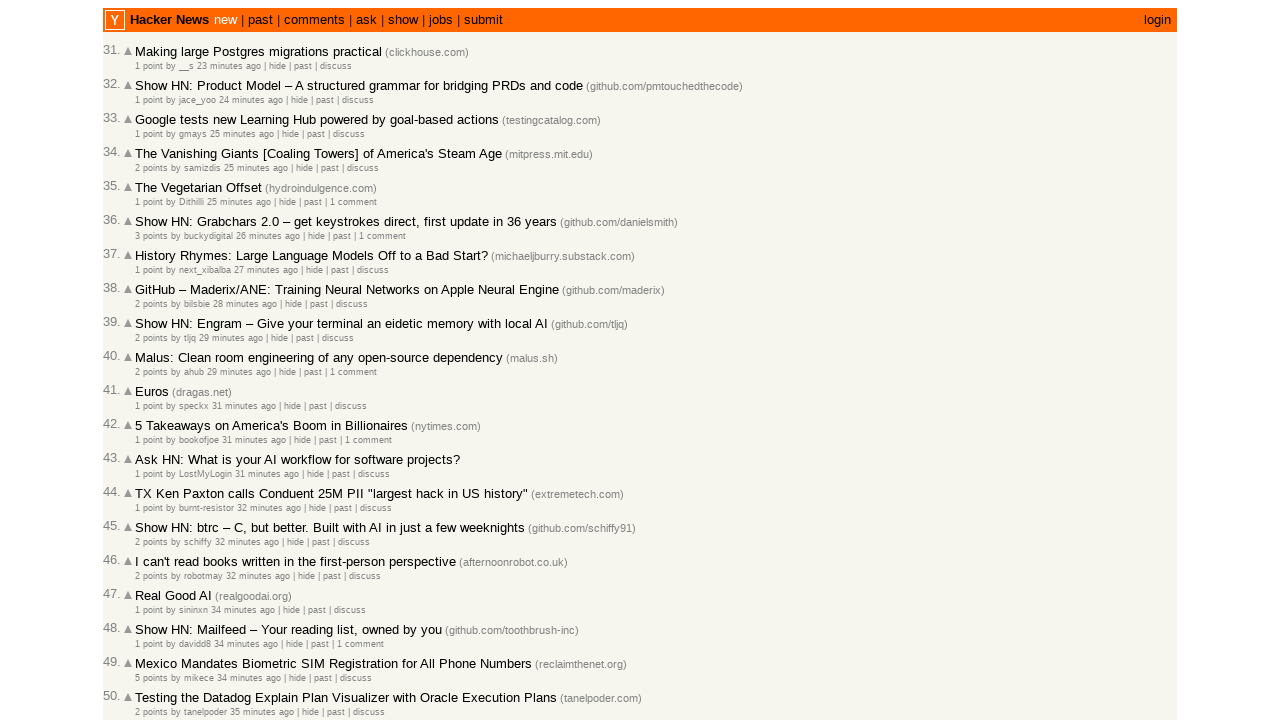

Retrieved title attribute from article #43
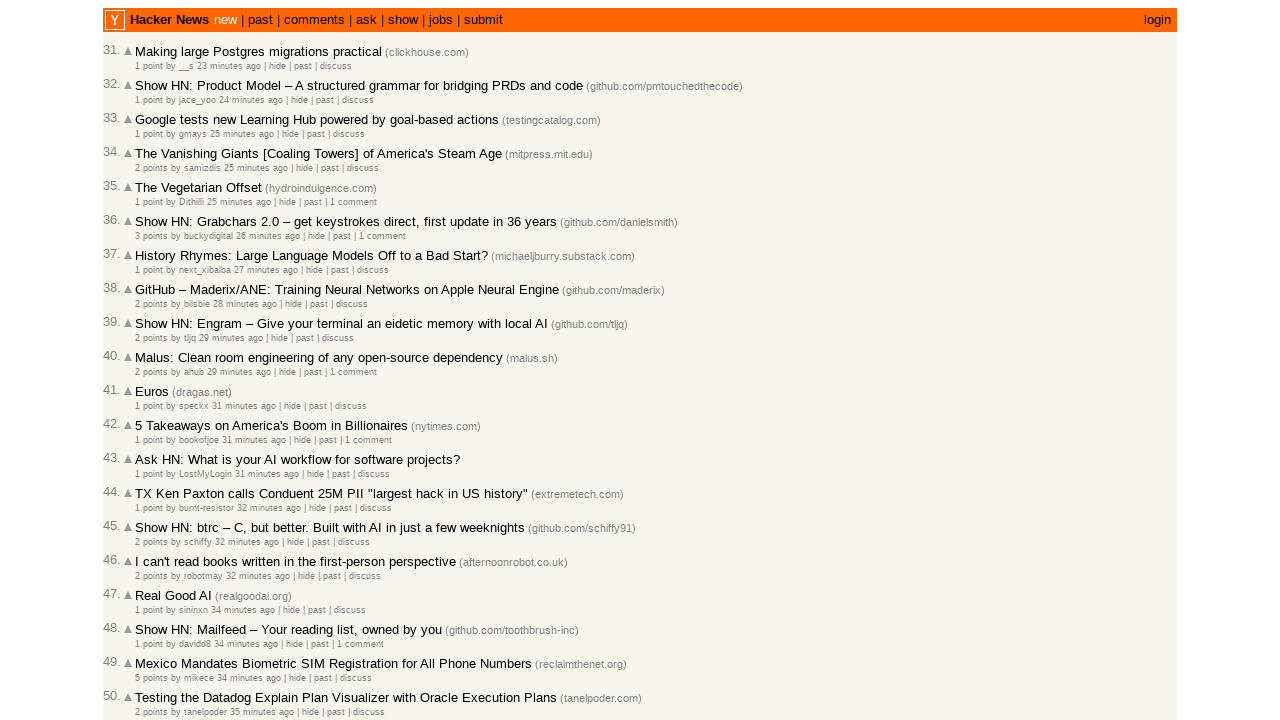

Parsed and collected timestamp from article #43: 2026-03-02T17:53:26
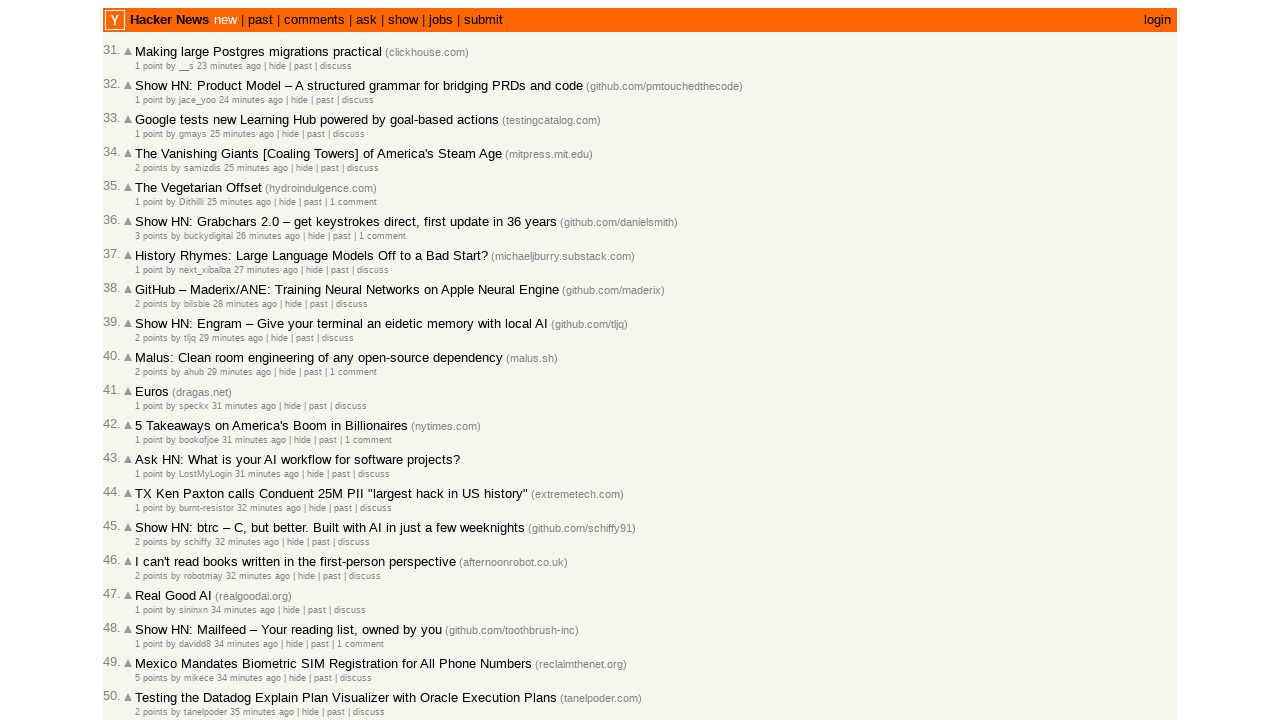

Retrieved title attribute from article #44
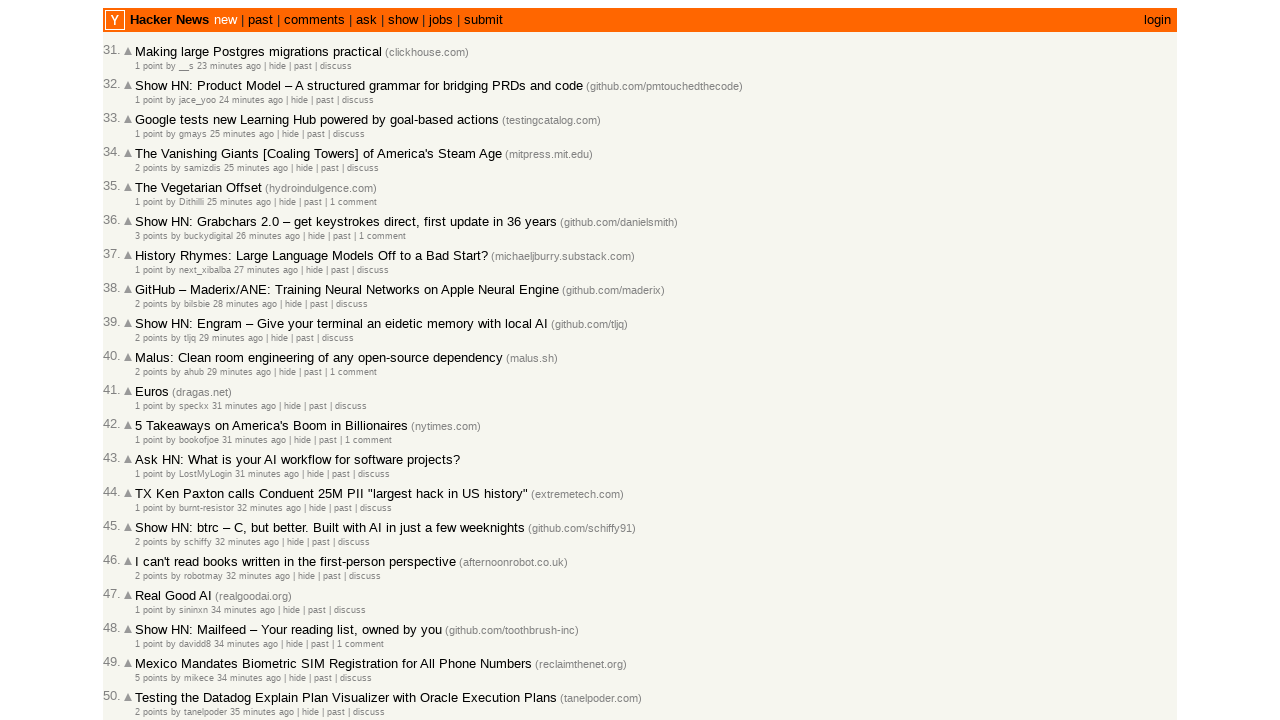

Parsed and collected timestamp from article #44: 2026-03-02T17:53:04
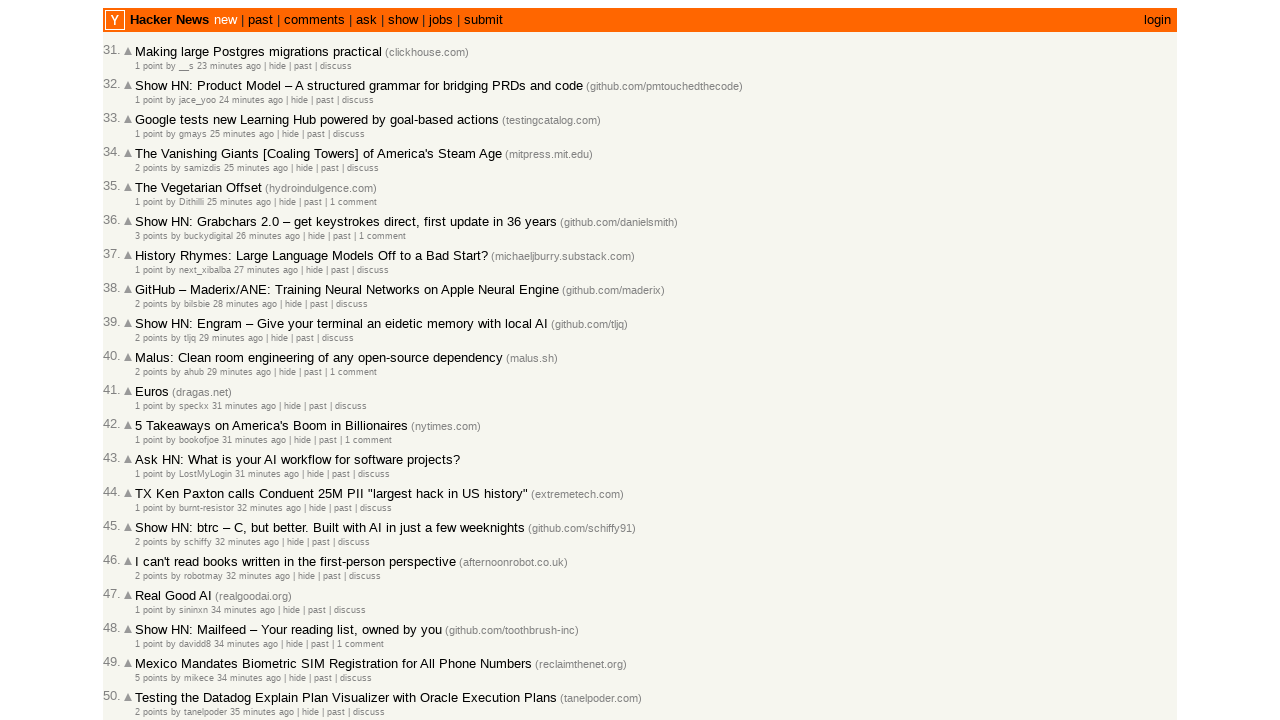

Retrieved title attribute from article #45
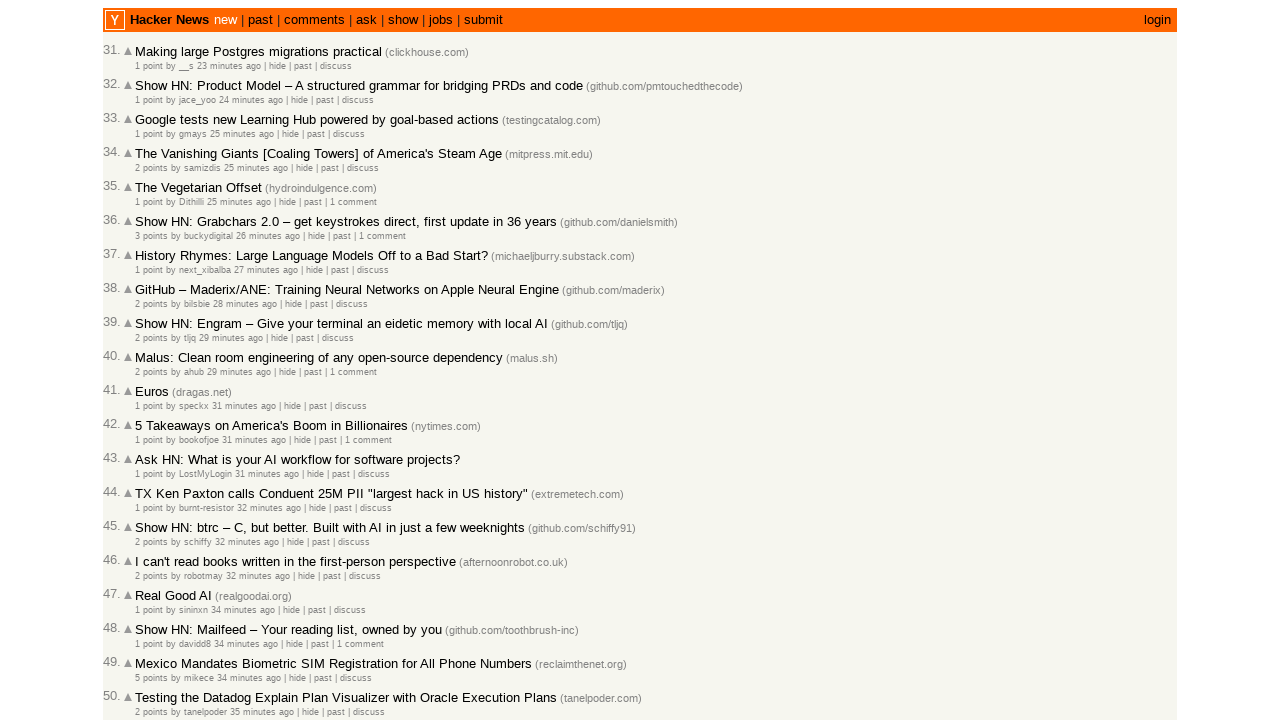

Parsed and collected timestamp from article #45: 2026-03-02T17:52:34
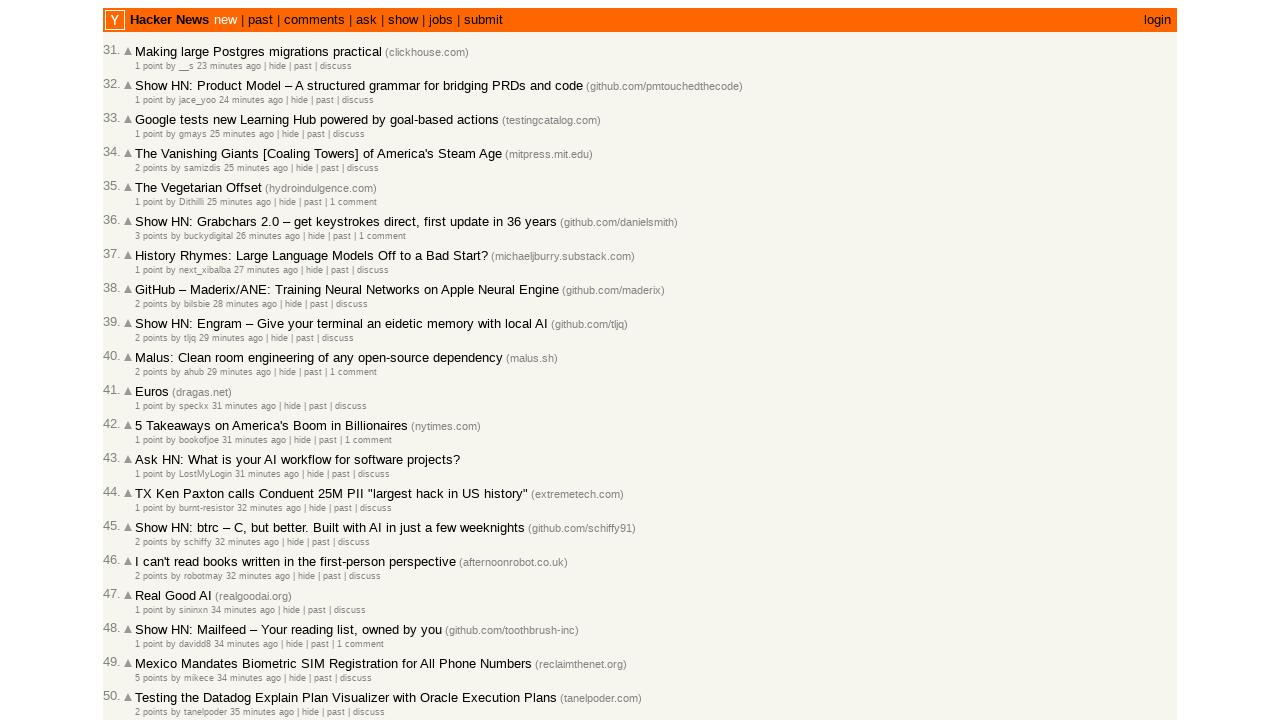

Retrieved title attribute from article #46
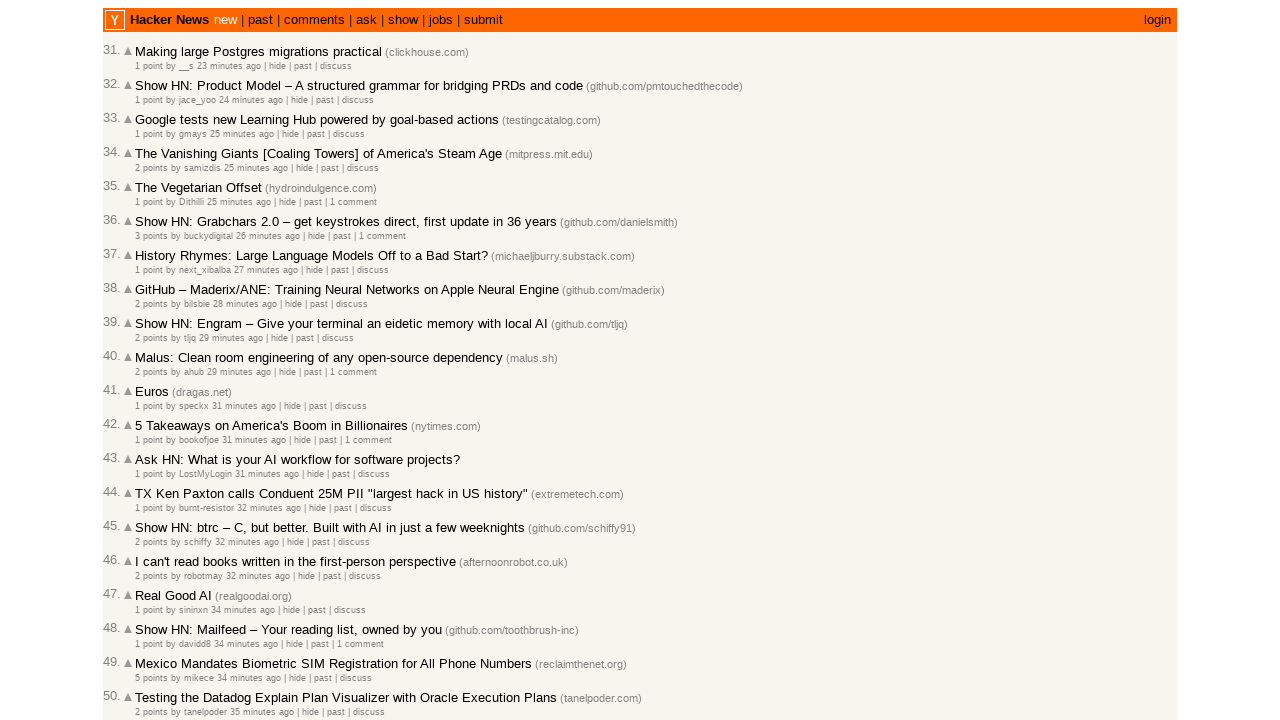

Parsed and collected timestamp from article #46: 2026-03-02T17:52:18
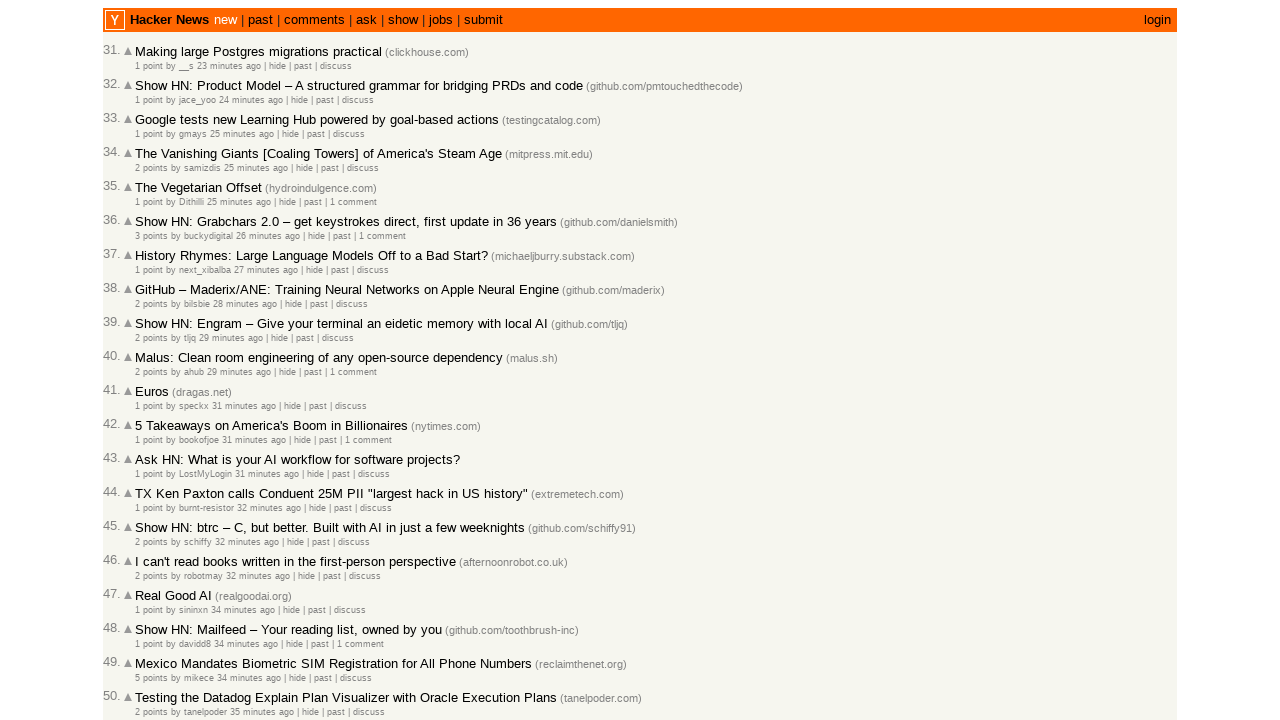

Retrieved title attribute from article #47
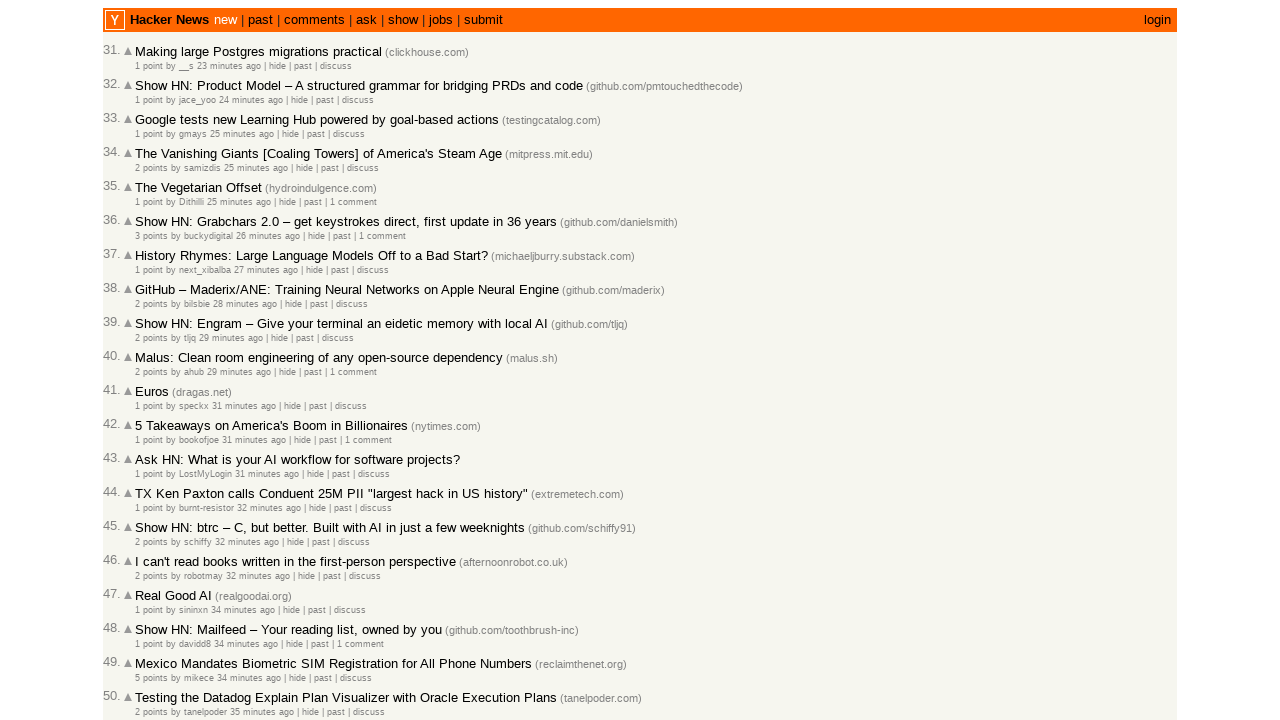

Parsed and collected timestamp from article #47: 2026-03-02T17:50:55
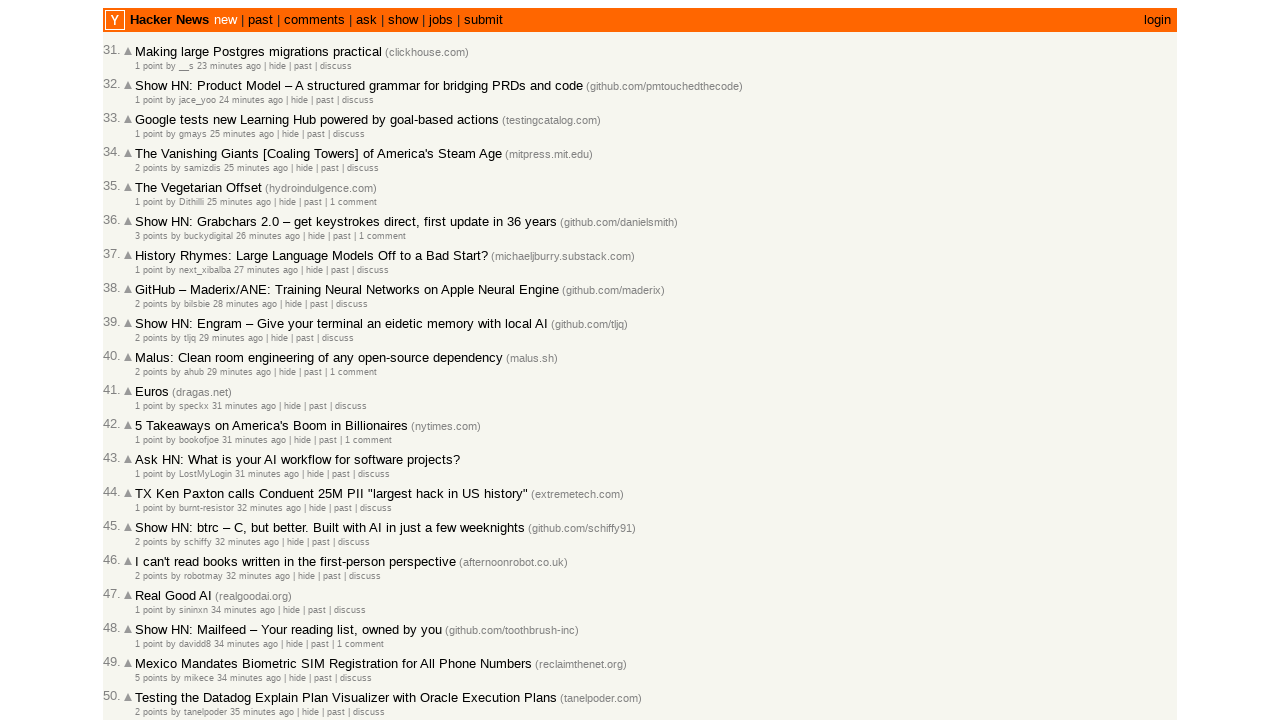

Retrieved title attribute from article #48
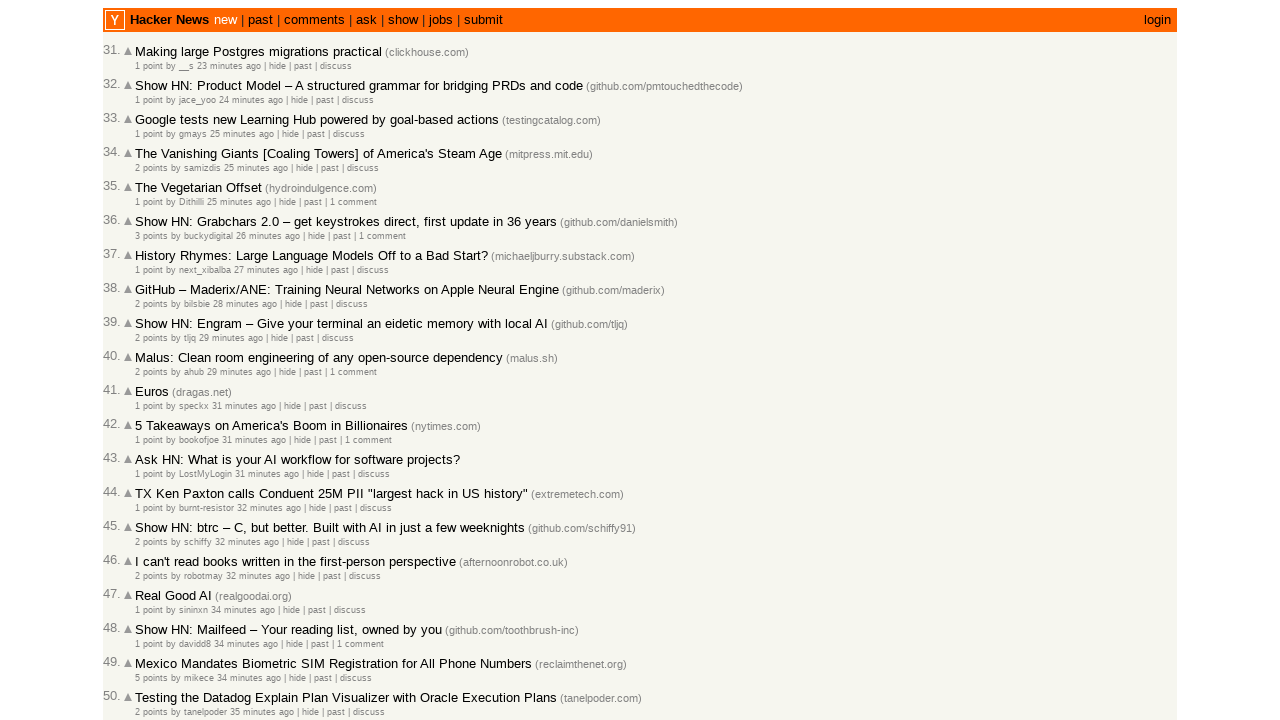

Parsed and collected timestamp from article #48: 2026-03-02T17:50:54
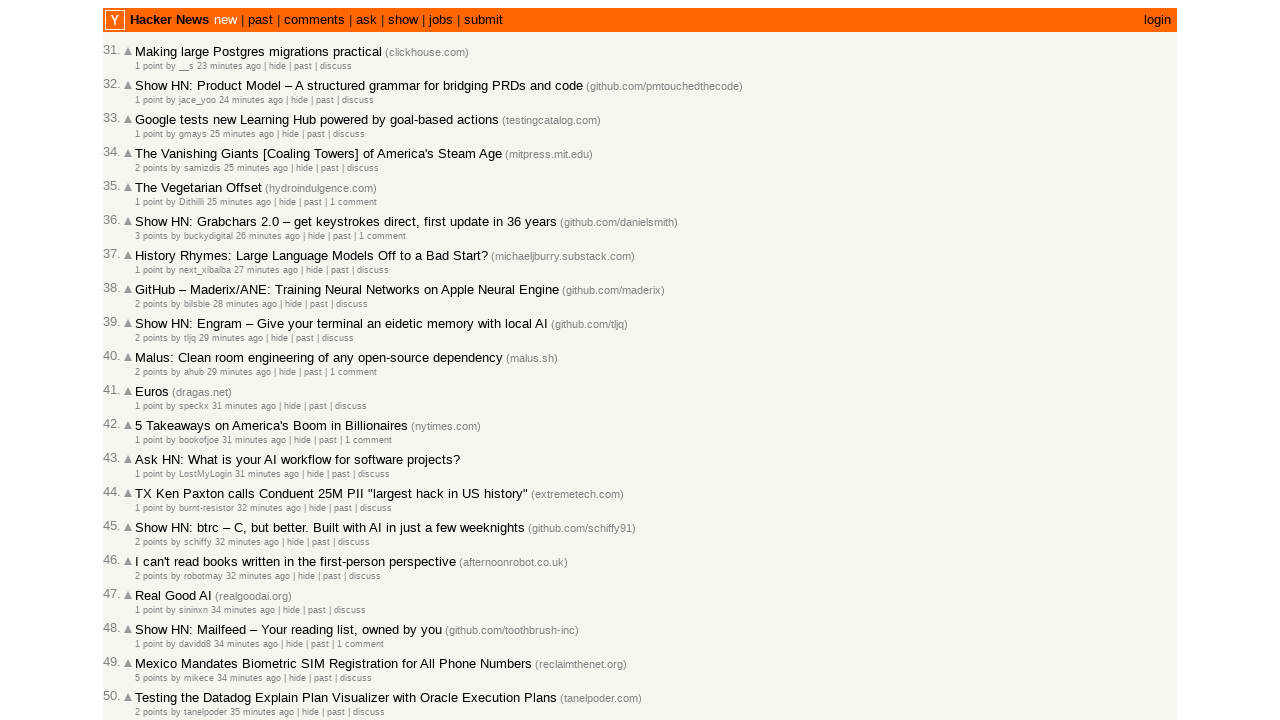

Retrieved title attribute from article #49
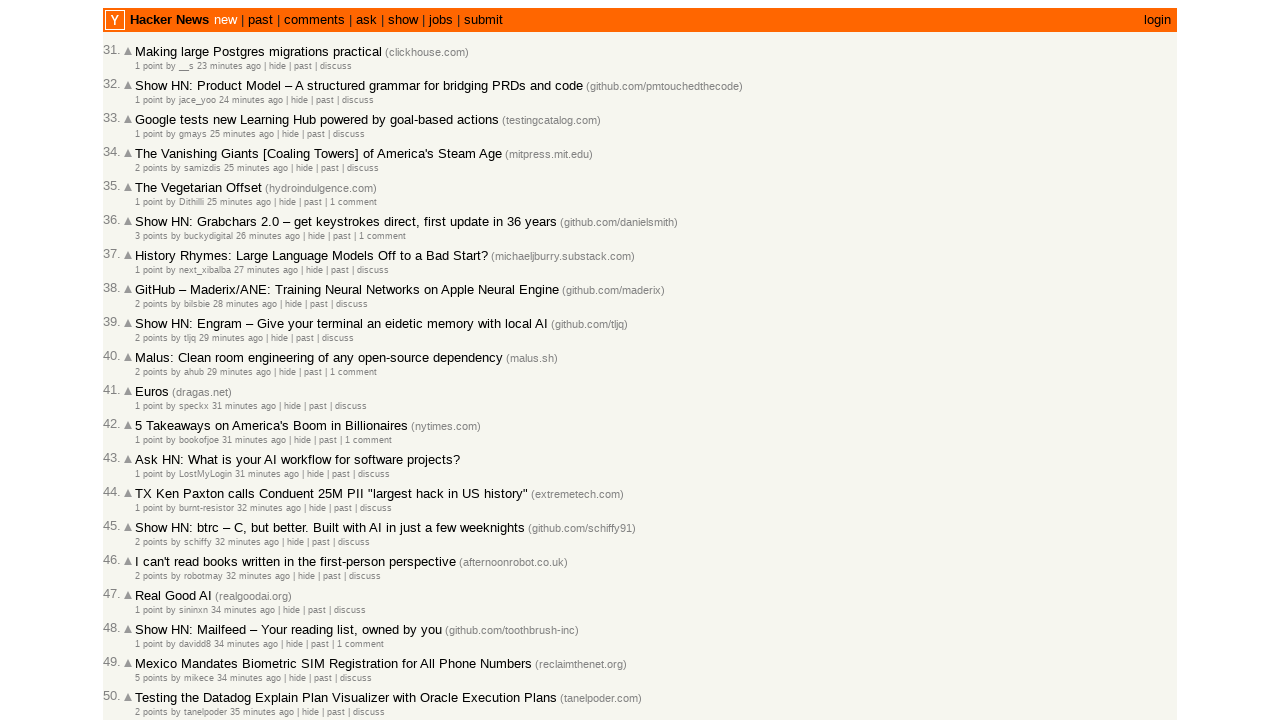

Parsed and collected timestamp from article #49: 2026-03-02T17:50:14
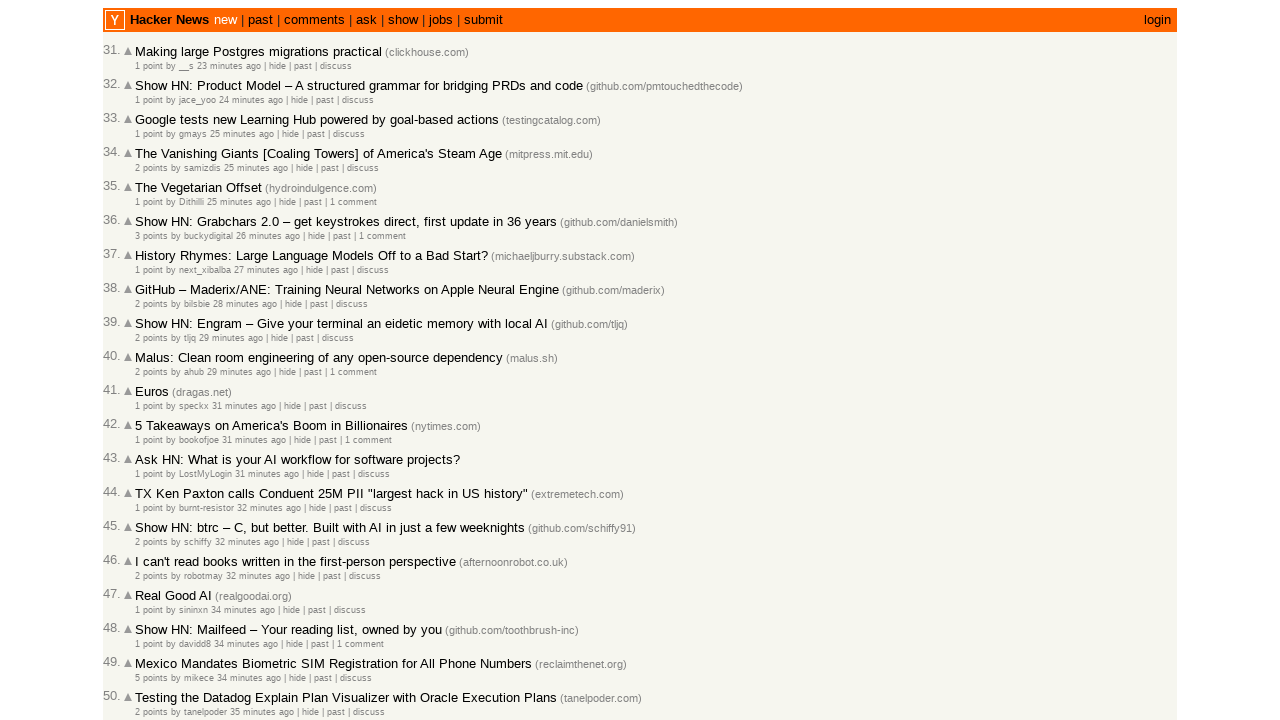

Retrieved title attribute from article #50
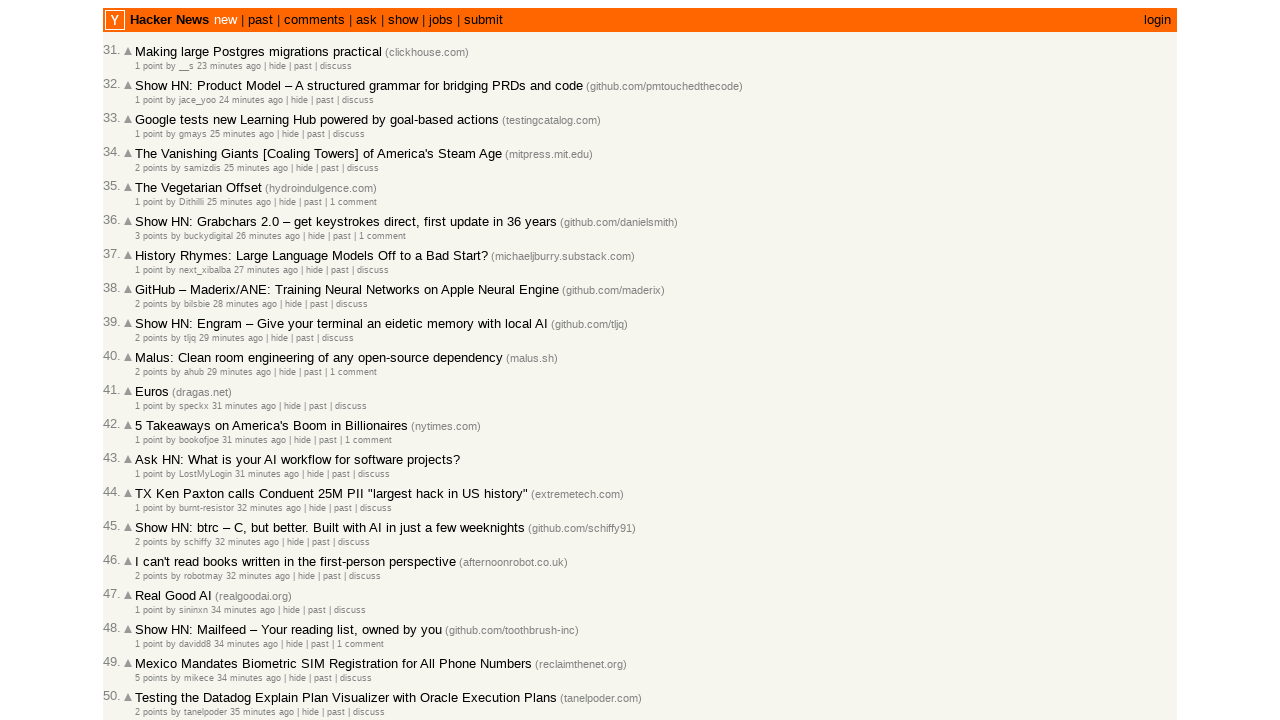

Parsed and collected timestamp from article #50: 2026-03-02T17:49:09
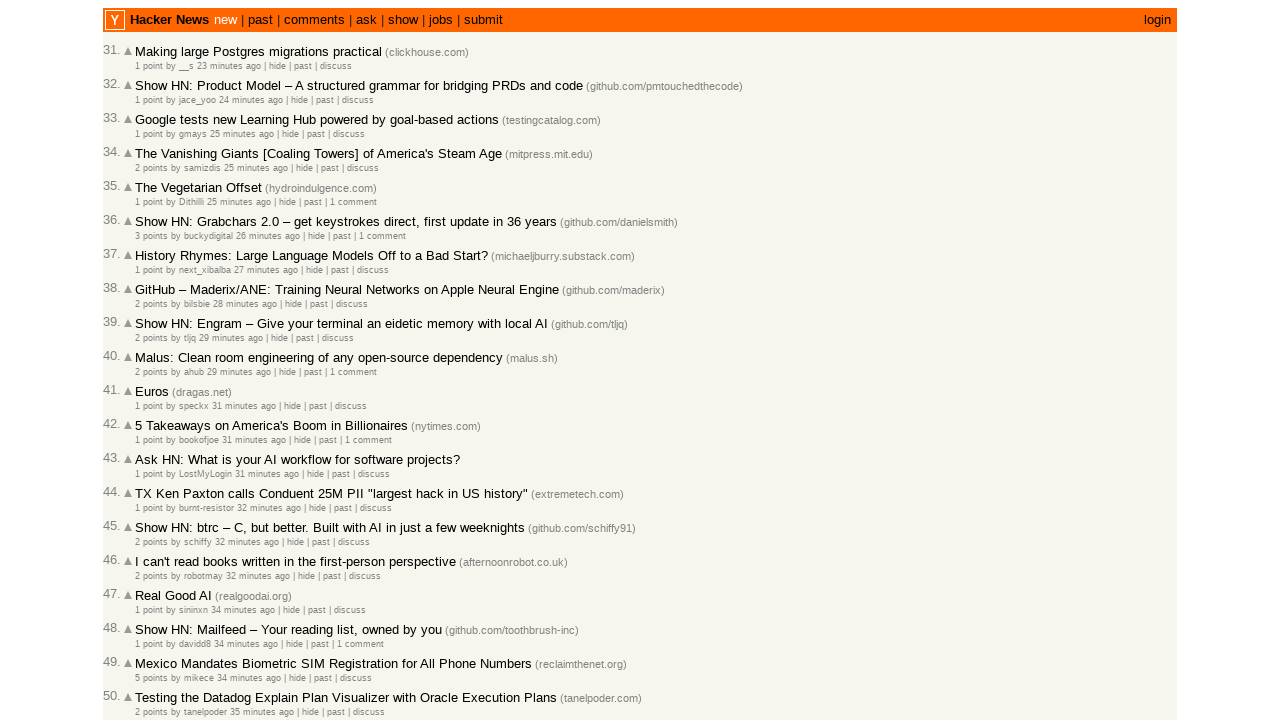

Retrieved title attribute from article #51
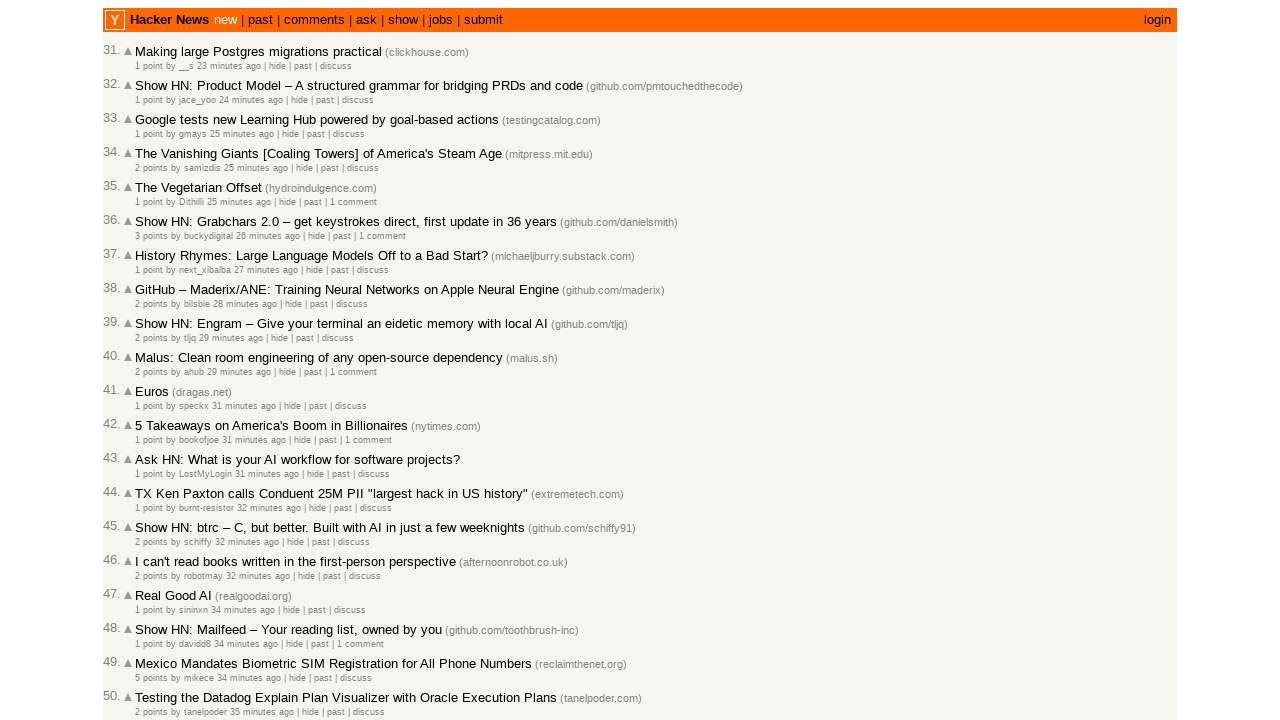

Parsed and collected timestamp from article #51: 2026-03-02T17:48:53
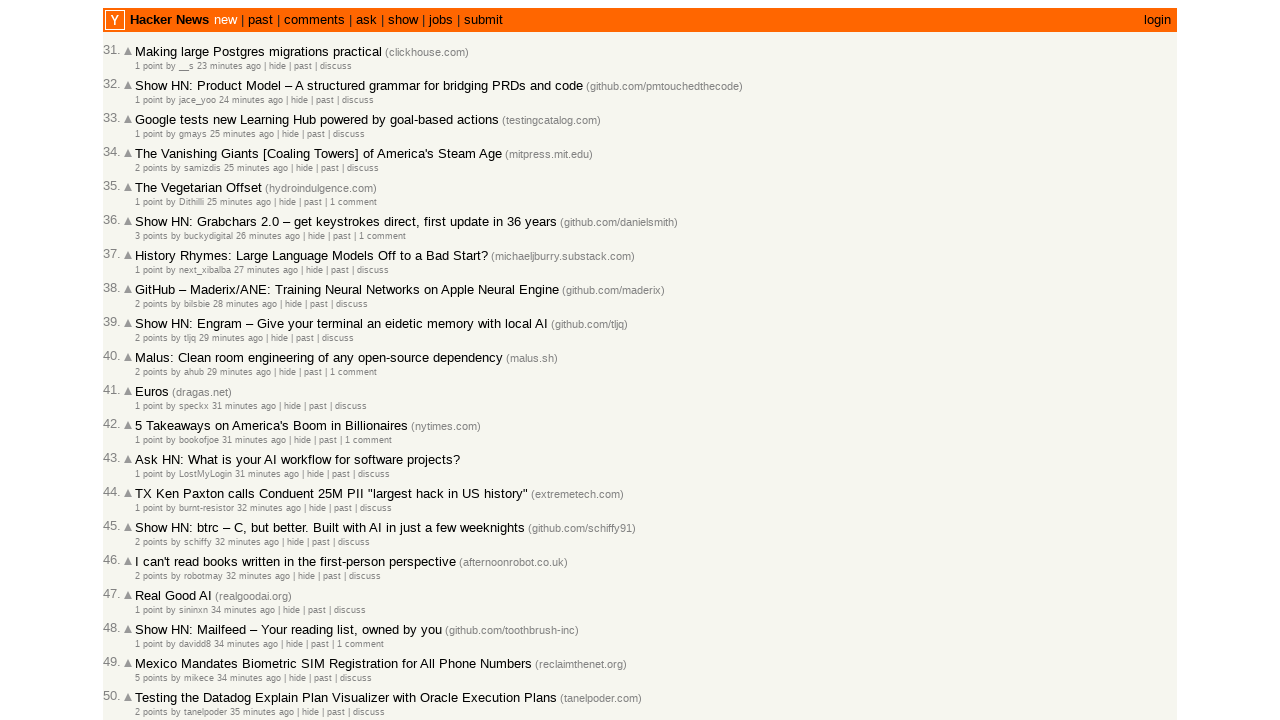

Retrieved title attribute from article #52
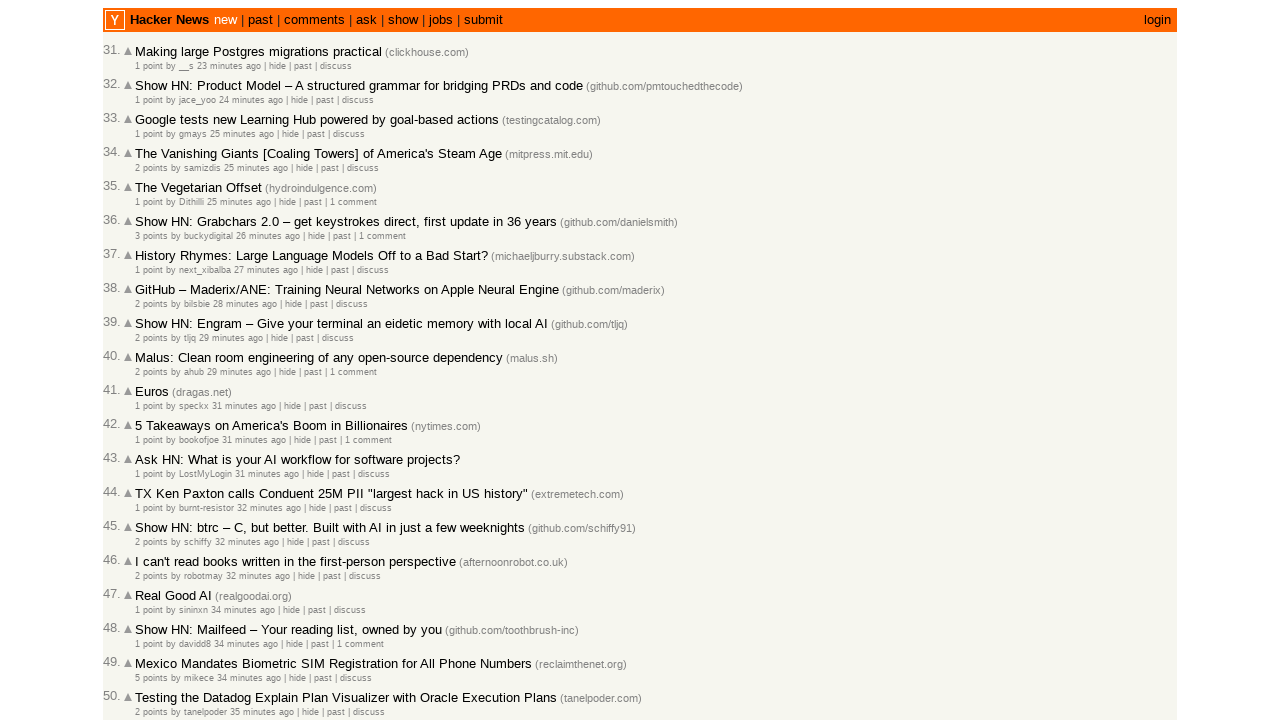

Parsed and collected timestamp from article #52: 2026-03-02T17:48:08
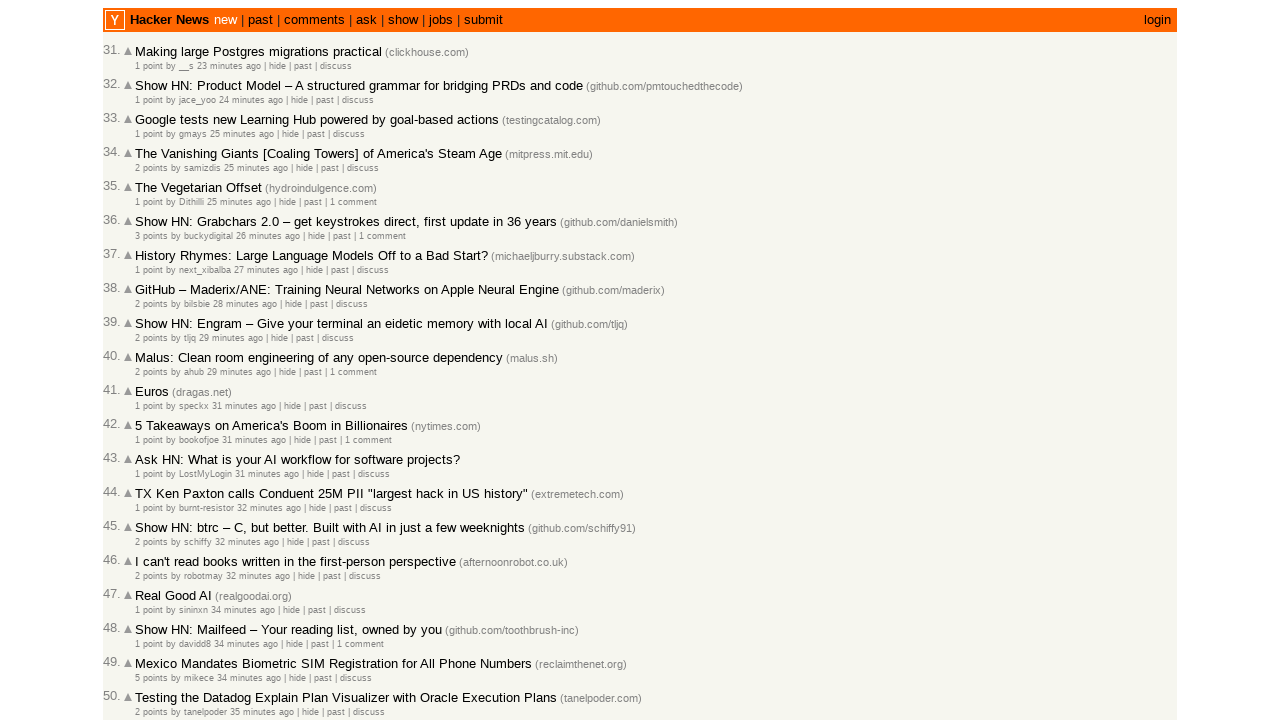

Retrieved title attribute from article #53
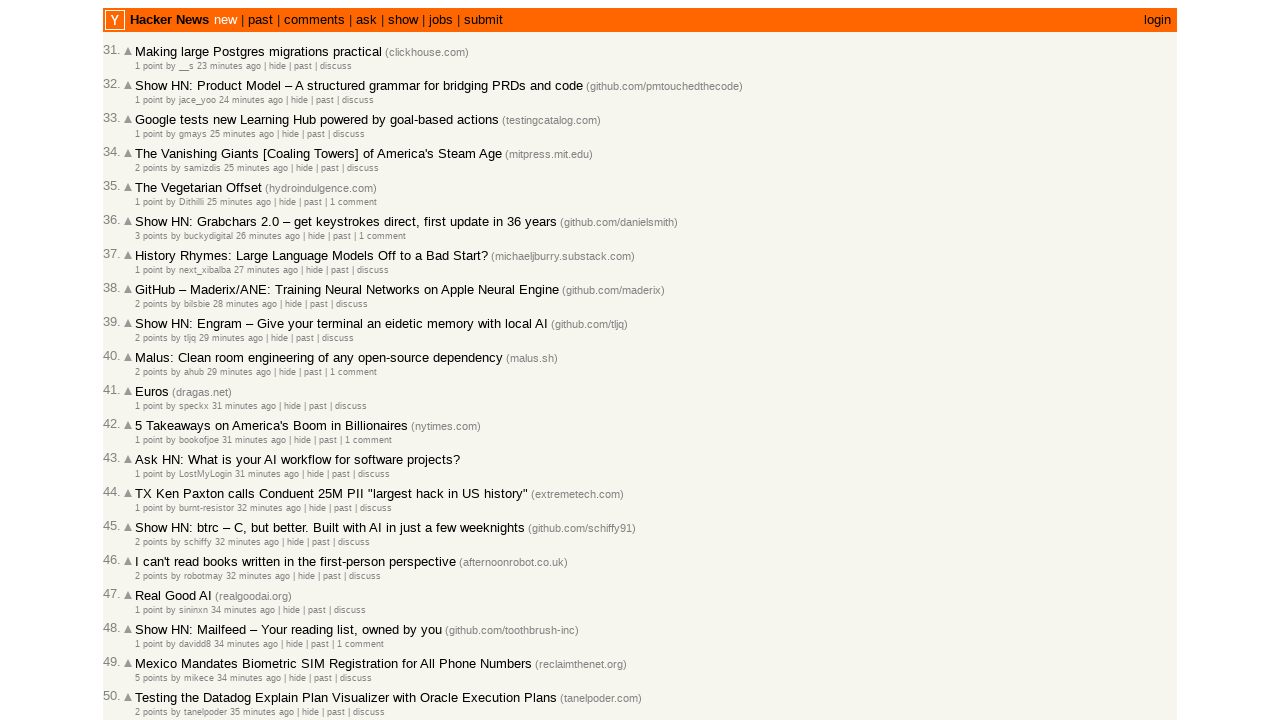

Parsed and collected timestamp from article #53: 2026-03-02T17:47:50
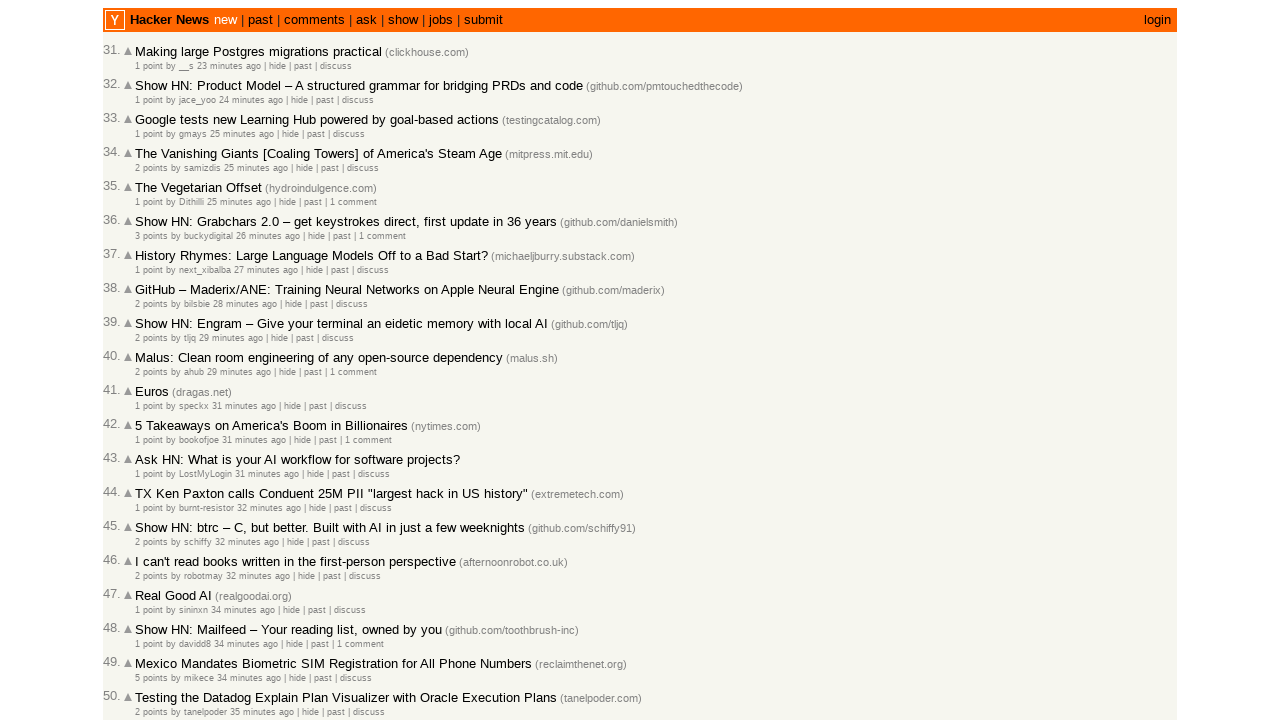

Retrieved title attribute from article #54
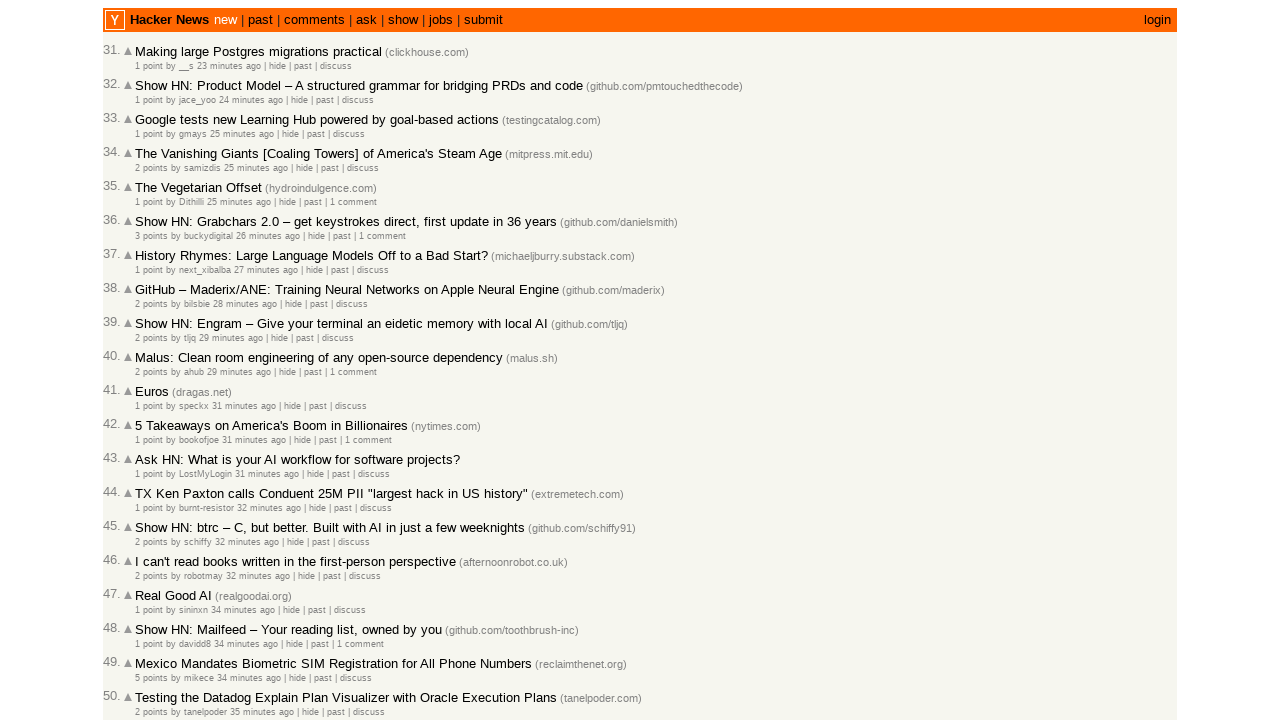

Parsed and collected timestamp from article #54: 2026-03-02T17:47:42
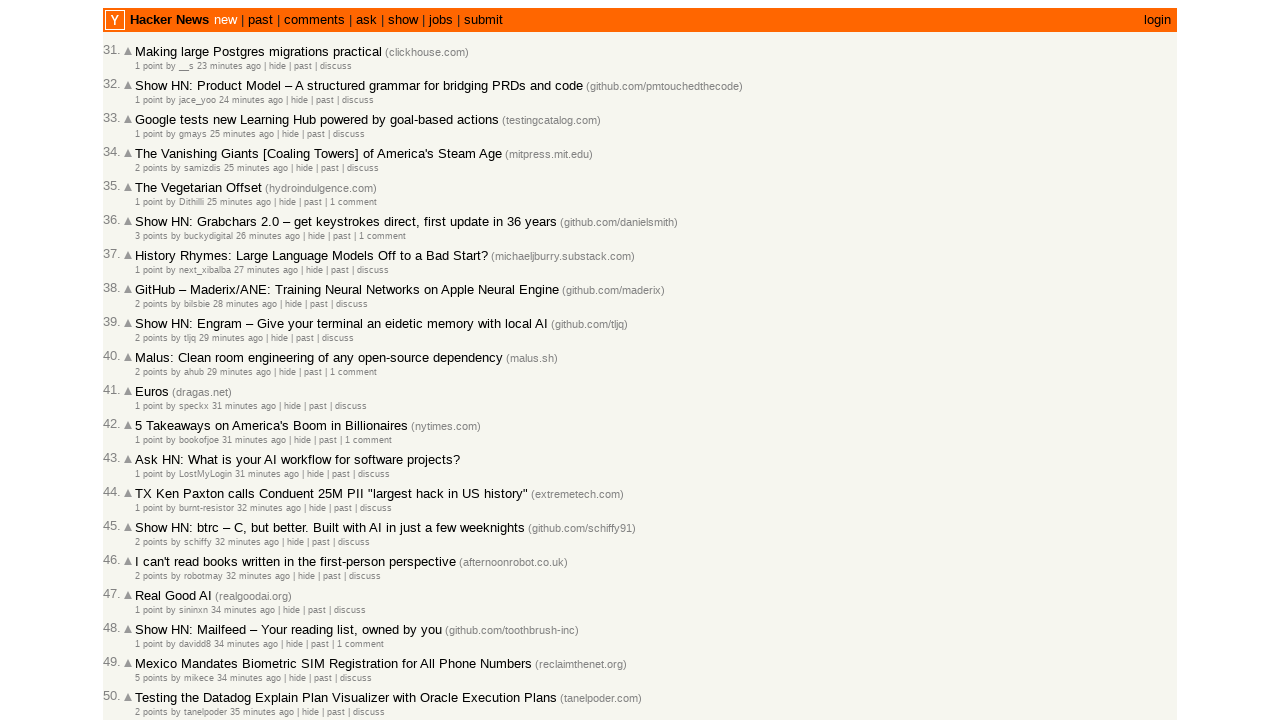

Retrieved title attribute from article #55
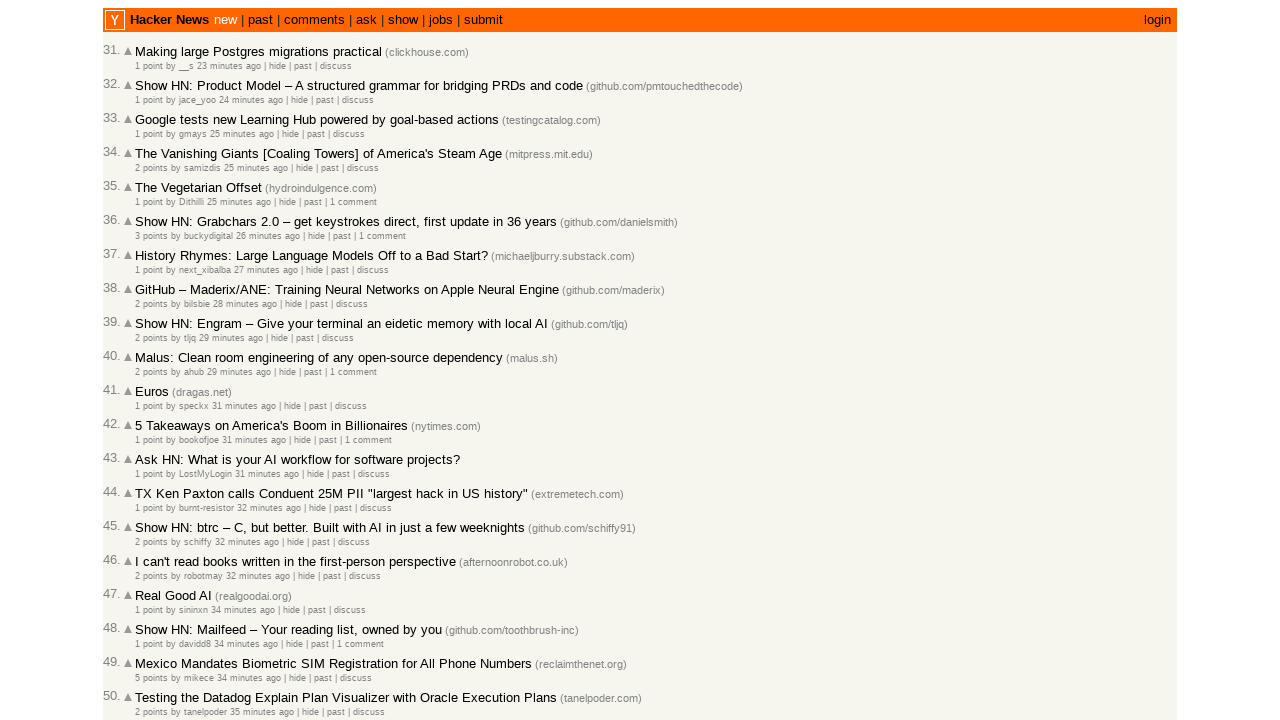

Parsed and collected timestamp from article #55: 2026-03-02T17:47:30
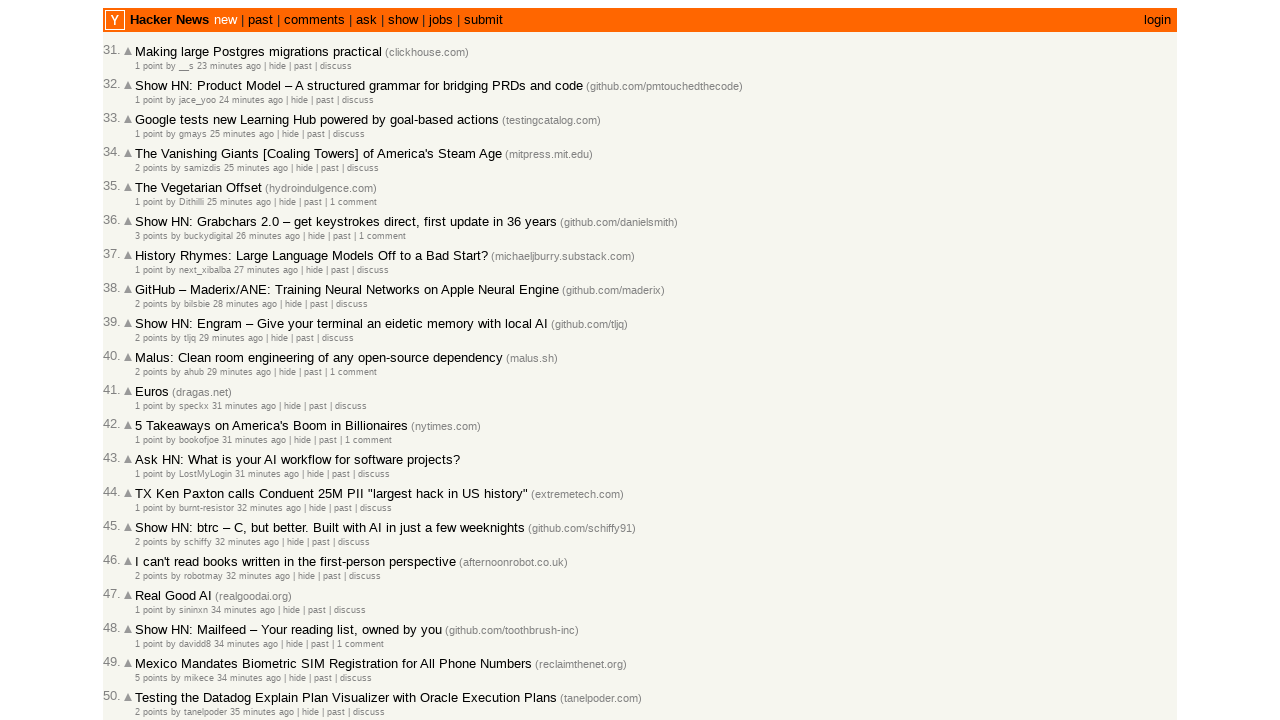

Retrieved title attribute from article #56
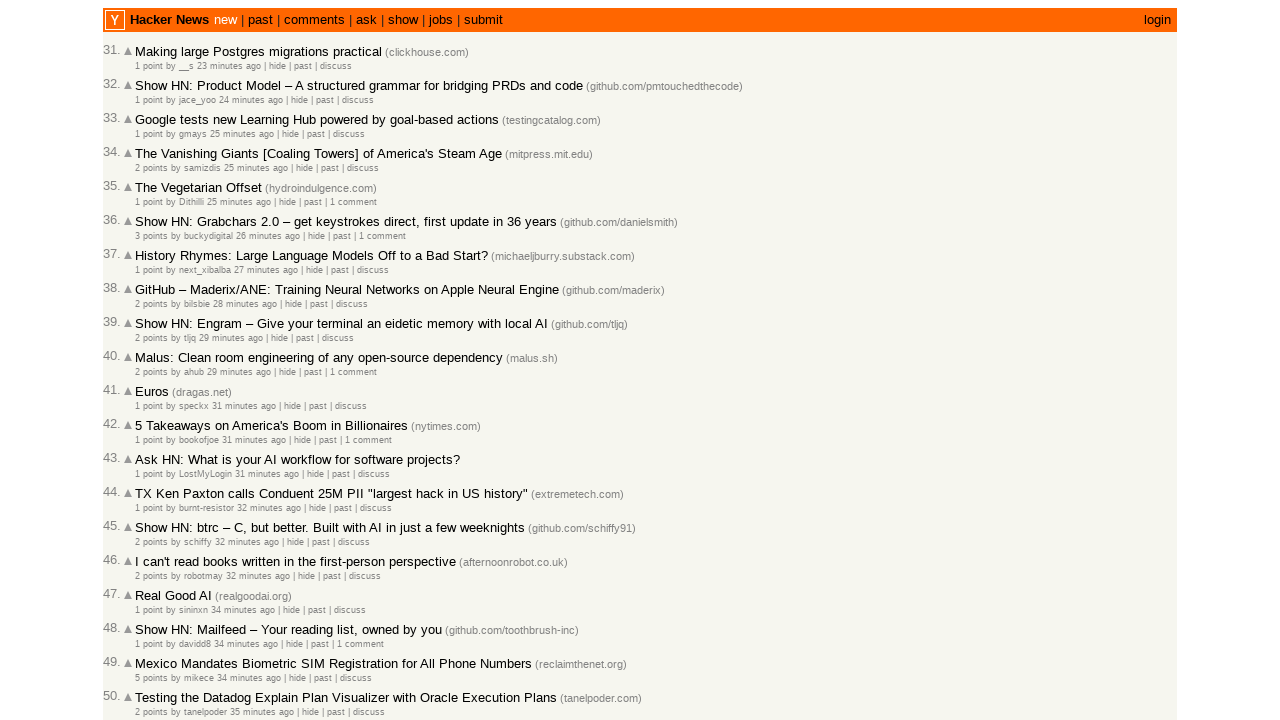

Parsed and collected timestamp from article #56: 2026-03-02T17:47:05
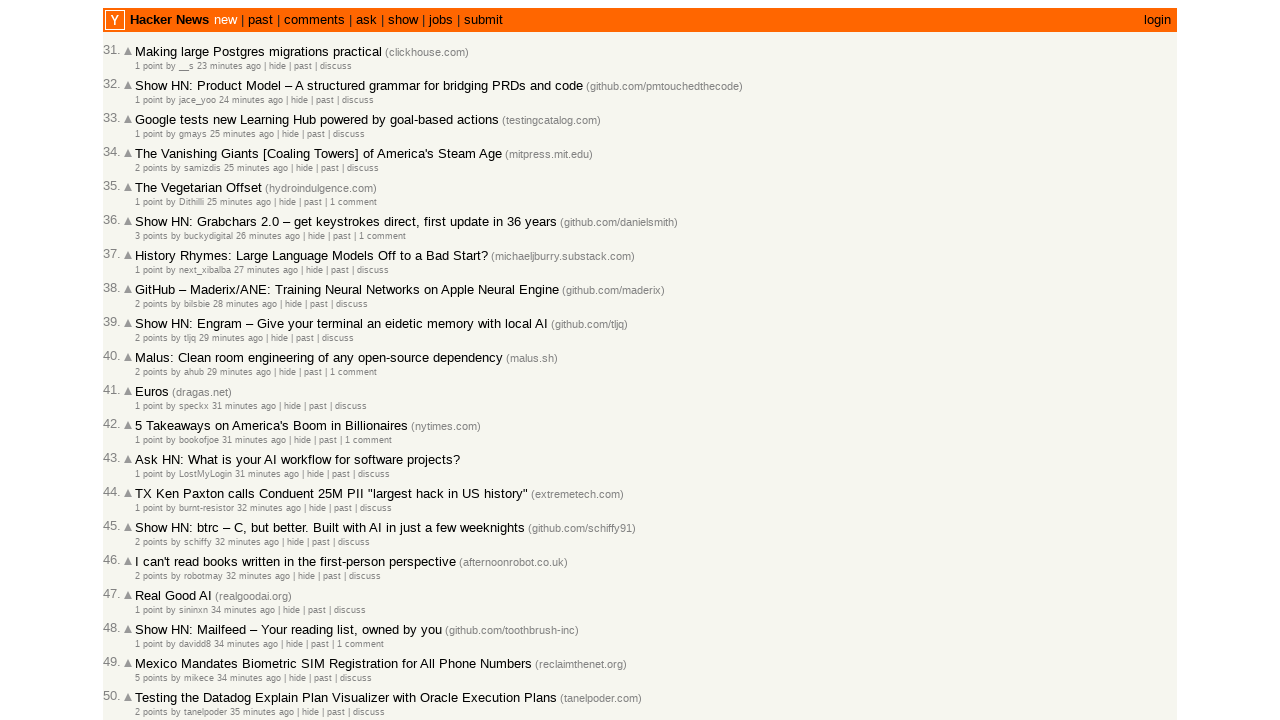

Retrieved title attribute from article #57
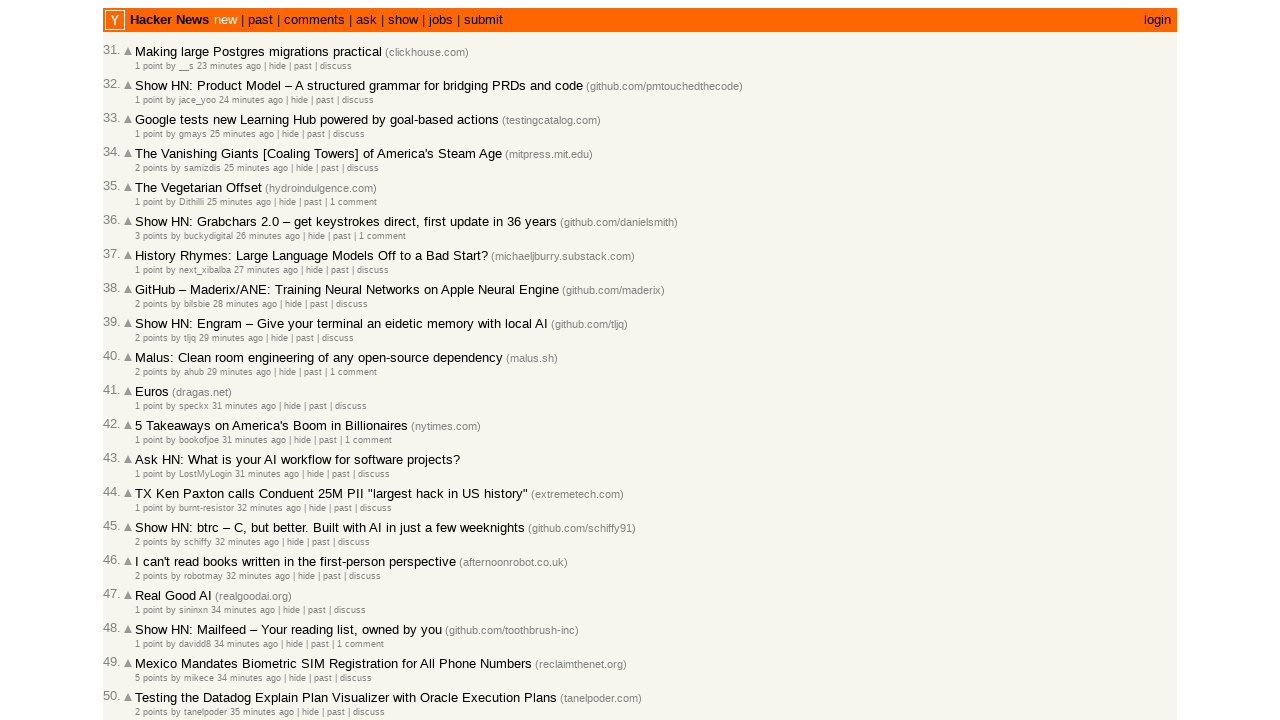

Parsed and collected timestamp from article #57: 2026-03-02T17:46:25
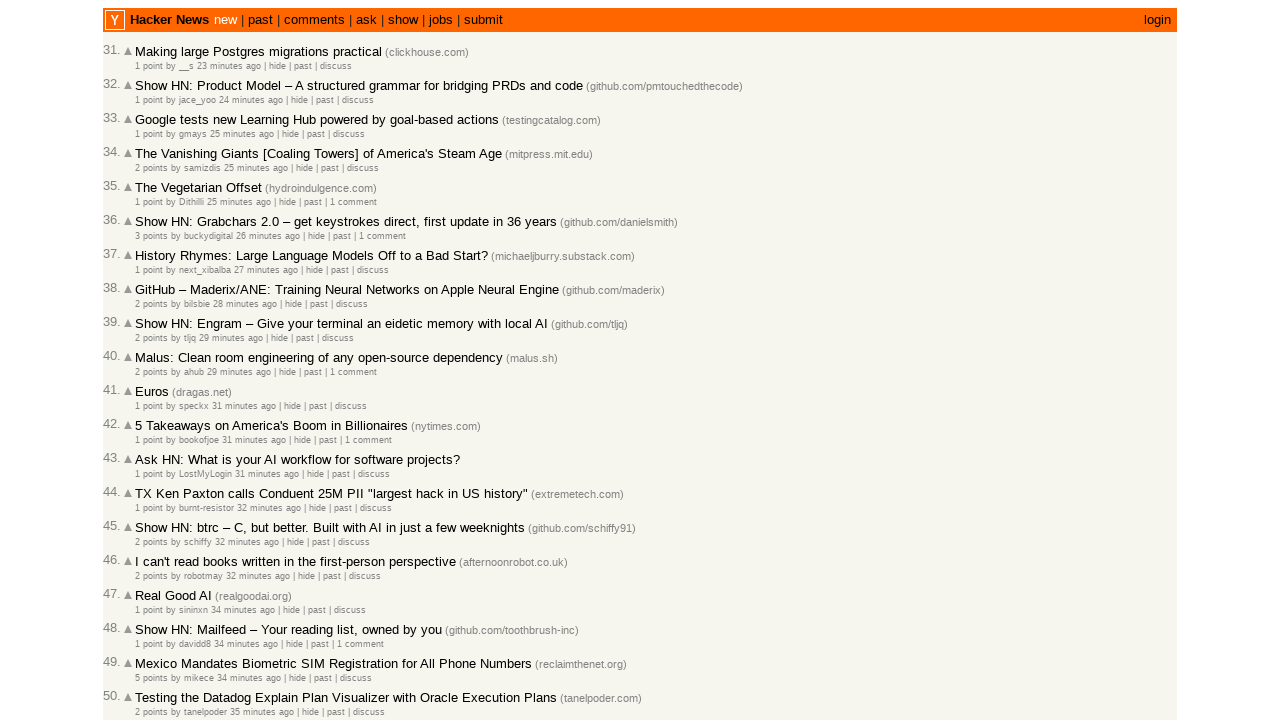

Retrieved title attribute from article #58
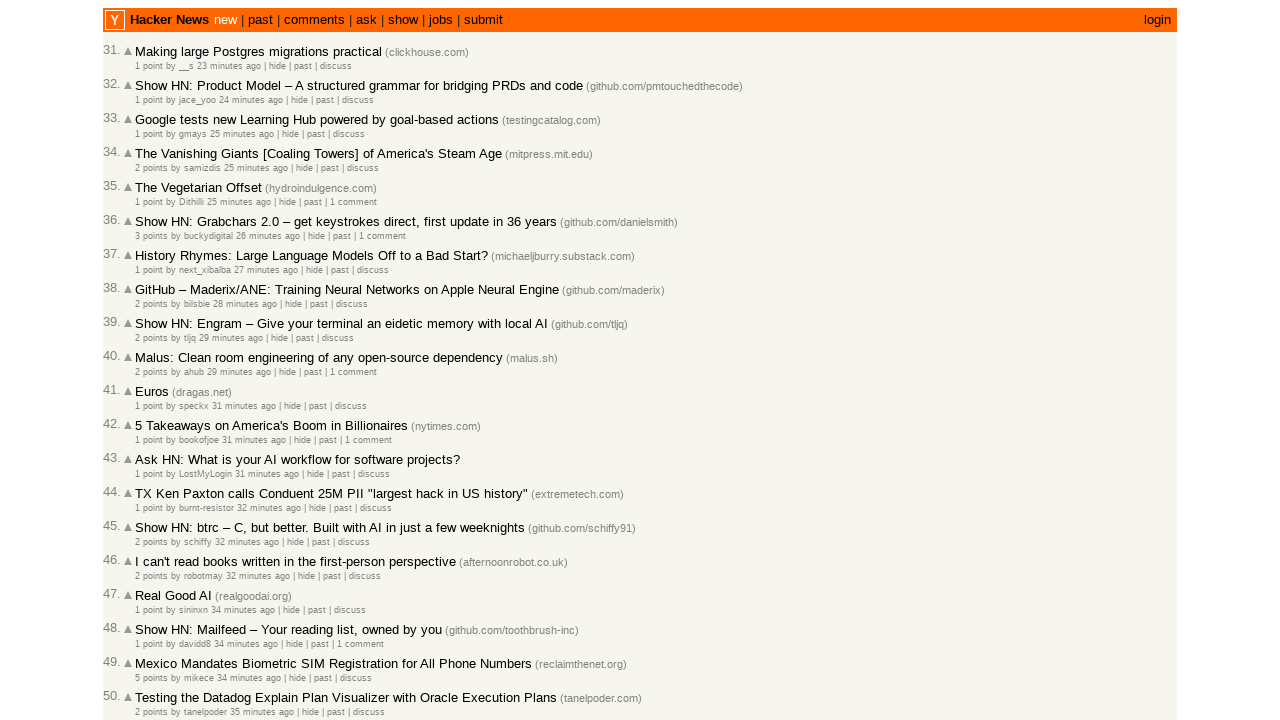

Parsed and collected timestamp from article #58: 2026-03-02T17:46:20
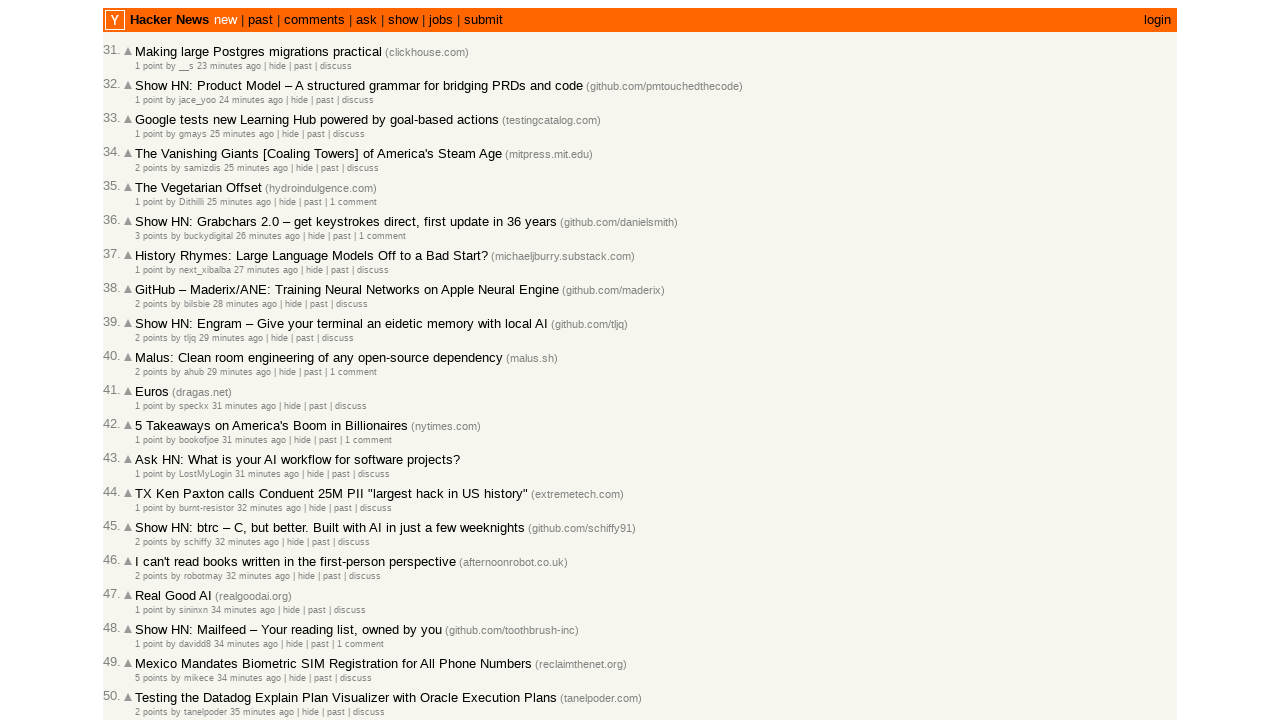

Retrieved title attribute from article #59
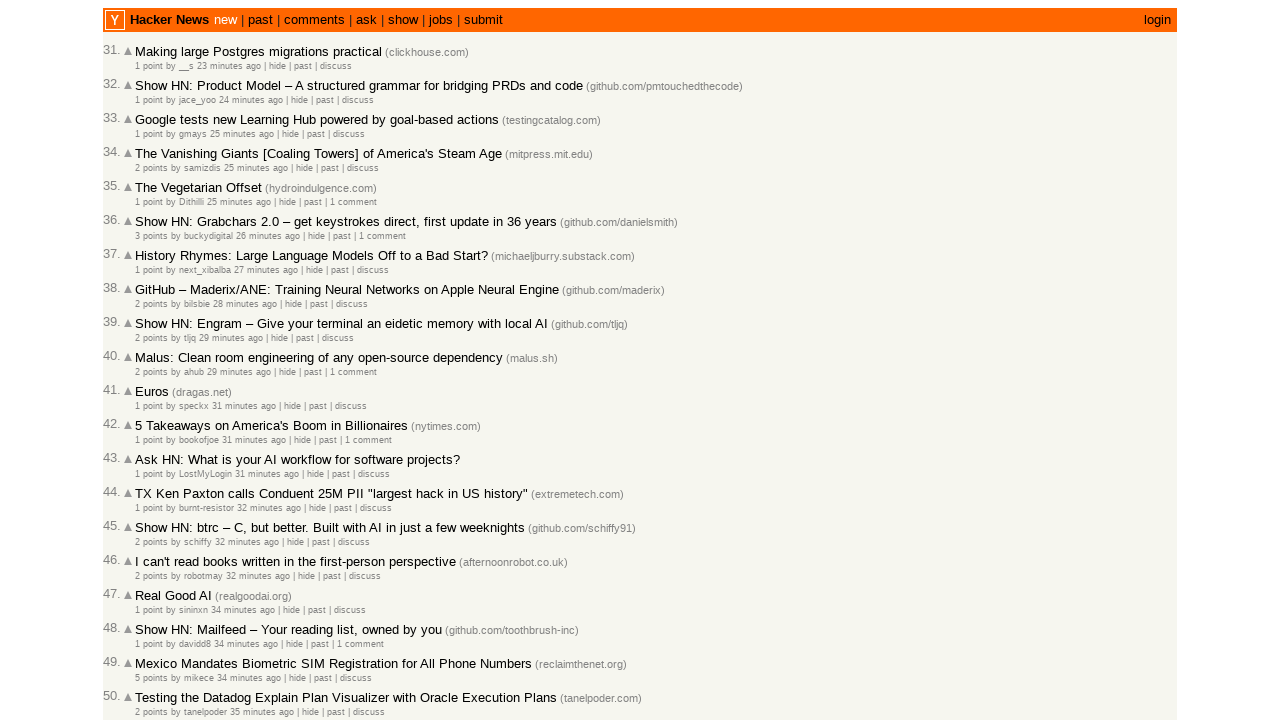

Parsed and collected timestamp from article #59: 2026-03-02T17:45:28
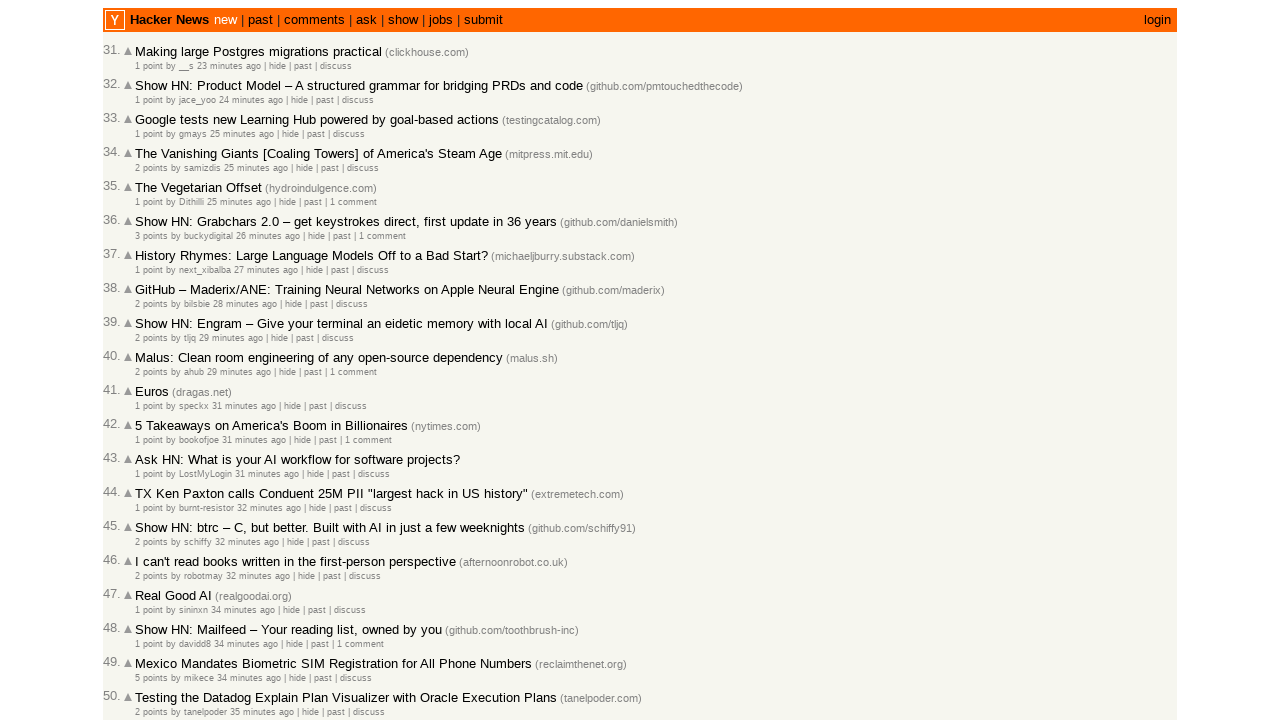

Retrieved title attribute from article #60
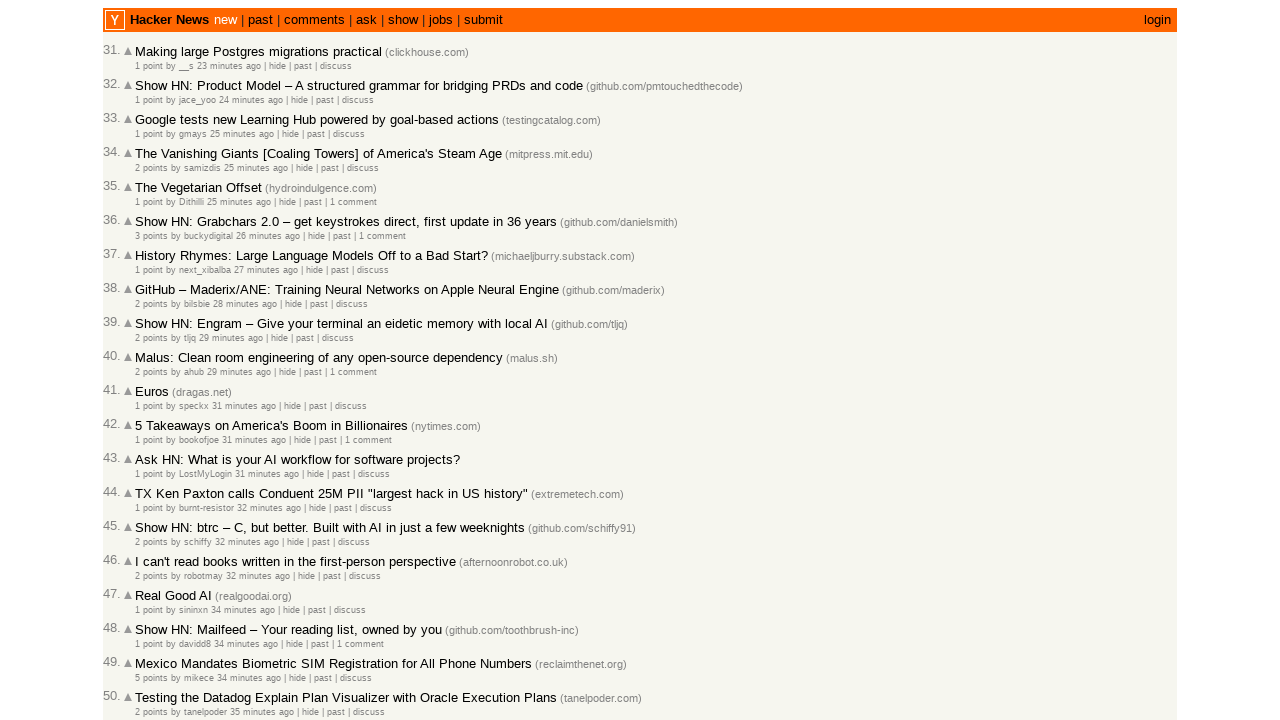

Parsed and collected timestamp from article #60: 2026-03-02T17:44:23
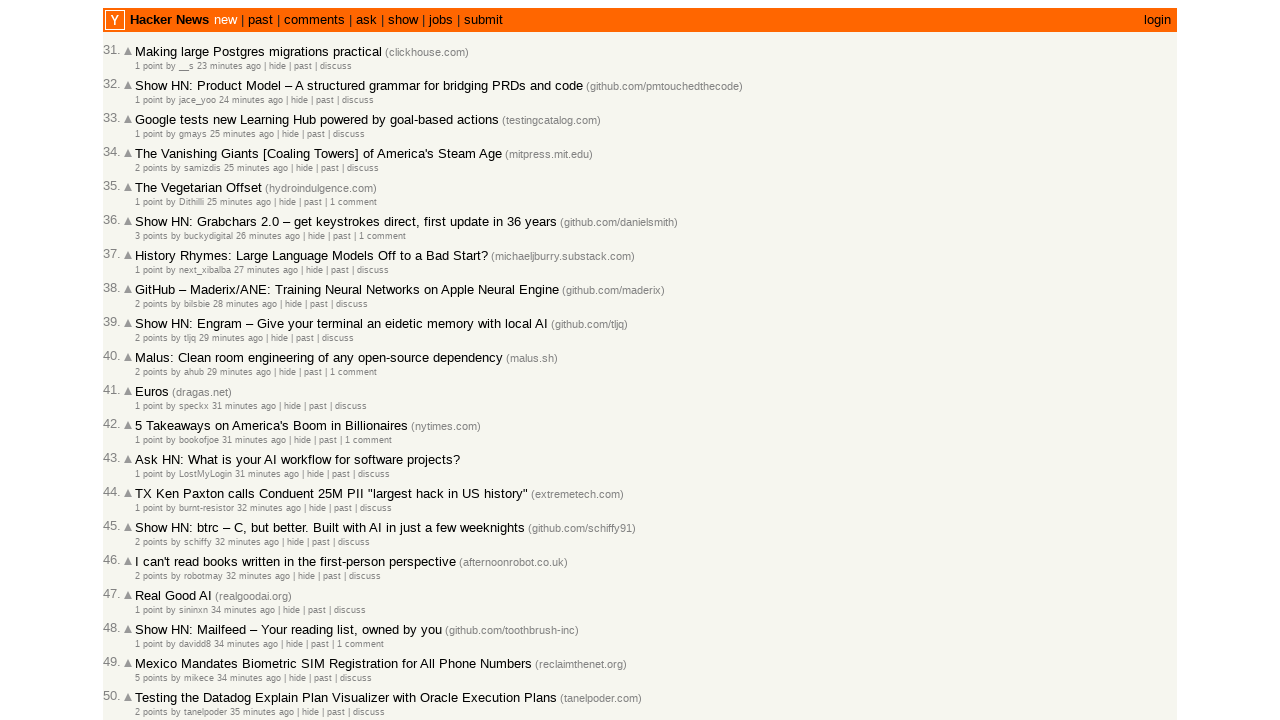

Clicked 'More' button to load additional articles (currently have 60/100) at (149, 616) on a.morelink
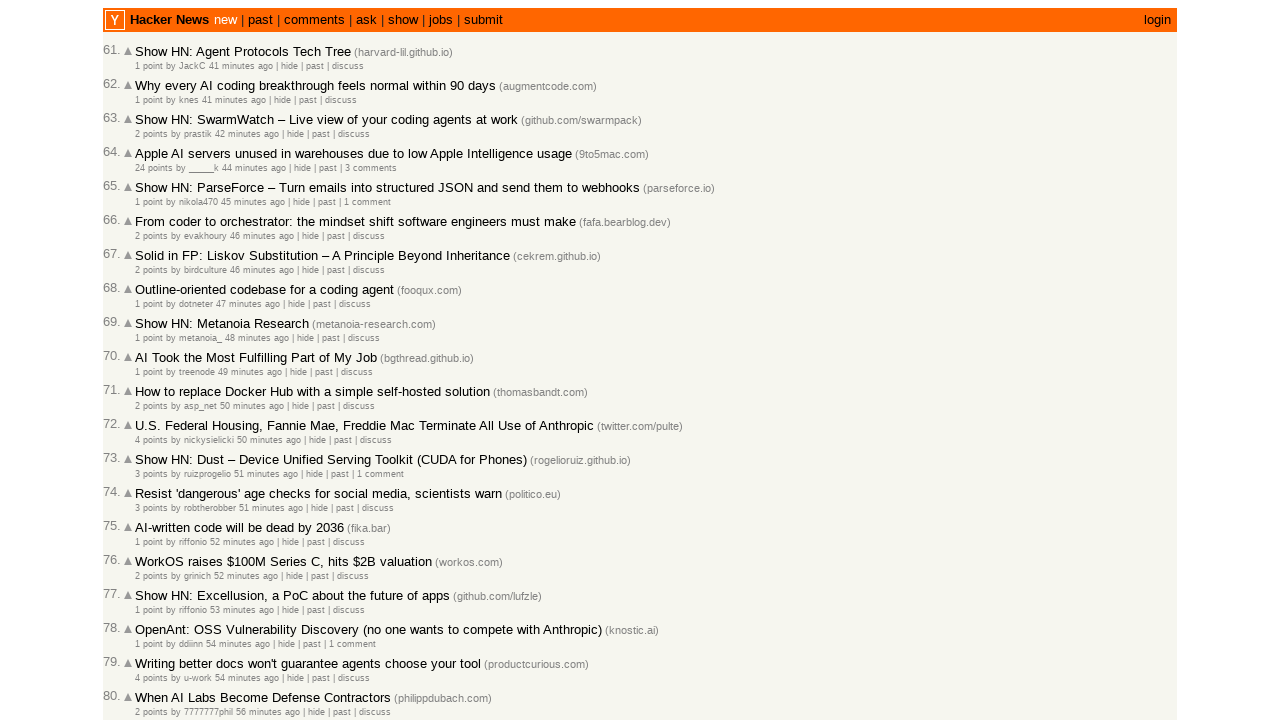

Waited for page to finish loading new articles
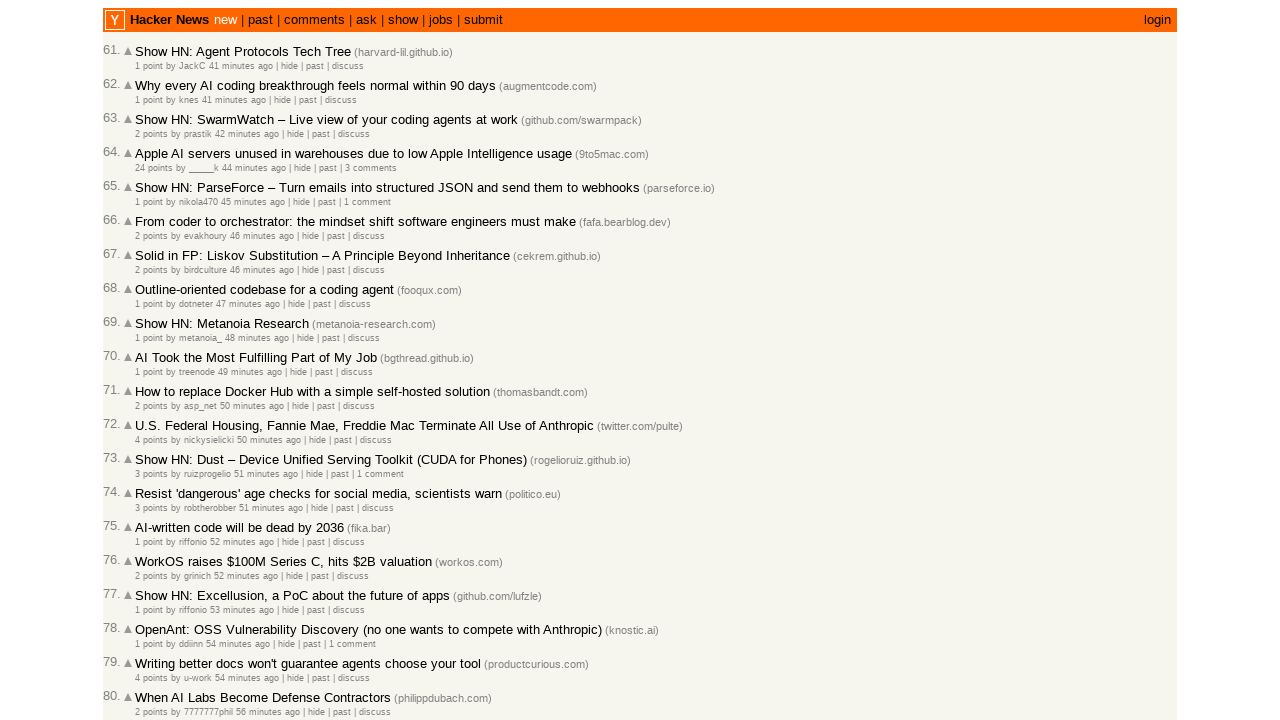

Located all article timestamp spans with class 'age'
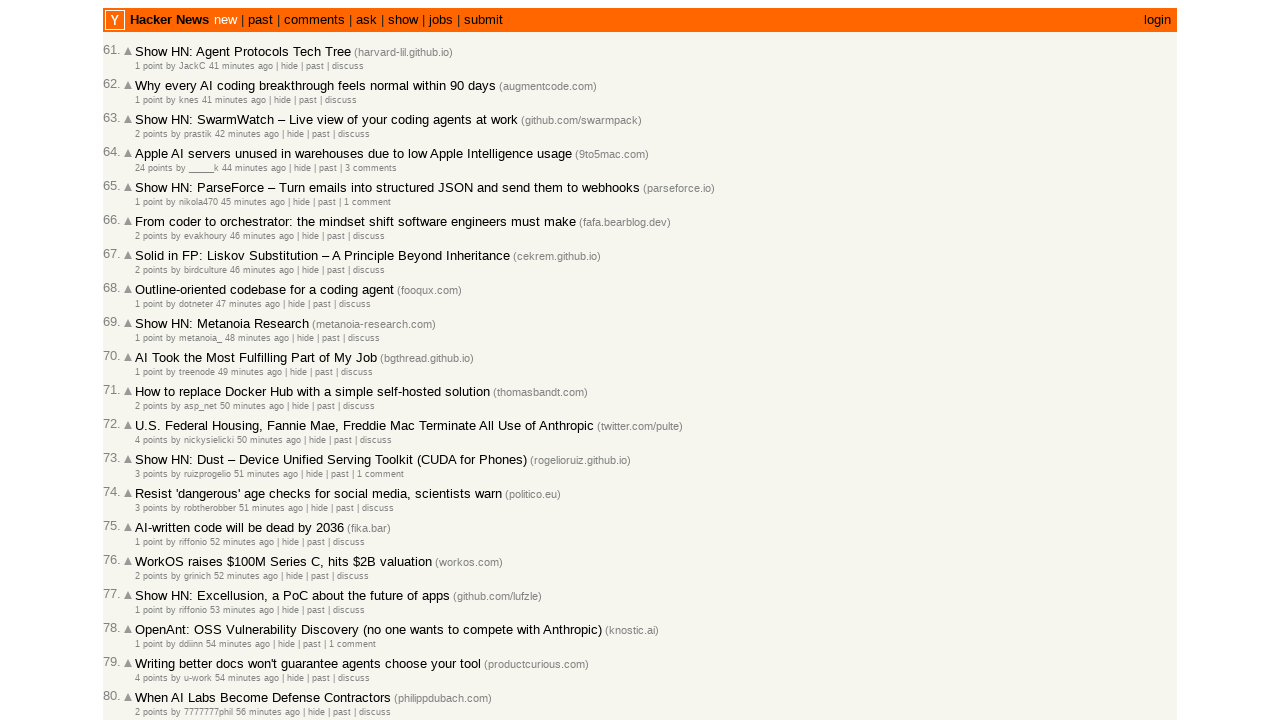

Retrieved title attribute from article #61
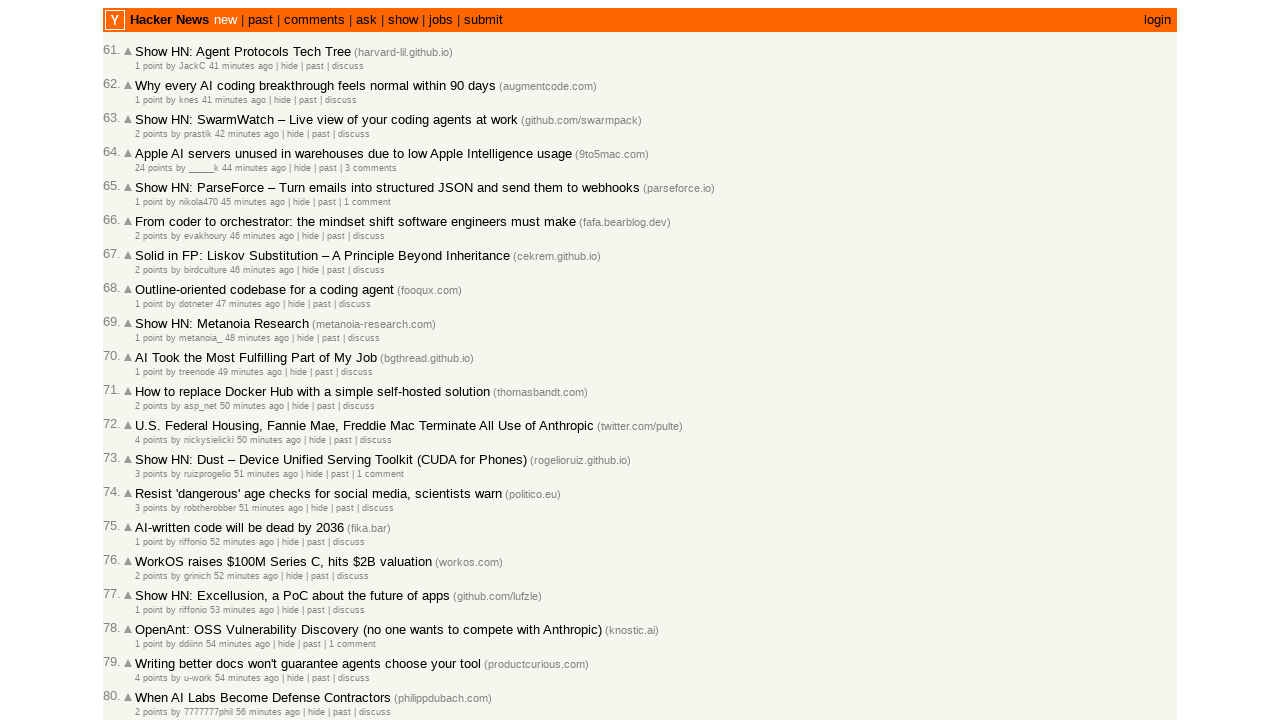

Parsed and collected timestamp from article #61: 2026-03-02T17:44:01
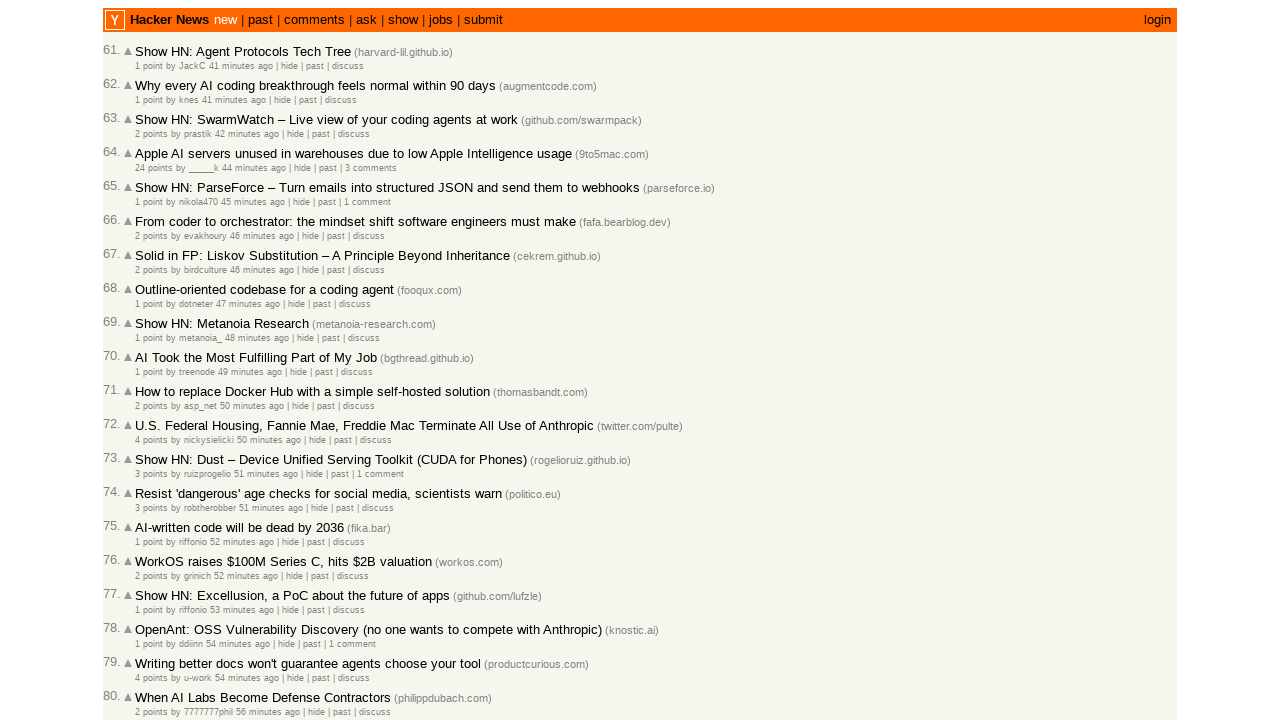

Retrieved title attribute from article #62
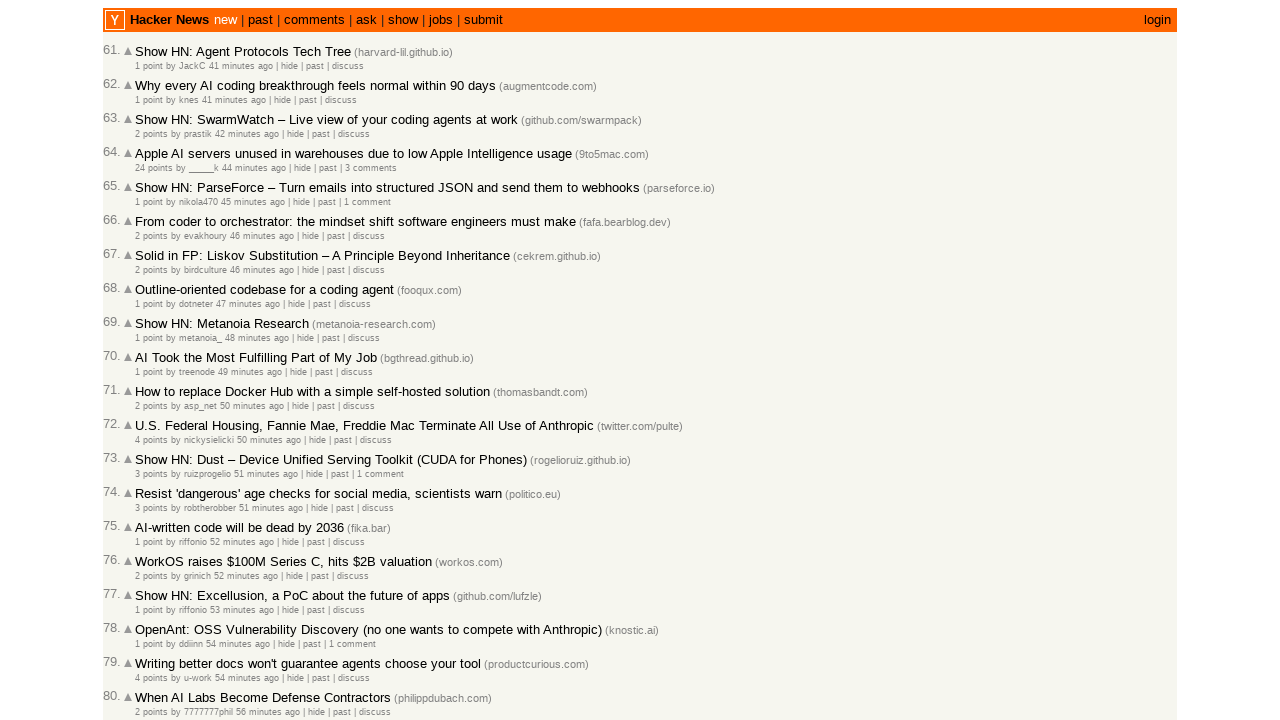

Parsed and collected timestamp from article #62: 2026-03-02T17:44:00
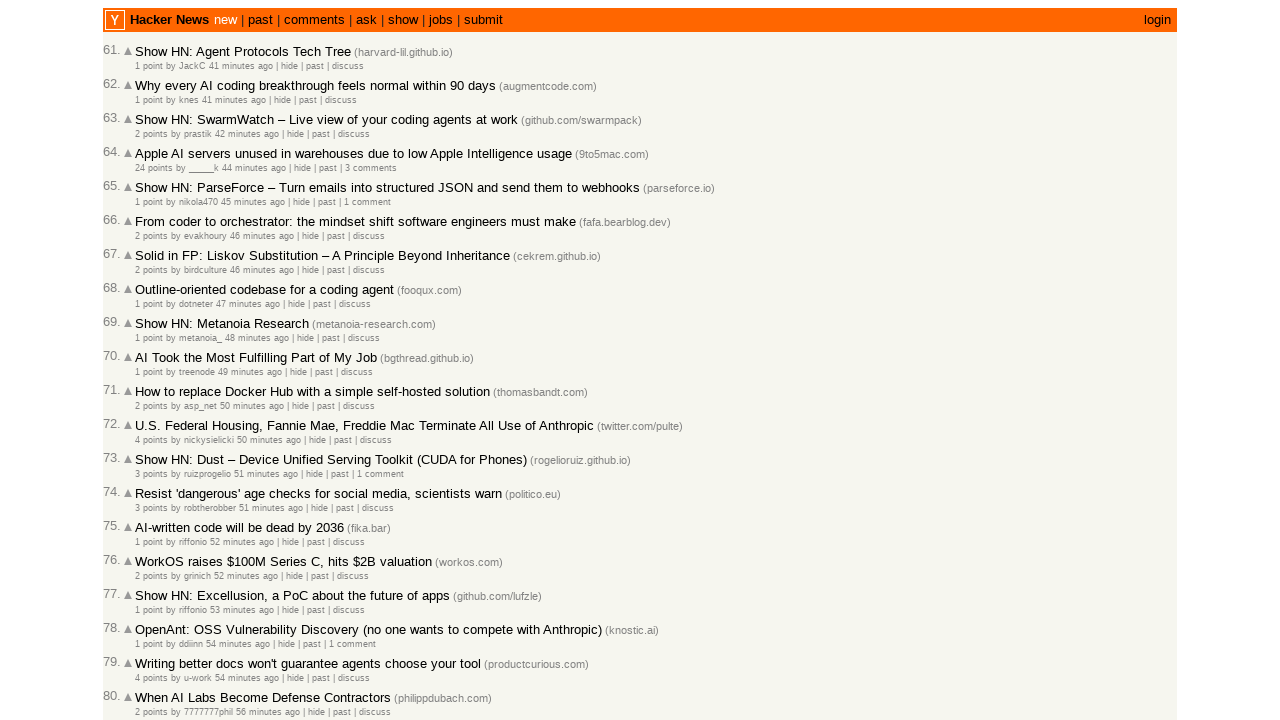

Retrieved title attribute from article #63
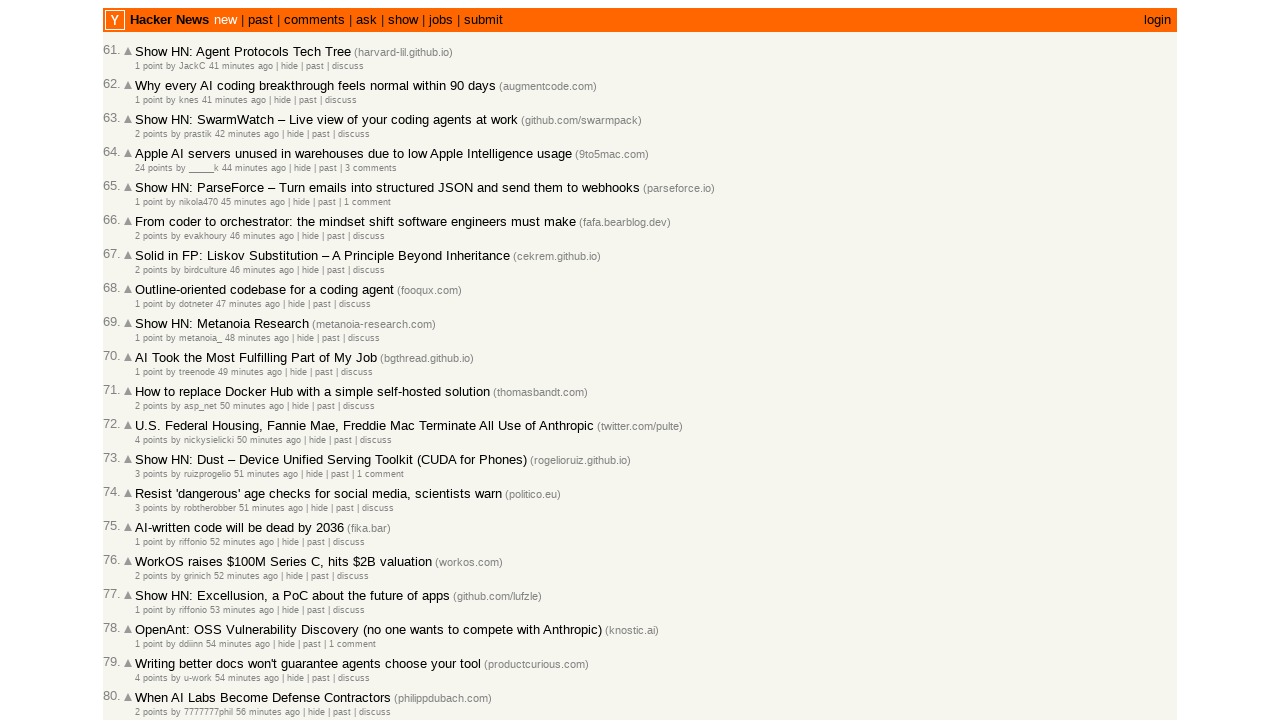

Parsed and collected timestamp from article #63: 2026-03-02T17:43:04
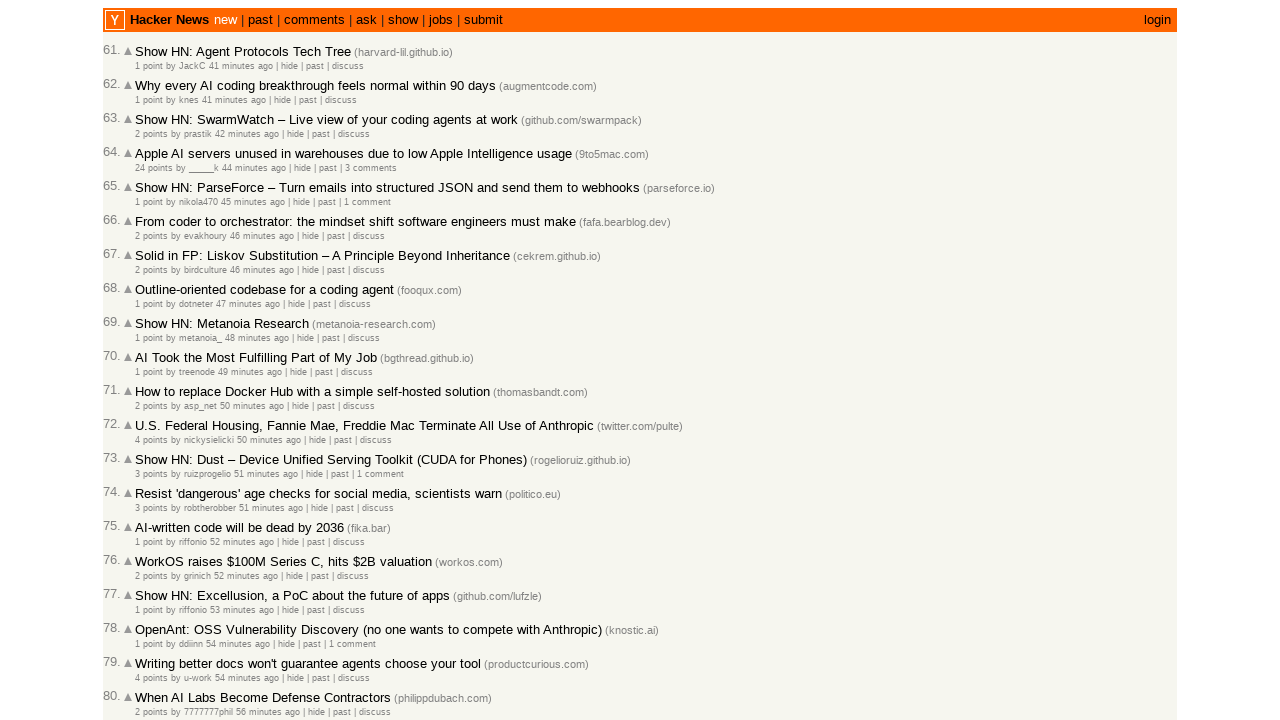

Retrieved title attribute from article #64
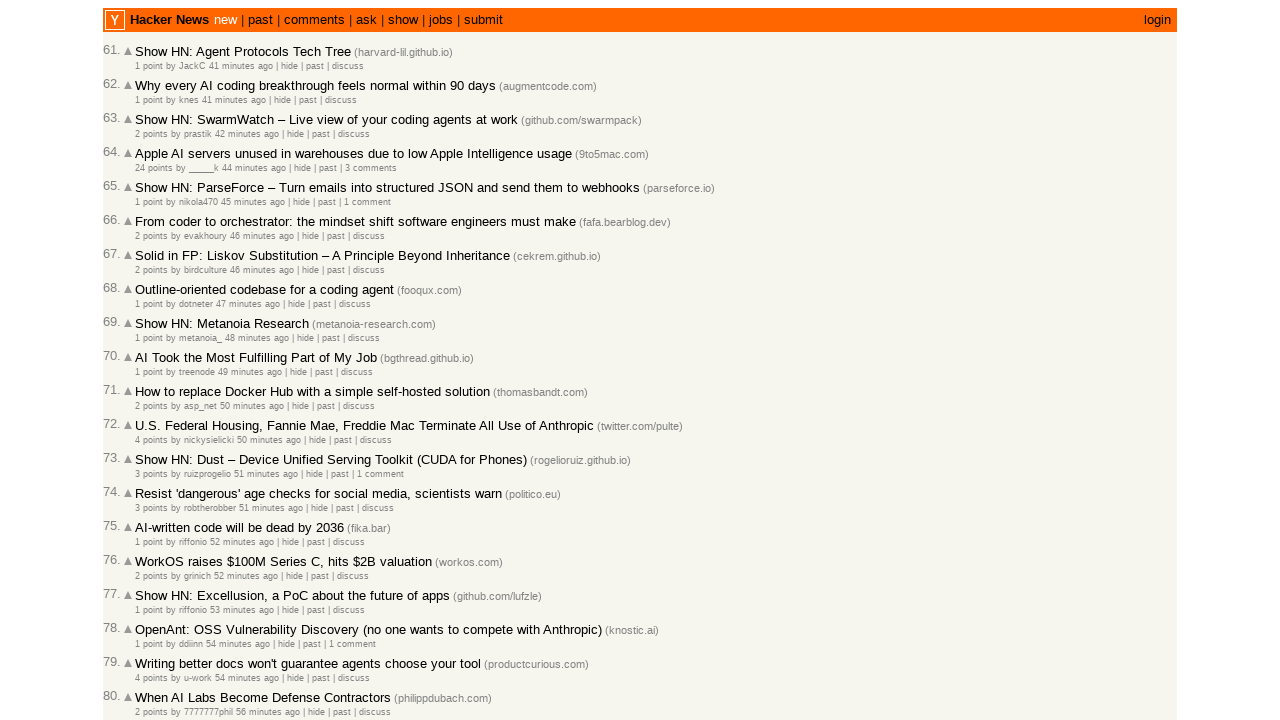

Parsed and collected timestamp from article #64: 2026-03-02T17:40:17
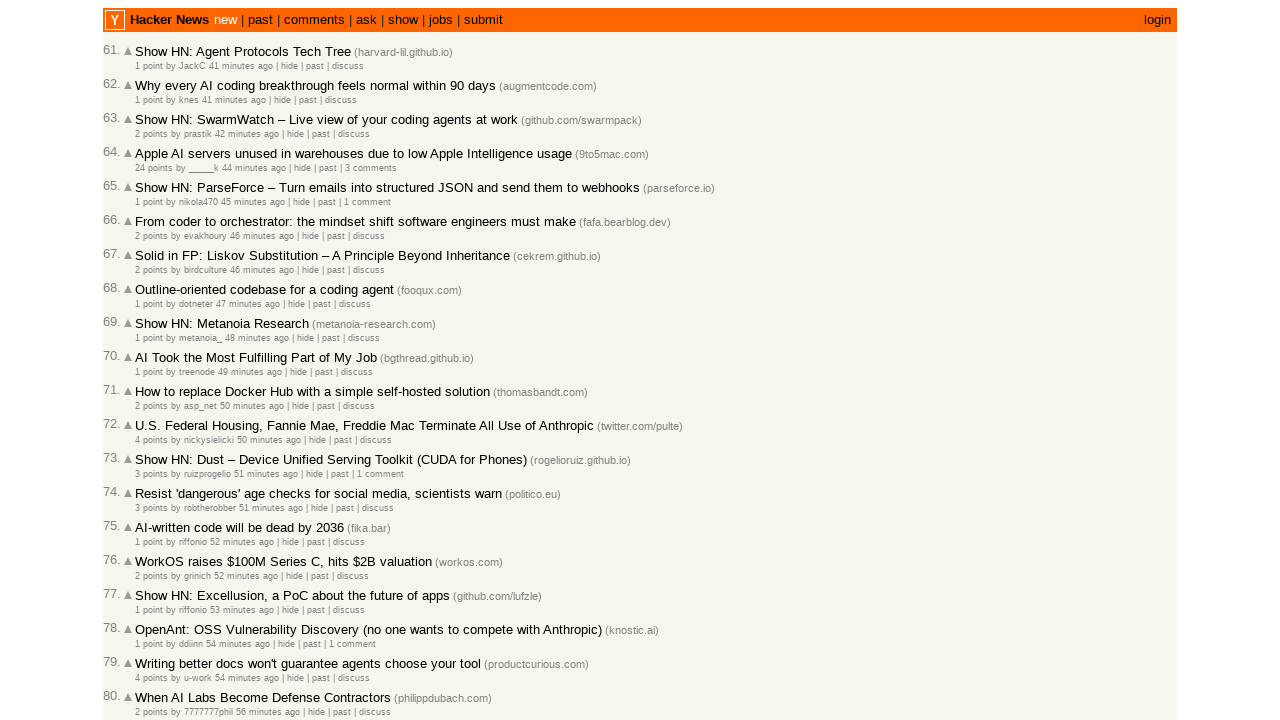

Retrieved title attribute from article #65
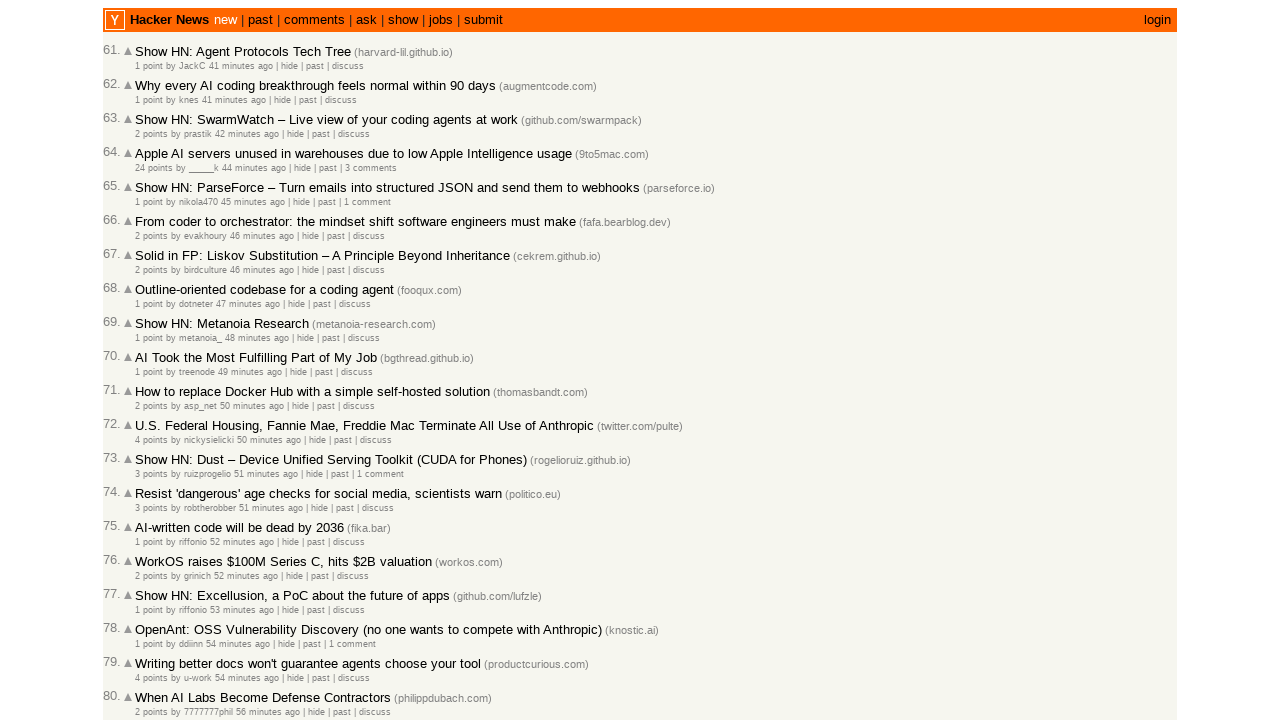

Parsed and collected timestamp from article #65: 2026-03-02T17:39:28
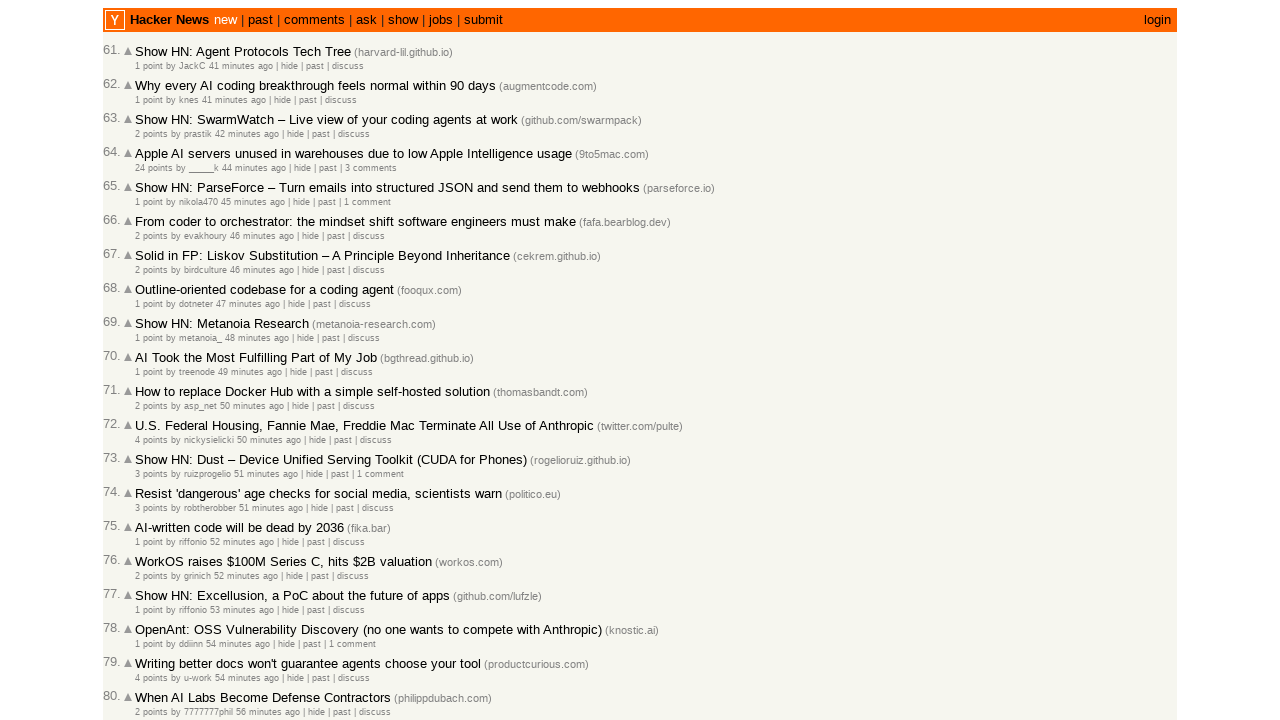

Retrieved title attribute from article #66
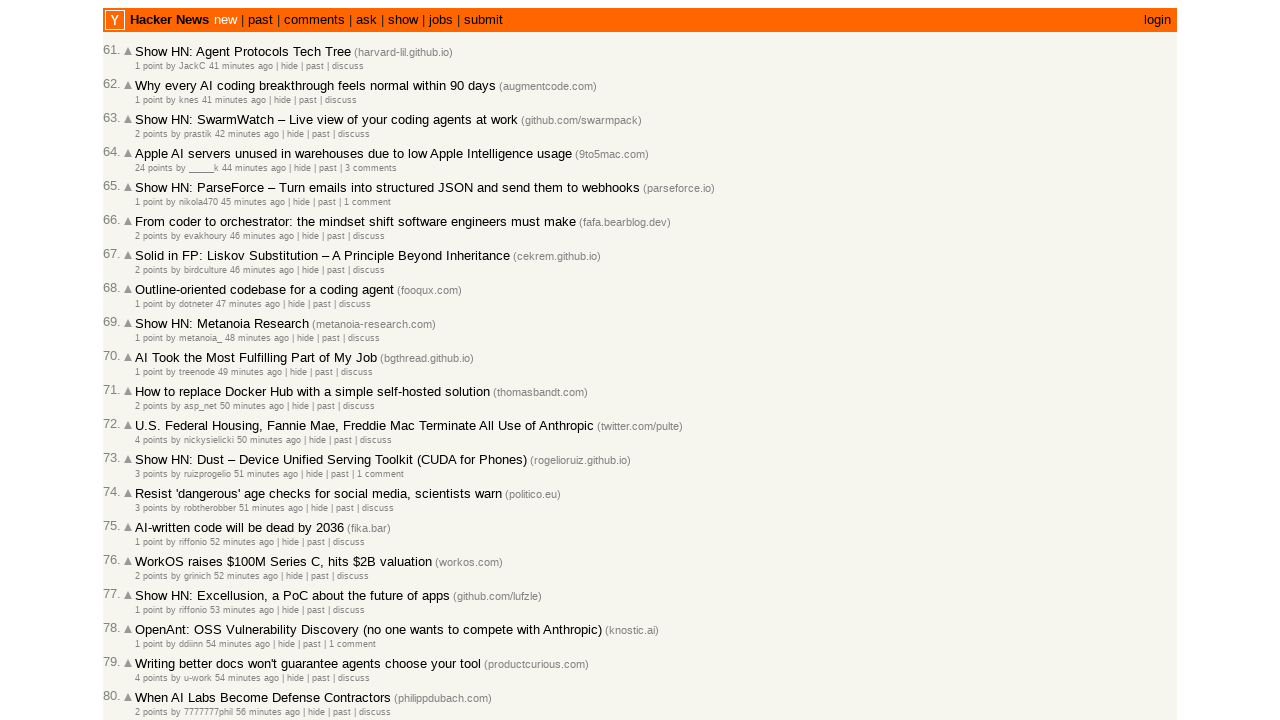

Parsed and collected timestamp from article #66: 2026-03-02T17:38:47
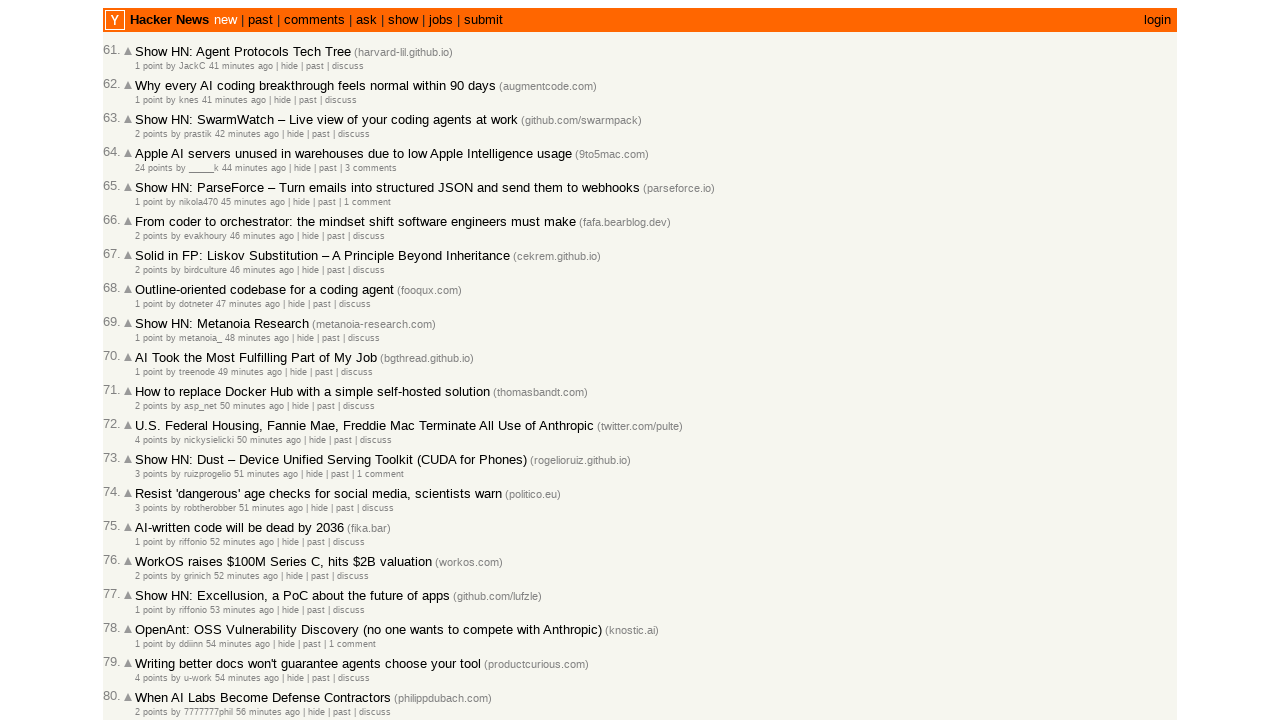

Retrieved title attribute from article #67
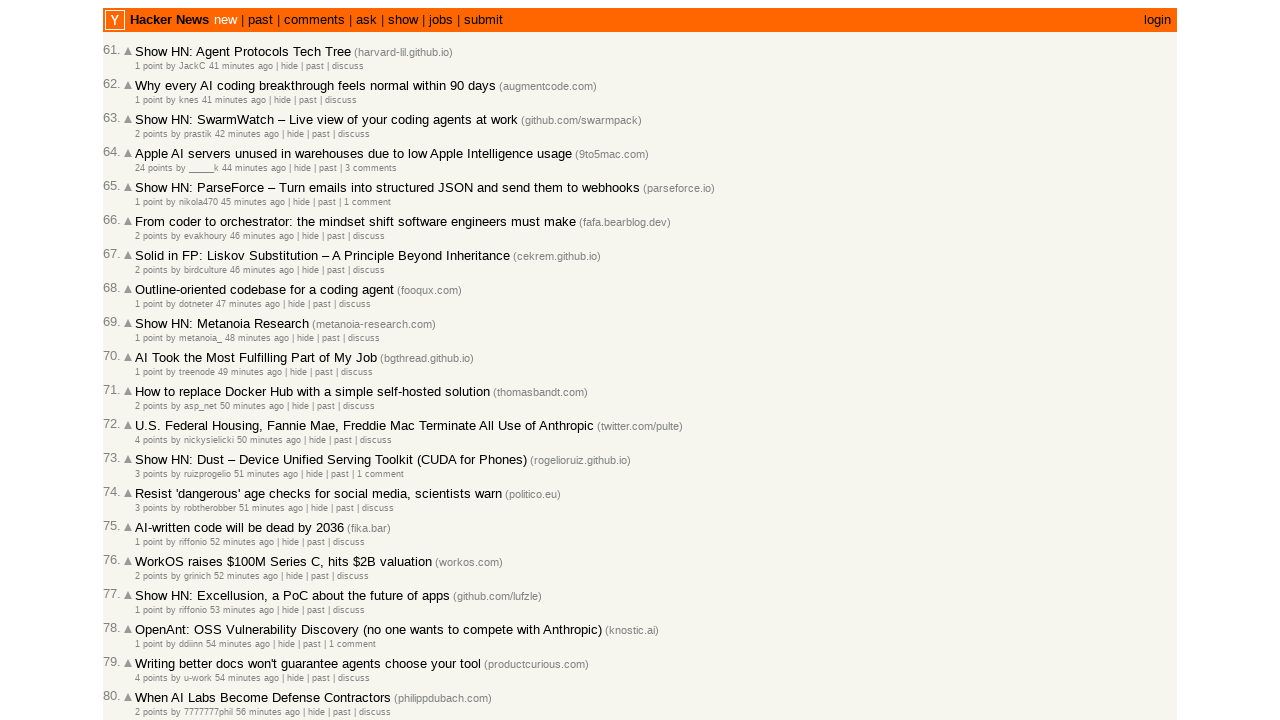

Parsed and collected timestamp from article #67: 2026-03-02T17:38:41
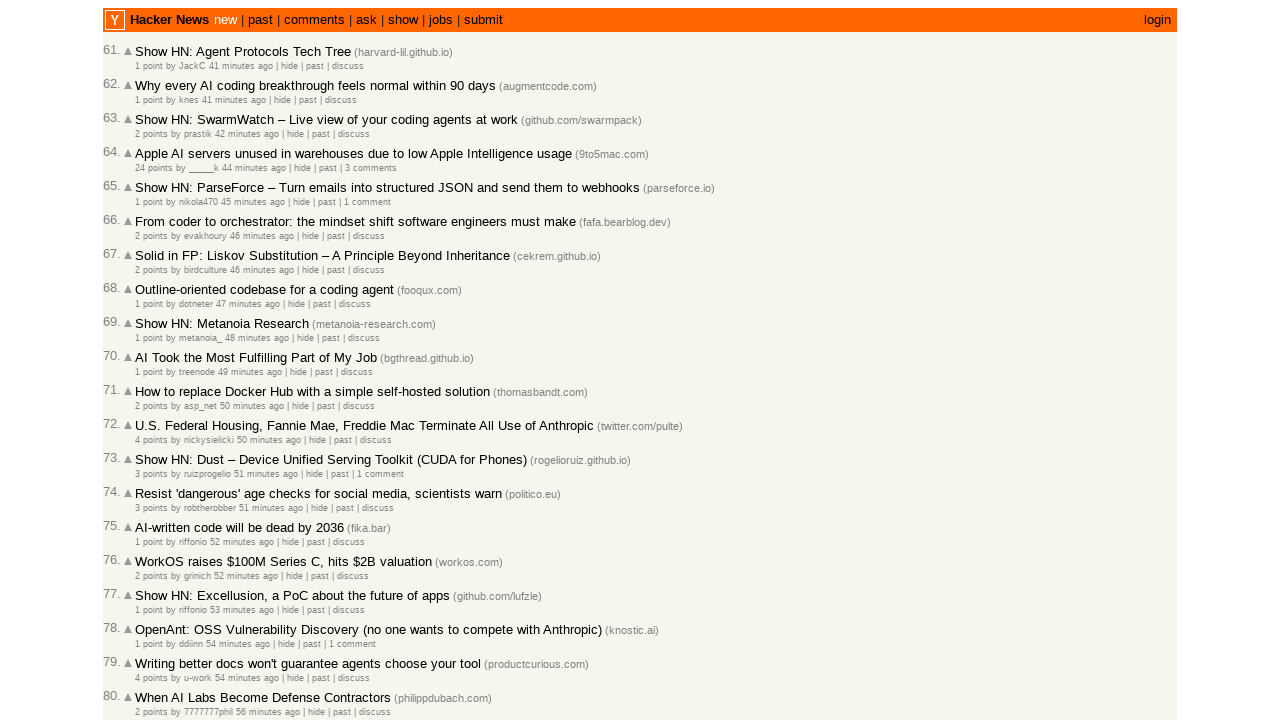

Retrieved title attribute from article #68
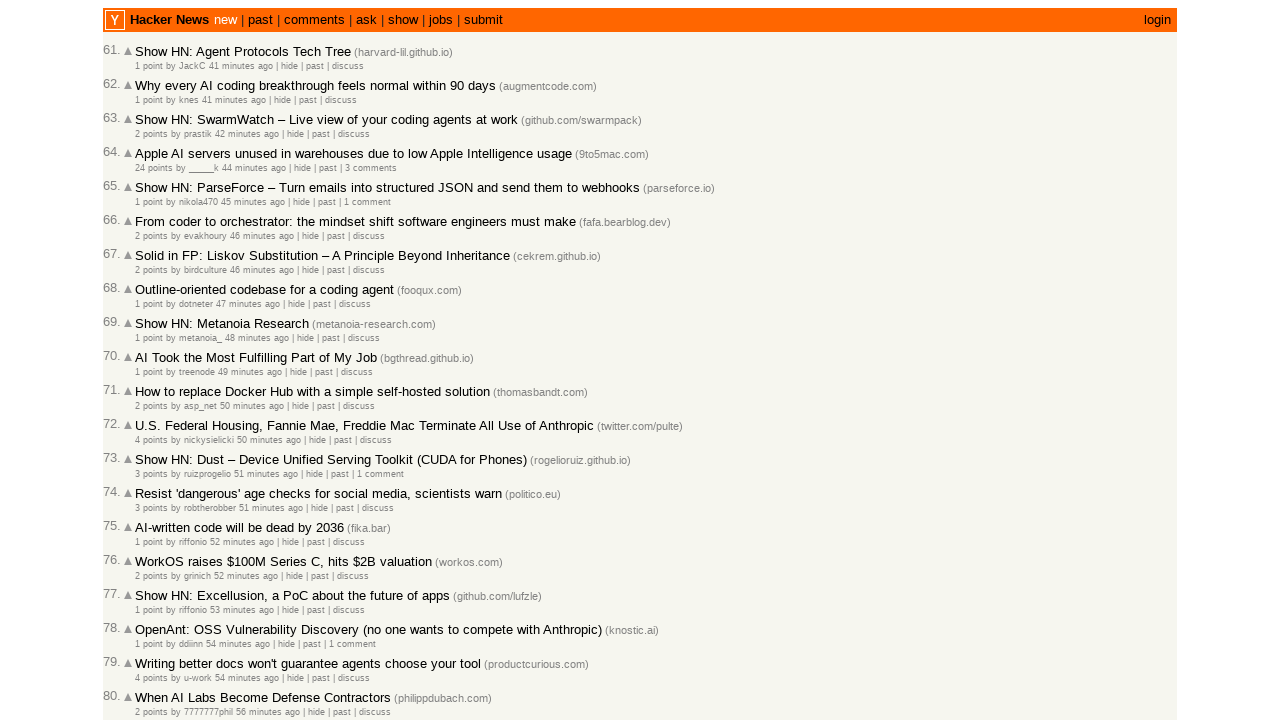

Parsed and collected timestamp from article #68: 2026-03-02T17:37:38
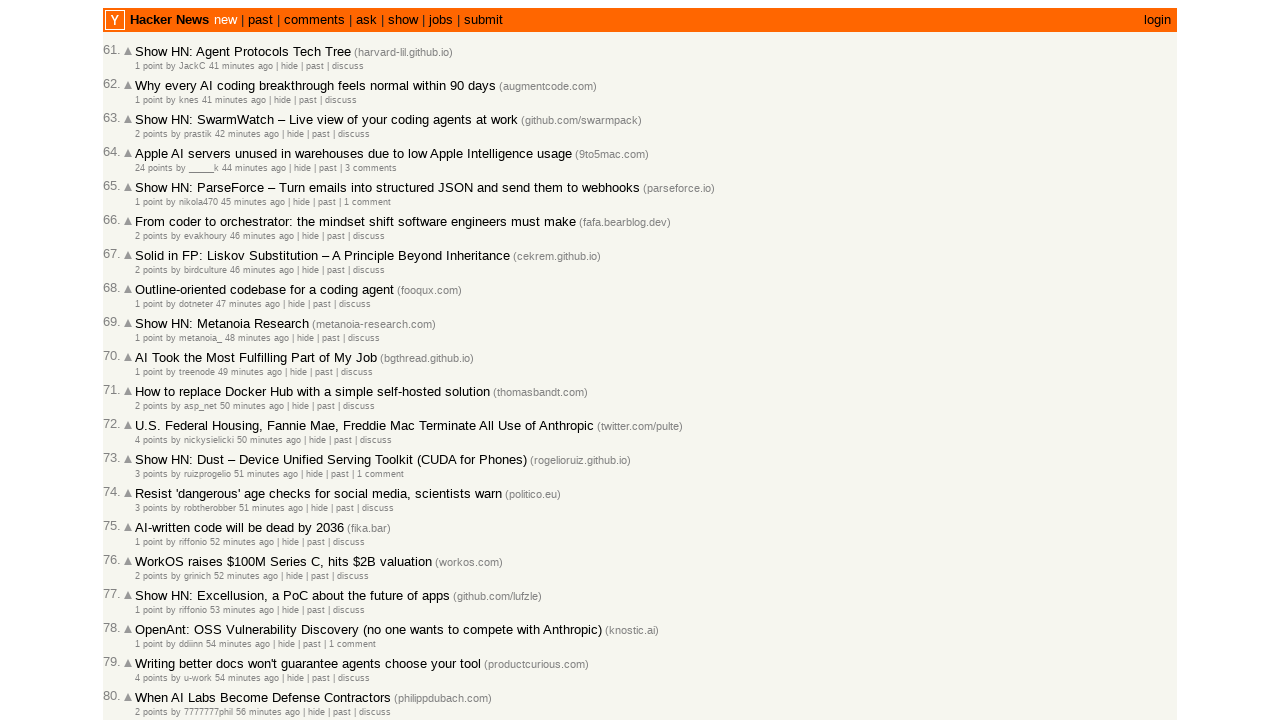

Retrieved title attribute from article #69
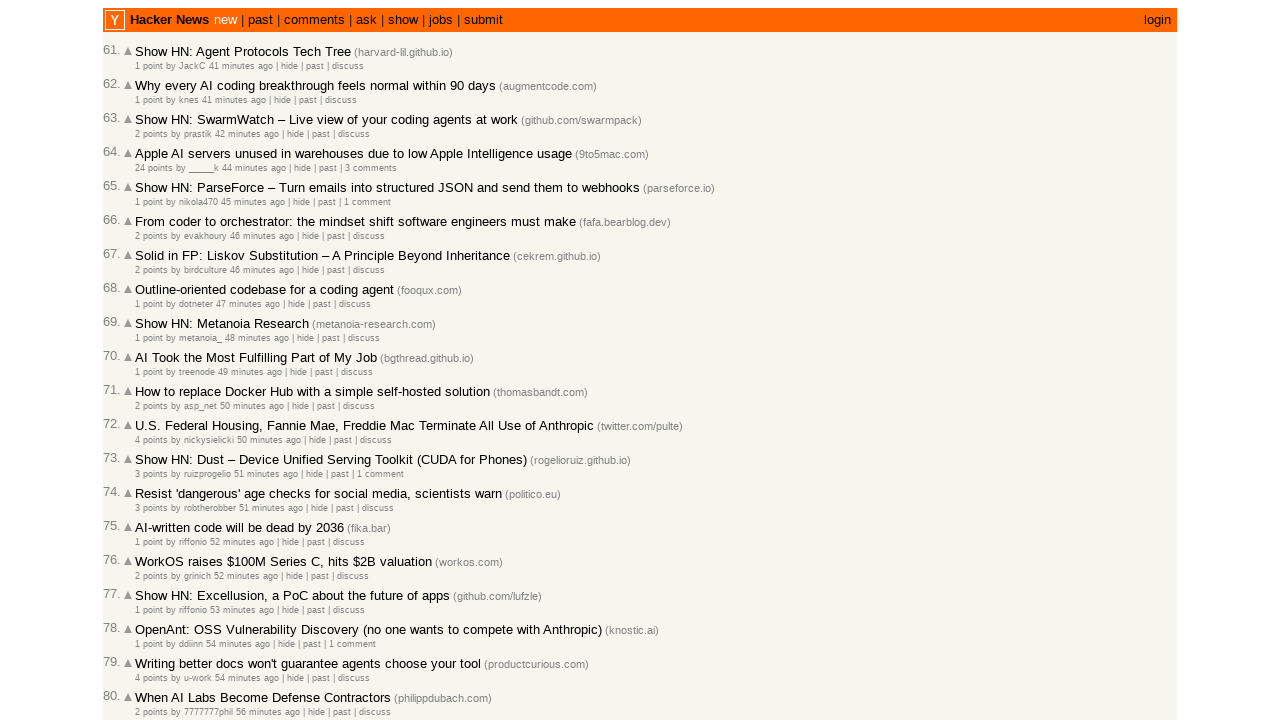

Parsed and collected timestamp from article #69: 2026-03-02T17:37:01
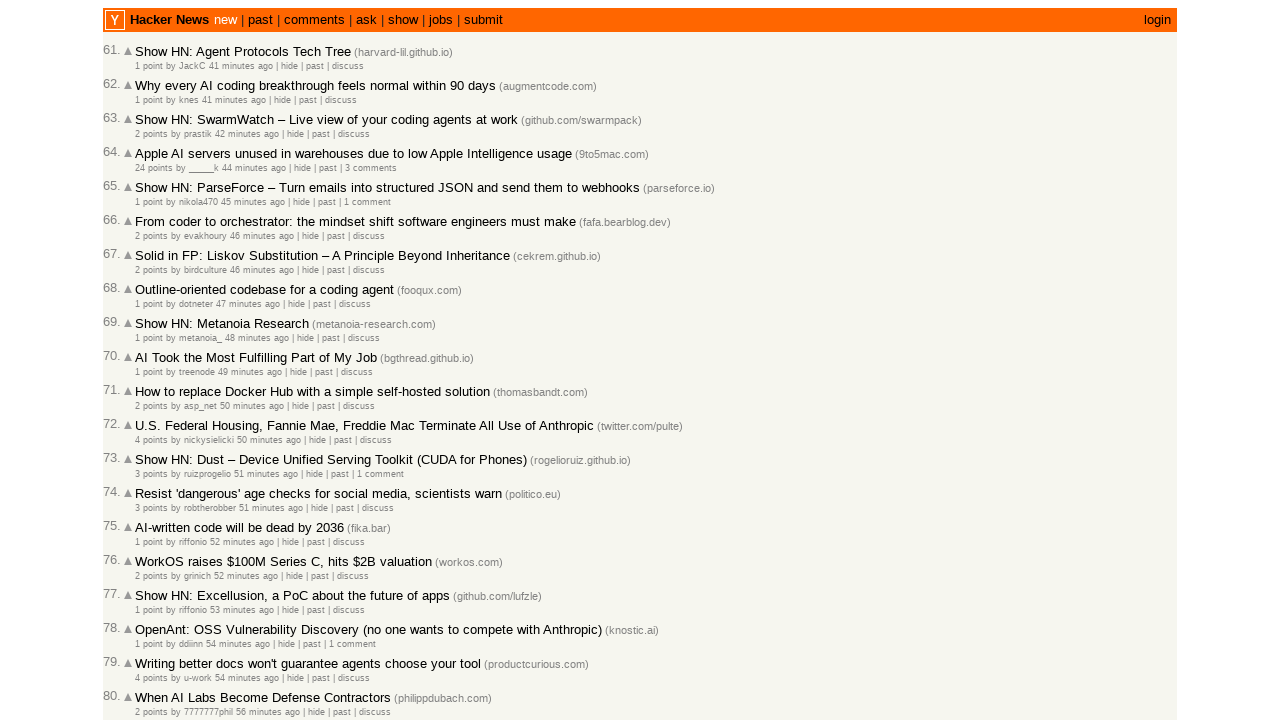

Retrieved title attribute from article #70
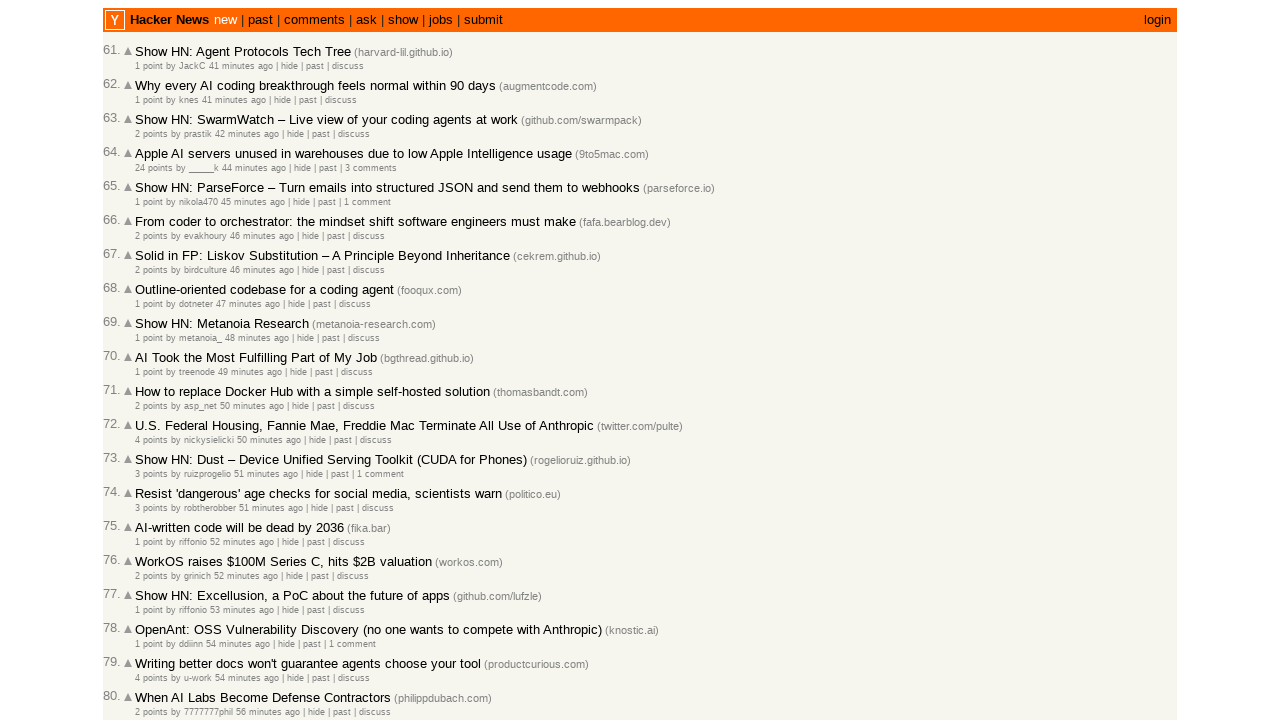

Parsed and collected timestamp from article #70: 2026-03-02T17:36:00
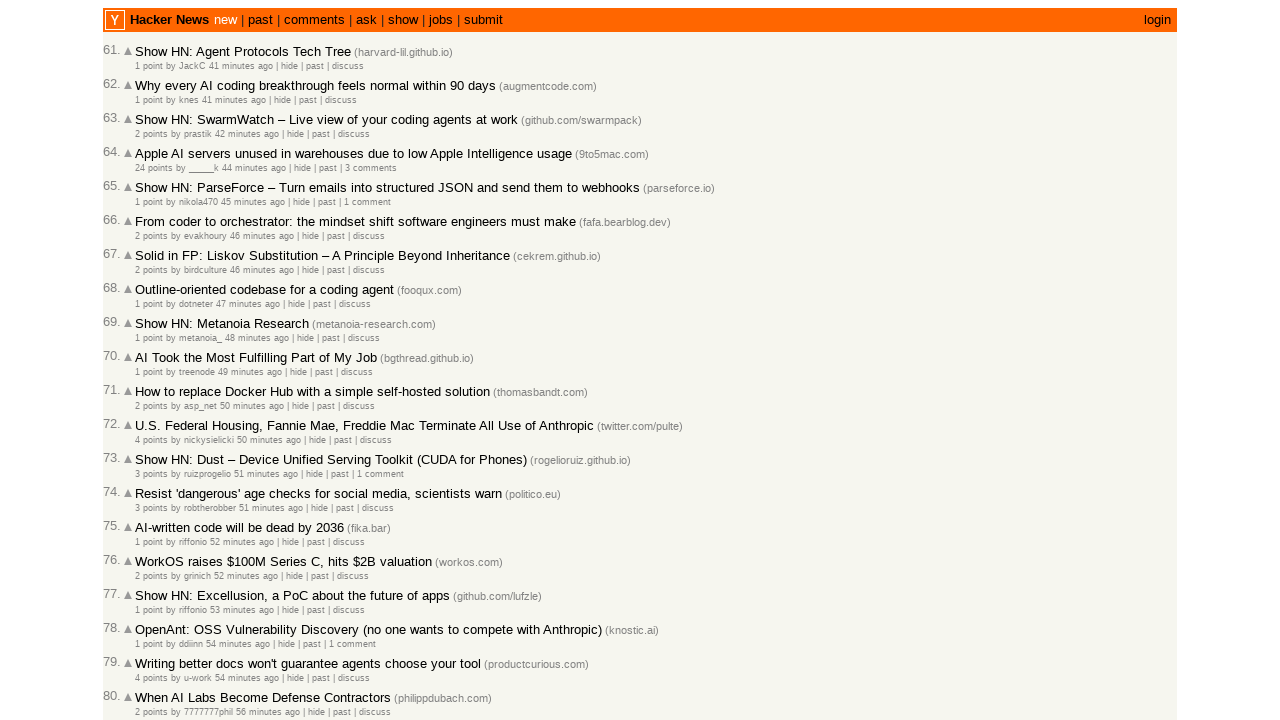

Retrieved title attribute from article #71
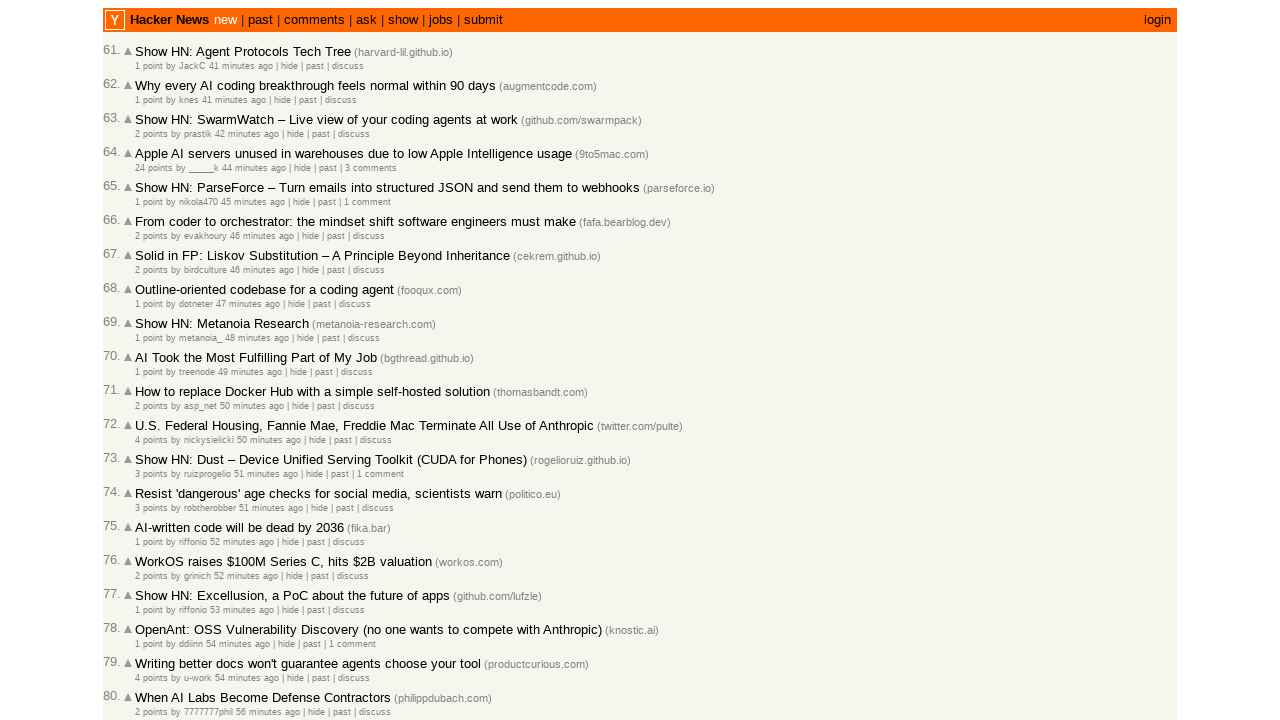

Parsed and collected timestamp from article #71: 2026-03-02T17:35:03
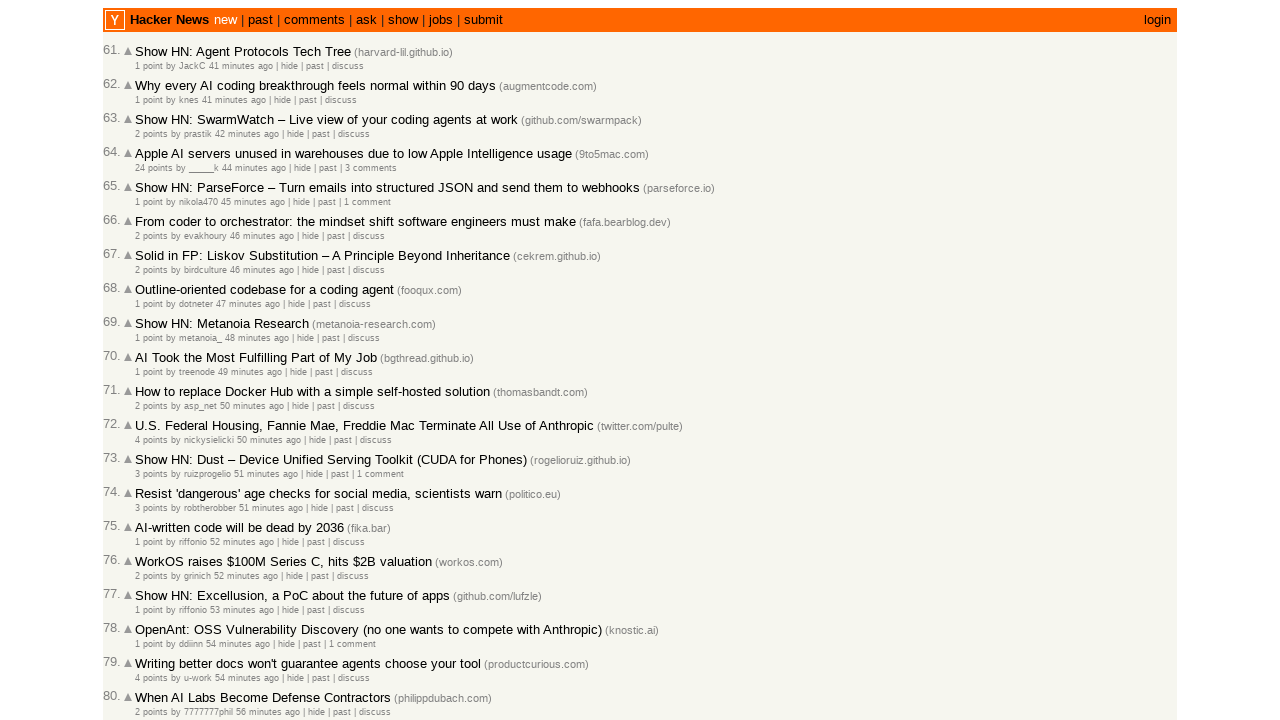

Retrieved title attribute from article #72
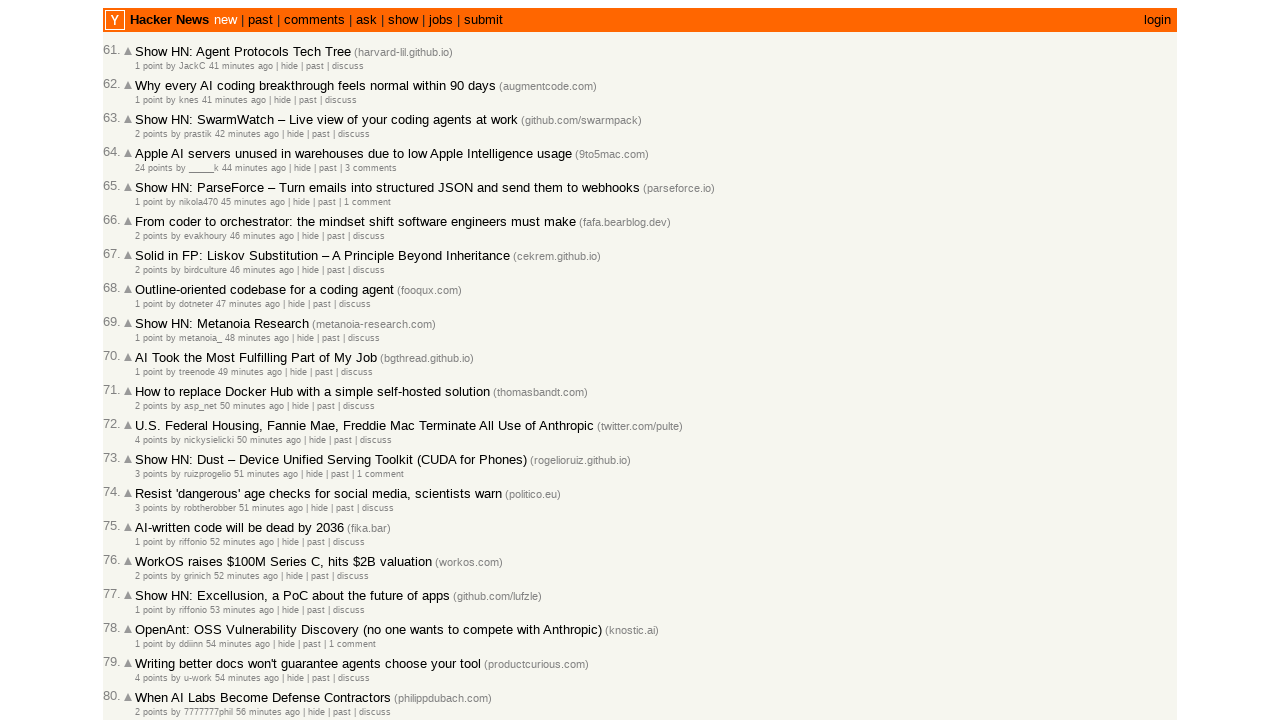

Parsed and collected timestamp from article #72: 2026-03-02T17:34:46
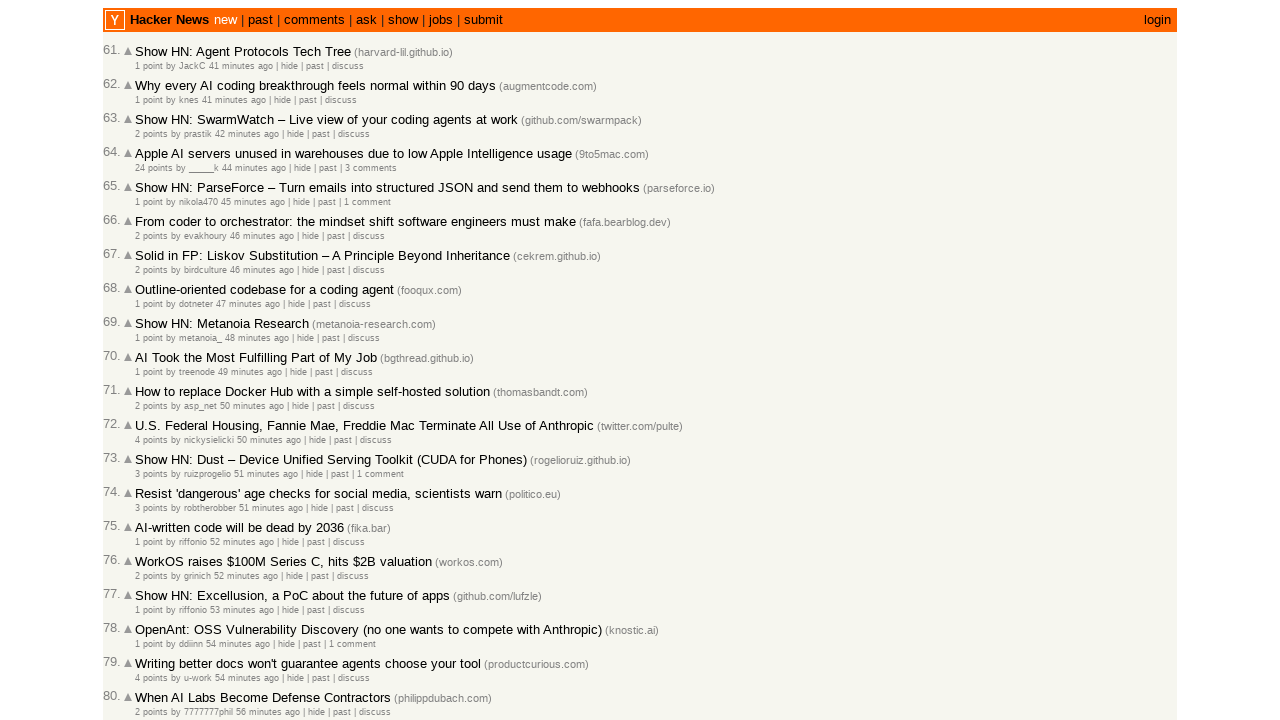

Retrieved title attribute from article #73
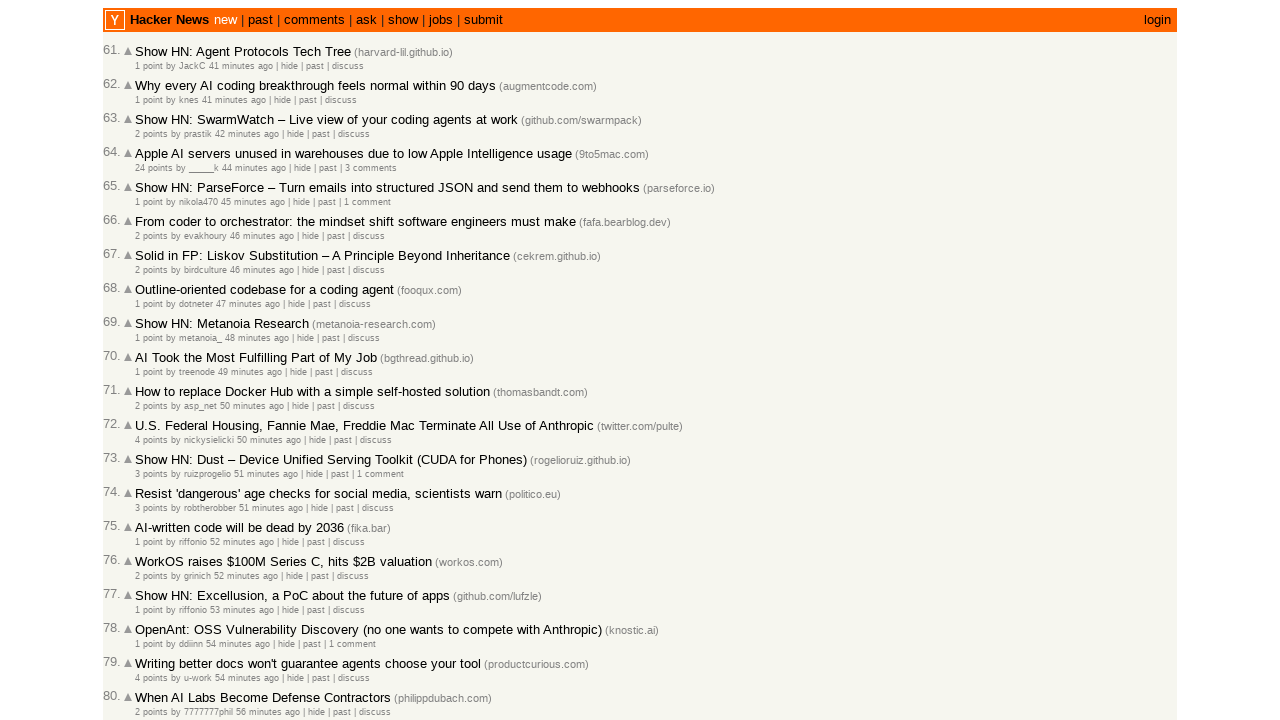

Parsed and collected timestamp from article #73: 2026-03-02T17:33:59
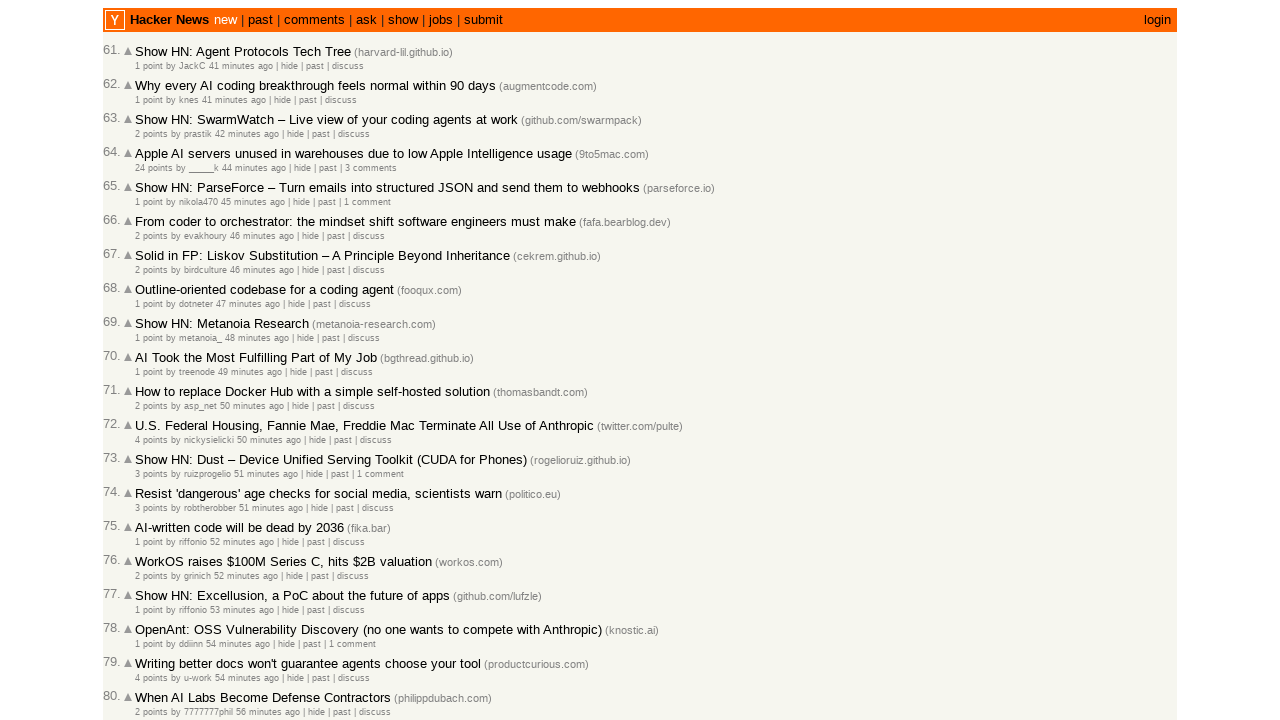

Retrieved title attribute from article #74
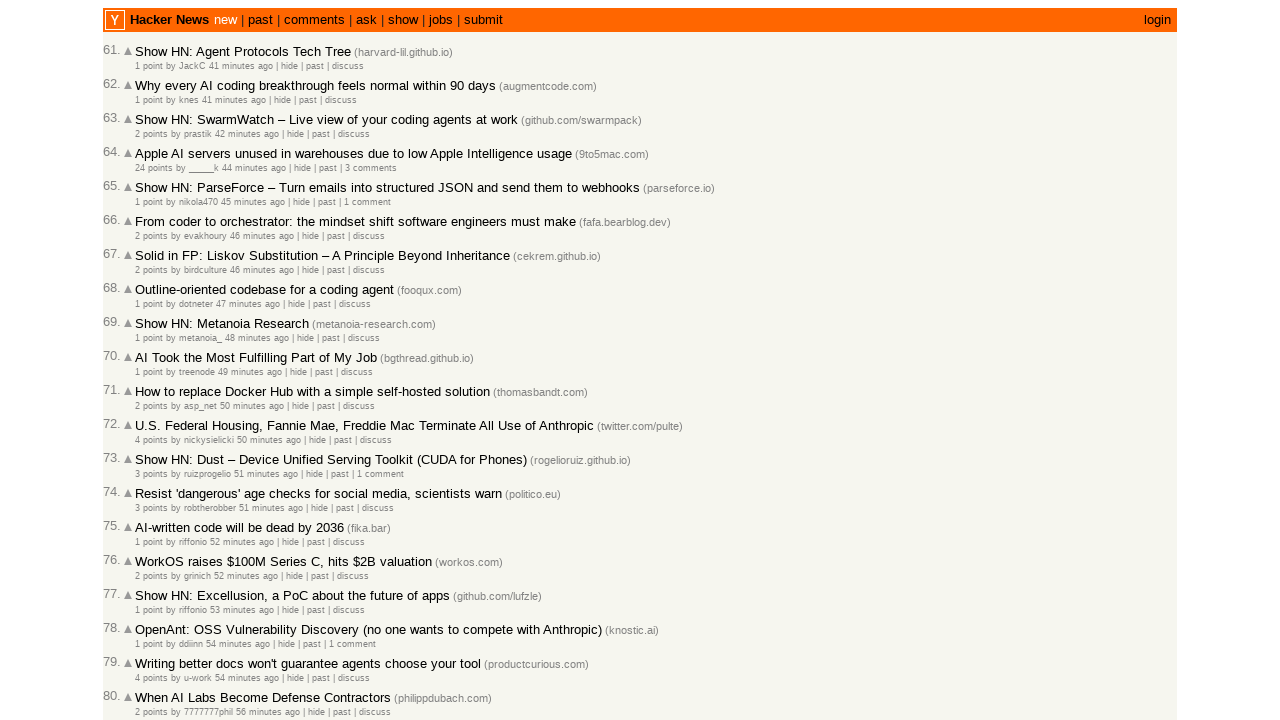

Parsed and collected timestamp from article #74: 2026-03-02T17:33:45
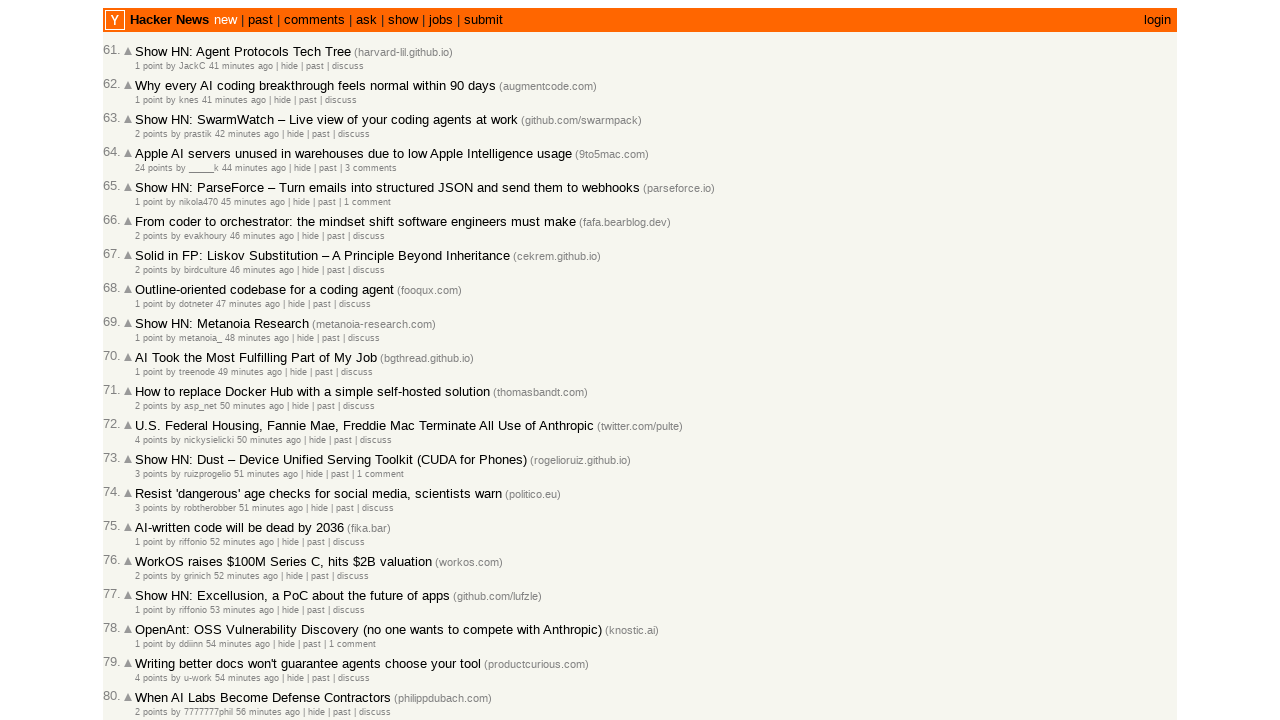

Retrieved title attribute from article #75
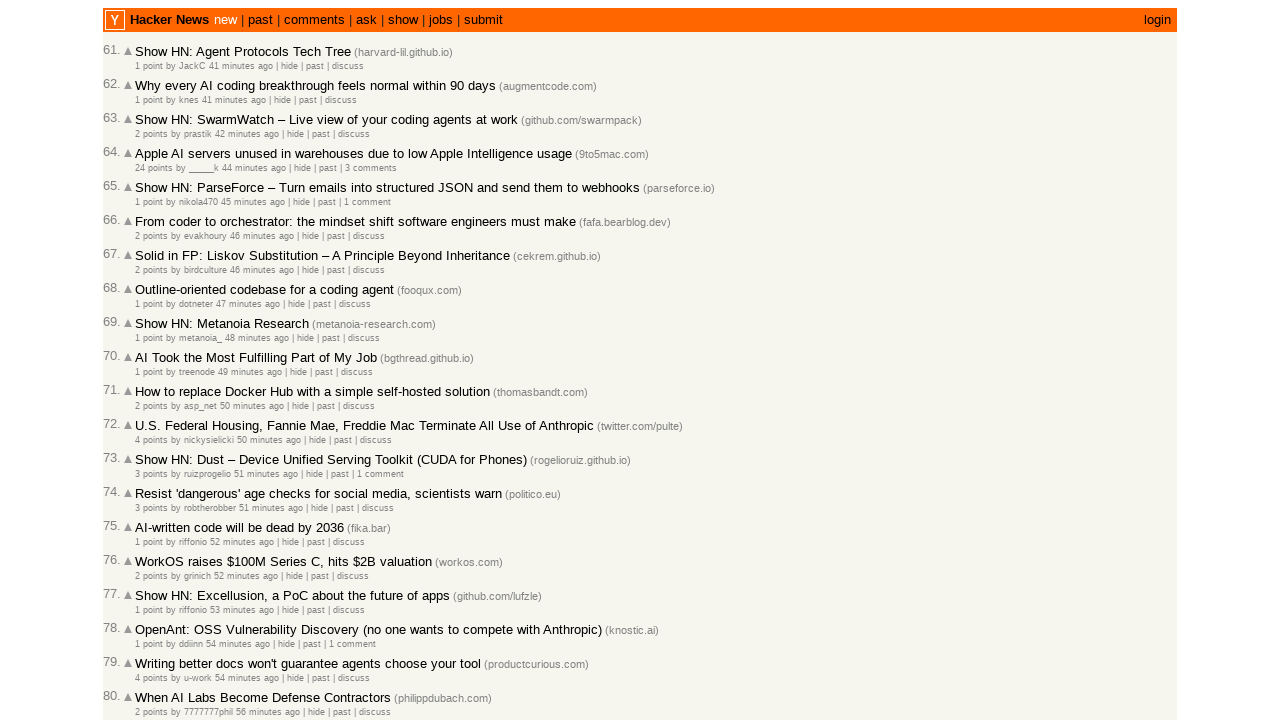

Parsed and collected timestamp from article #75: 2026-03-02T17:32:42
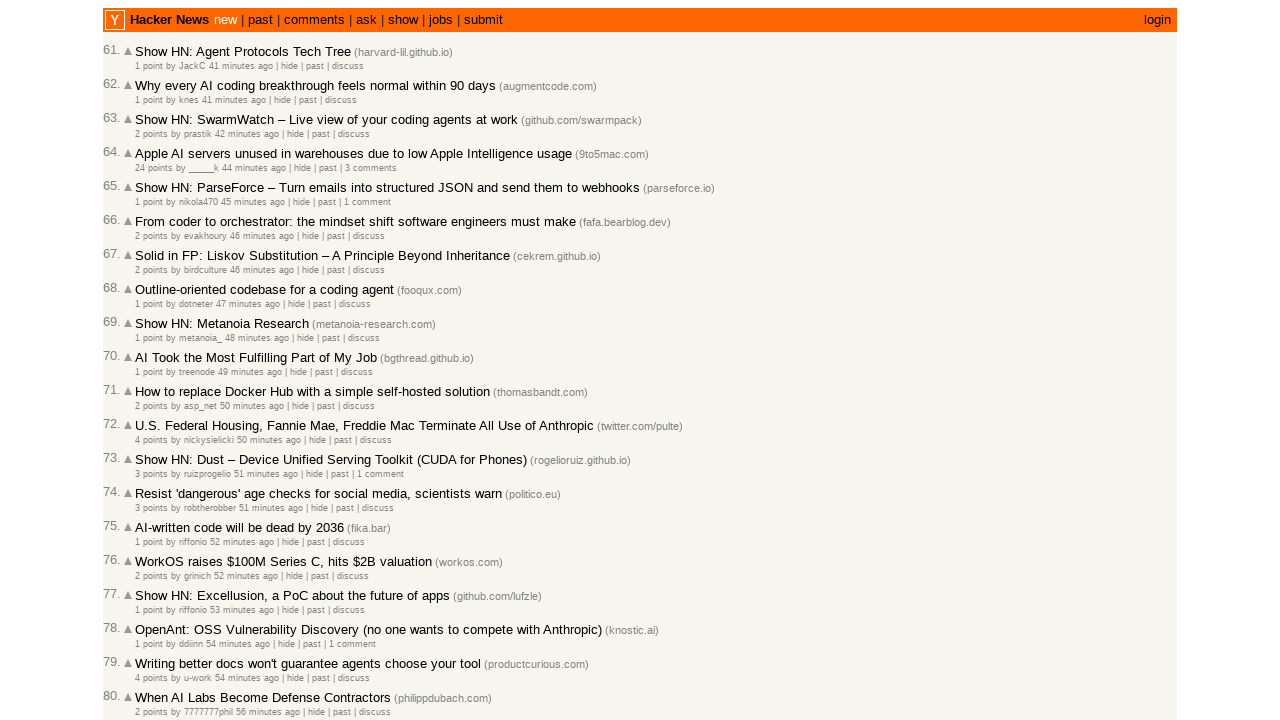

Retrieved title attribute from article #76
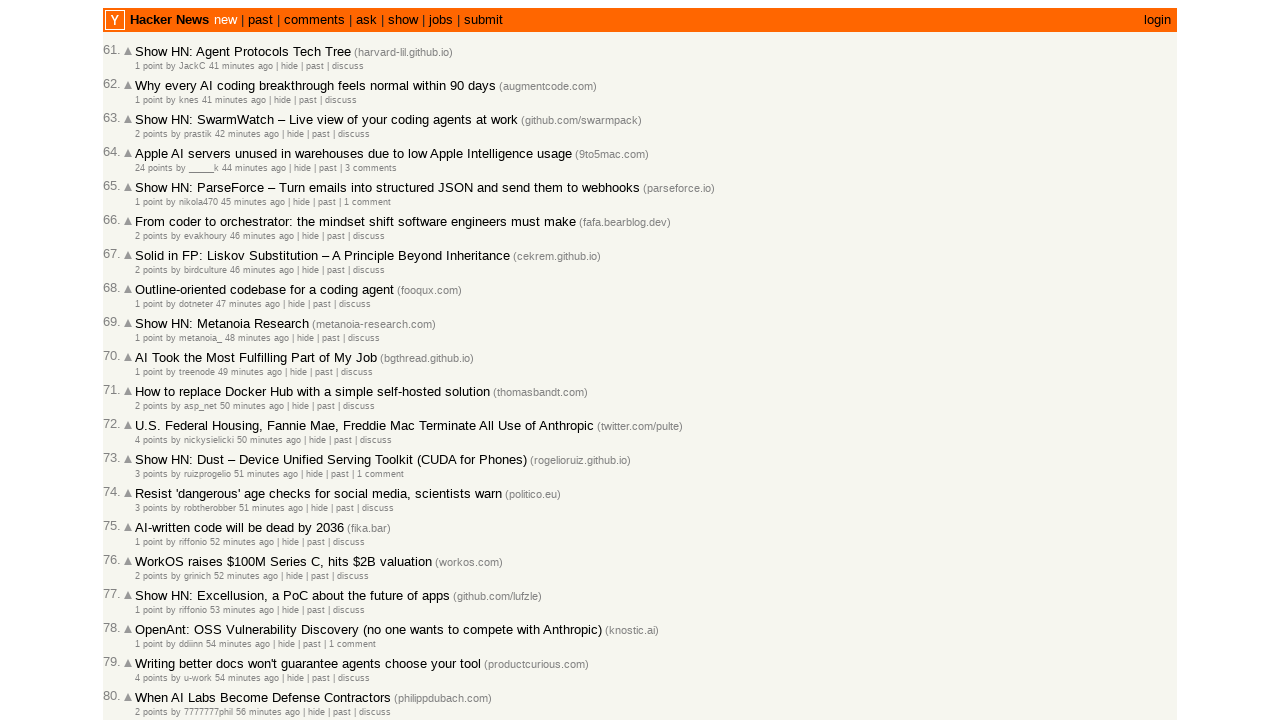

Parsed and collected timestamp from article #76: 2026-03-02T17:32:21
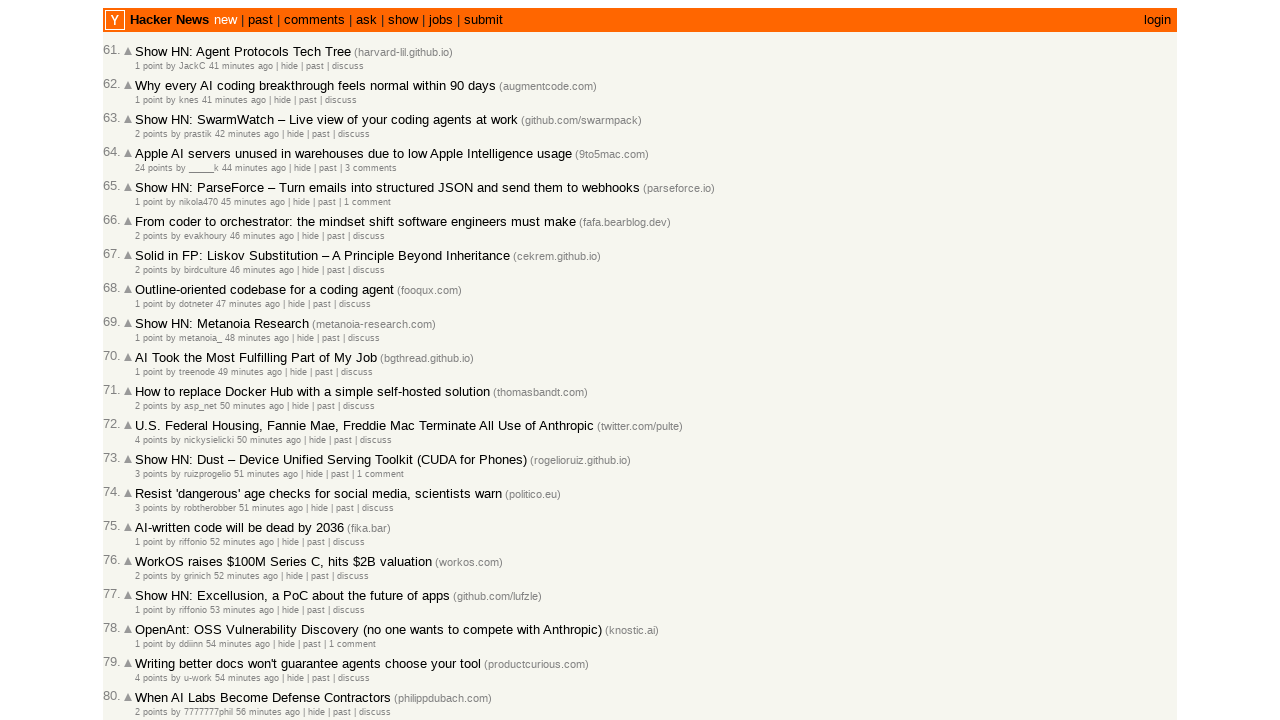

Retrieved title attribute from article #77
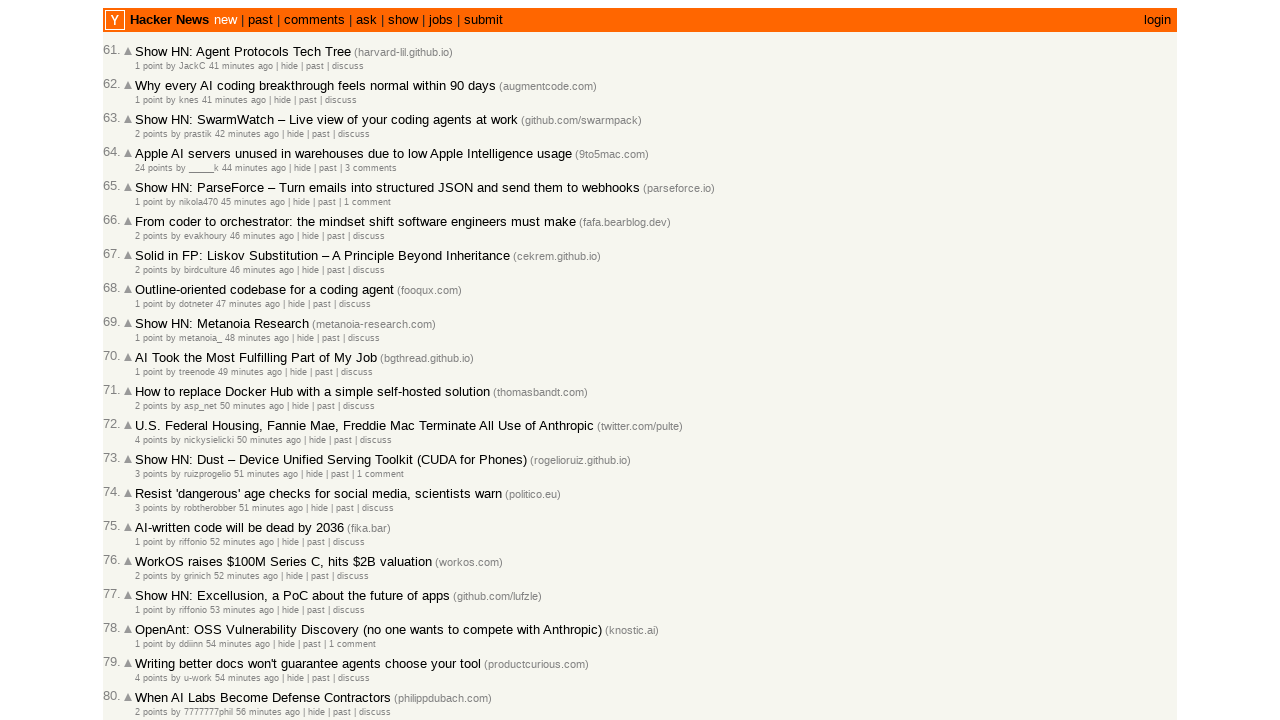

Parsed and collected timestamp from article #77: 2026-03-02T17:32:05
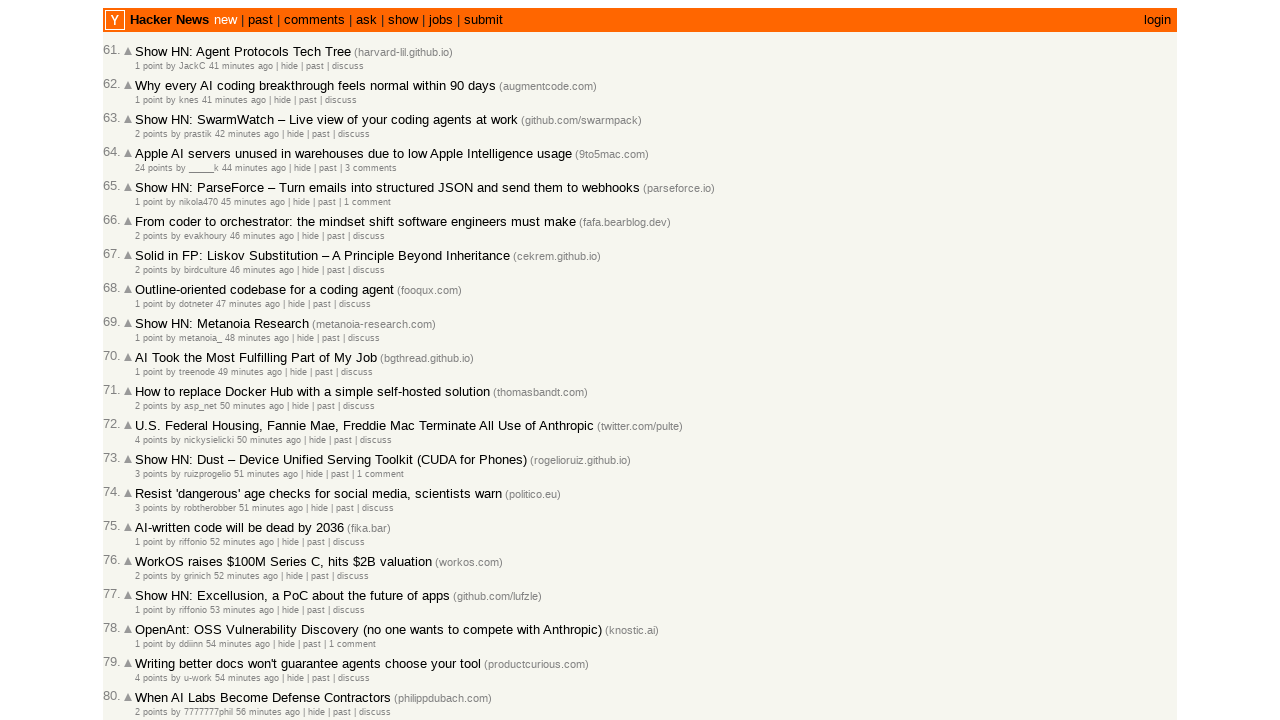

Retrieved title attribute from article #78
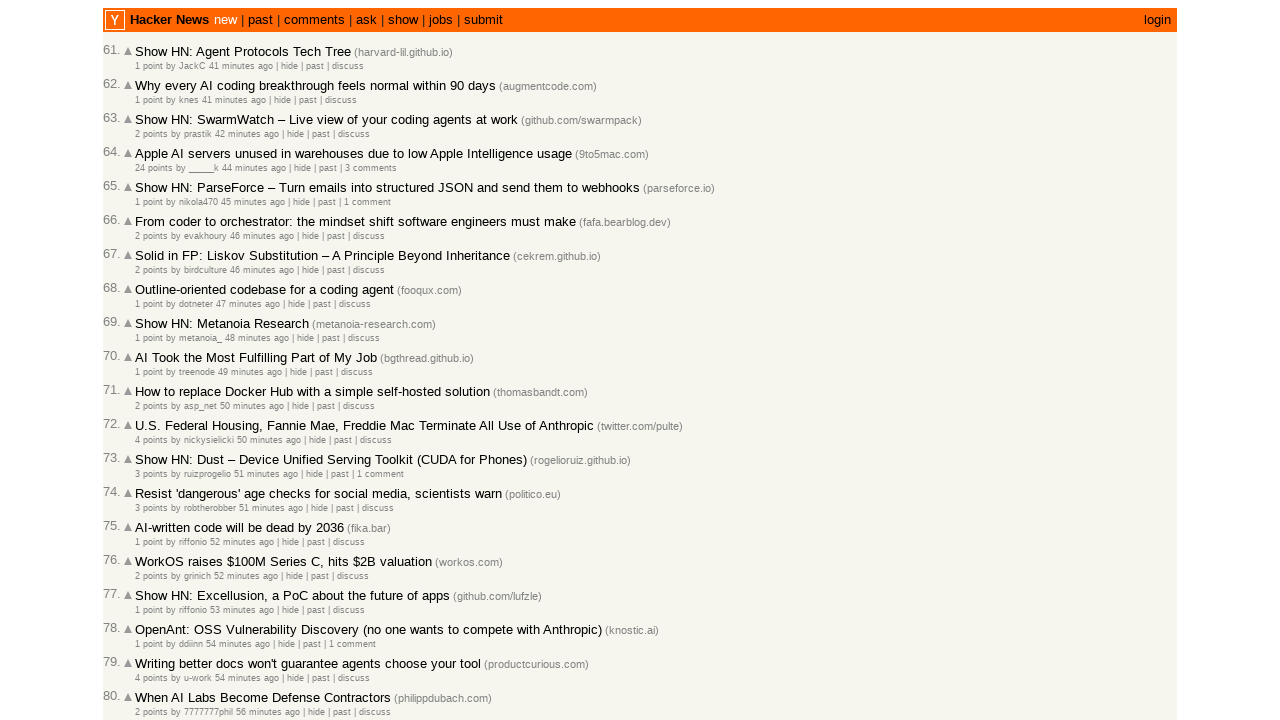

Parsed and collected timestamp from article #78: 2026-03-02T17:31:07
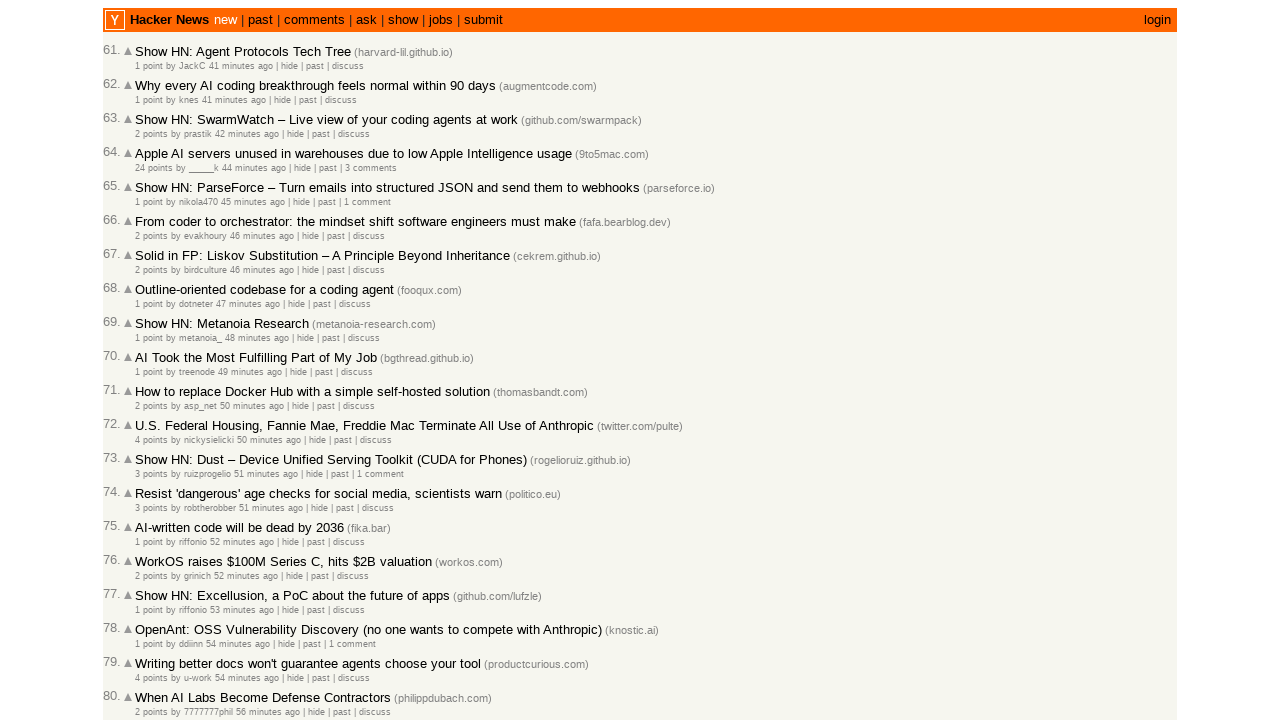

Retrieved title attribute from article #79
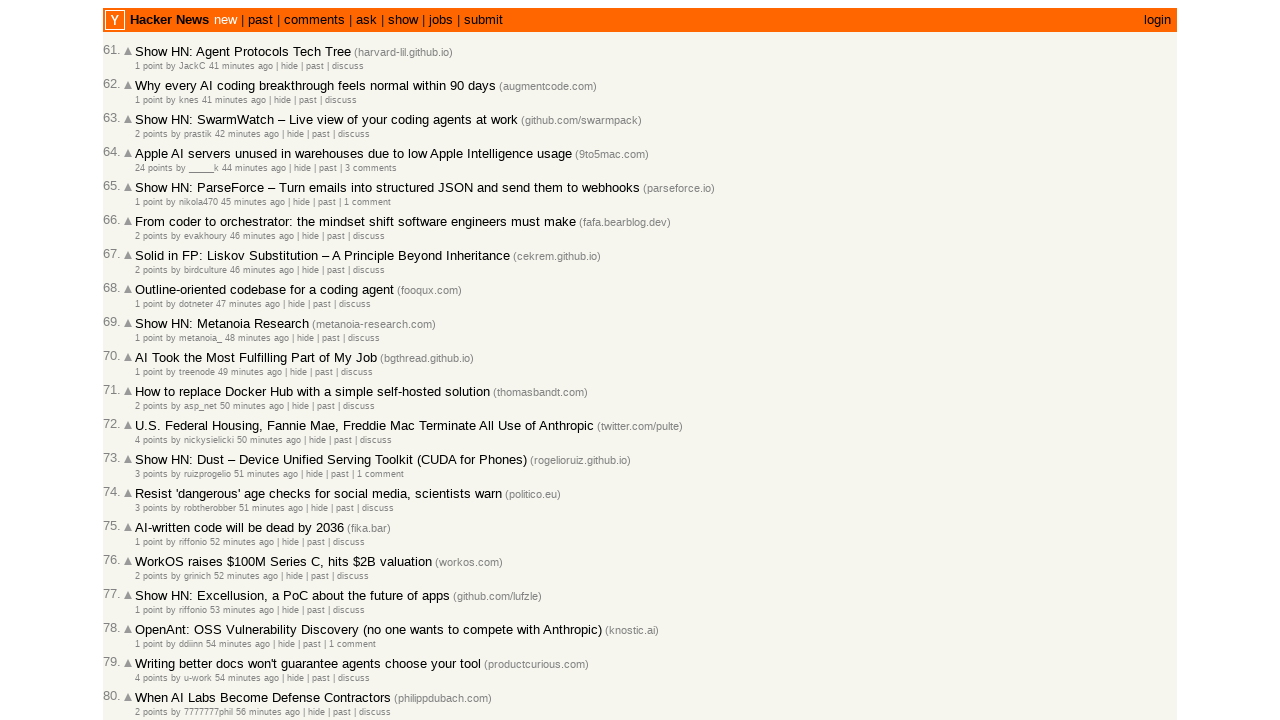

Parsed and collected timestamp from article #79: 2026-03-02T17:30:21
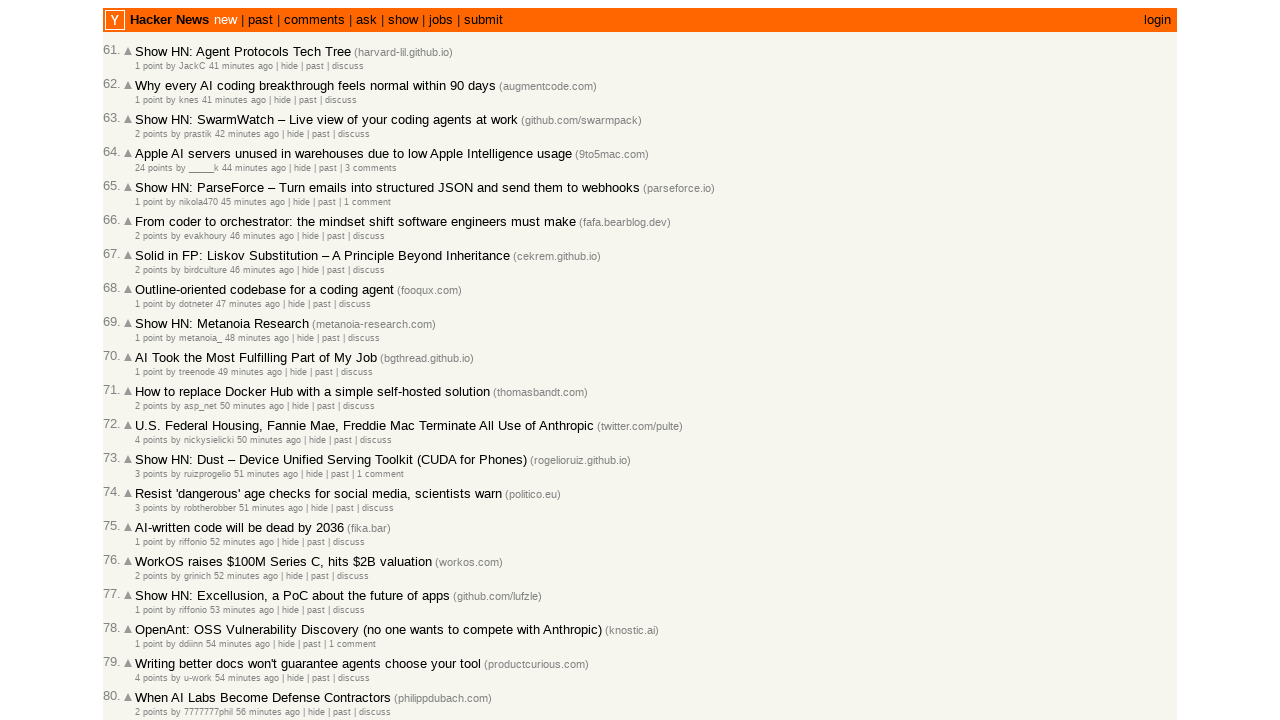

Retrieved title attribute from article #80
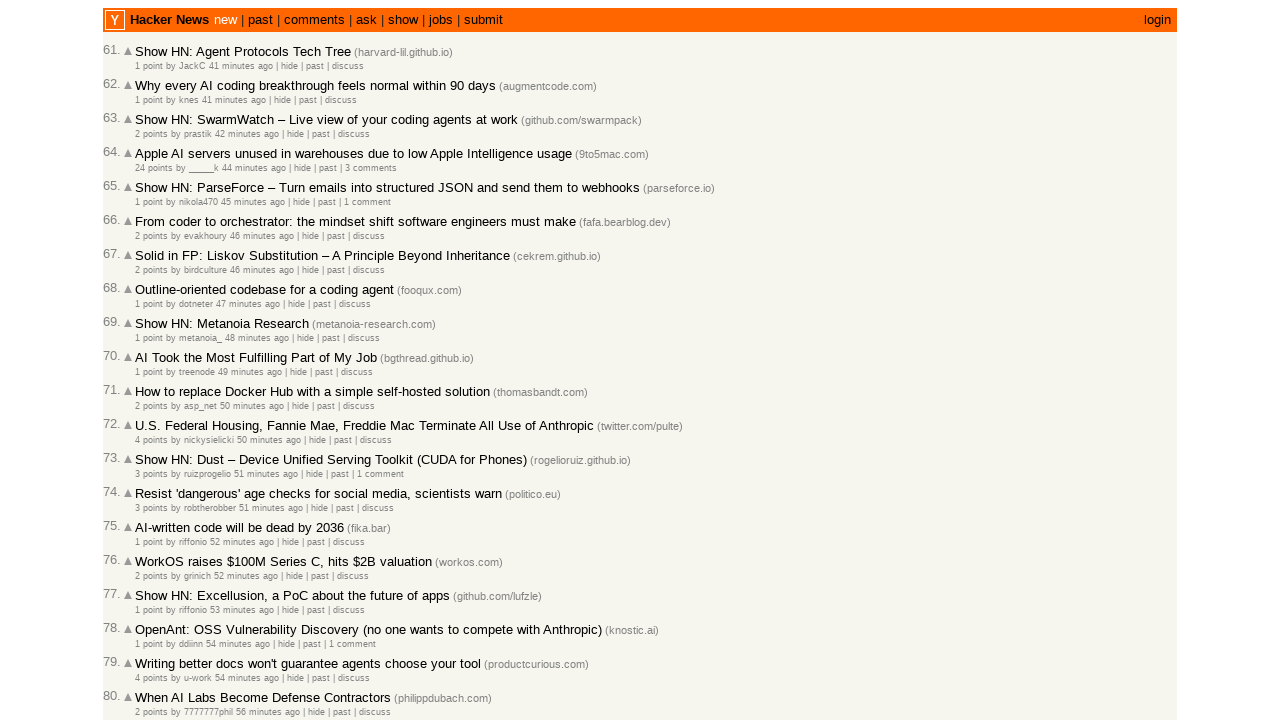

Parsed and collected timestamp from article #80: 2026-03-02T17:29:02
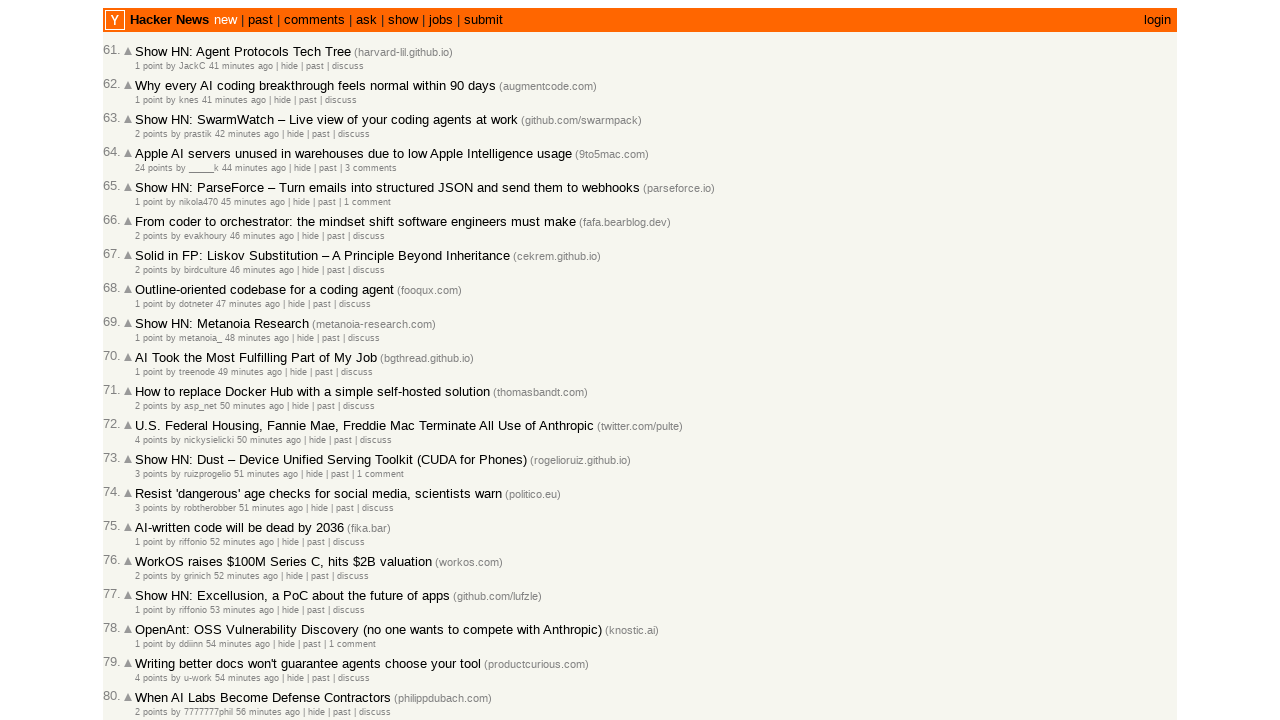

Retrieved title attribute from article #81
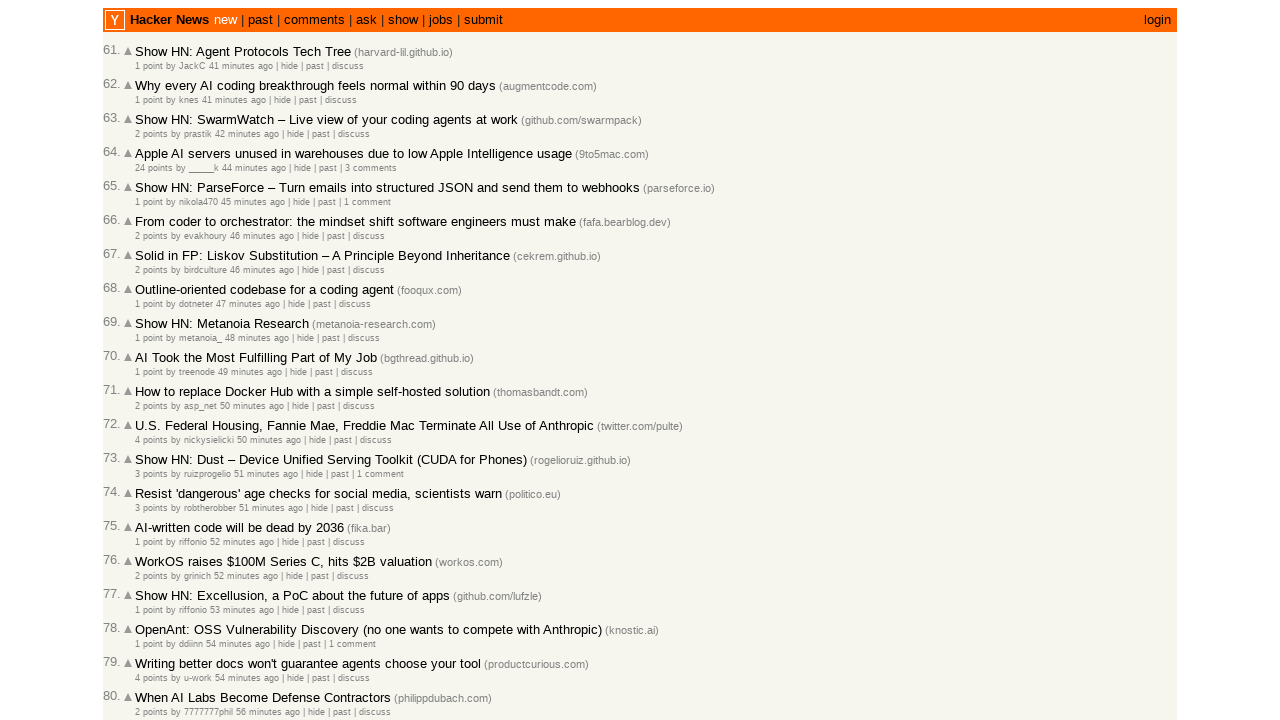

Parsed and collected timestamp from article #81: 2026-03-02T17:27:50
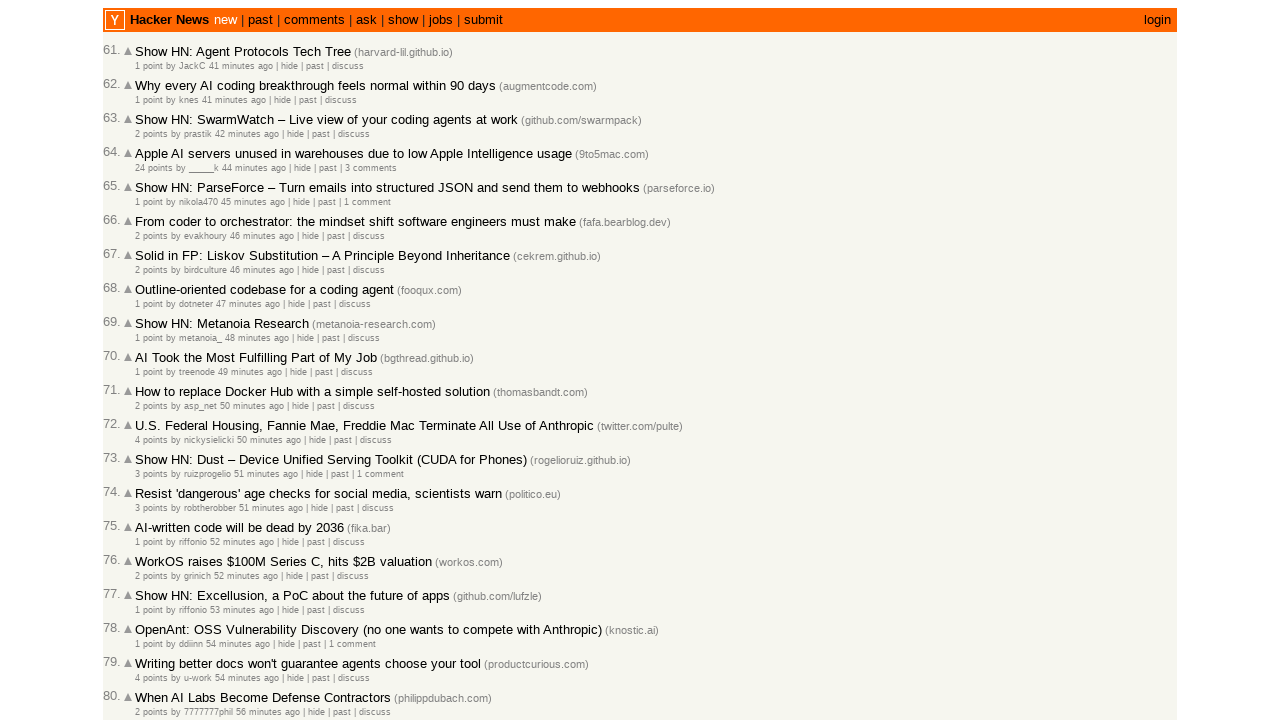

Retrieved title attribute from article #82
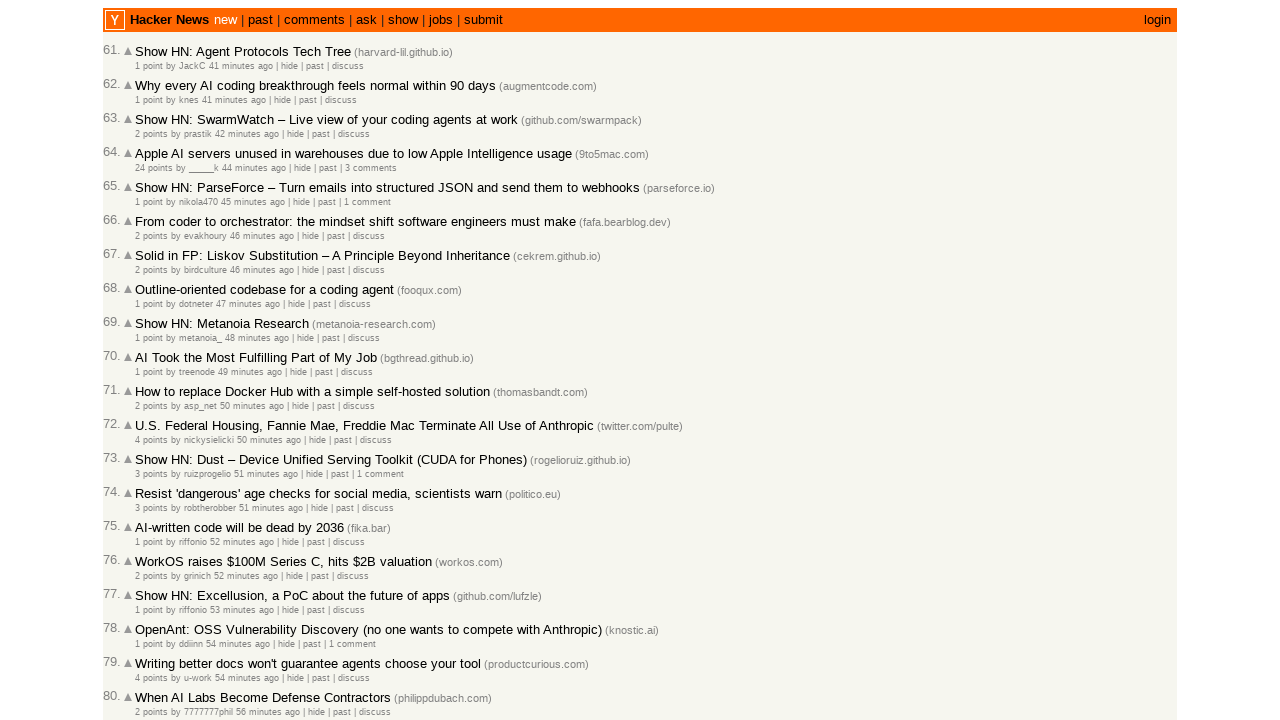

Parsed and collected timestamp from article #82: 2026-03-02T17:27:05
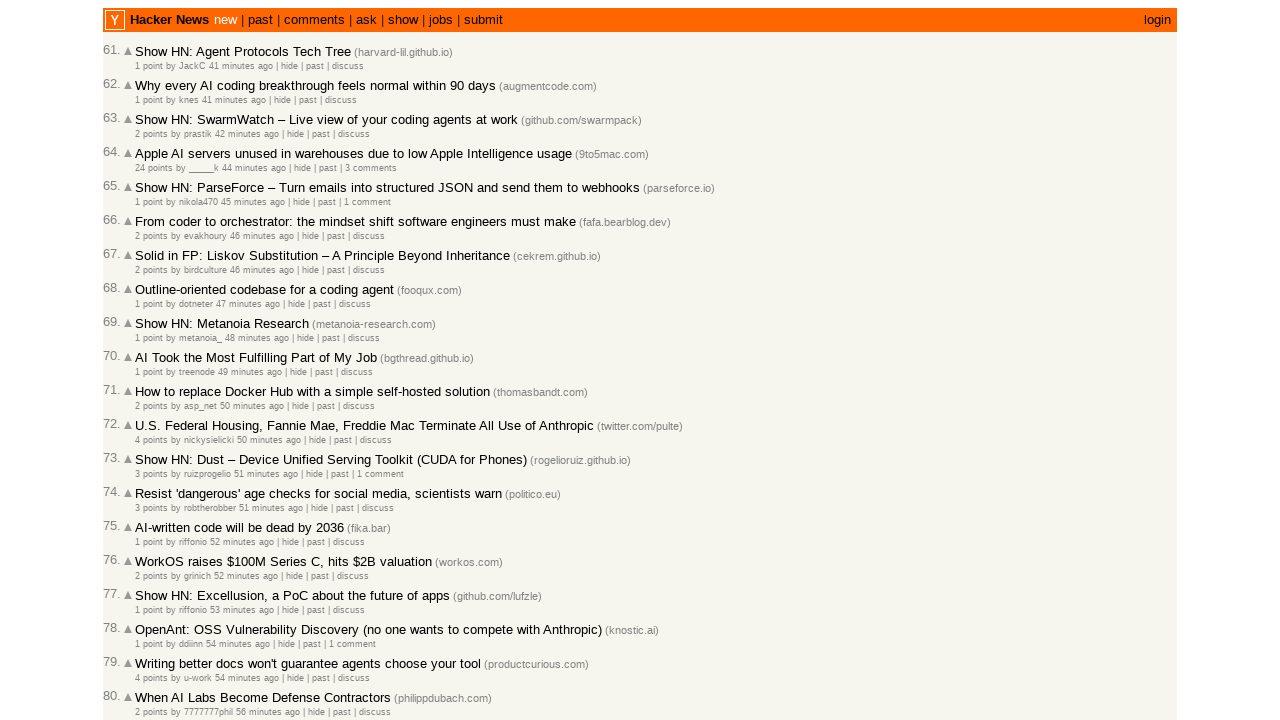

Retrieved title attribute from article #83
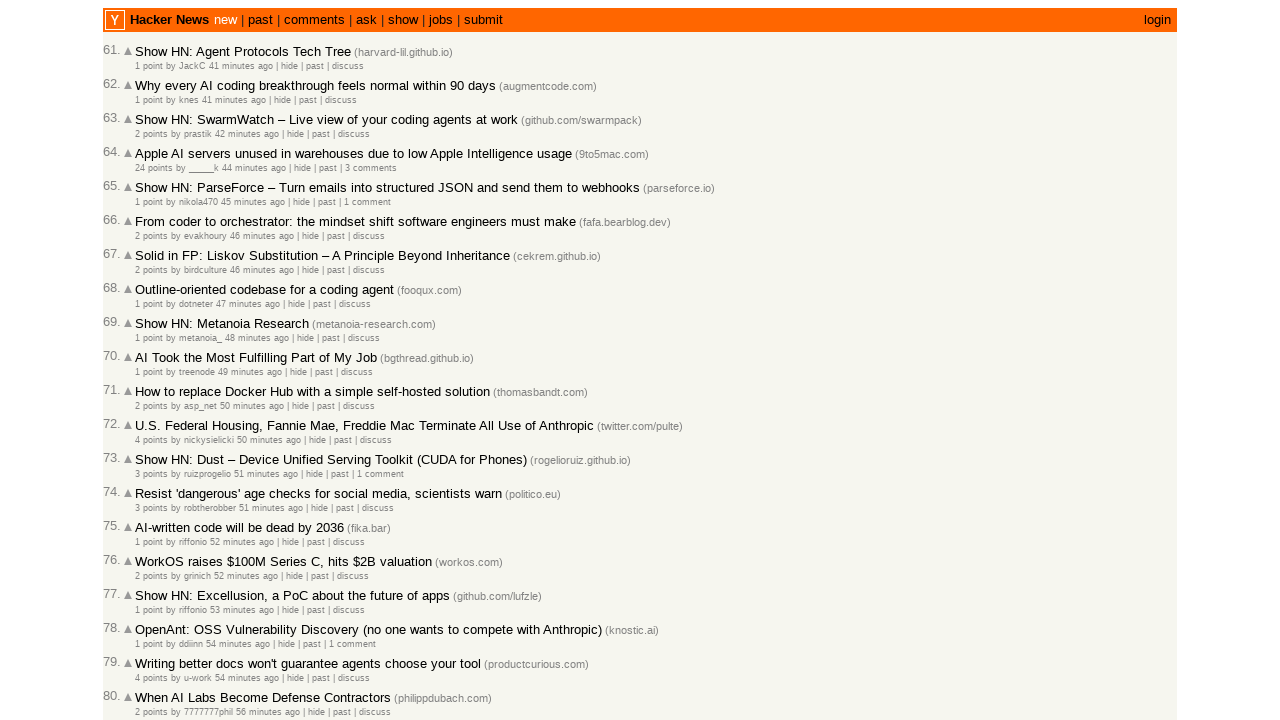

Parsed and collected timestamp from article #83: 2026-03-02T17:26:27
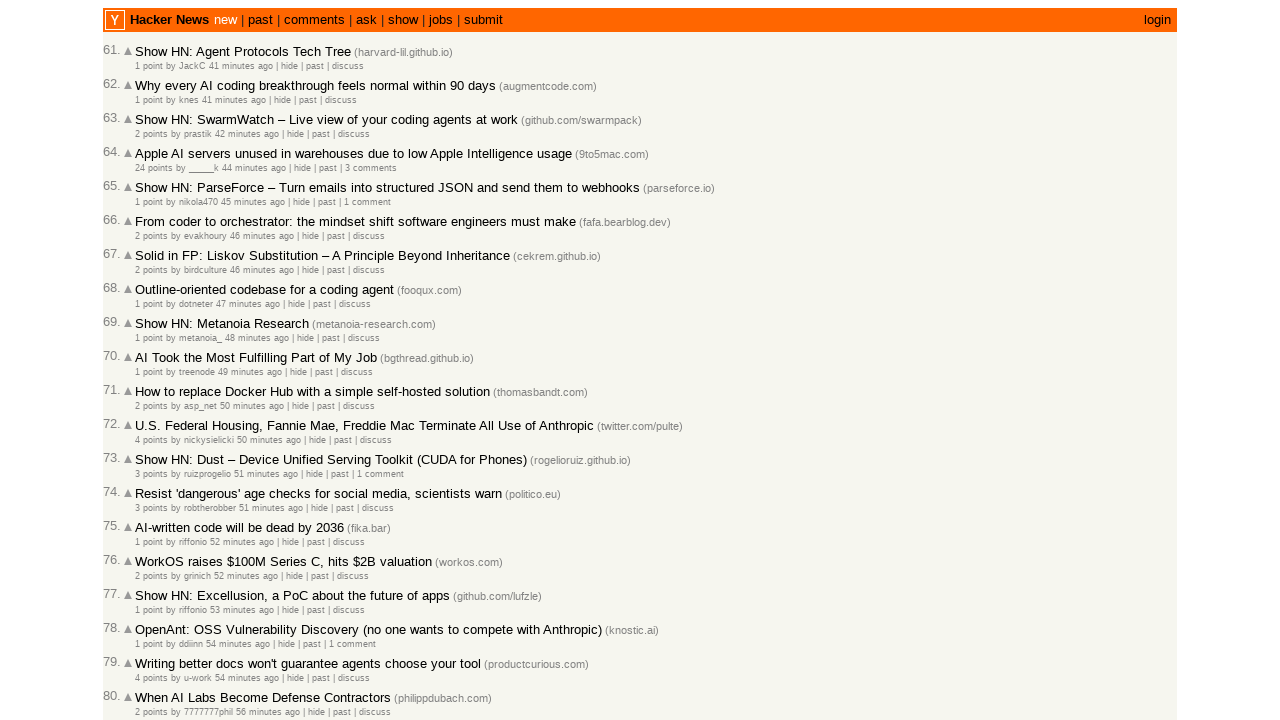

Retrieved title attribute from article #84
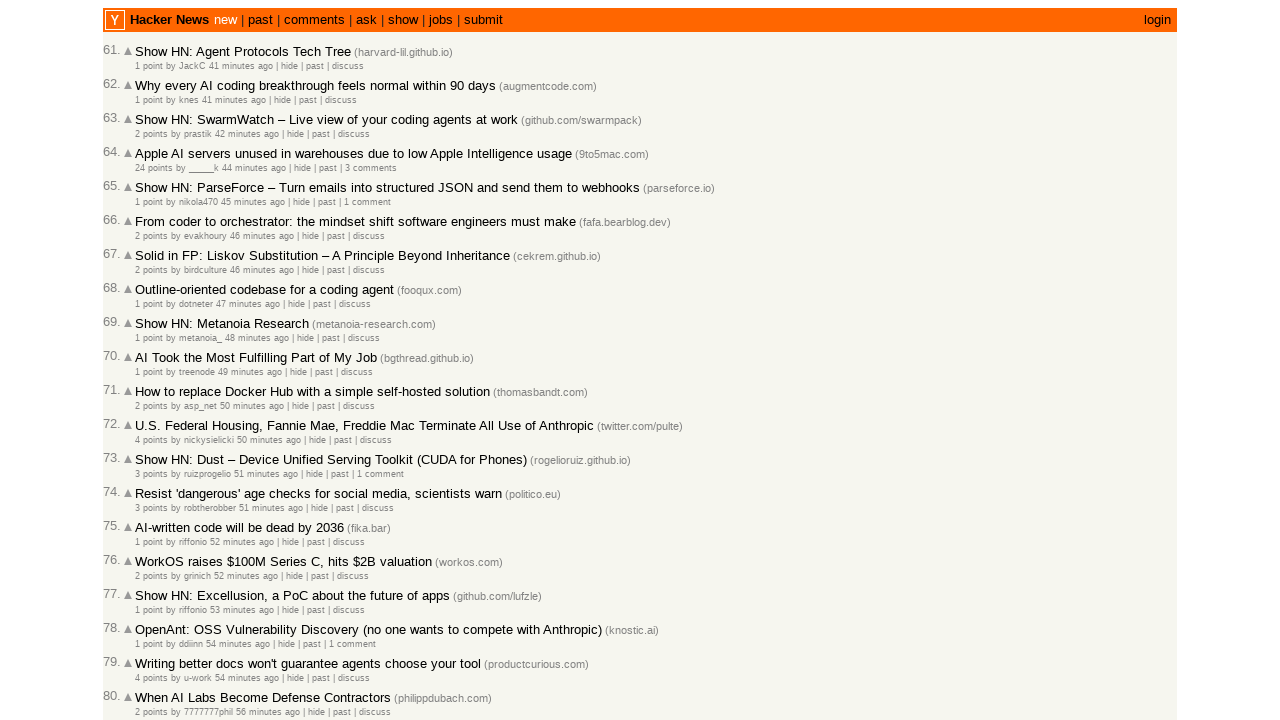

Parsed and collected timestamp from article #84: 2026-03-02T17:24:24
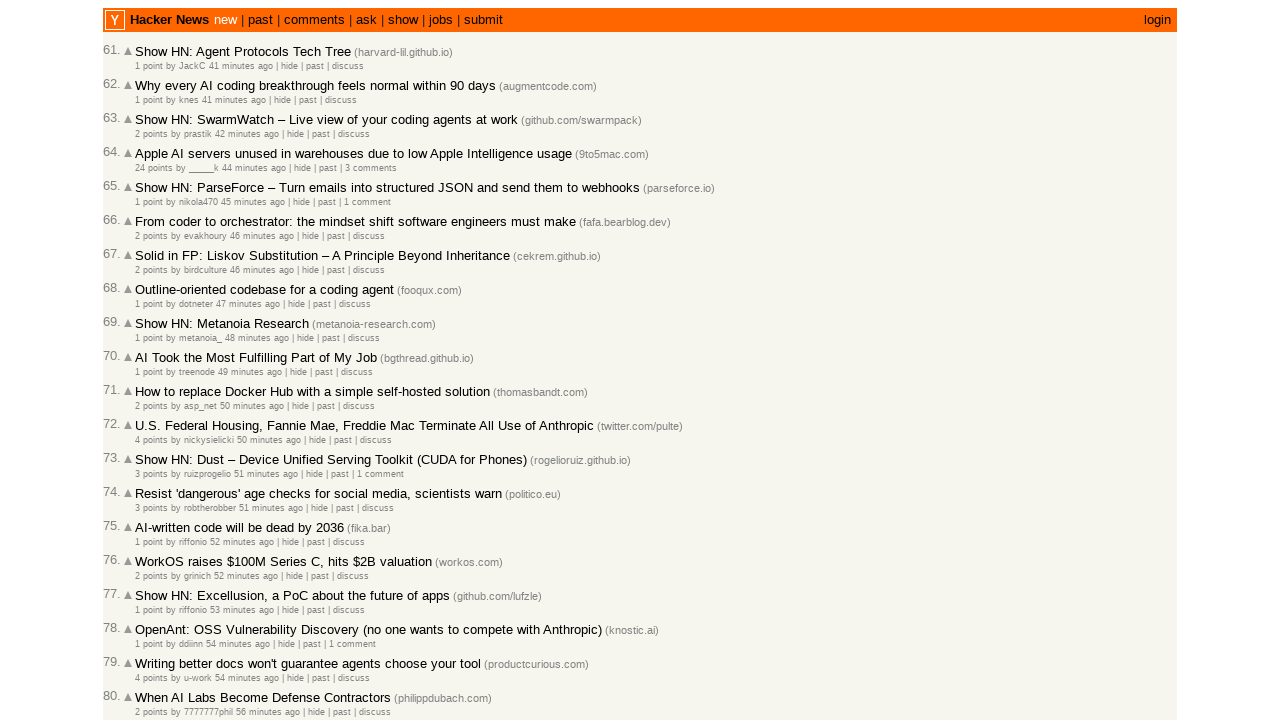

Retrieved title attribute from article #85
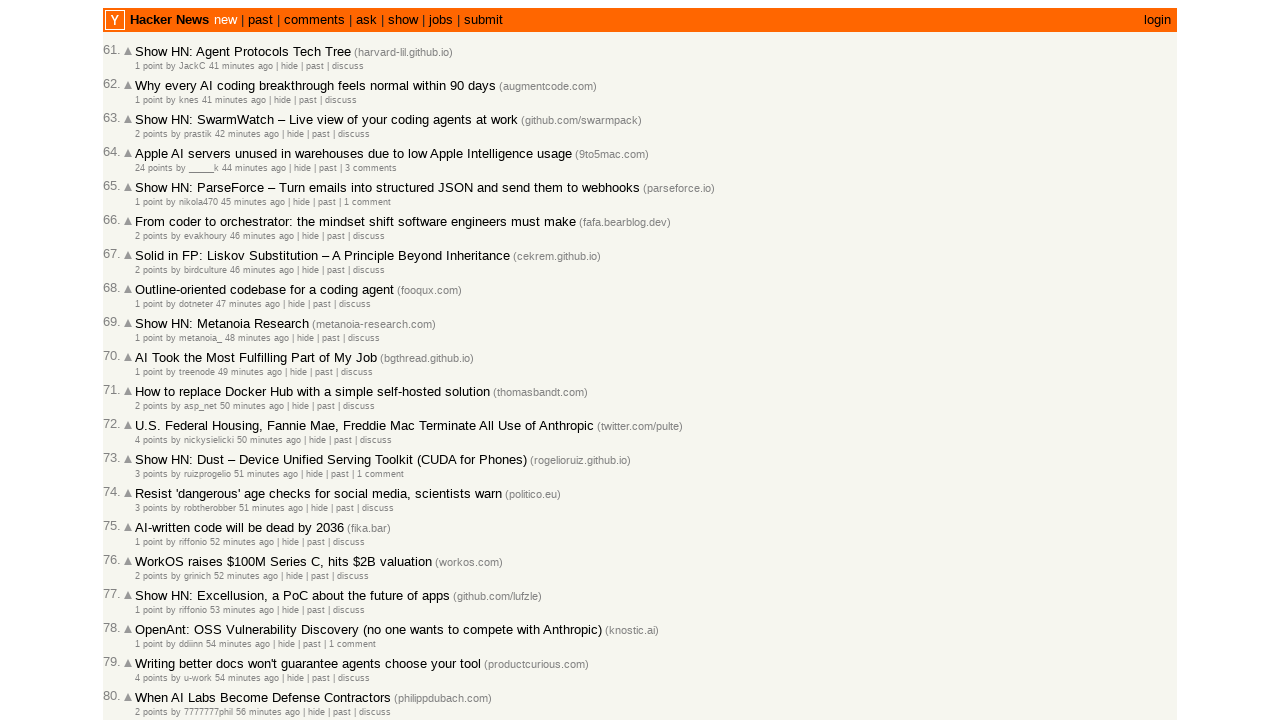

Parsed and collected timestamp from article #85: 2026-03-02T17:23:39
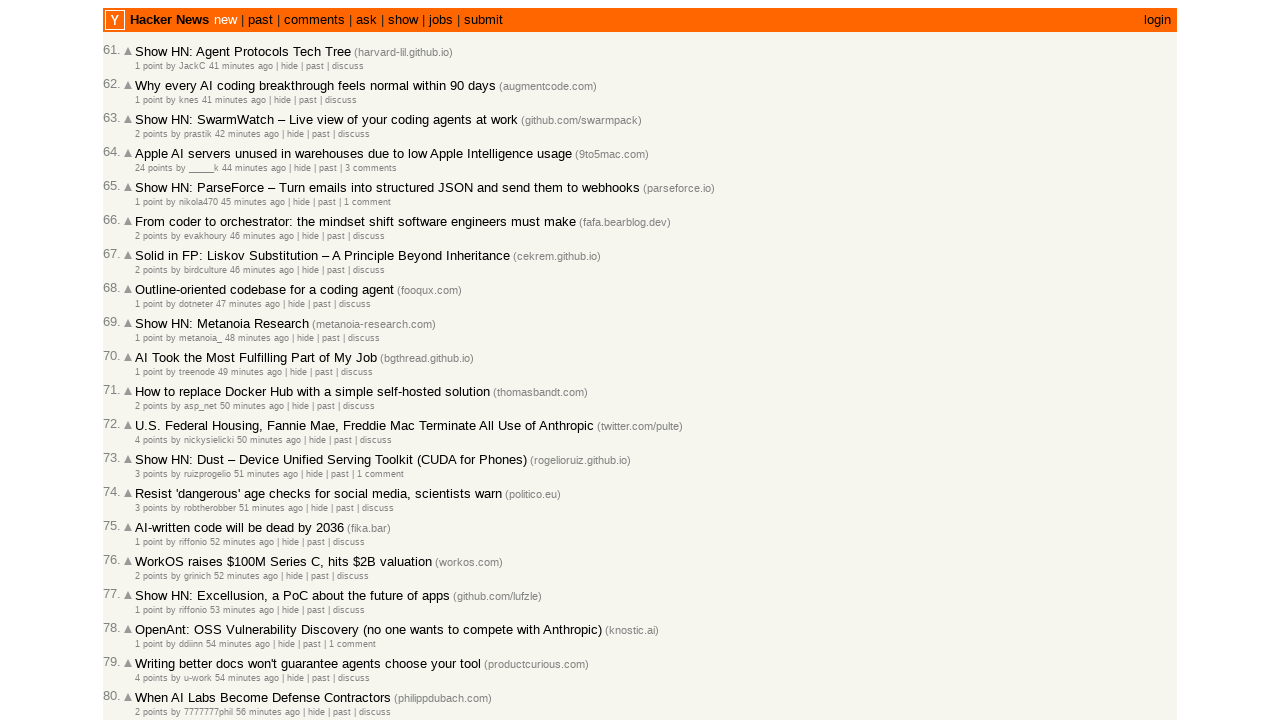

Retrieved title attribute from article #86
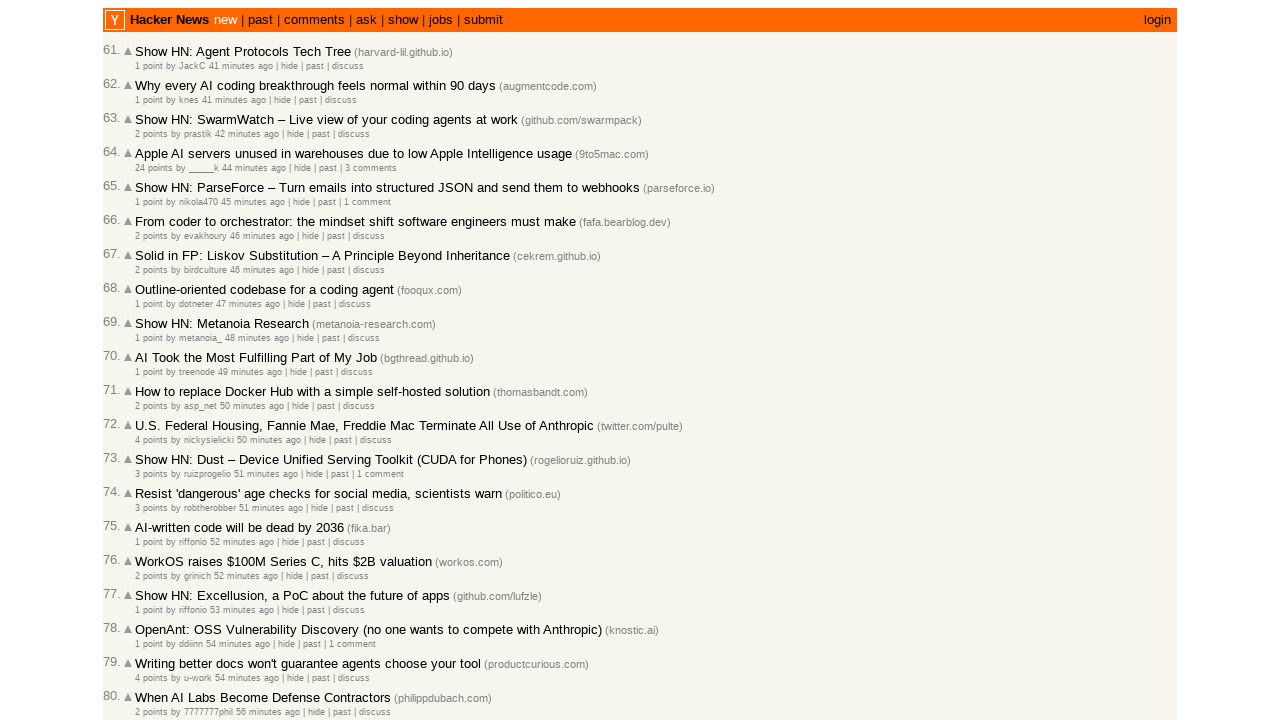

Parsed and collected timestamp from article #86: 2026-03-02T17:22:49
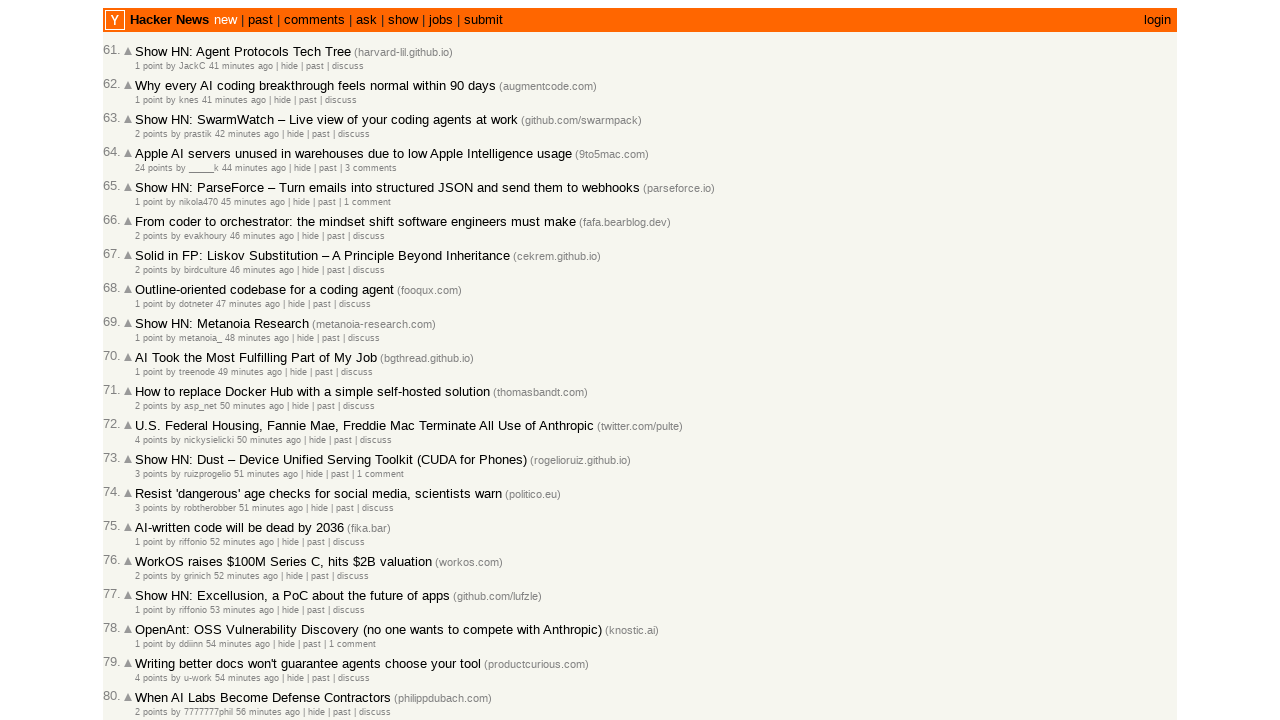

Retrieved title attribute from article #87
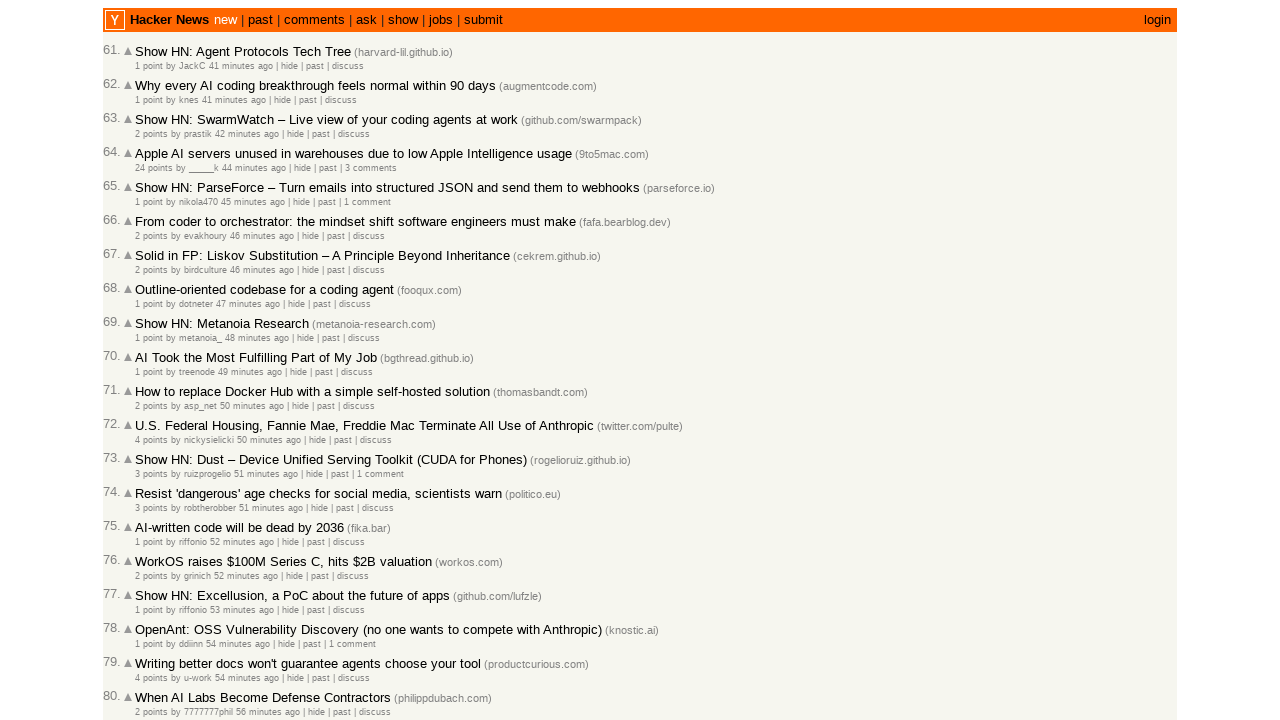

Parsed and collected timestamp from article #87: 2026-03-02T17:20:11
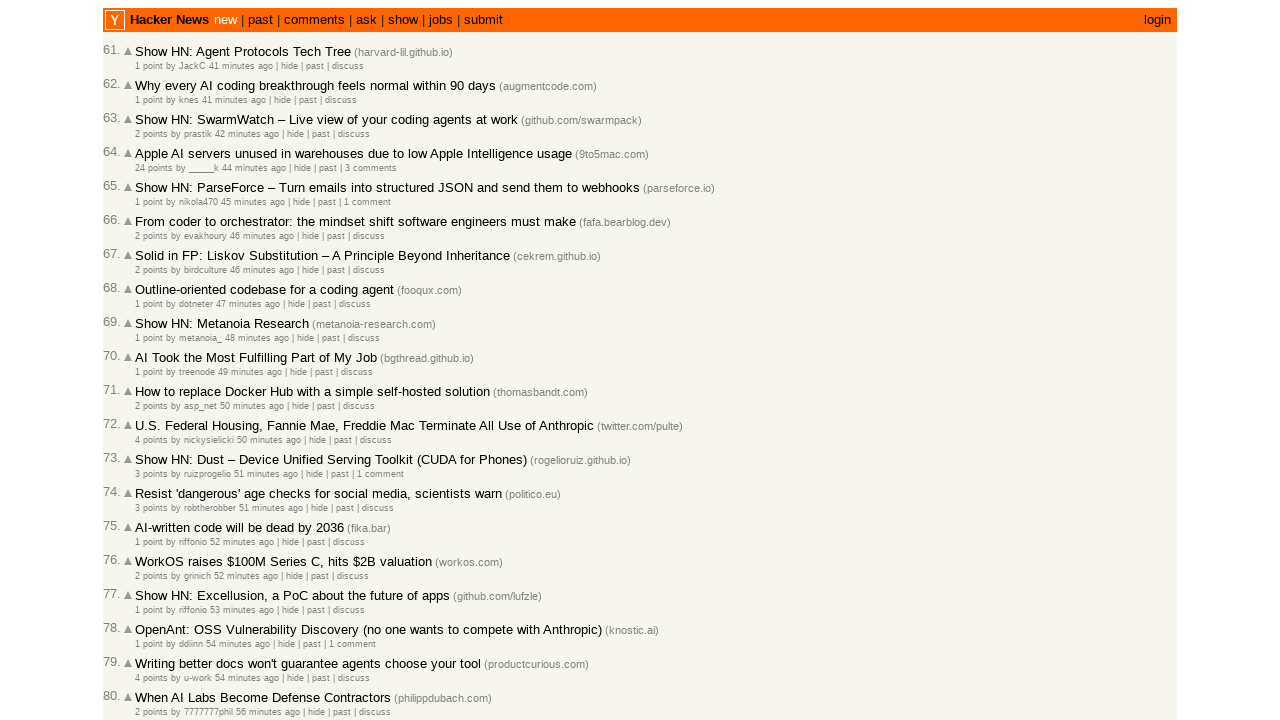

Retrieved title attribute from article #88
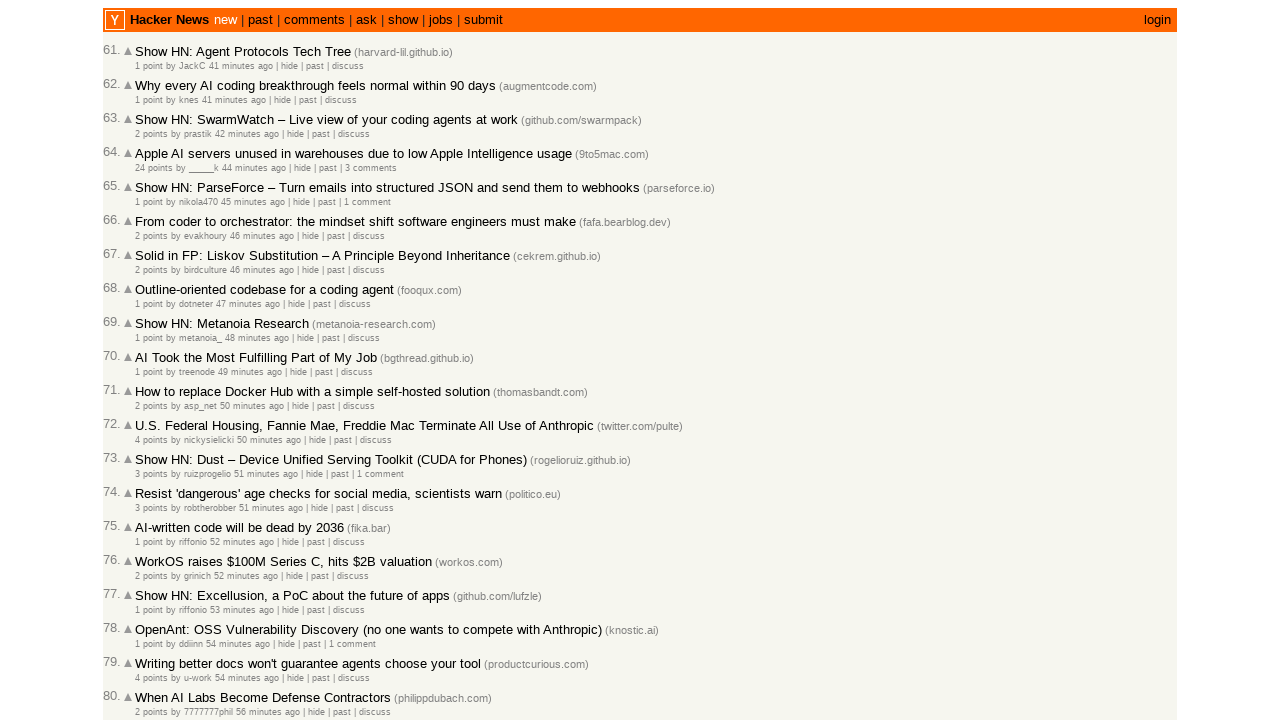

Parsed and collected timestamp from article #88: 2026-03-02T17:19:56
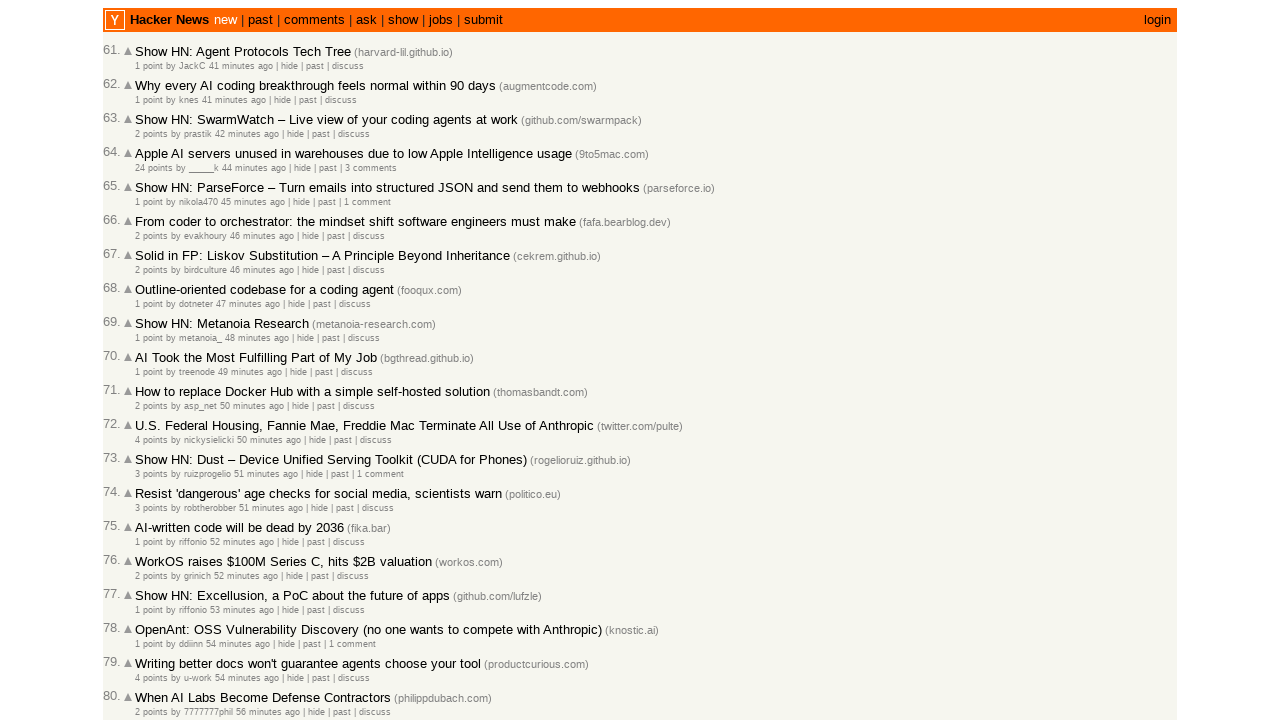

Retrieved title attribute from article #89
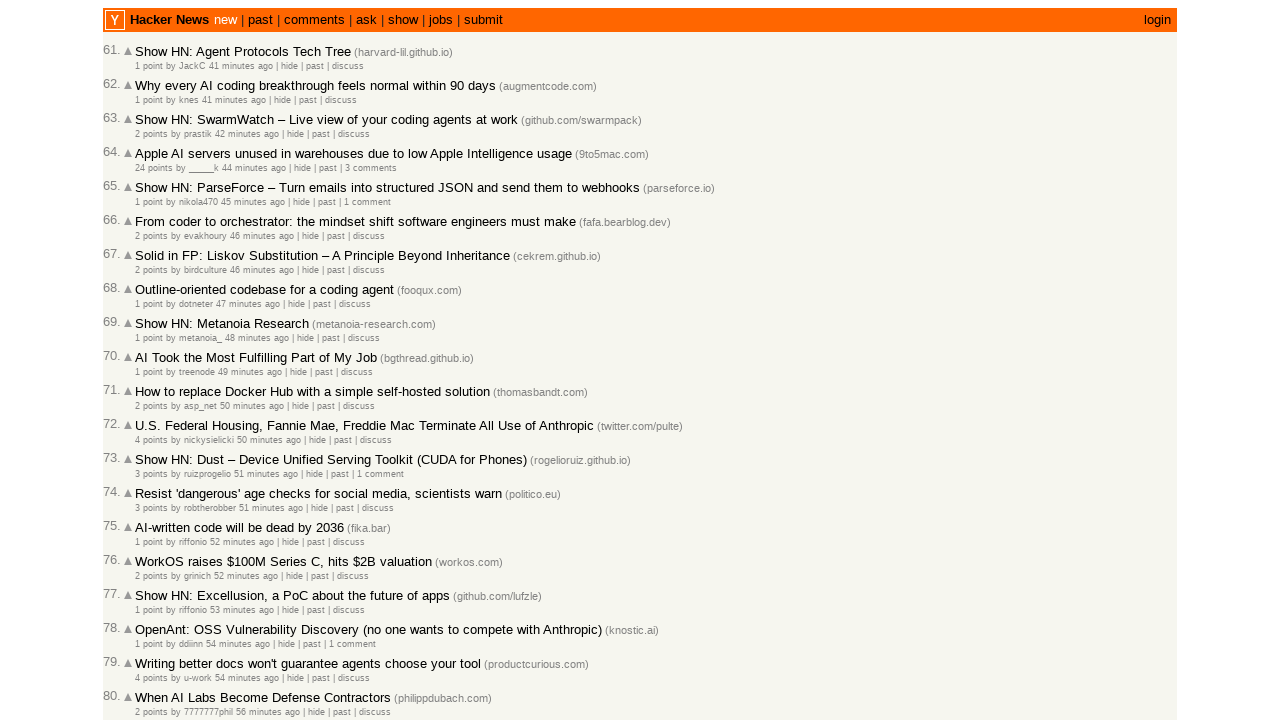

Parsed and collected timestamp from article #89: 2026-03-02T17:17:37
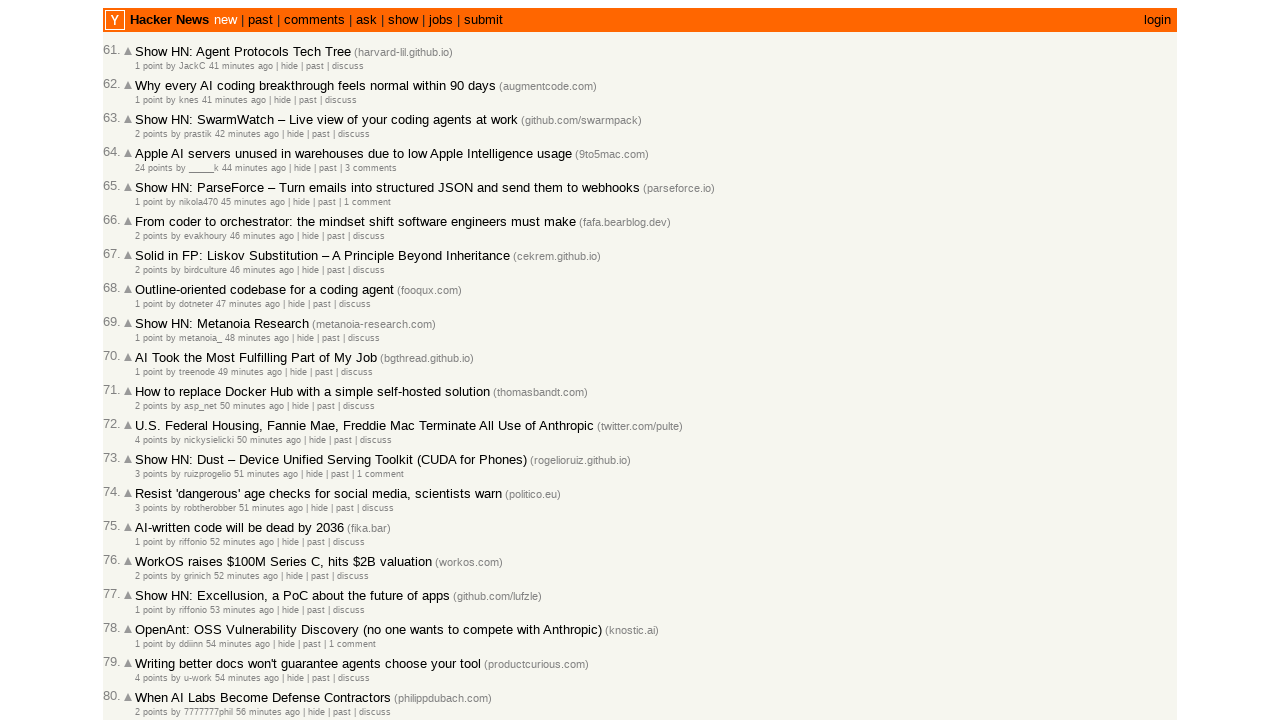

Retrieved title attribute from article #90
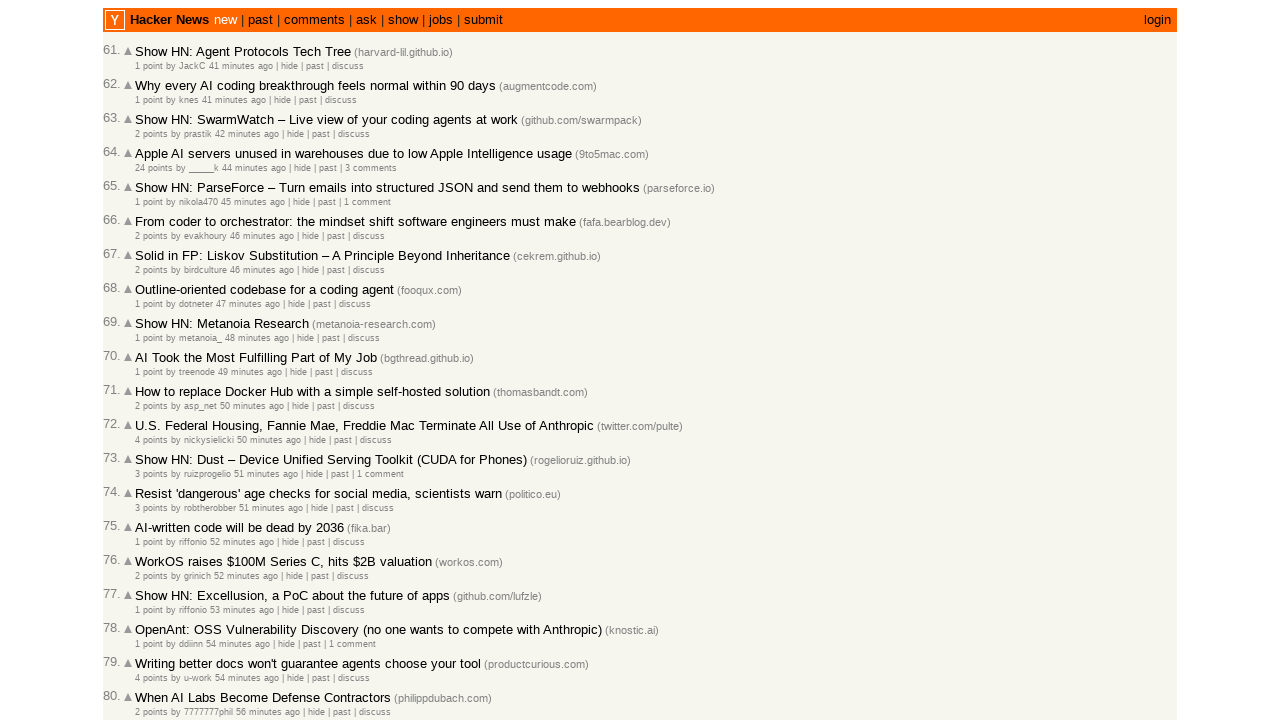

Parsed and collected timestamp from article #90: 2026-03-02T17:17:31
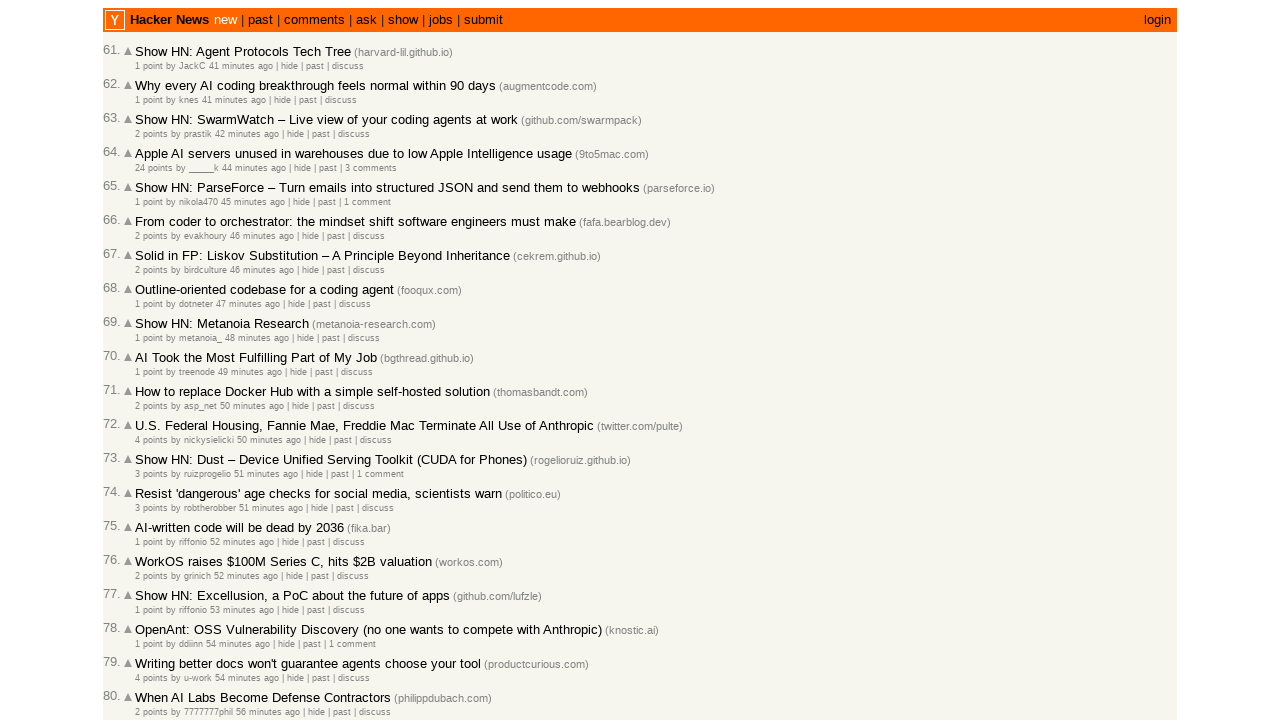

Clicked 'More' button to load additional articles (currently have 90/100) at (149, 616) on a.morelink
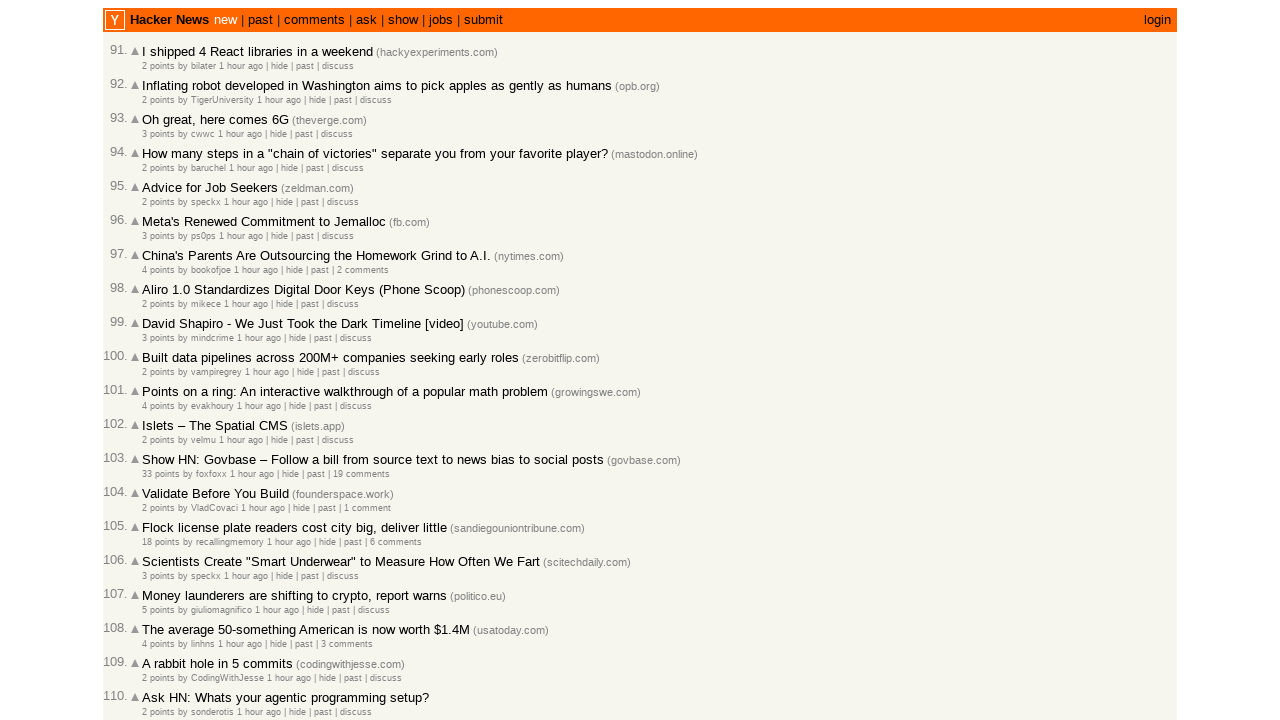

Waited for page to finish loading new articles
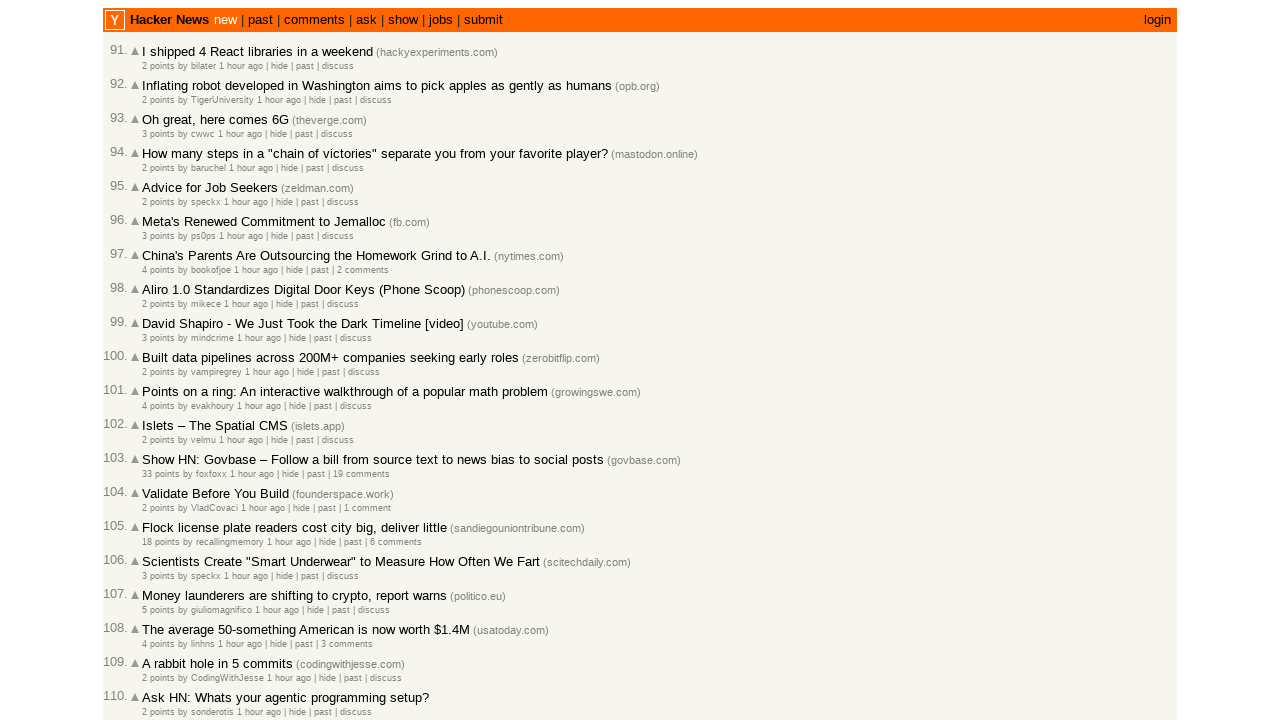

Located all article timestamp spans with class 'age'
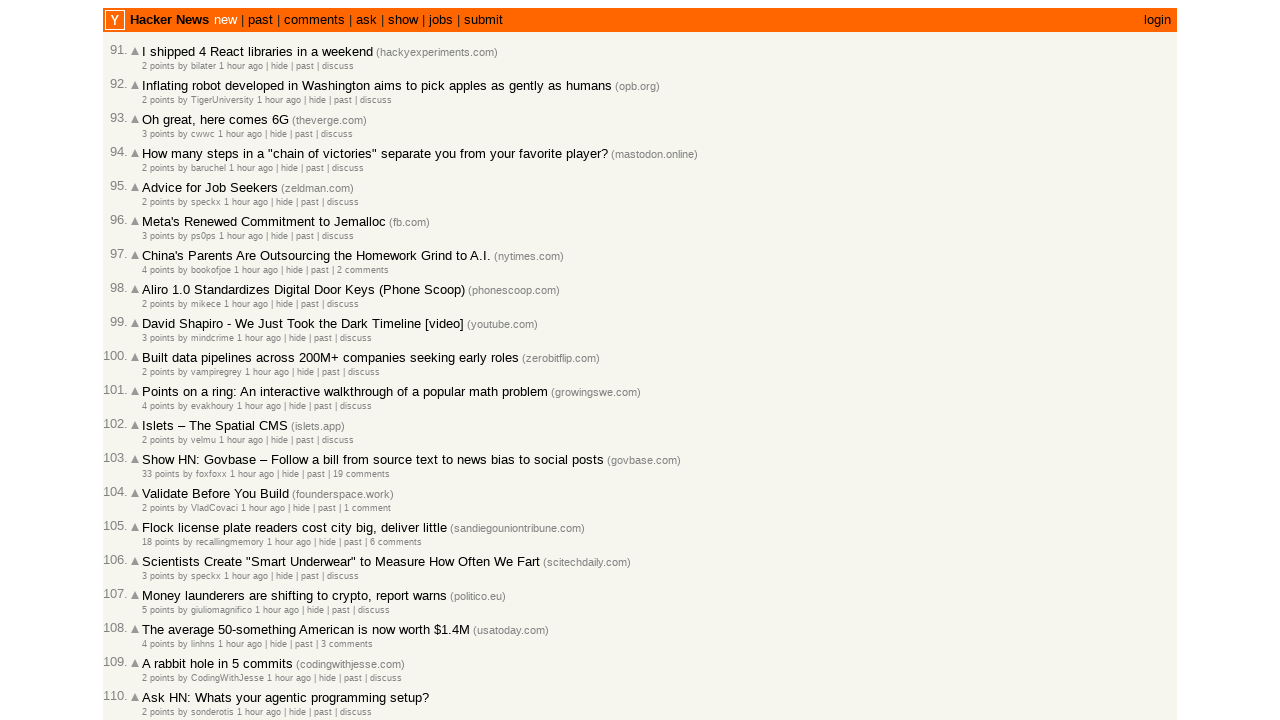

Retrieved title attribute from article #91
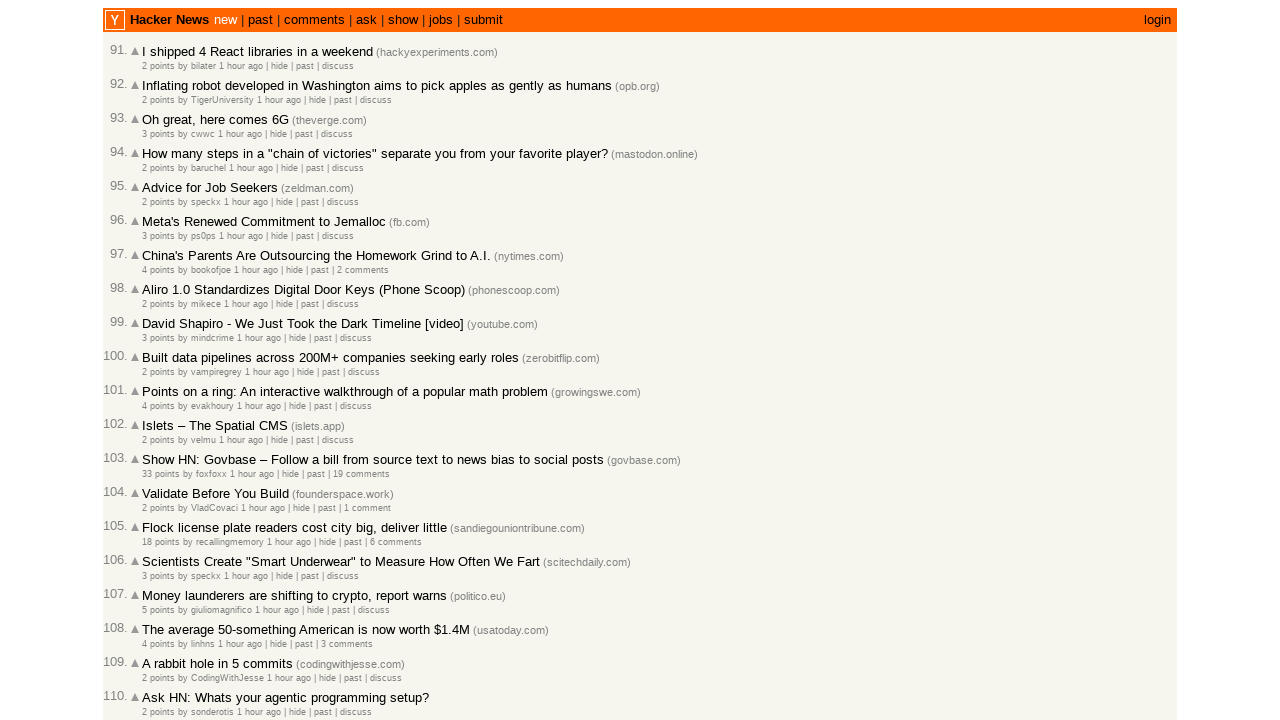

Parsed and collected timestamp from article #91: 2026-03-02T17:16:56
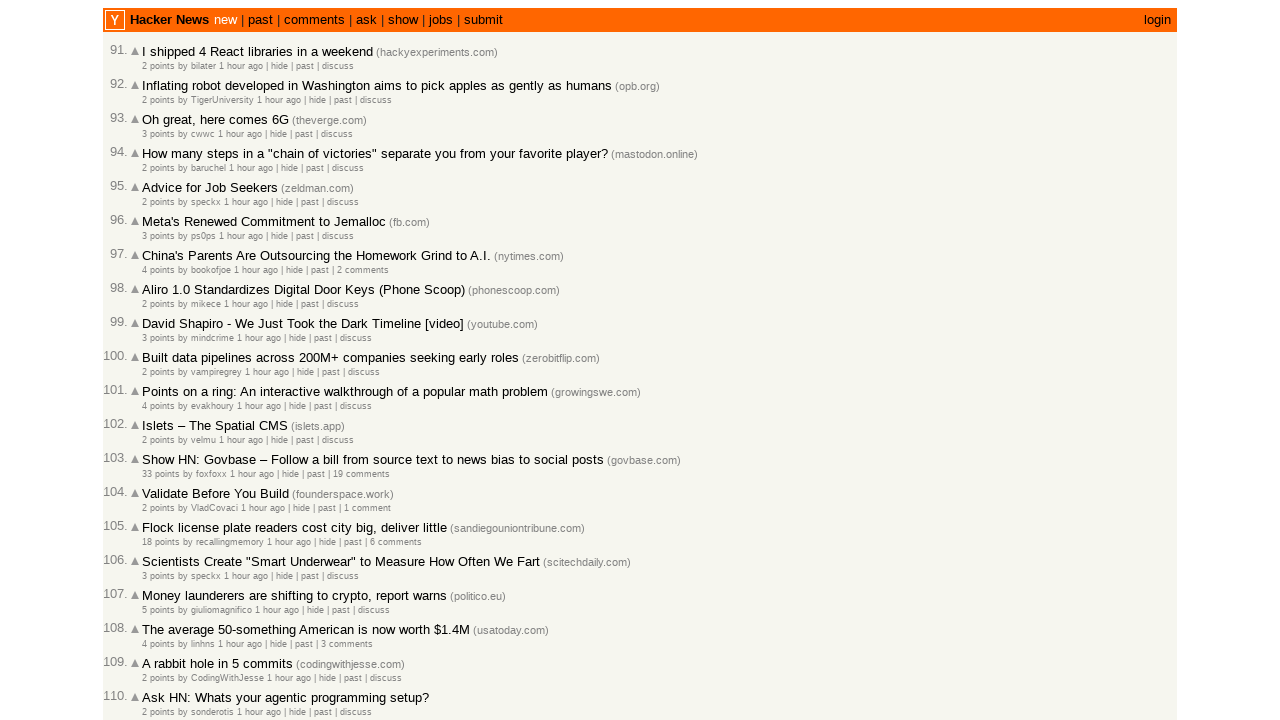

Retrieved title attribute from article #92
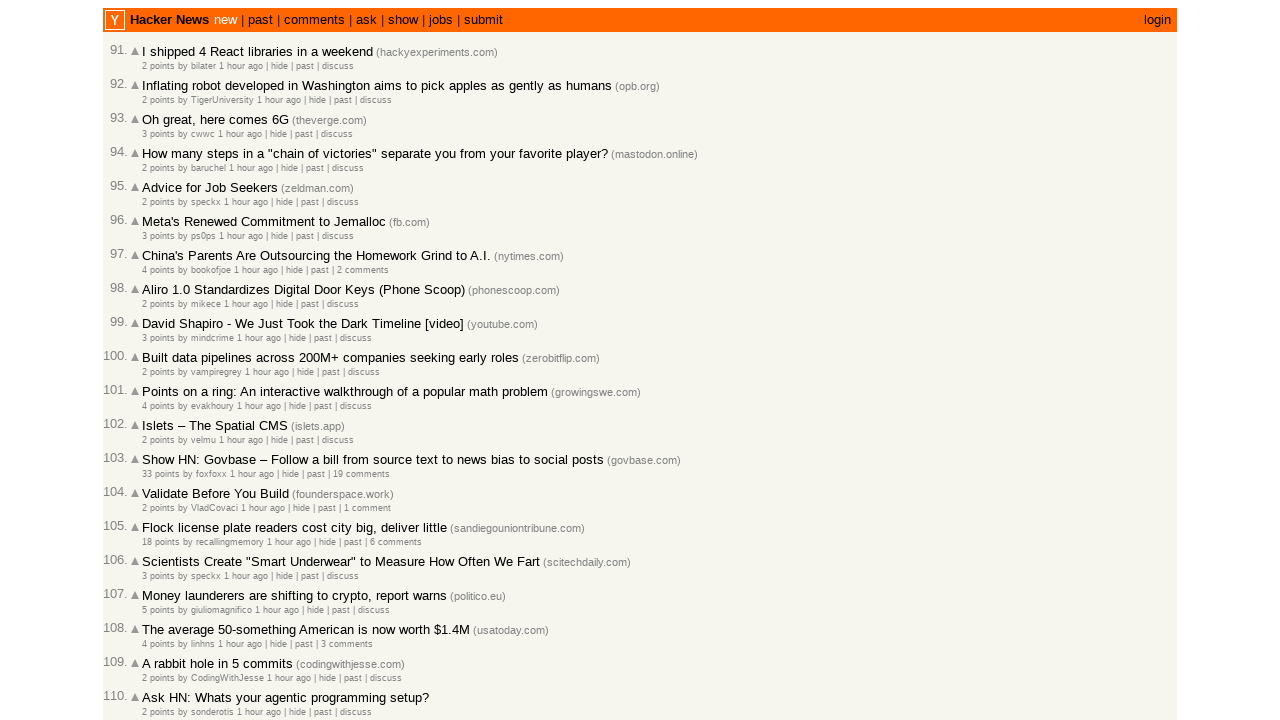

Parsed and collected timestamp from article #92: 2026-03-02T17:16:18
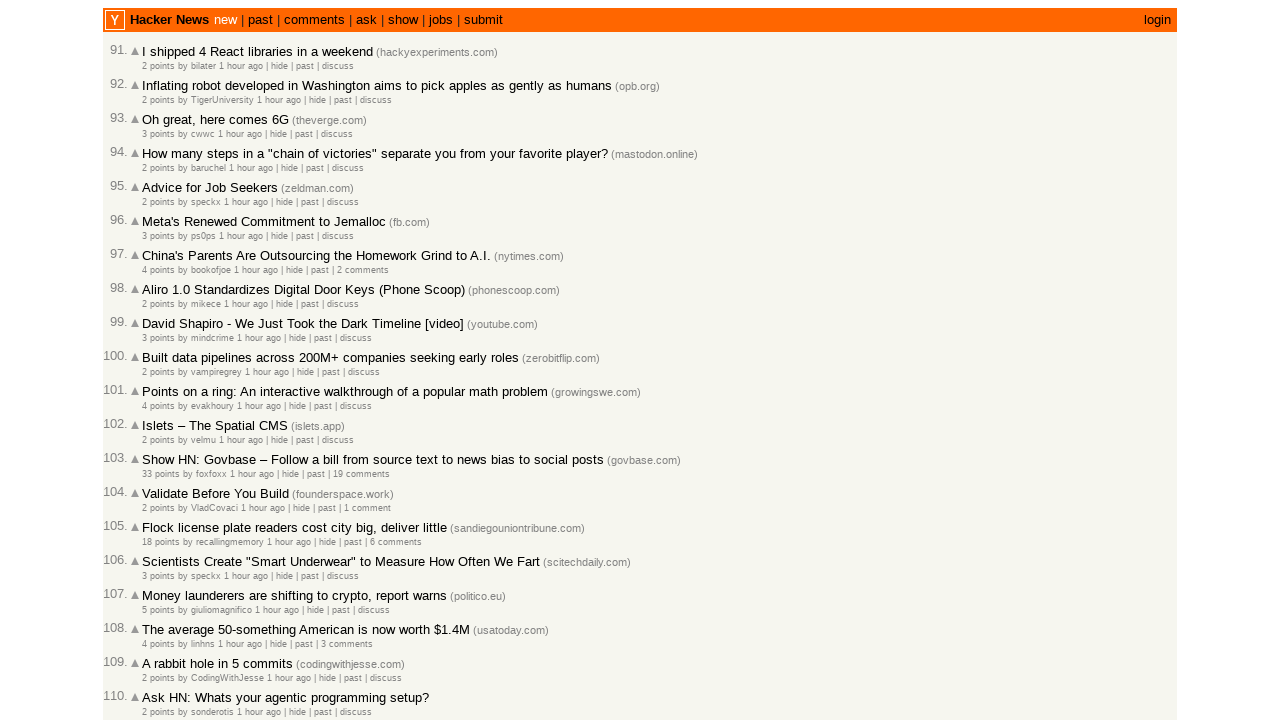

Retrieved title attribute from article #93
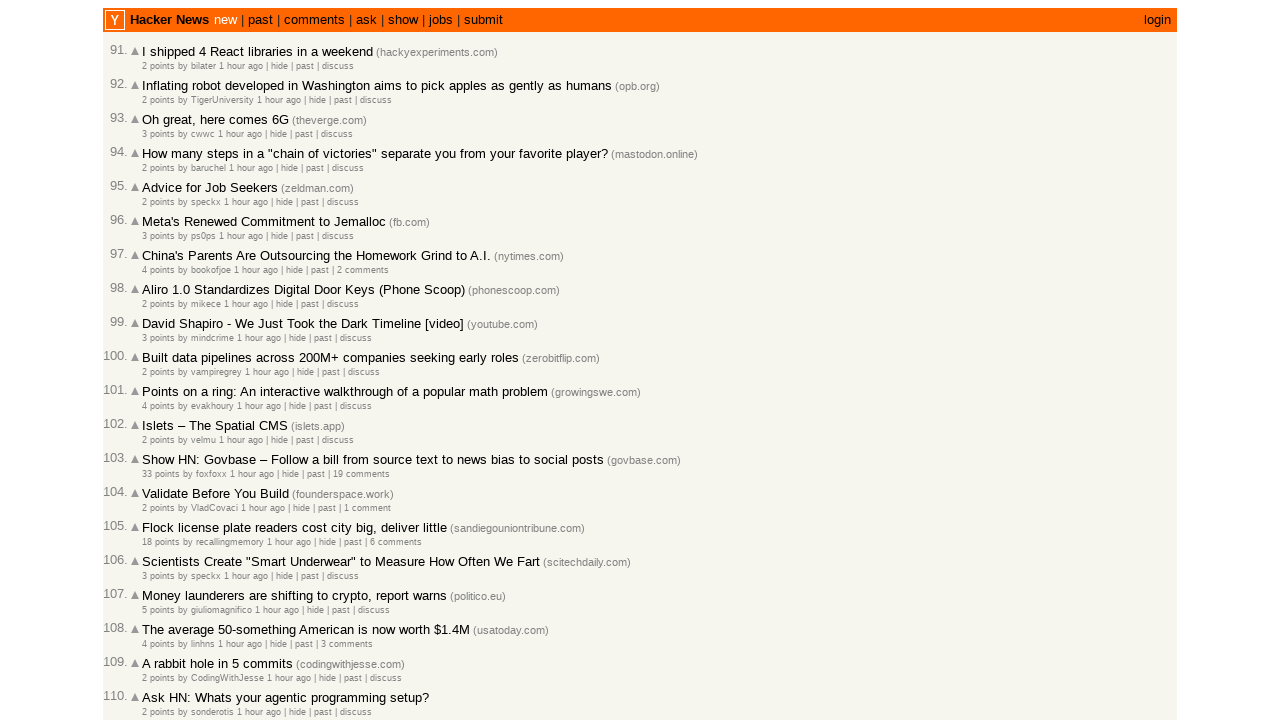

Parsed and collected timestamp from article #93: 2026-03-02T17:16:04
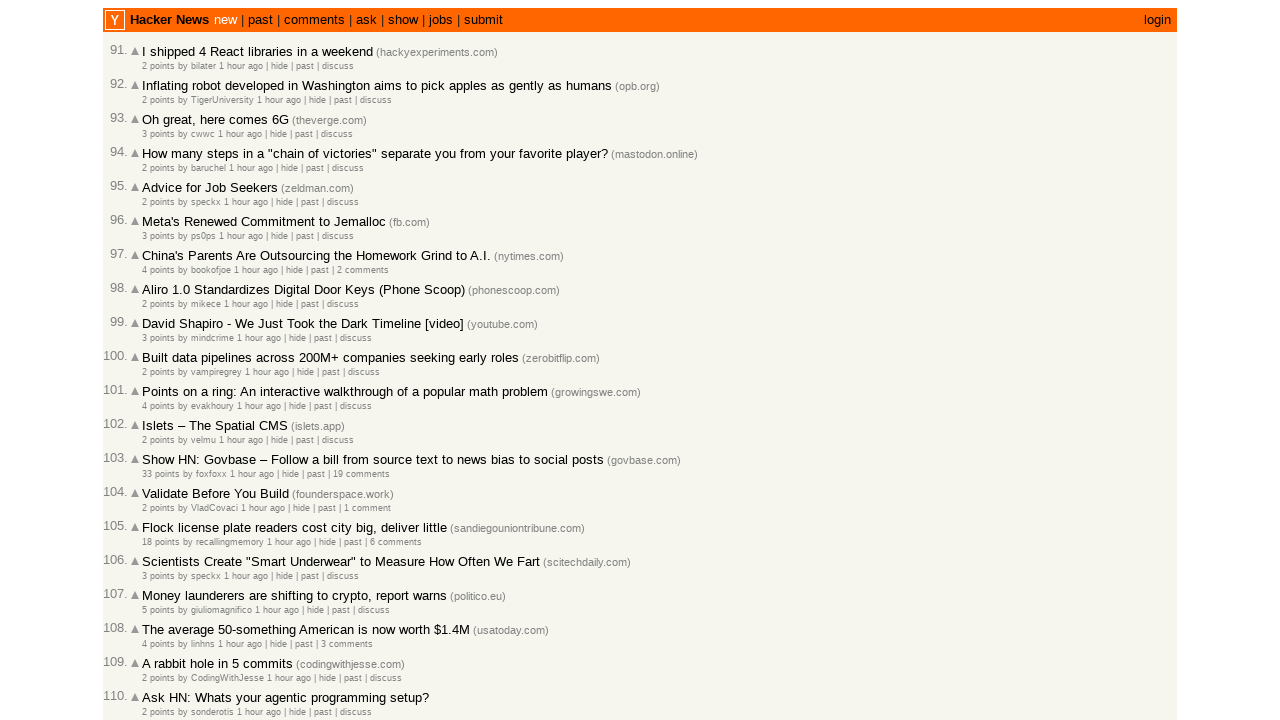

Retrieved title attribute from article #94
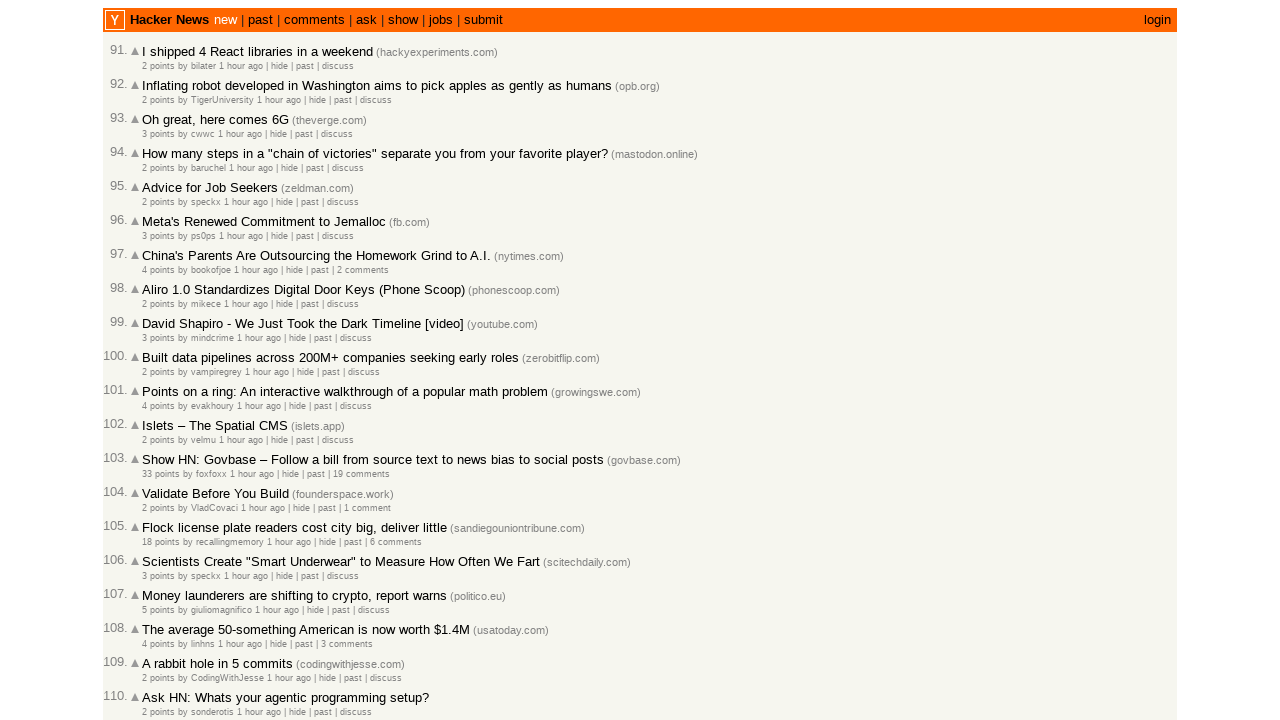

Parsed and collected timestamp from article #94: 2026-03-02T17:15:35
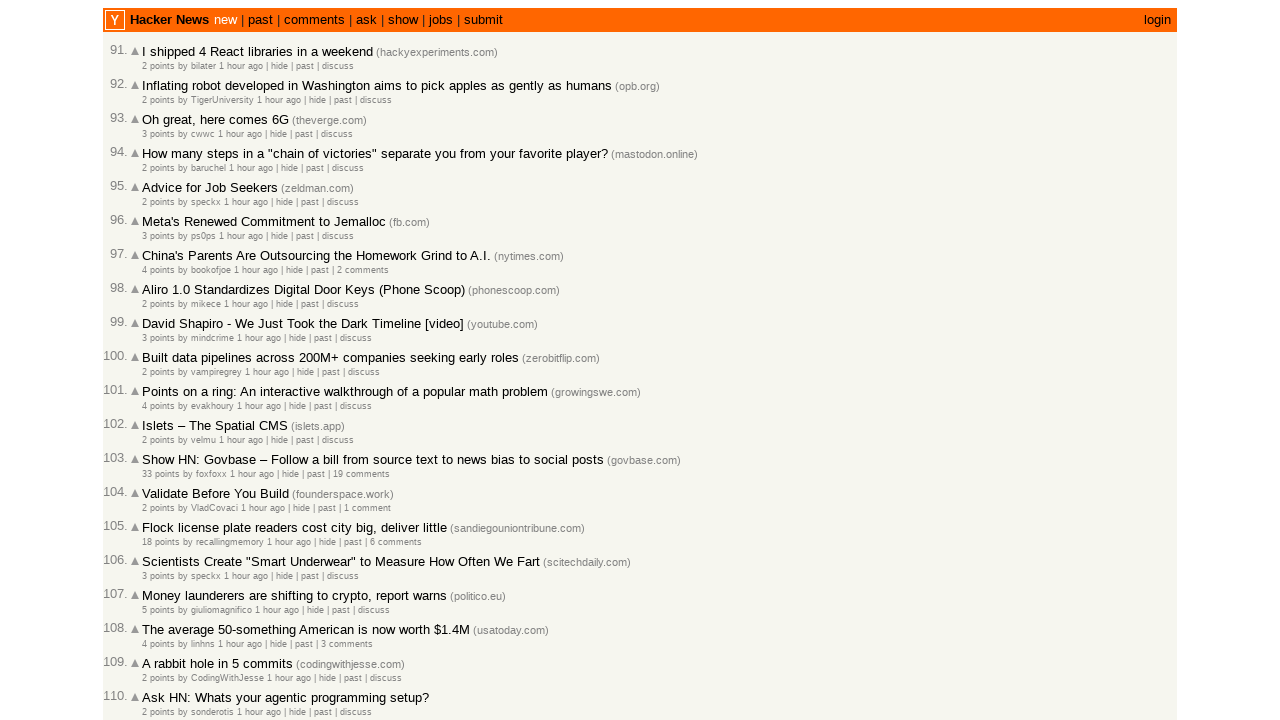

Retrieved title attribute from article #95
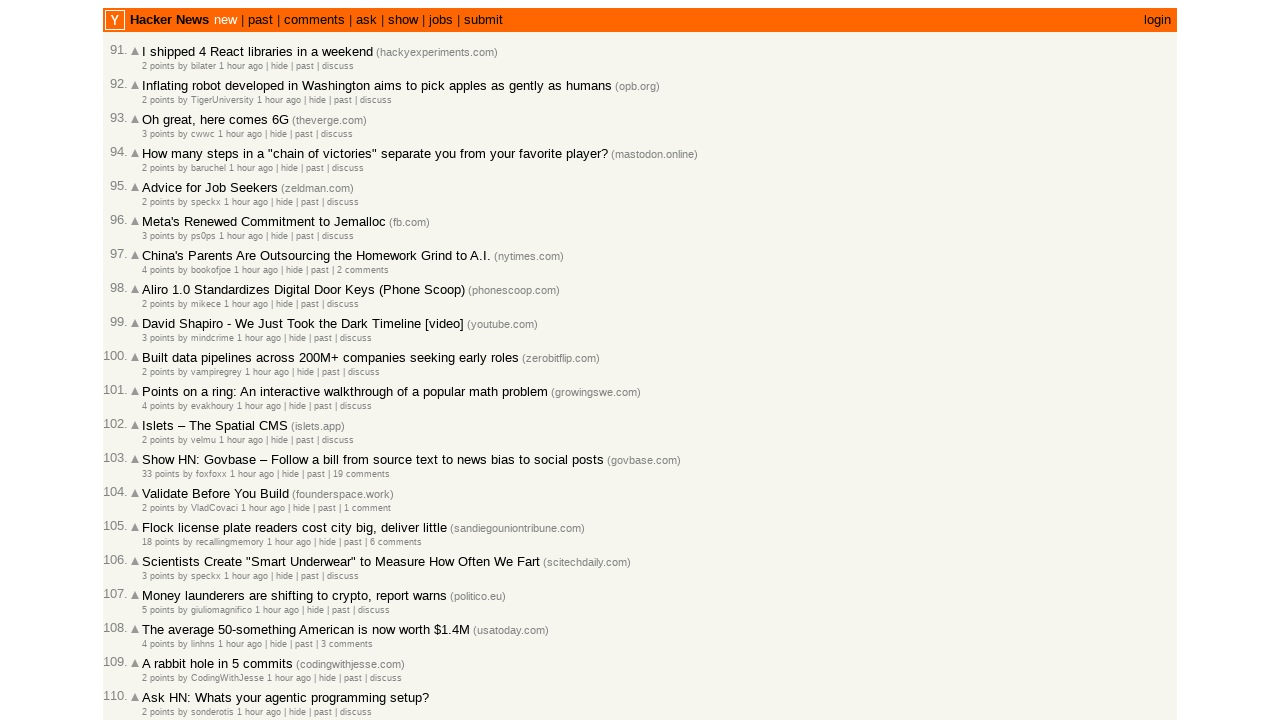

Parsed and collected timestamp from article #95: 2026-03-02T17:14:49
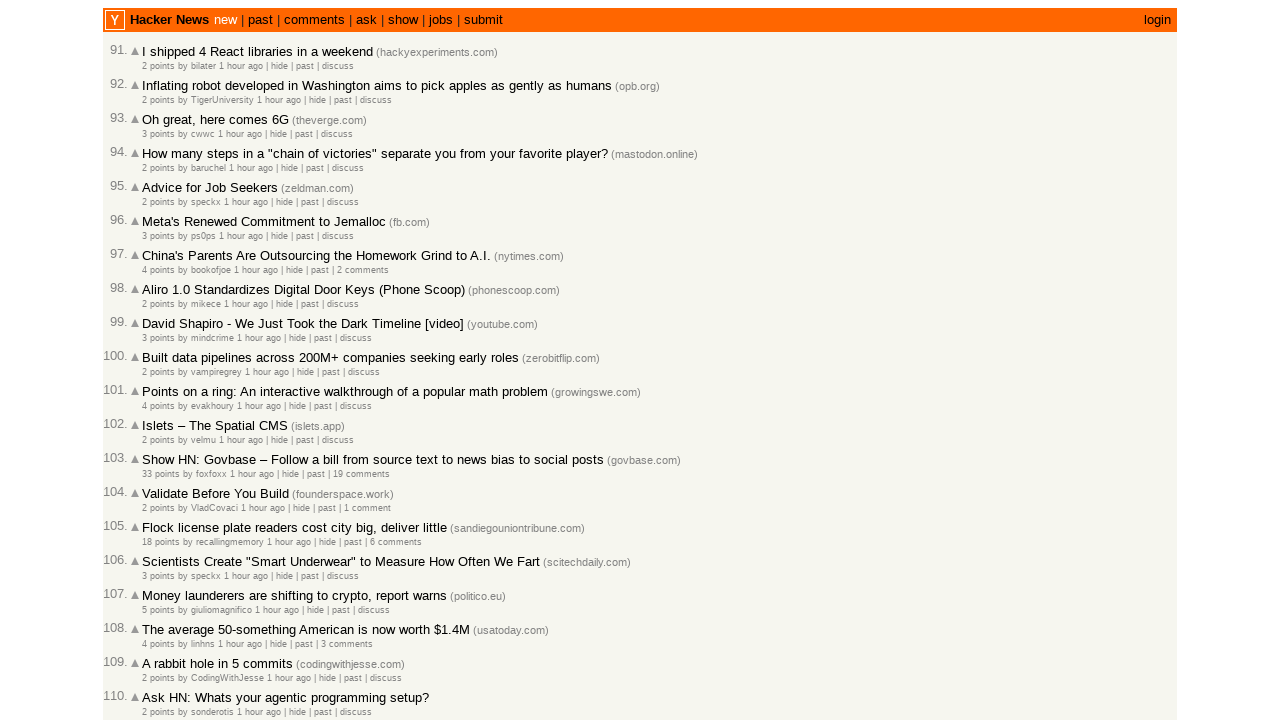

Retrieved title attribute from article #96
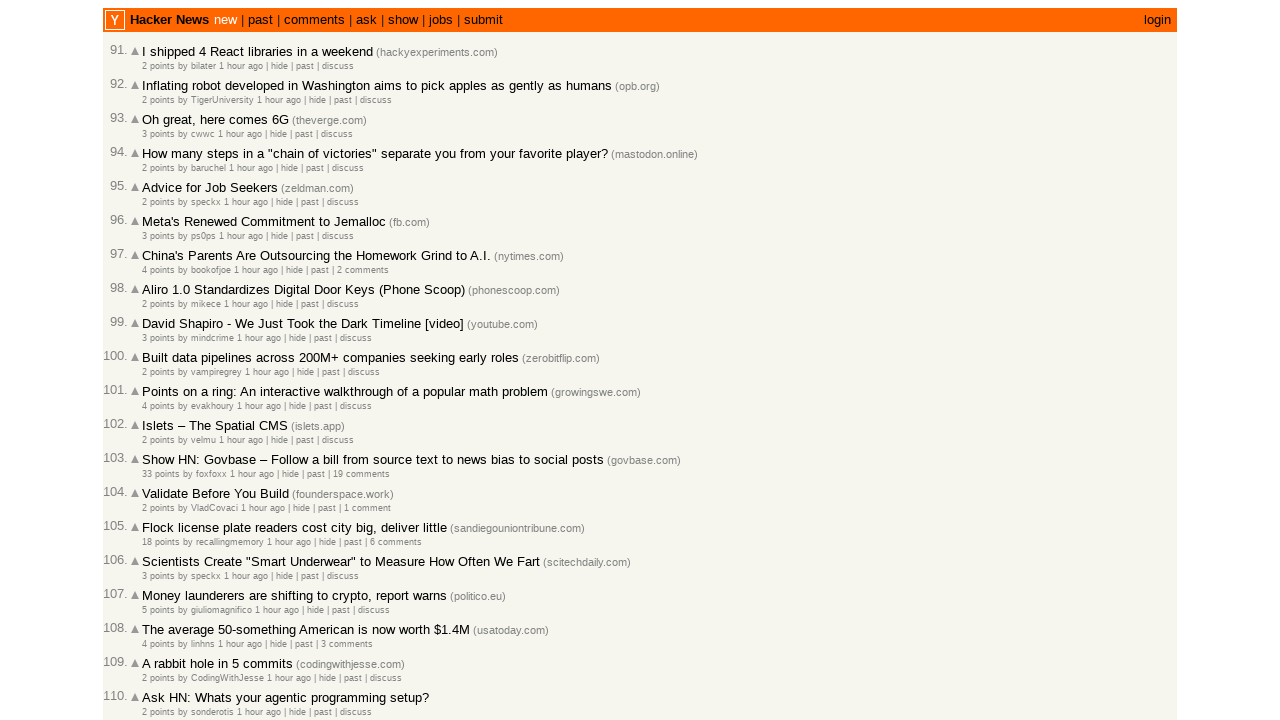

Parsed and collected timestamp from article #96: 2026-03-02T17:14:42
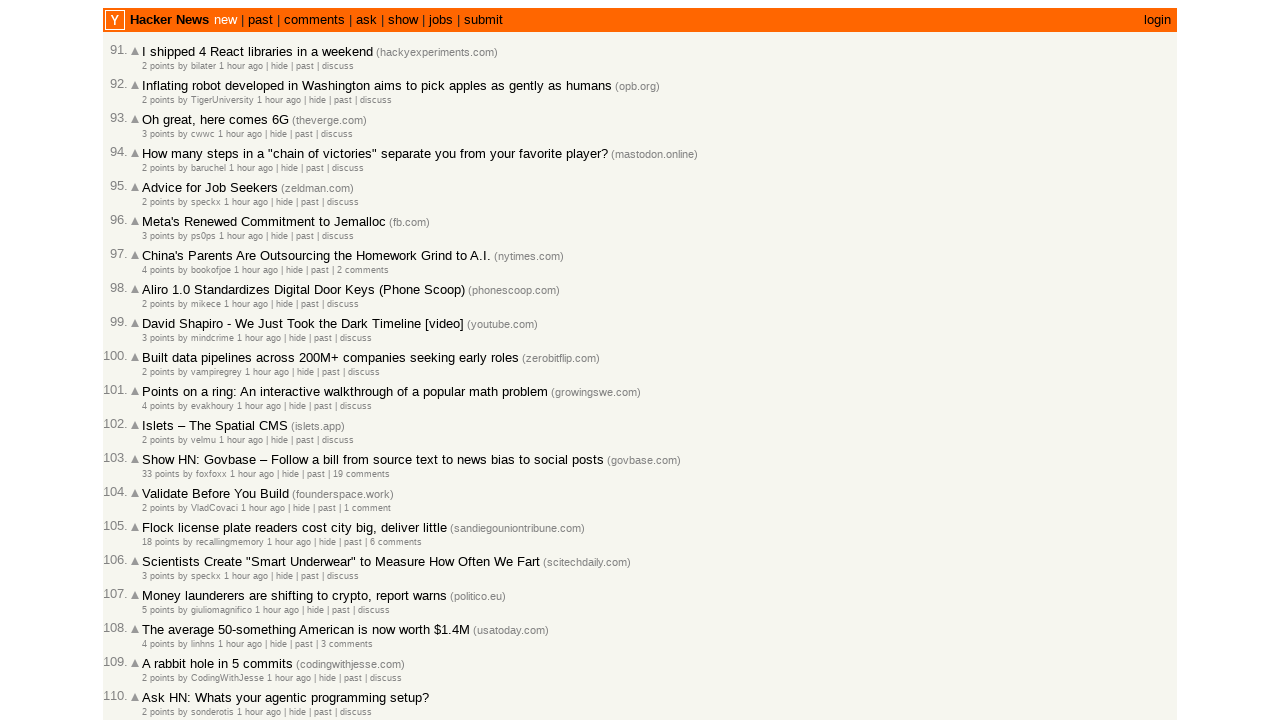

Retrieved title attribute from article #97
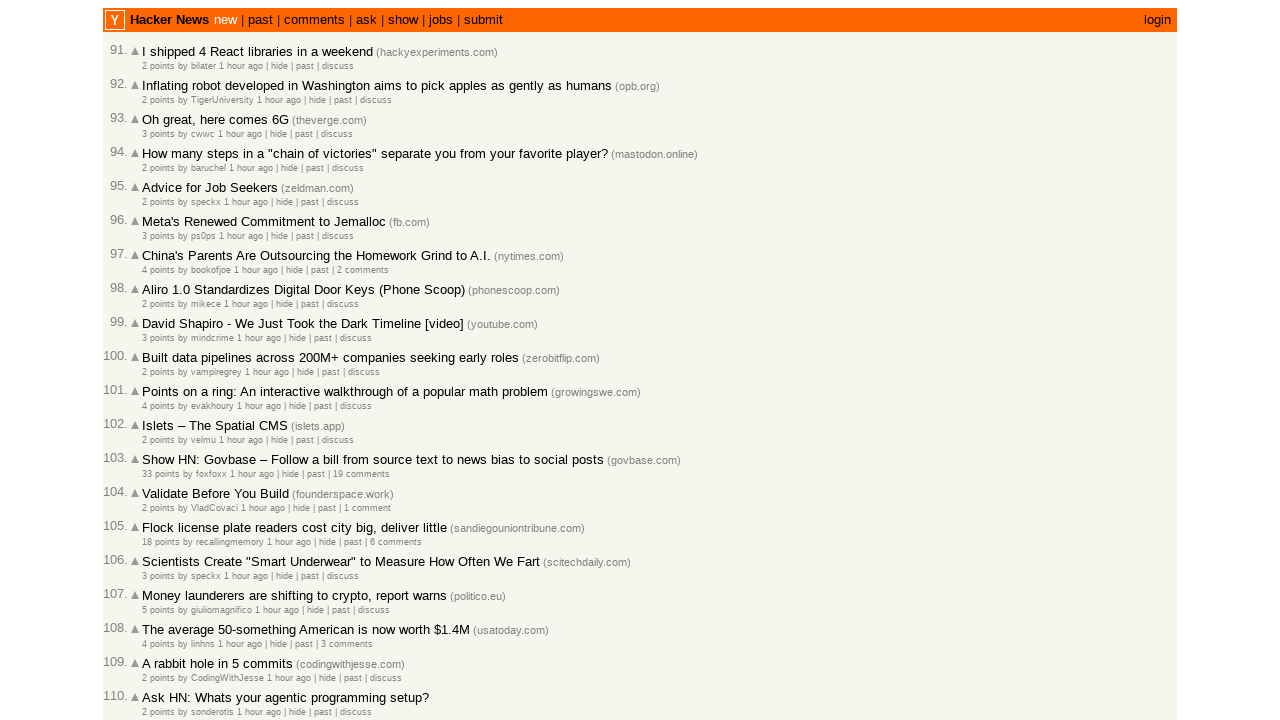

Parsed and collected timestamp from article #97: 2026-03-02T17:13:47
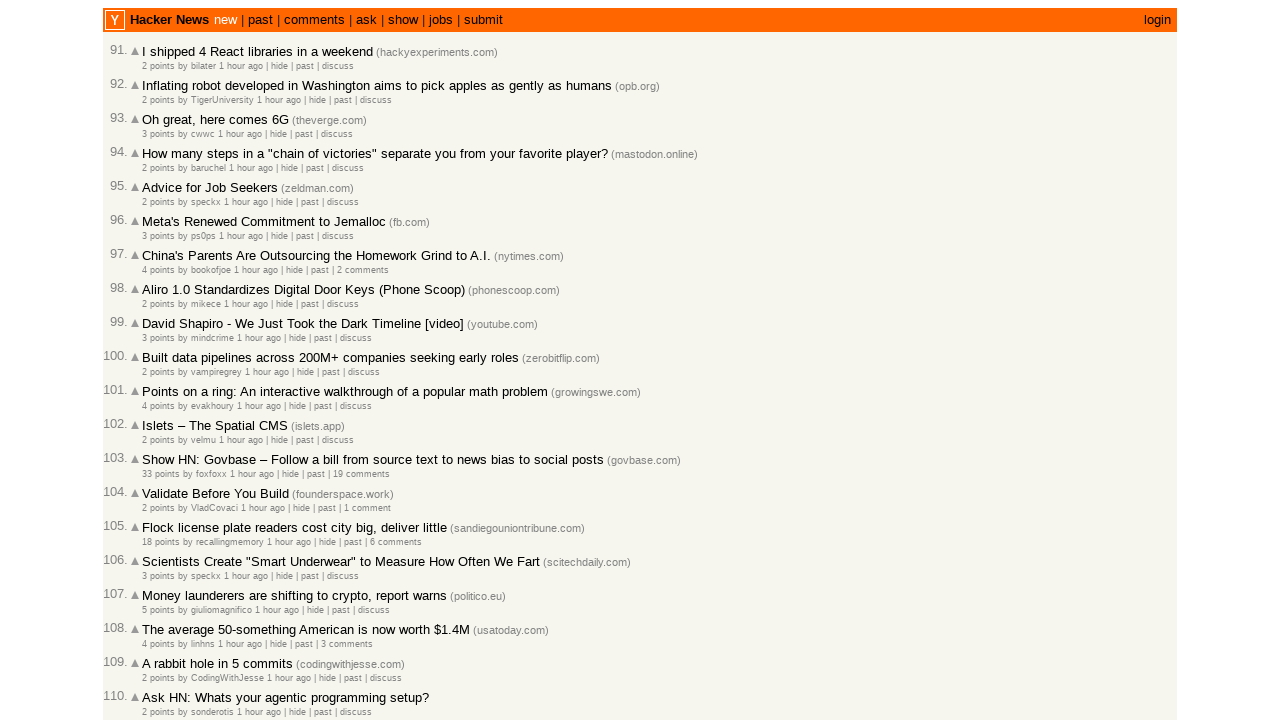

Retrieved title attribute from article #98
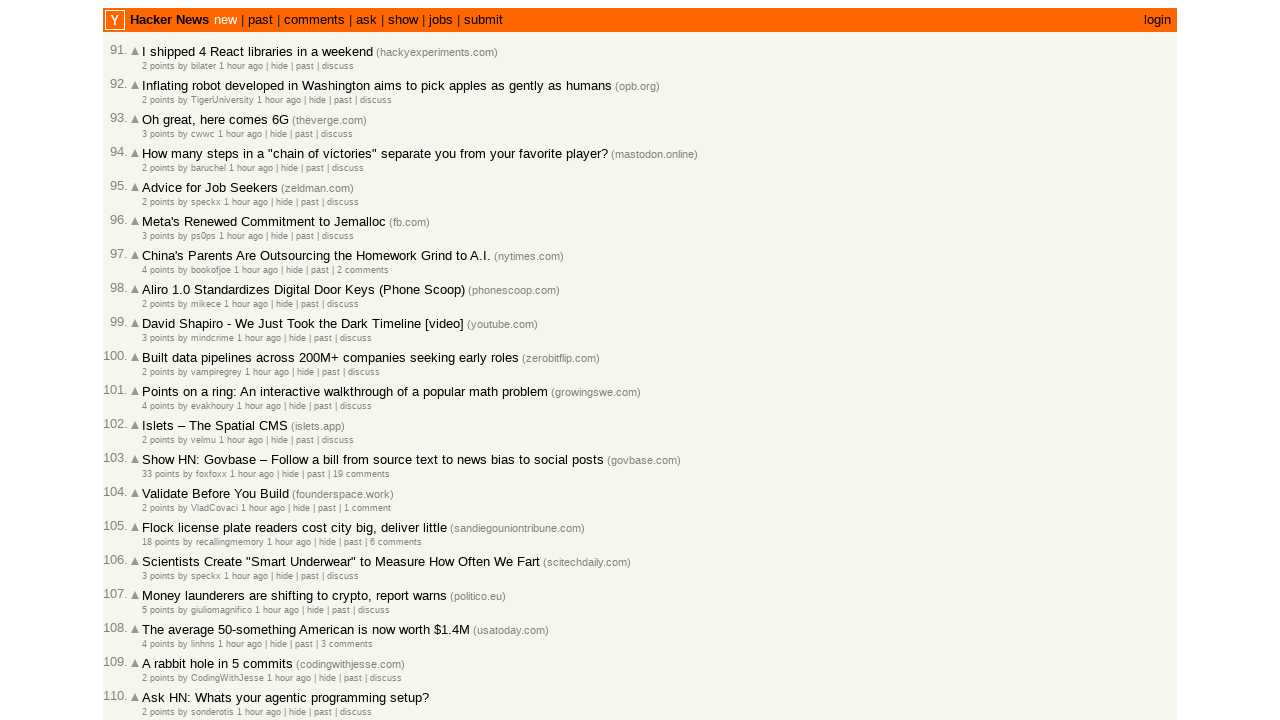

Parsed and collected timestamp from article #98: 2026-03-02T17:12:34
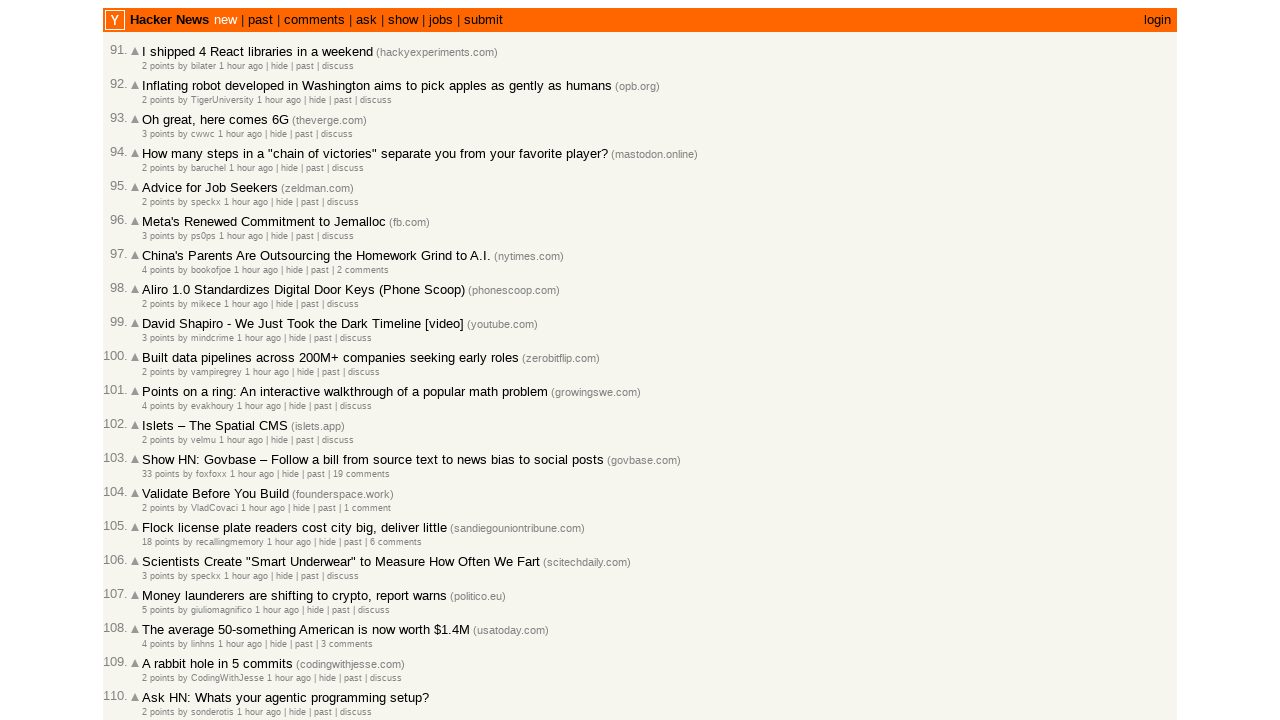

Retrieved title attribute from article #99
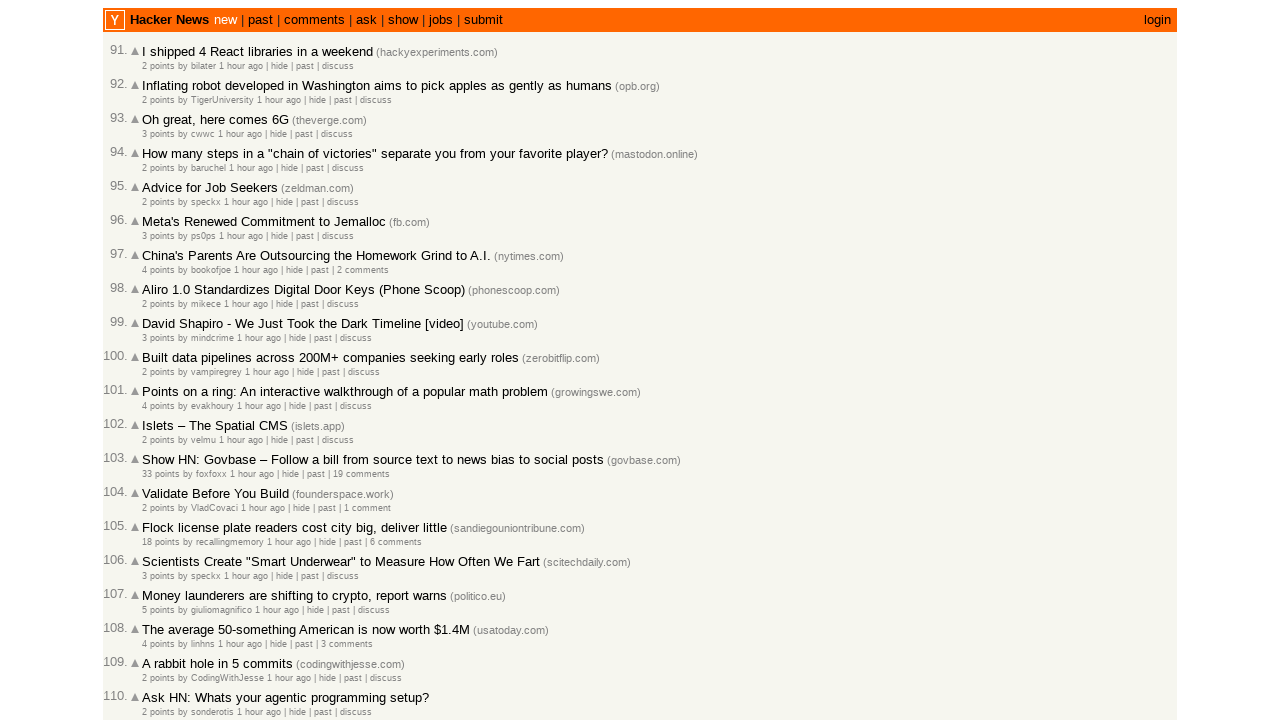

Parsed and collected timestamp from article #99: 2026-03-02T17:12:24
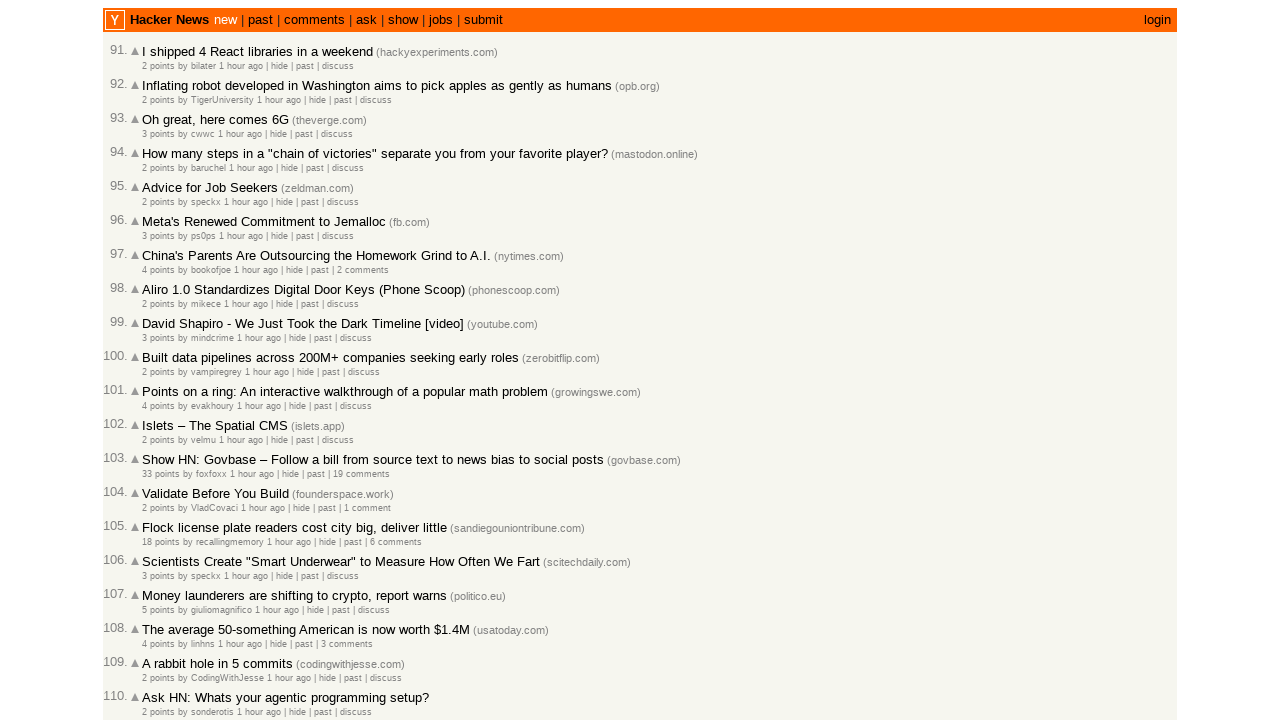

Retrieved title attribute from article #100
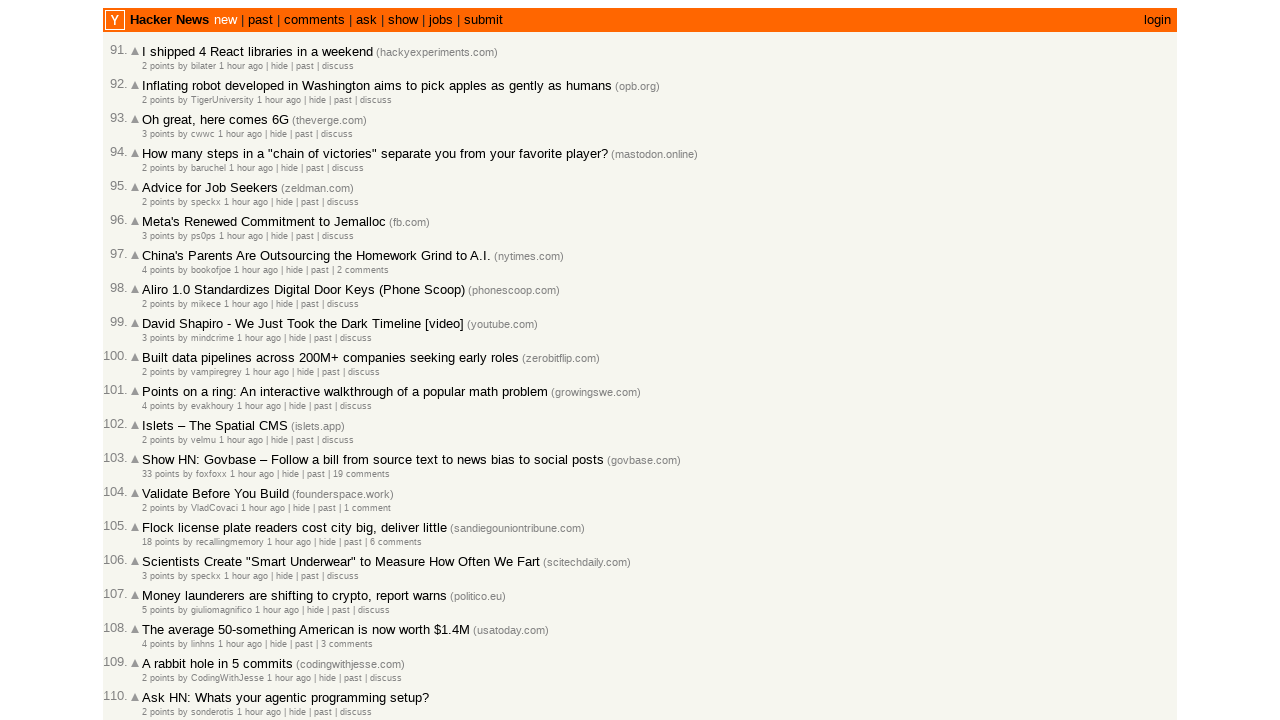

Parsed and collected timestamp from article #100: 2026-03-02T17:11:24
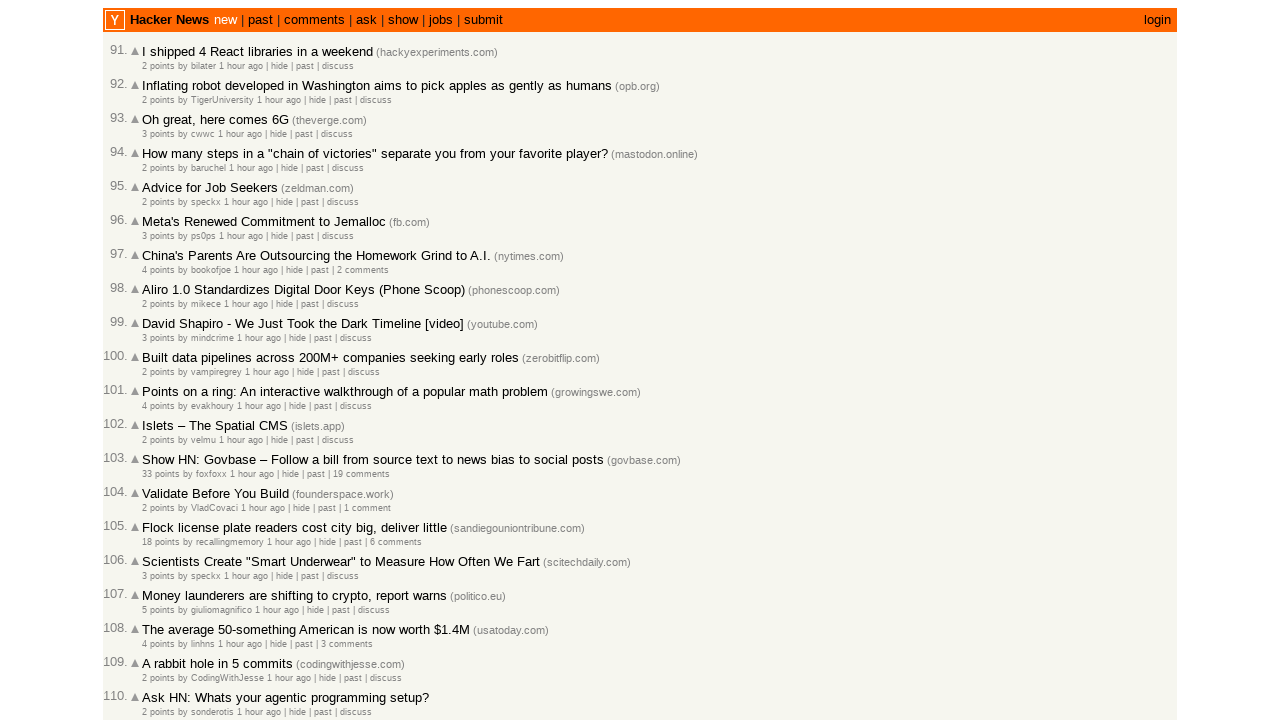

Verified collected exactly 100 article timestamps
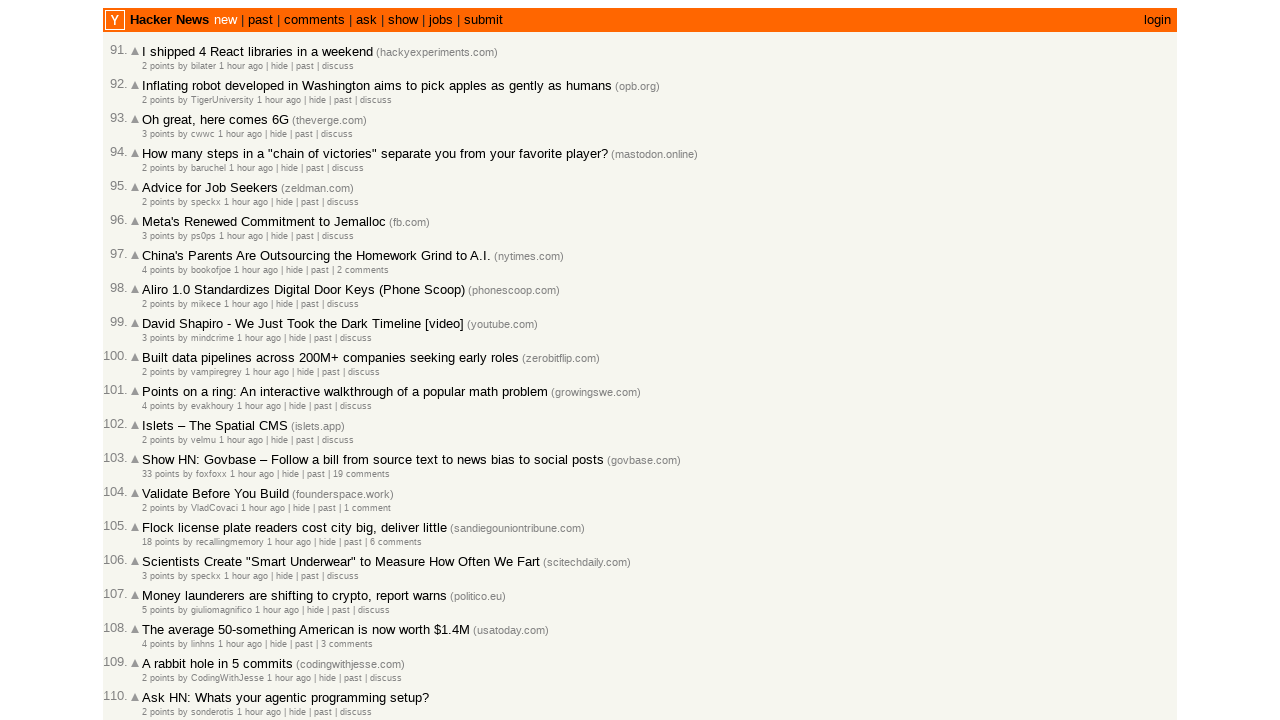

Verified all 100 articles are sorted by timestamp in descending order (newest first)
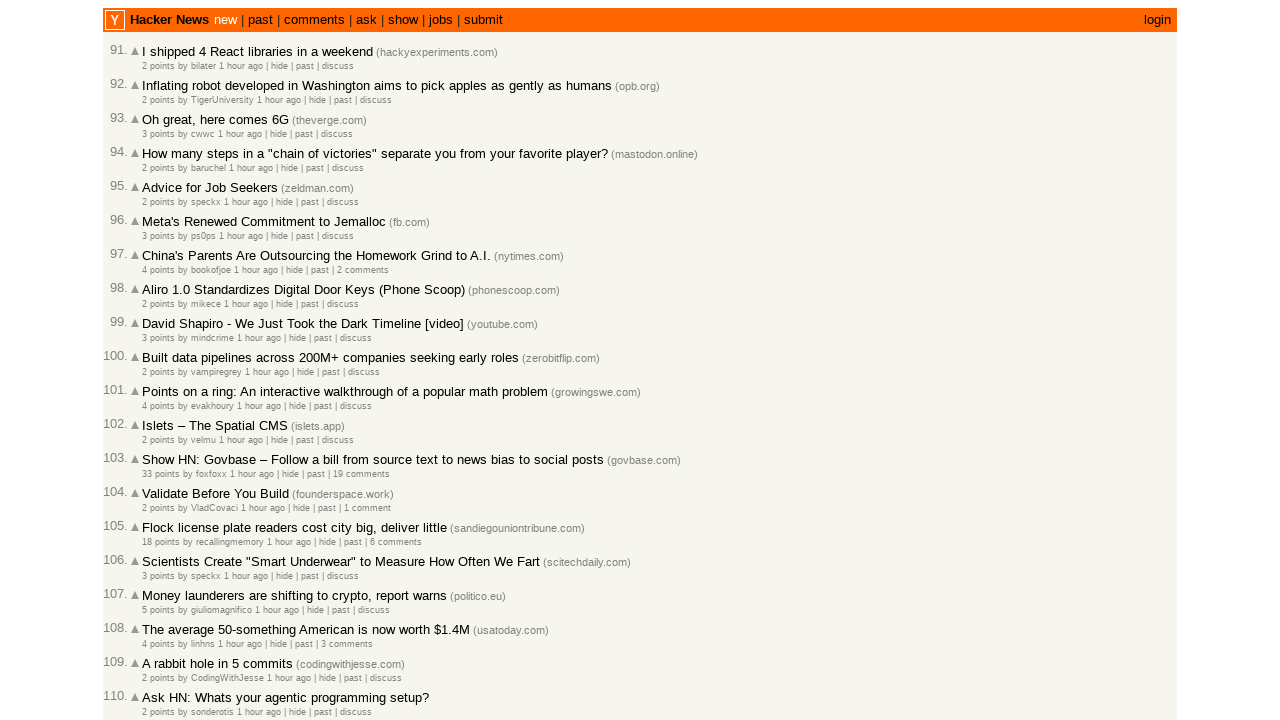

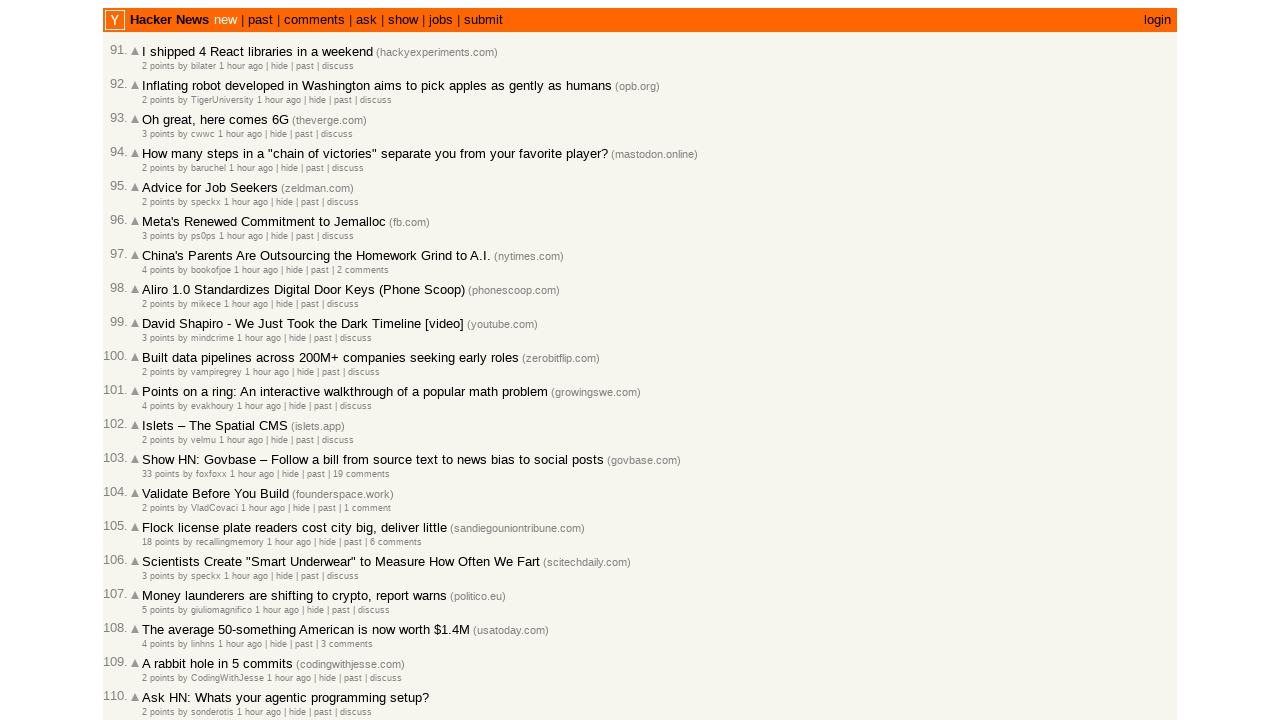